Tests the 1823 government chatbot by opening the chat interface, sending multiple questions in Chinese (including edge cases like empty strings, special characters, and numbers), and verifying that the bot responds to each question.

Starting URL: https://www.1823.gov.hk/tc

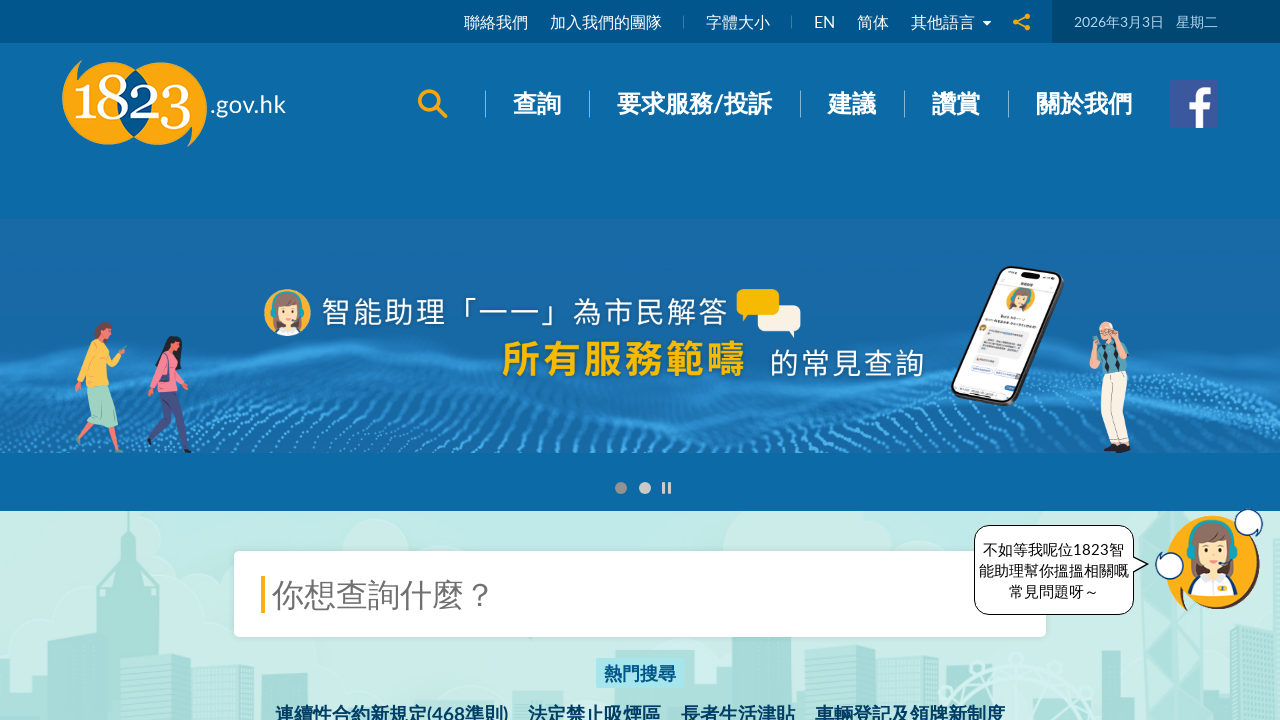

Pressed PageDown to scroll chat interface into view
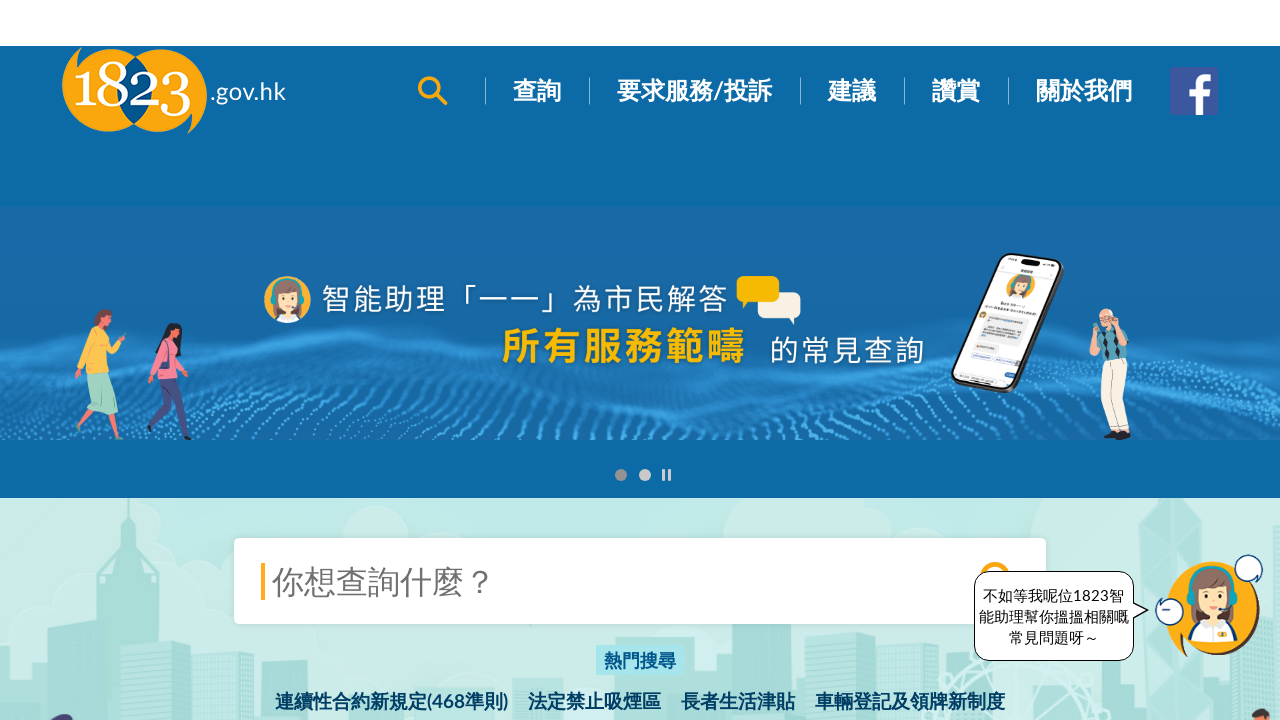

Waited 500ms for page to scroll
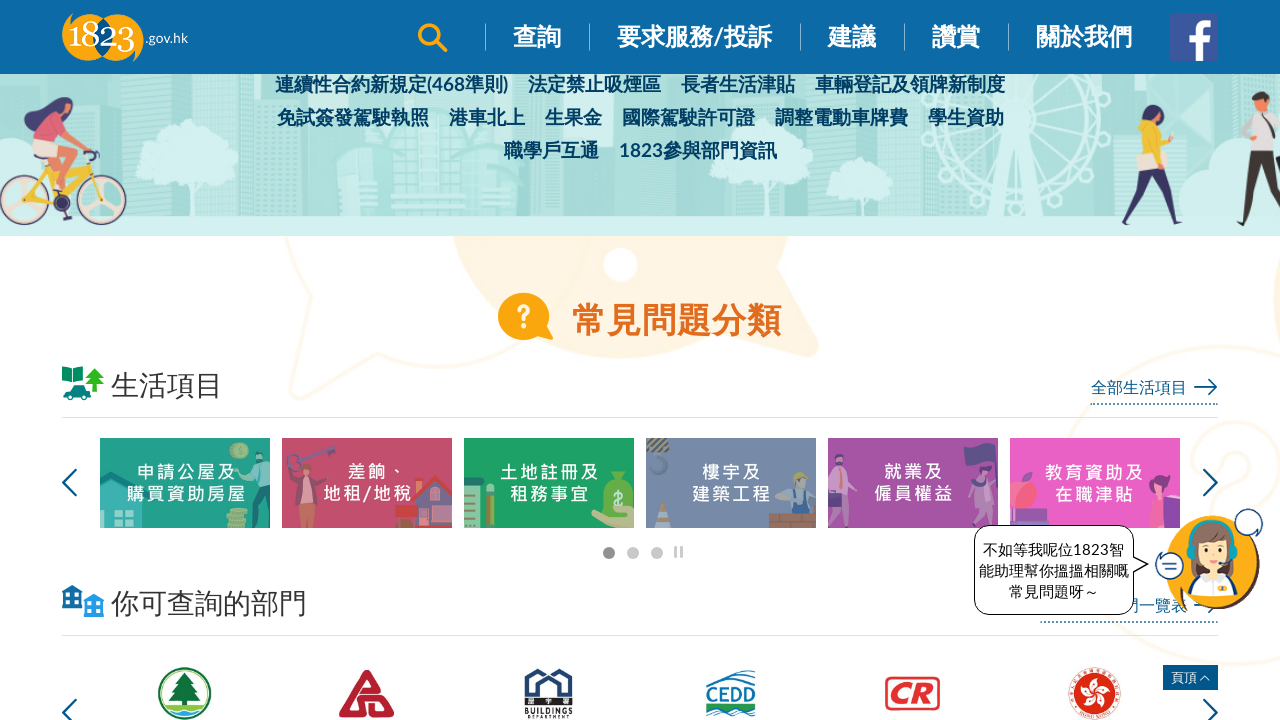

Pressed PageDown again to further scroll chat interface
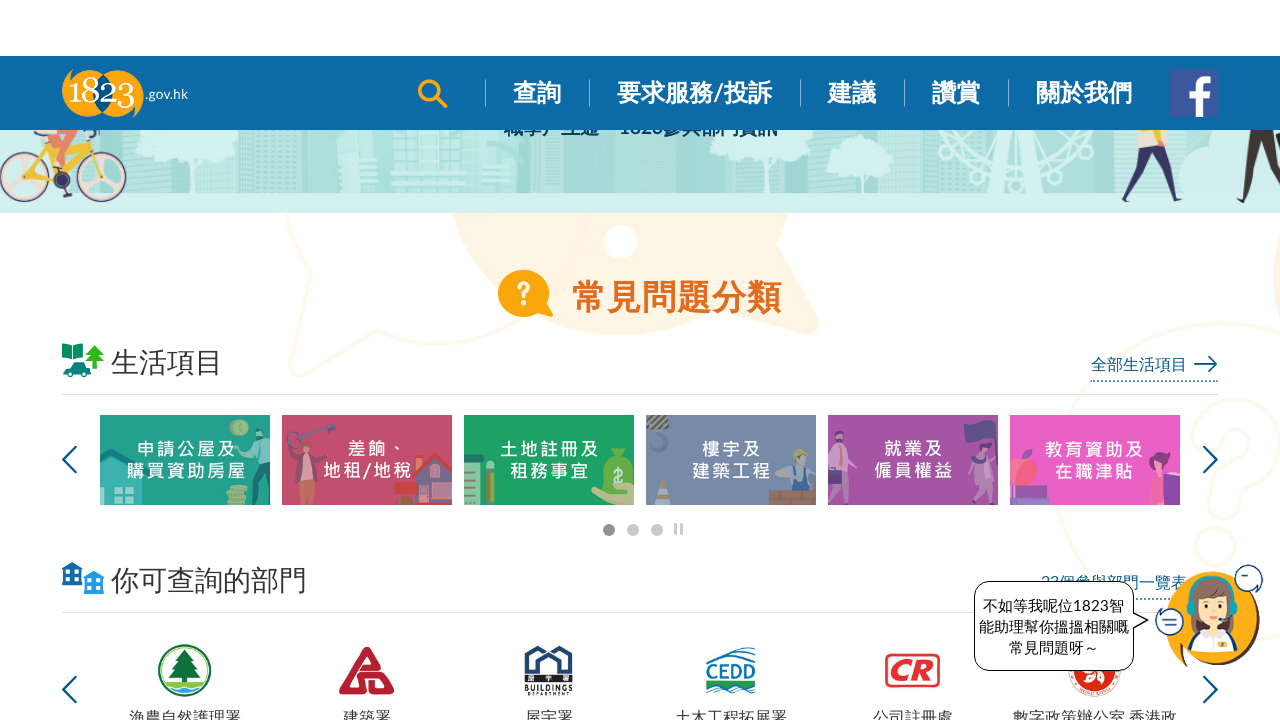

Waited 1000ms for page to fully scroll
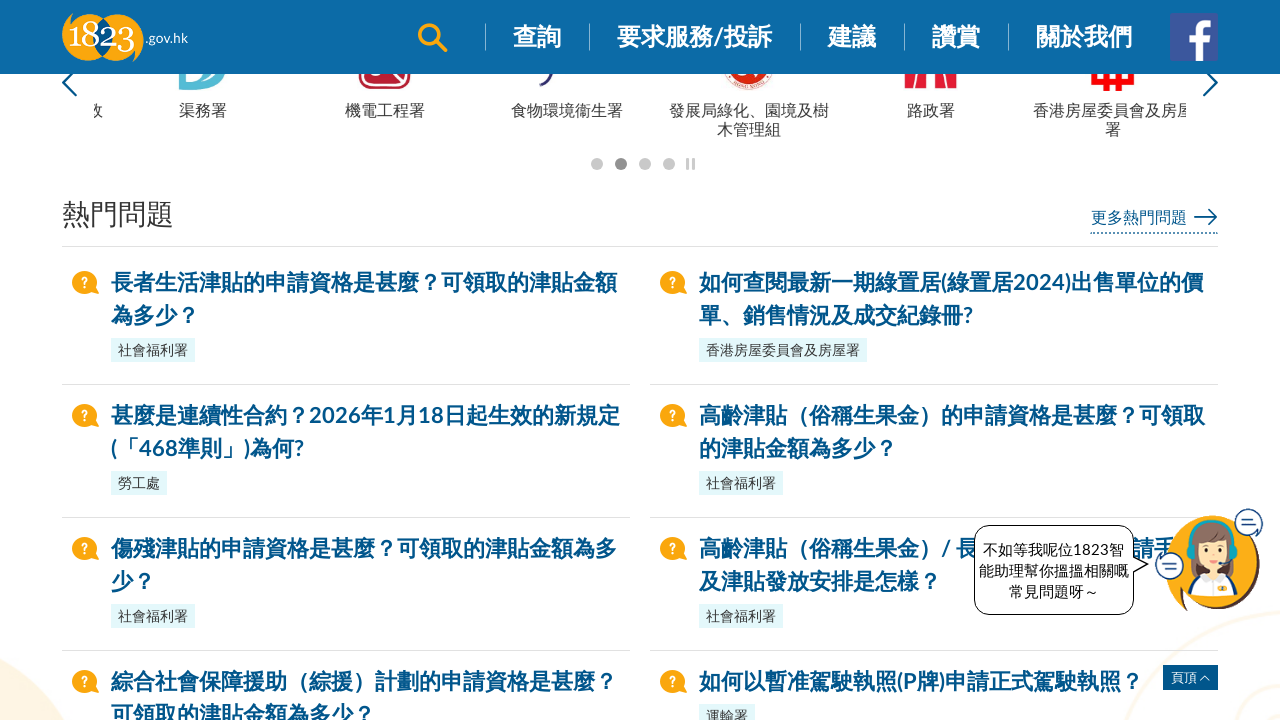

Located chat entrance image element (1823 chatbot)
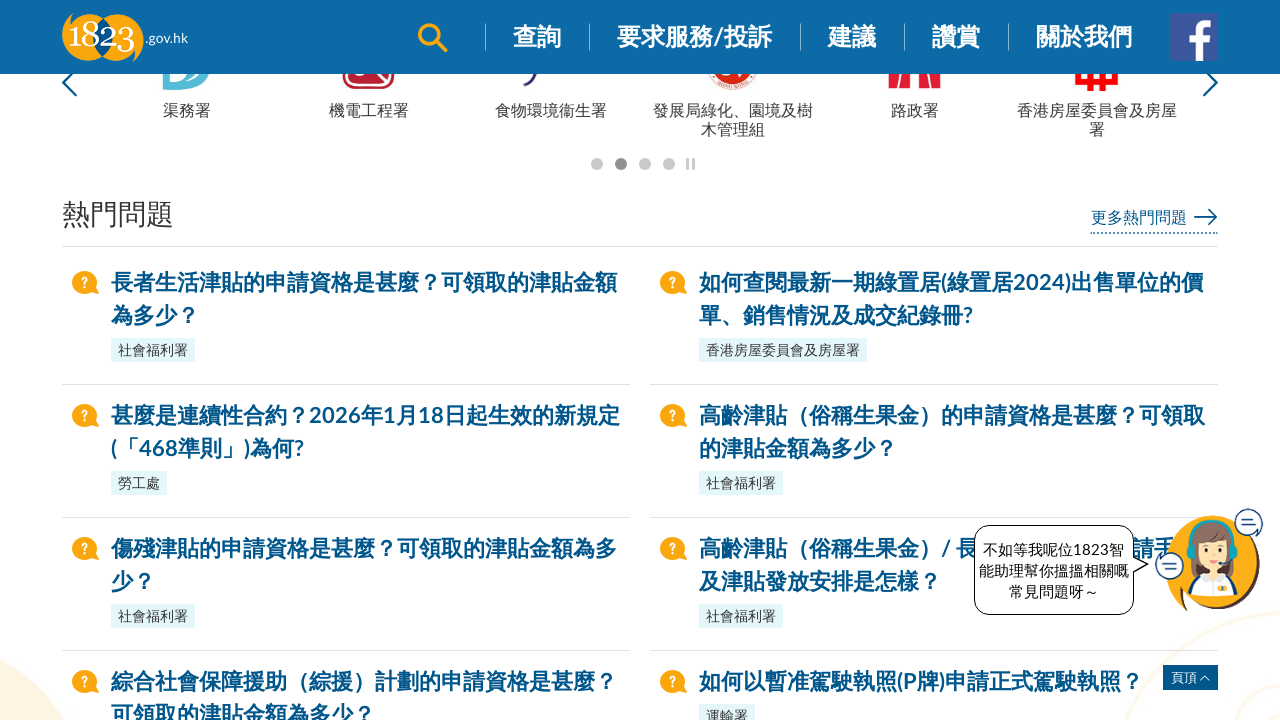

Clicked on chat entrance to open chat interface at (1209, 560) on xpath=//img[@alt='我係1823智能助理一一，你可以問我有關政府服務嘅問題。']
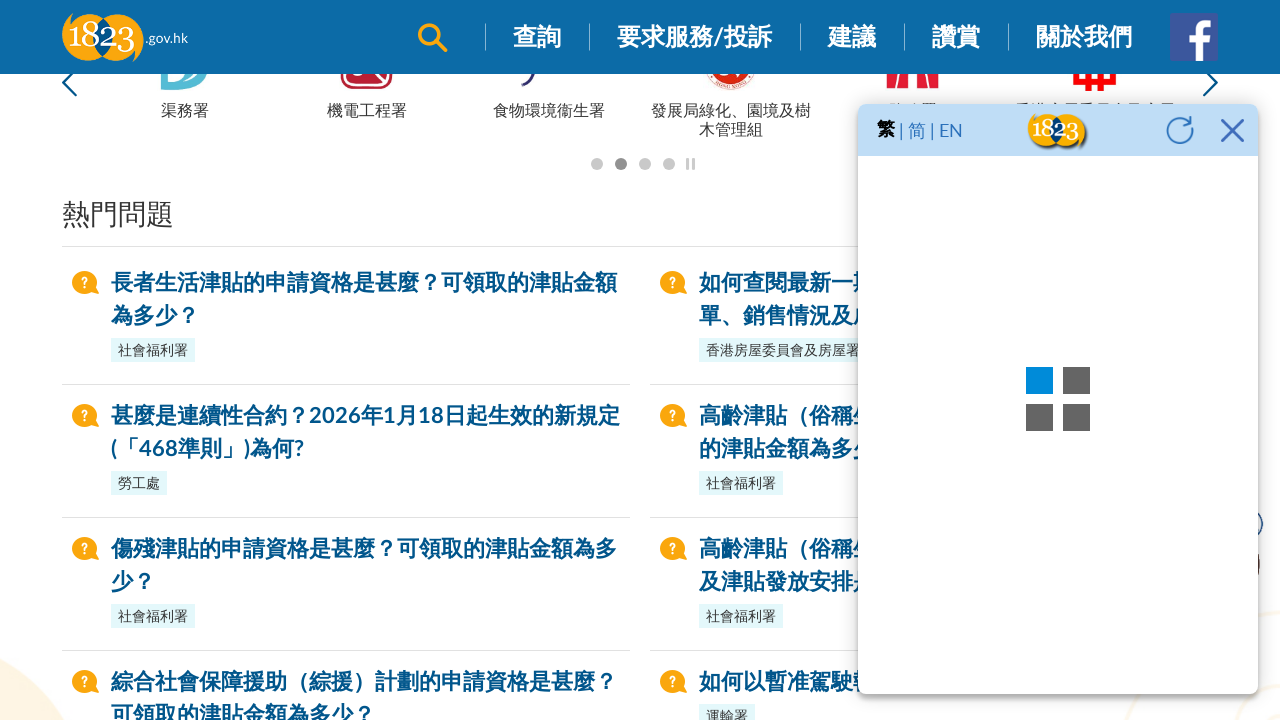

Located chat iframe element
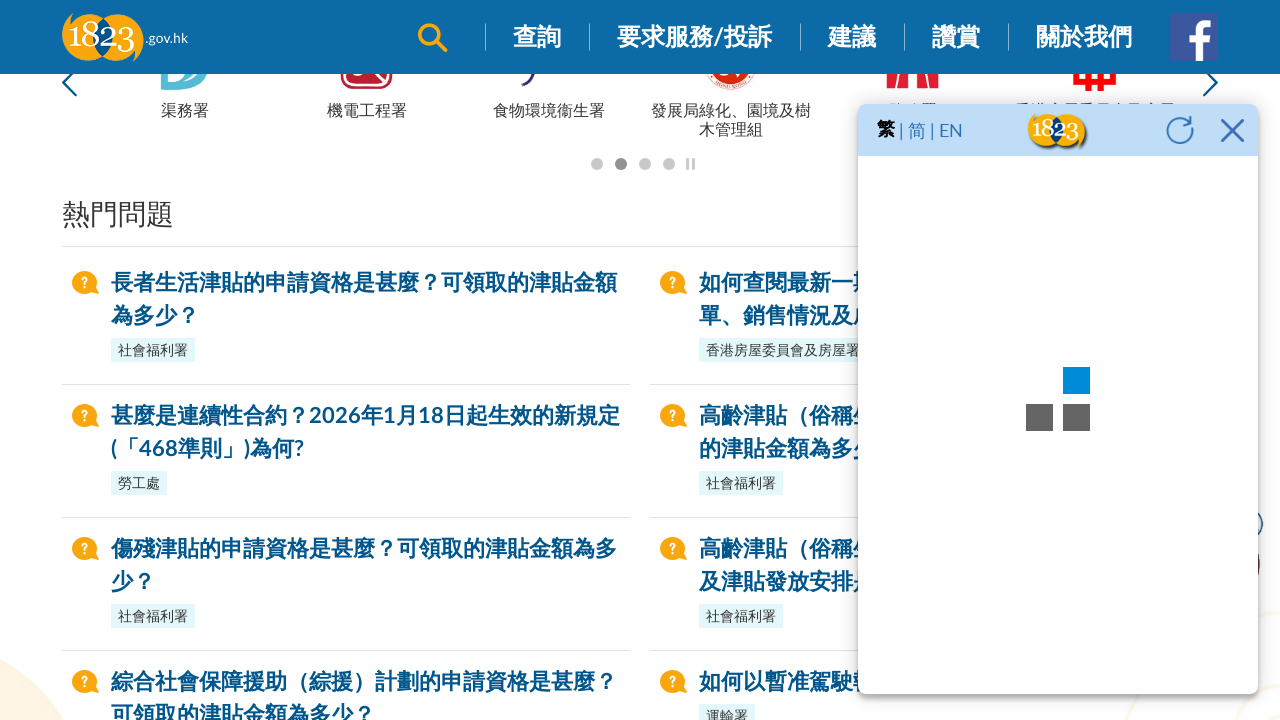

Located chat input field
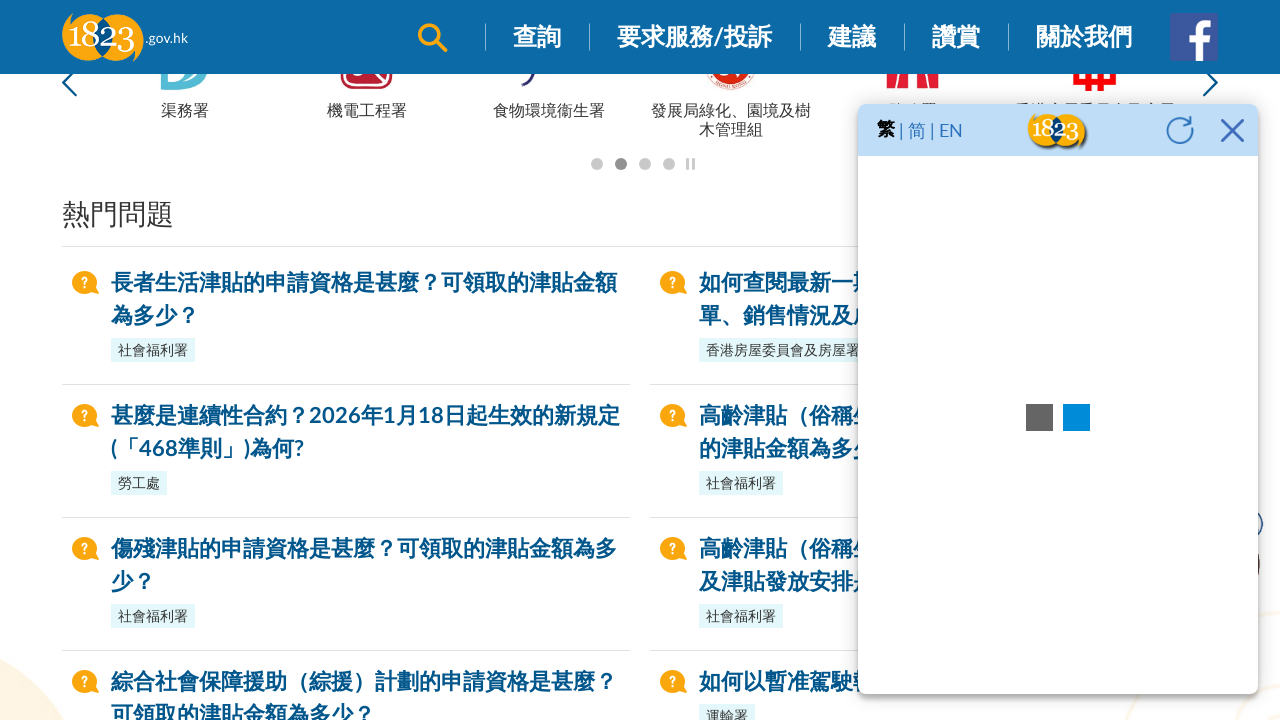

Located chat send button
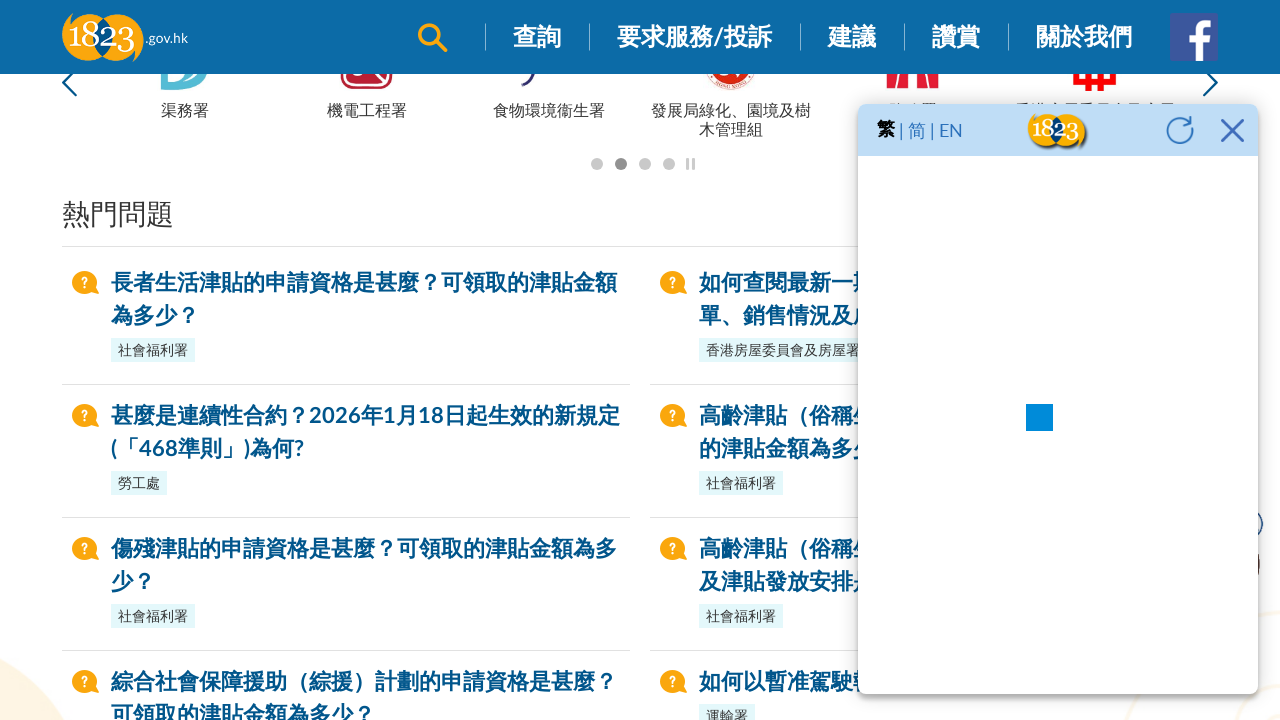

Clicked chat input field to focus (question: '派錢未？') at (1060, 668) on xpath=//iframe[@id='ml-webchat-iframe'] >> internal:control=enter-frame >> xpath
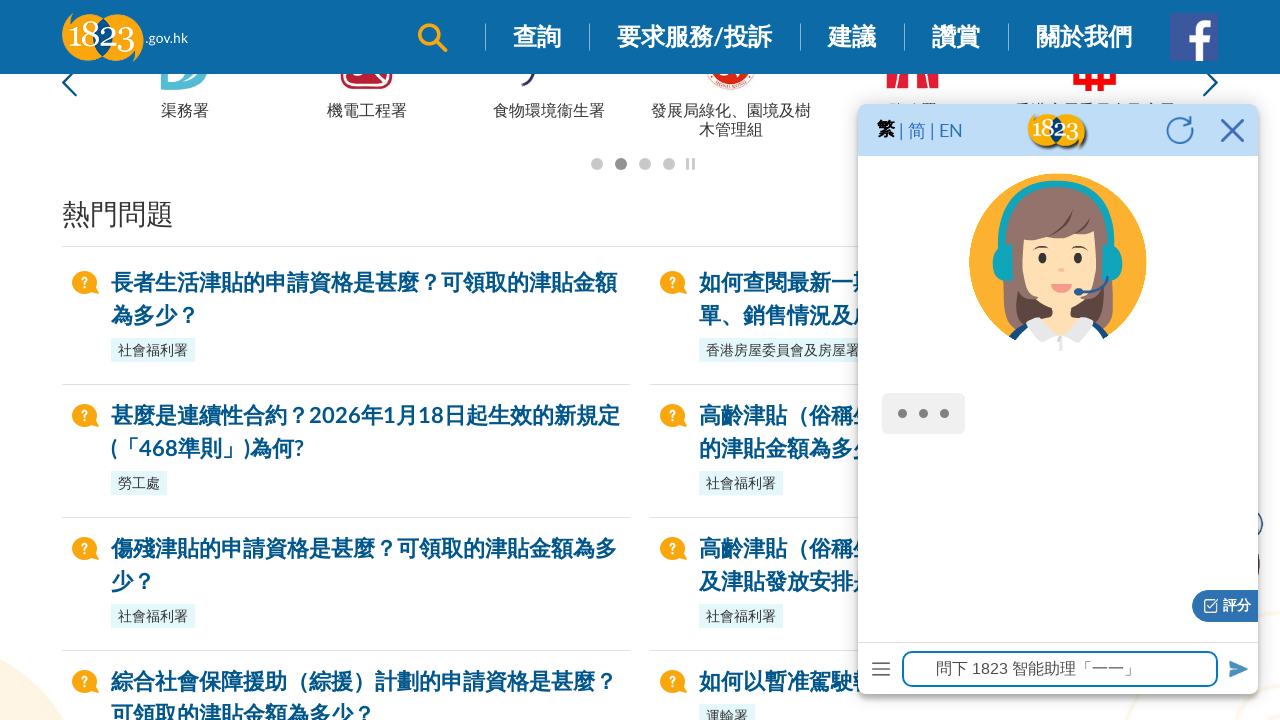

Filled chat input with question: '派錢未？' on xpath=//iframe[@id='ml-webchat-iframe'] >> internal:control=enter-frame >> xpath
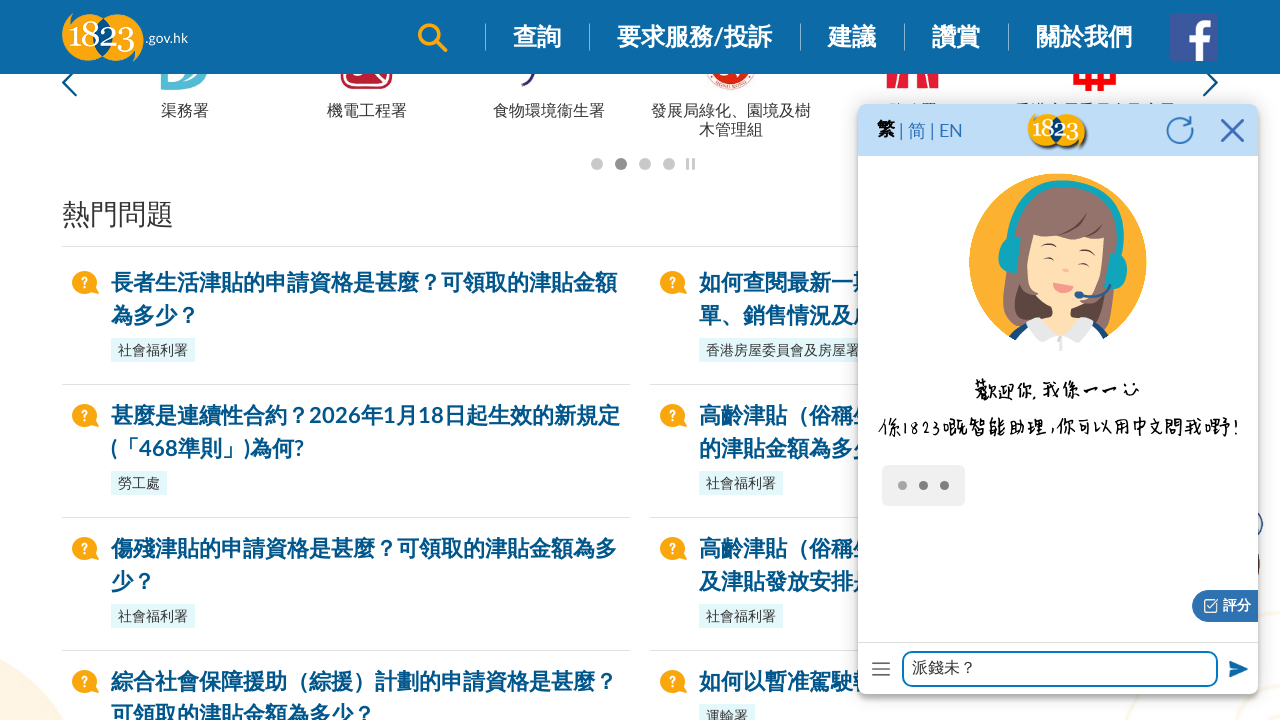

Waited 500ms for input to be processed
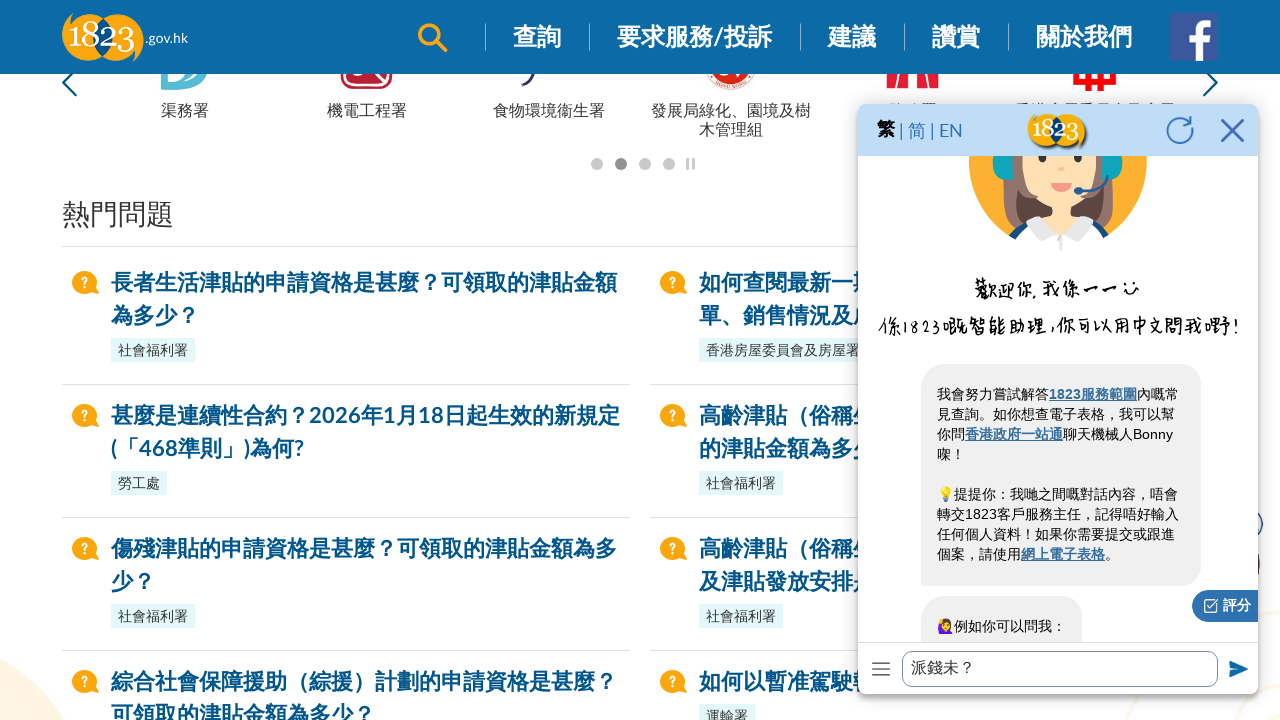

Counted current responses: 0
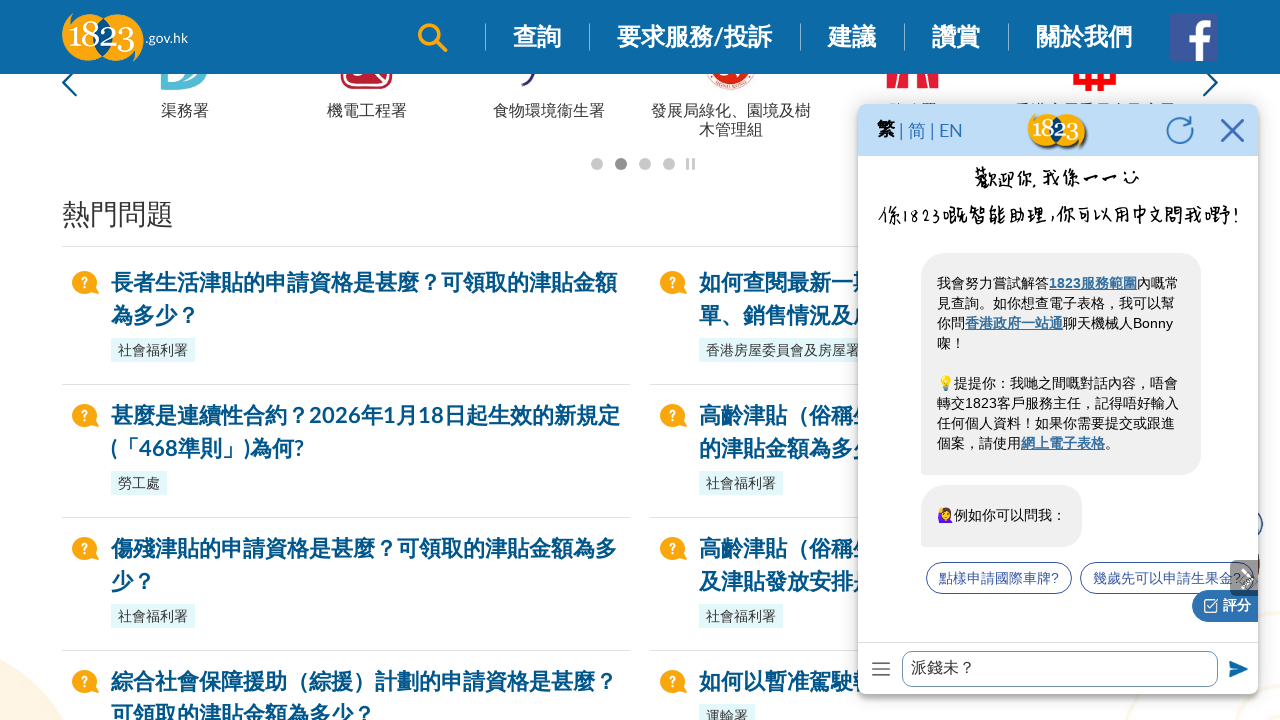

Clicked send button to submit question: '派錢未？' at (1236, 668) on xpath=//iframe[@id='ml-webchat-iframe'] >> internal:control=enter-frame >> xpath
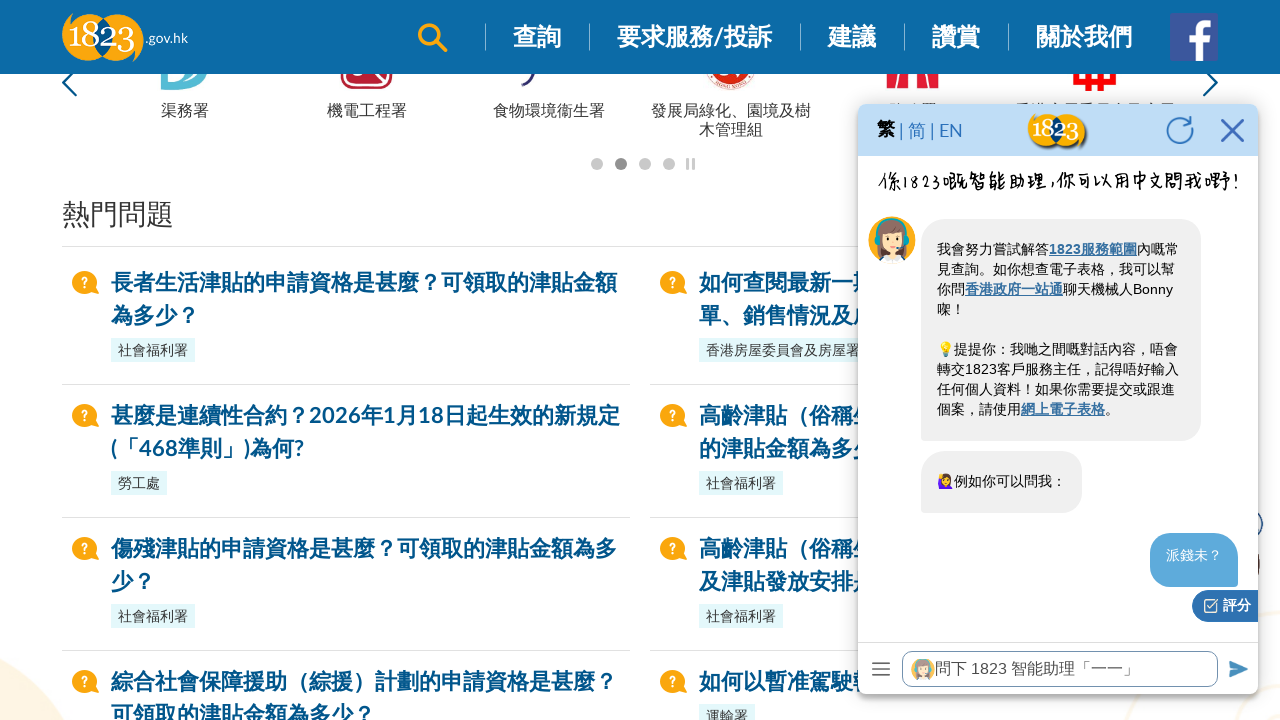

Waited 500ms for chatbot response
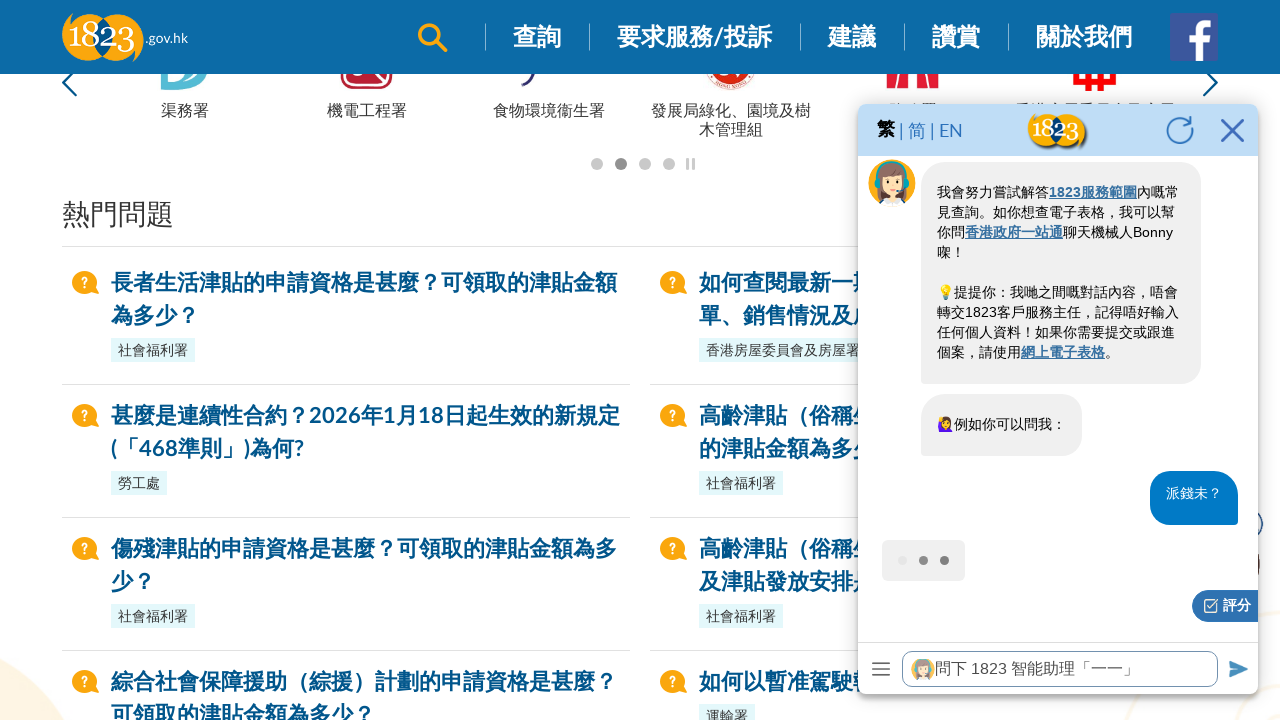

Waited 500ms for chatbot response
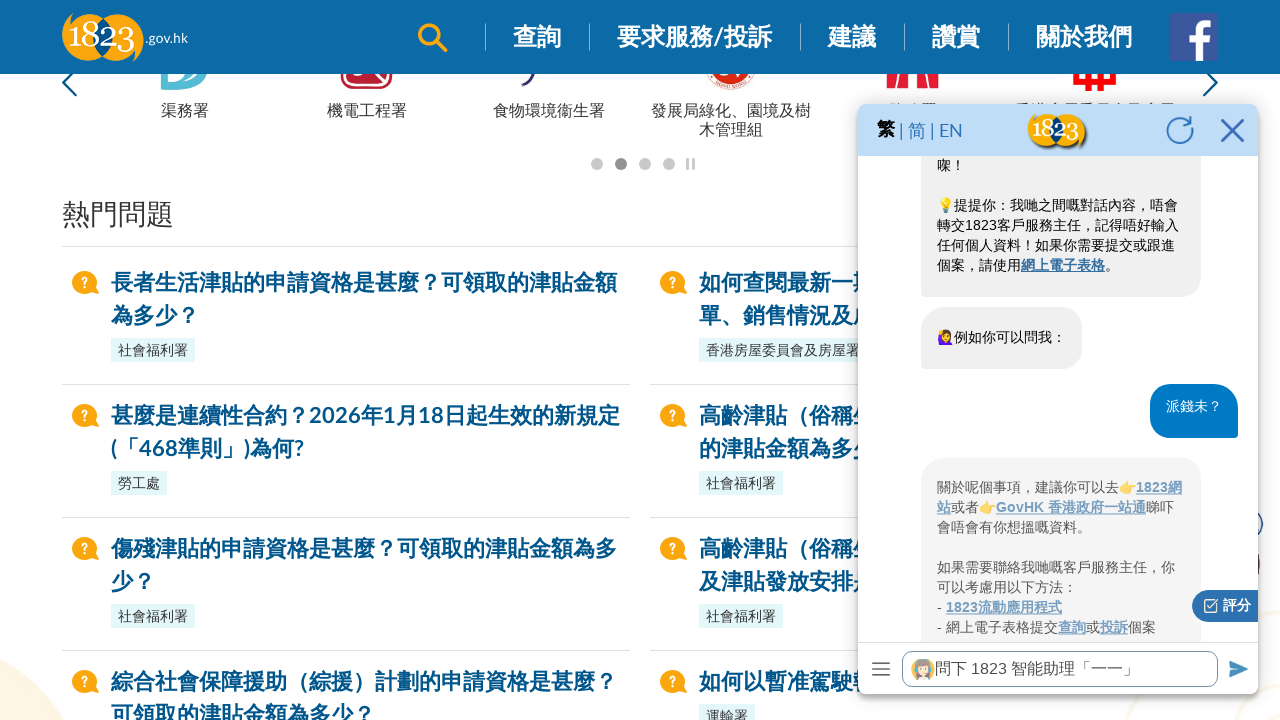

Waited 500ms for chatbot response
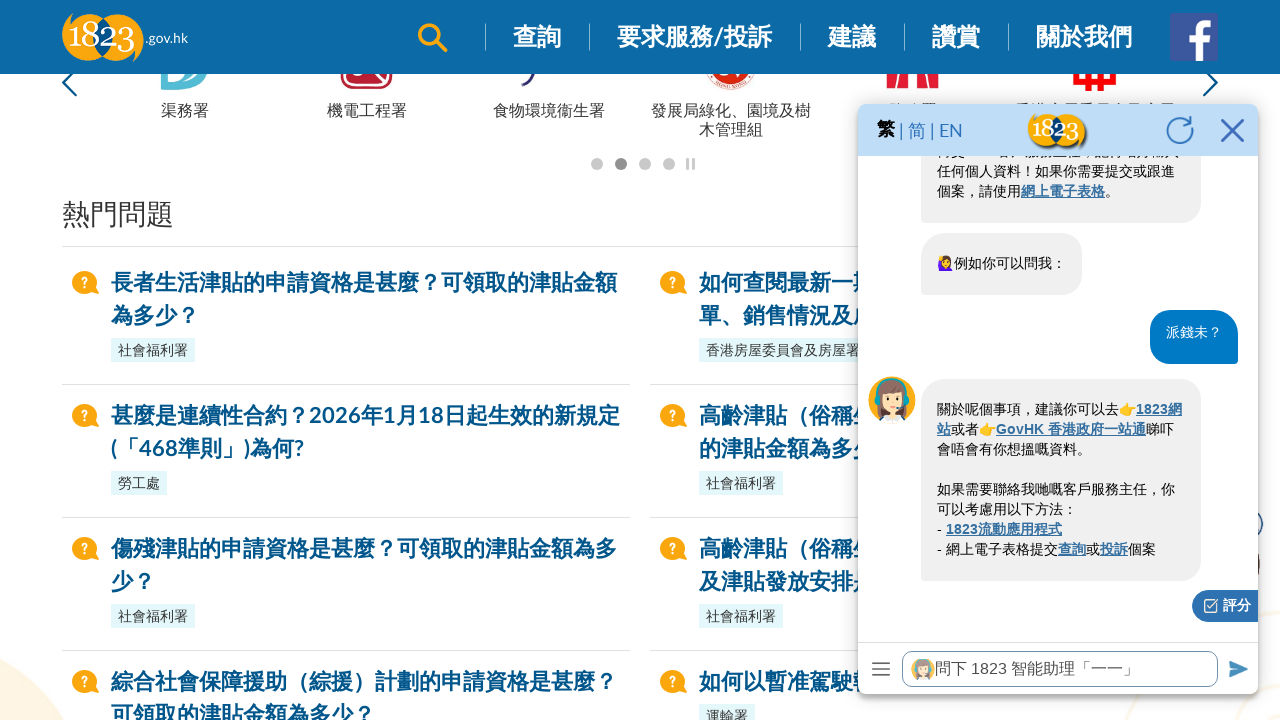

Waited 500ms for chatbot response
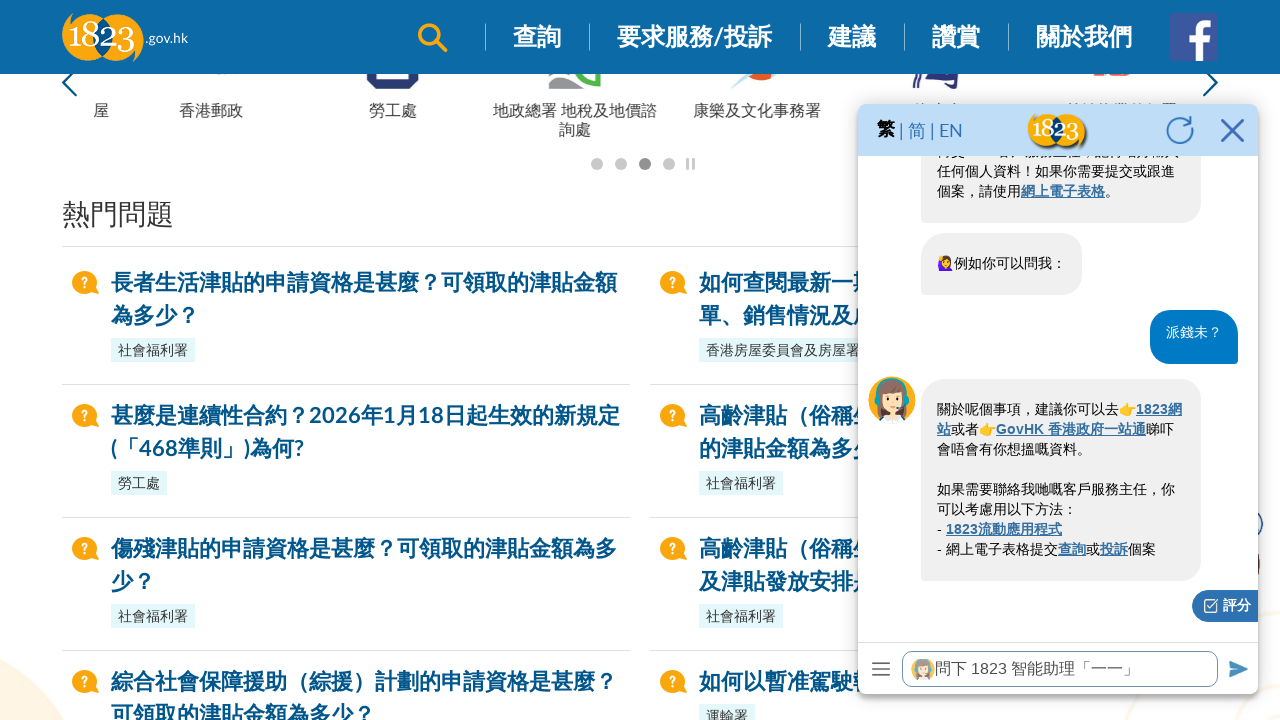

Waited 500ms for chatbot response
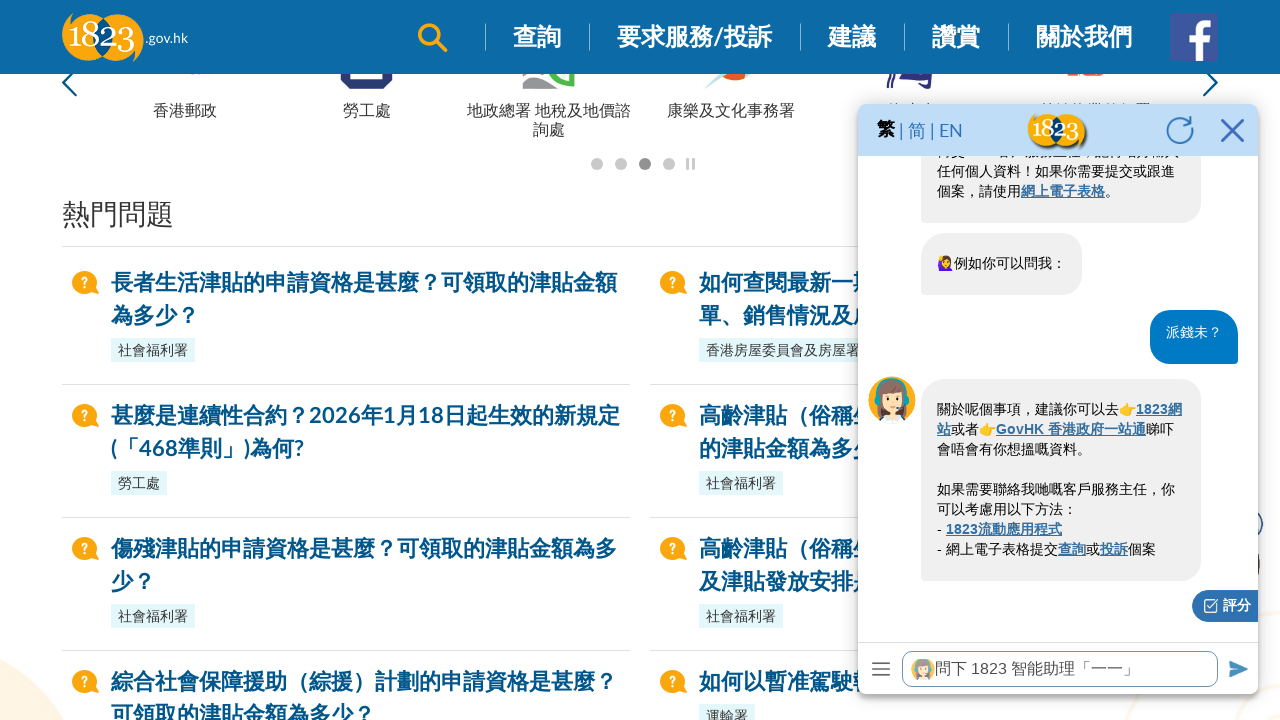

Waited 500ms for chatbot response
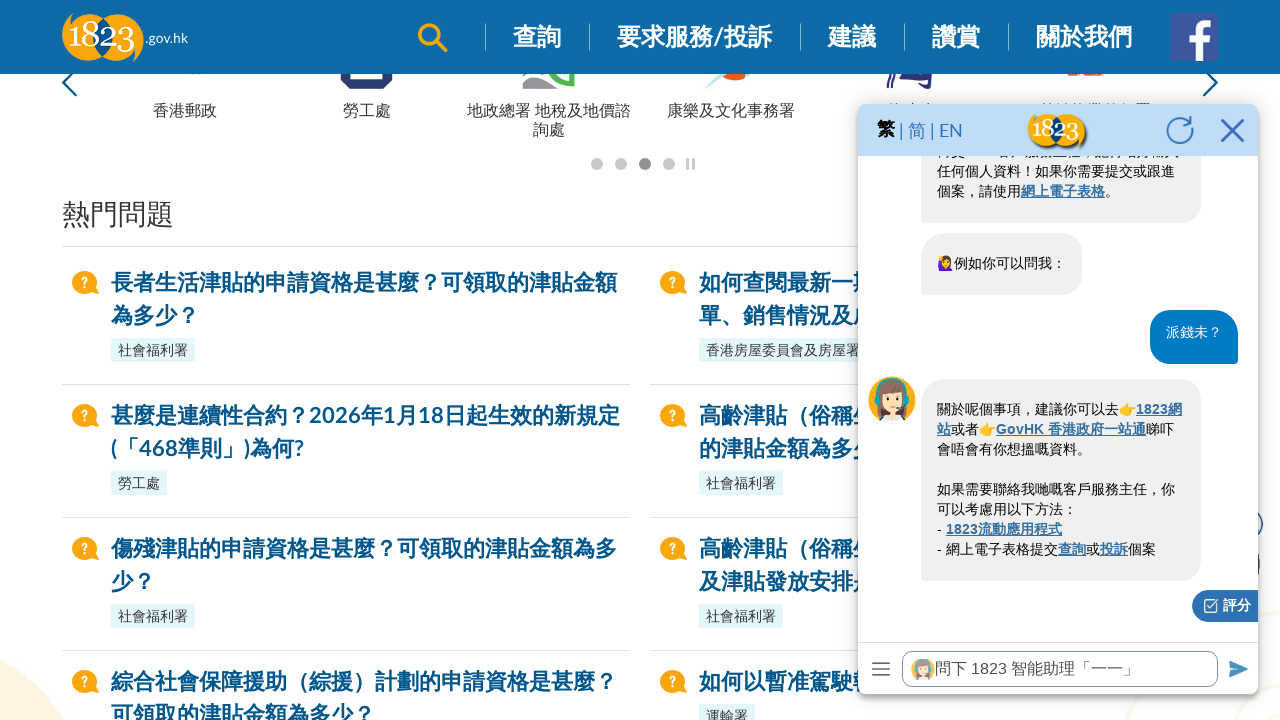

Waited 500ms for chatbot response
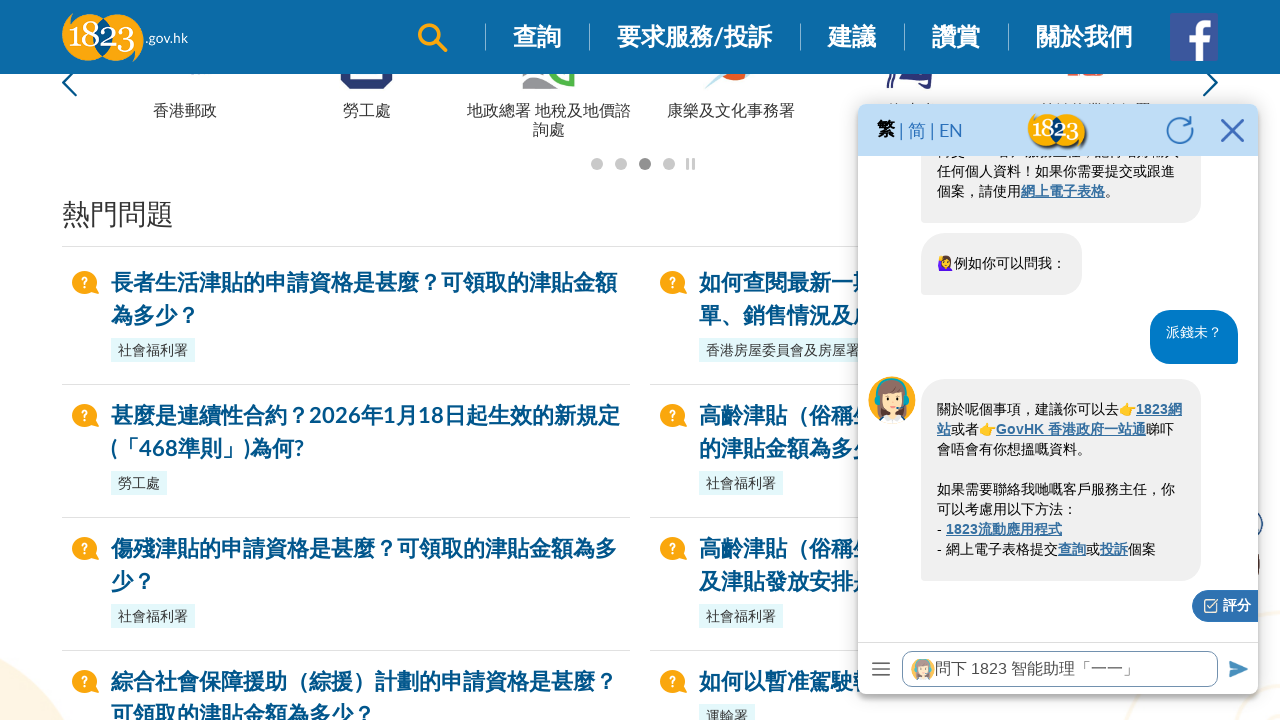

Waited 500ms for chatbot response
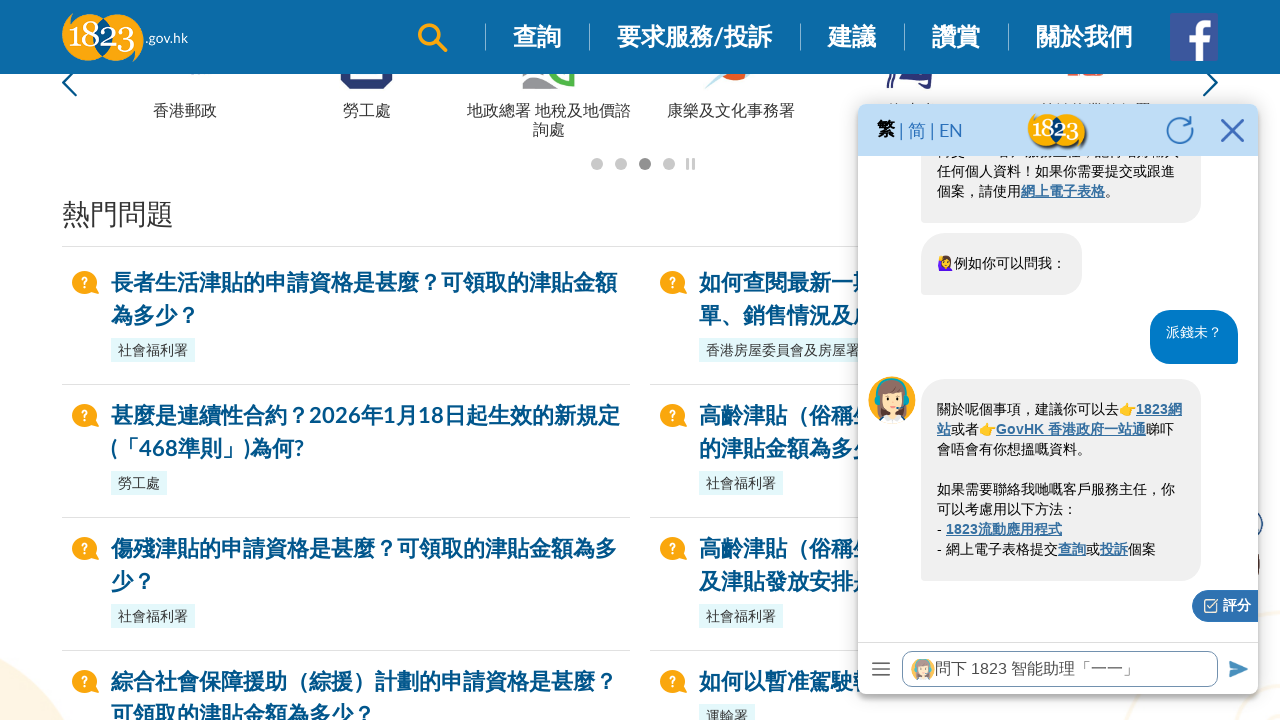

Waited 500ms for chatbot response
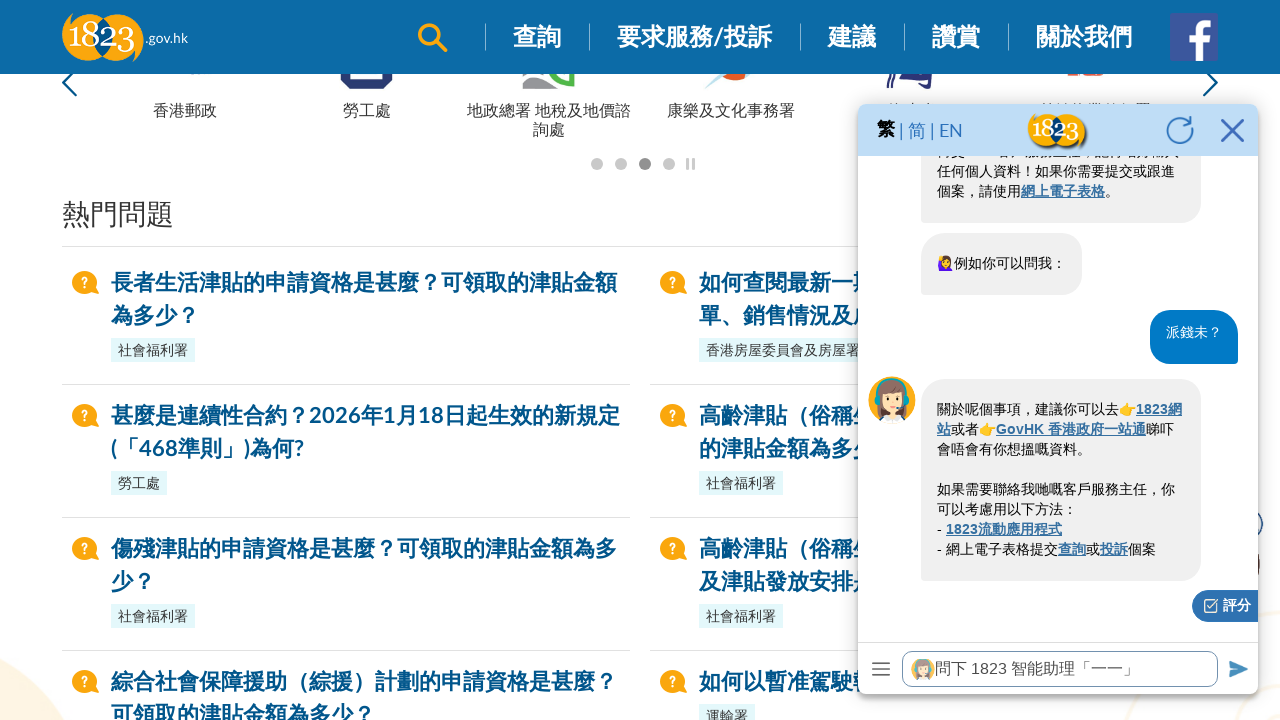

Waited 500ms for chatbot response
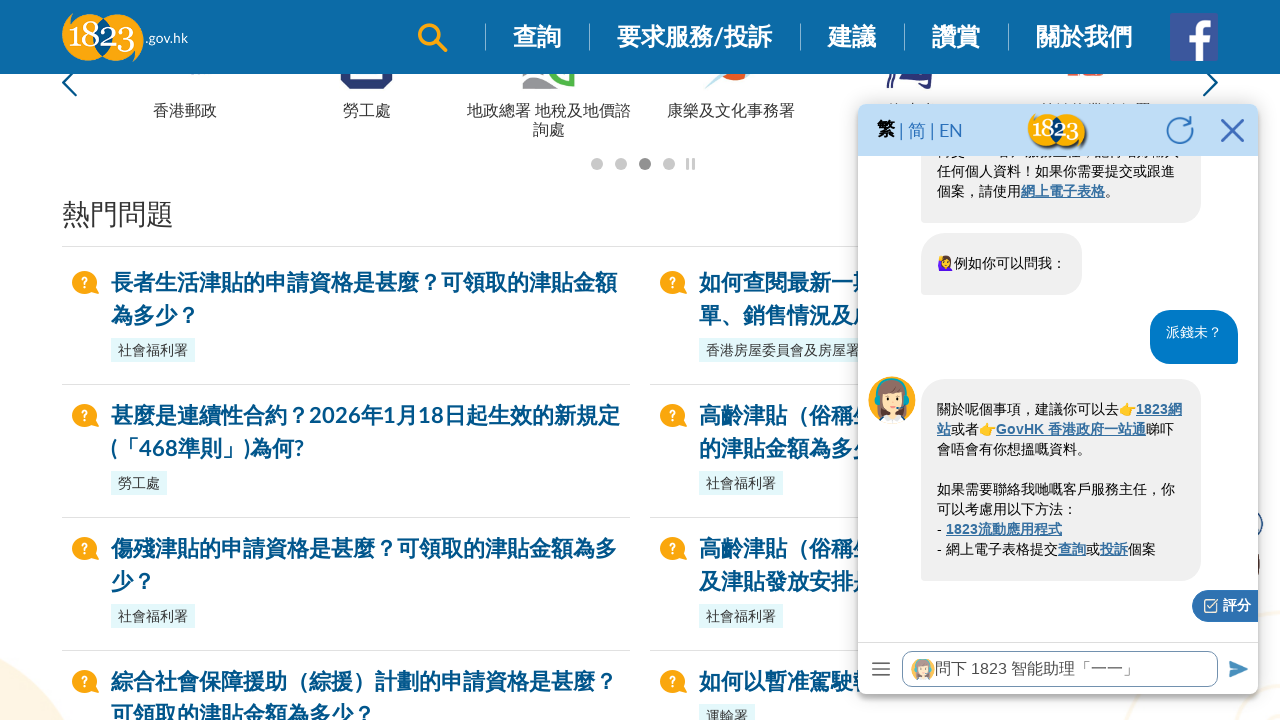

Clicked chat input field to focus (question: '我要續車牌') at (1060, 668) on xpath=//iframe[@id='ml-webchat-iframe'] >> internal:control=enter-frame >> xpath
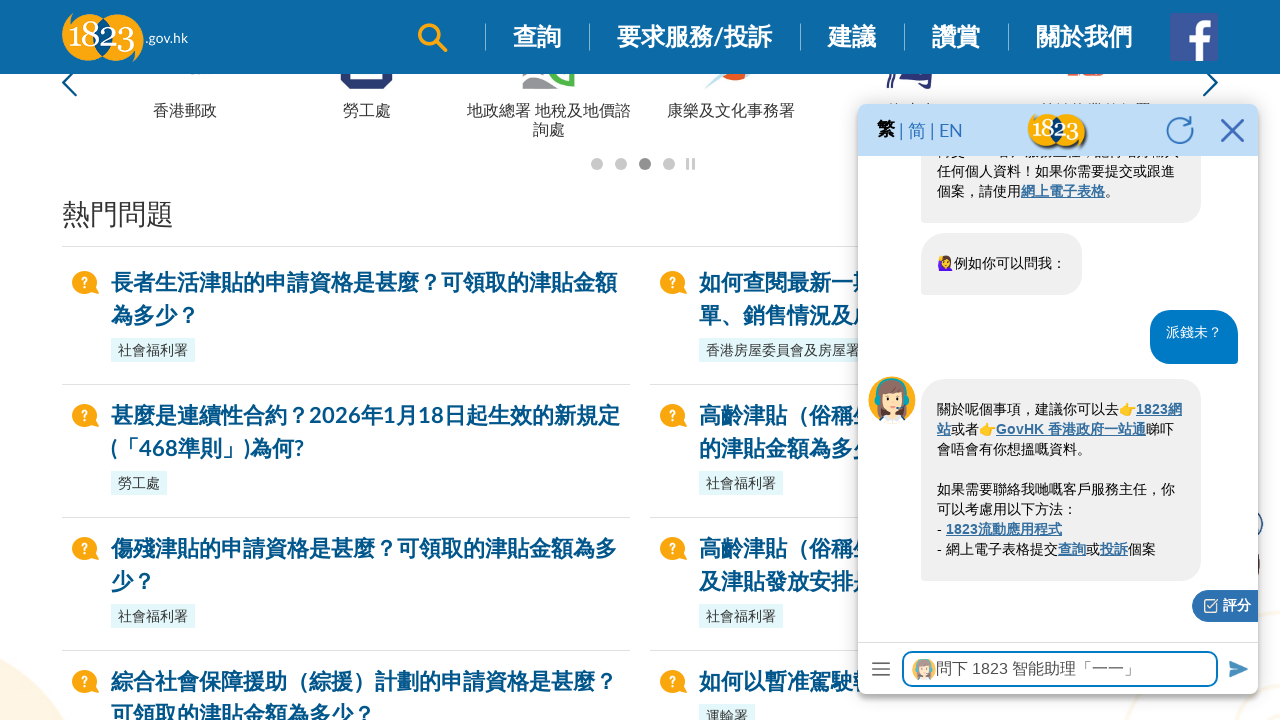

Filled chat input with question: '我要續車牌' on xpath=//iframe[@id='ml-webchat-iframe'] >> internal:control=enter-frame >> xpath
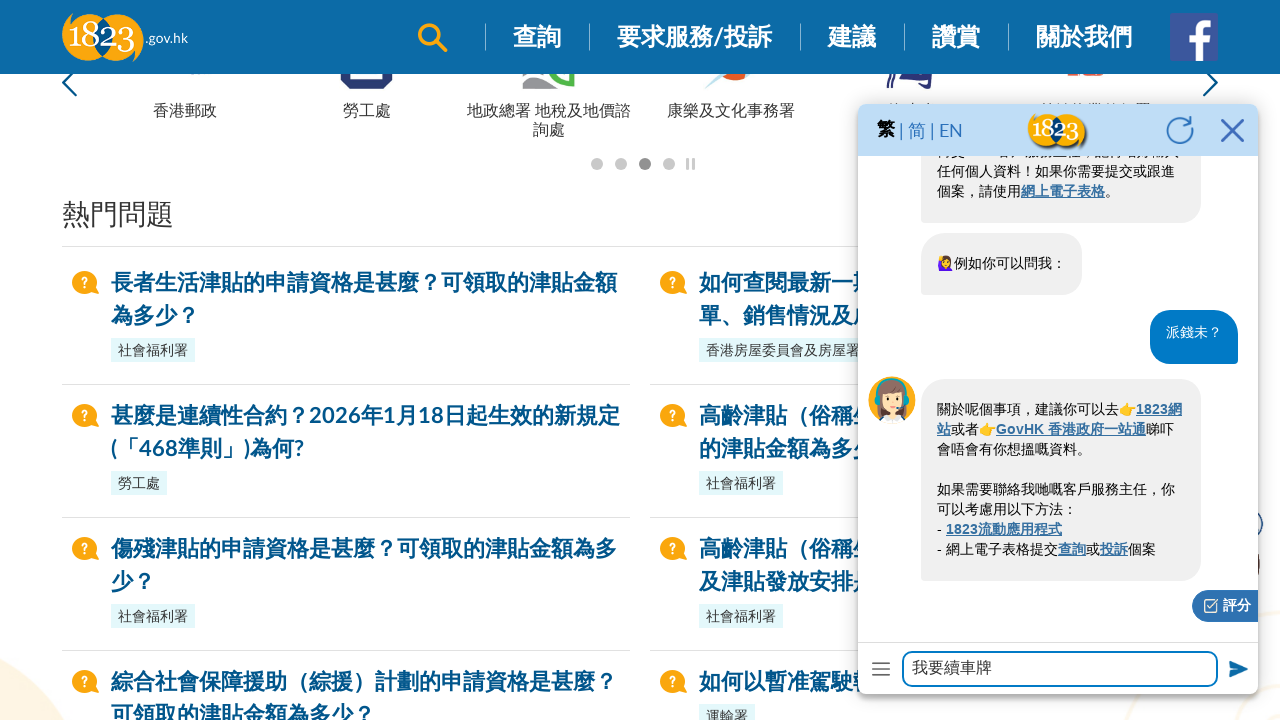

Waited 500ms for input to be processed
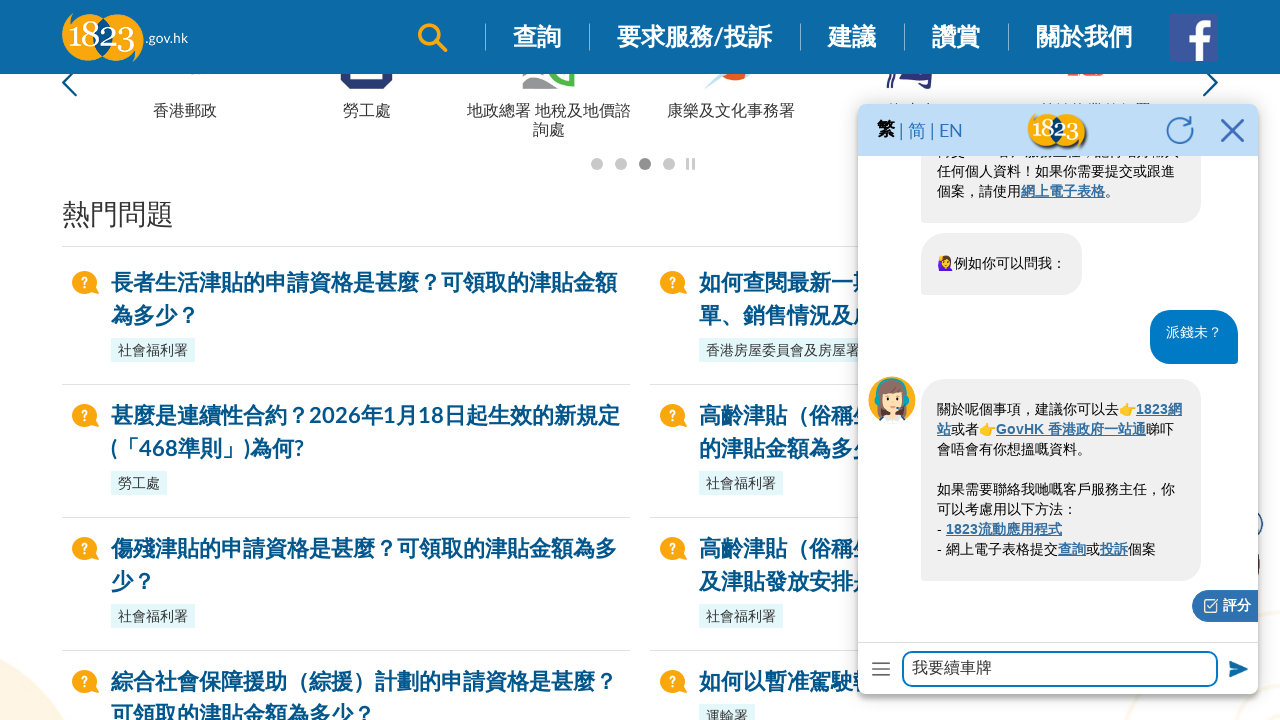

Counted current responses: 0
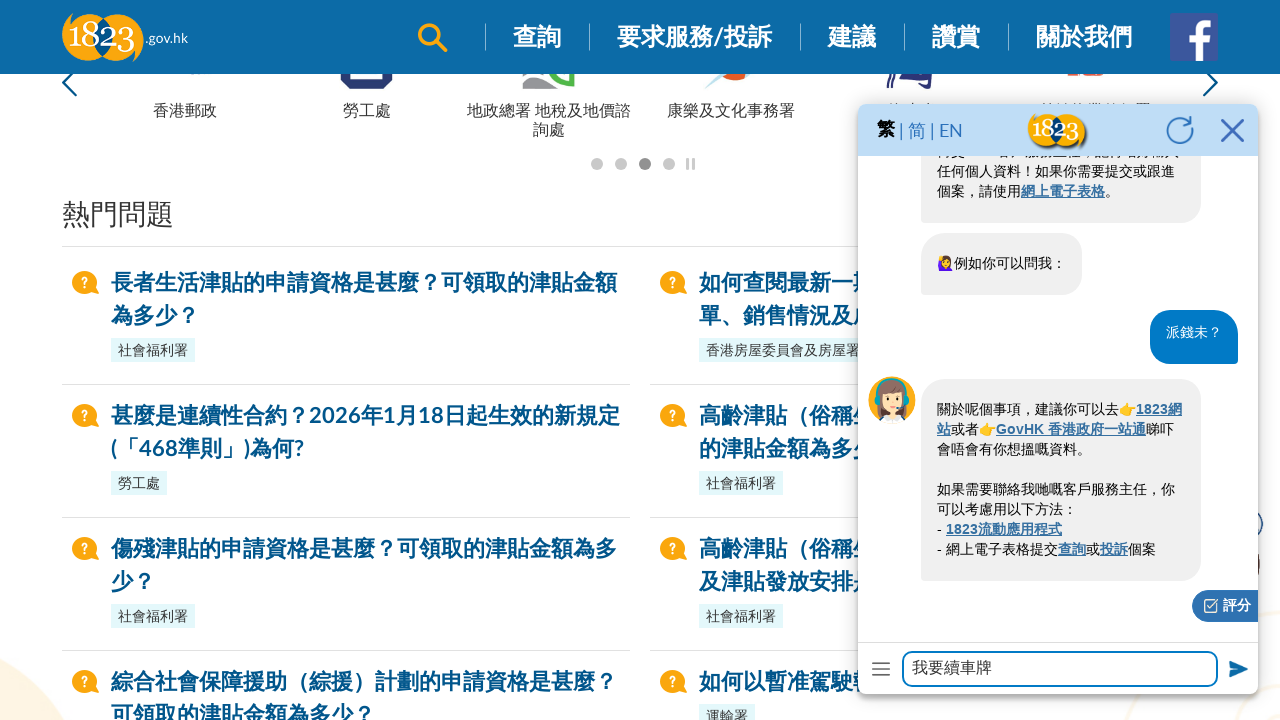

Clicked send button to submit question: '我要續車牌' at (1236, 668) on xpath=//iframe[@id='ml-webchat-iframe'] >> internal:control=enter-frame >> xpath
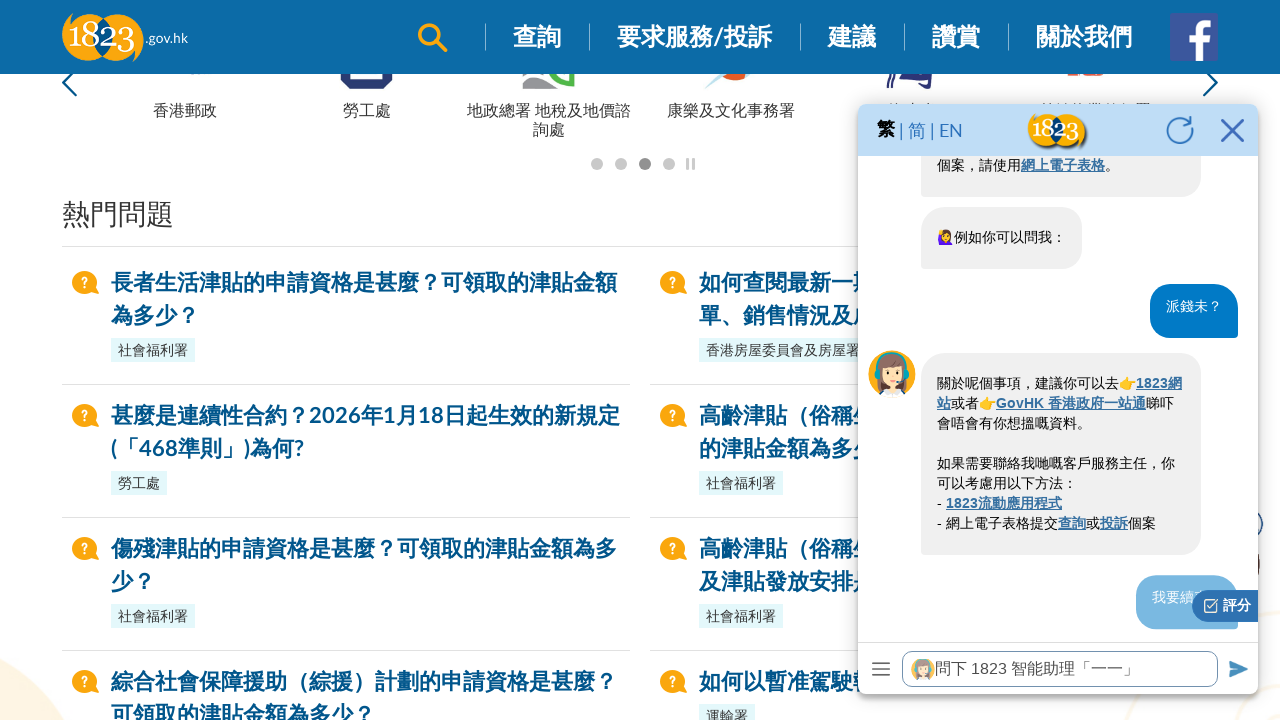

Waited 500ms for chatbot response
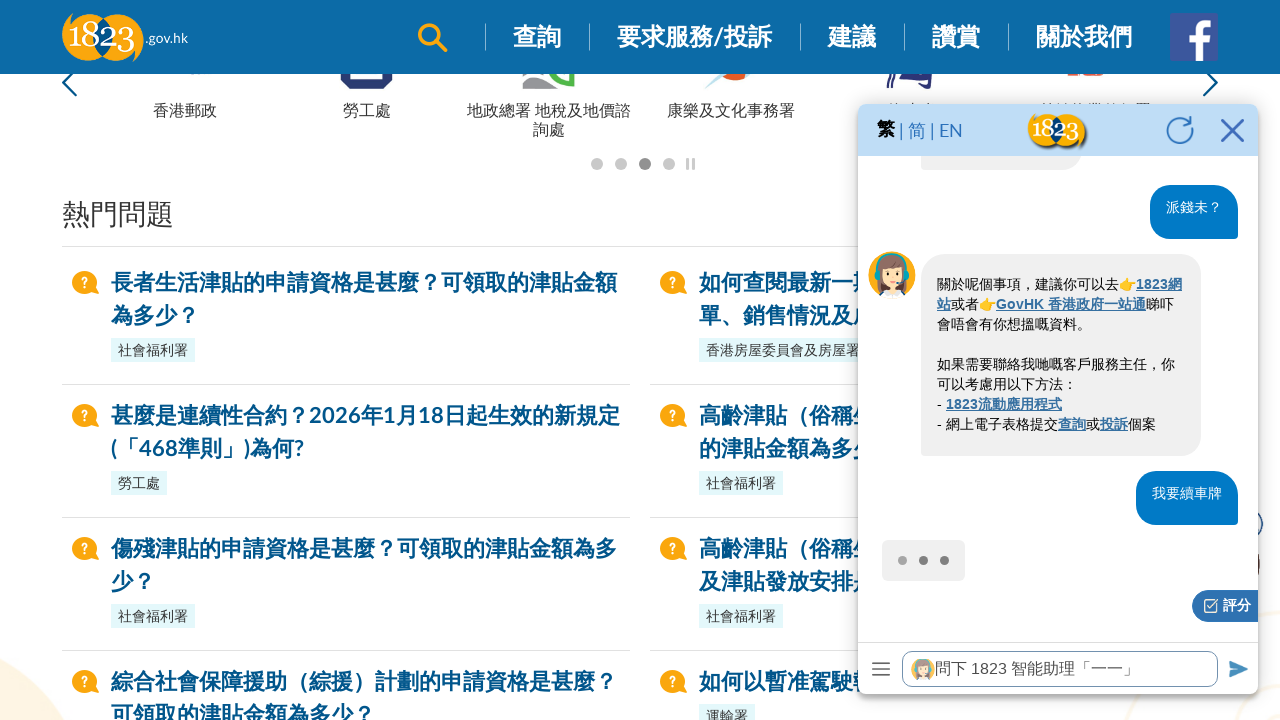

Waited 500ms for chatbot response
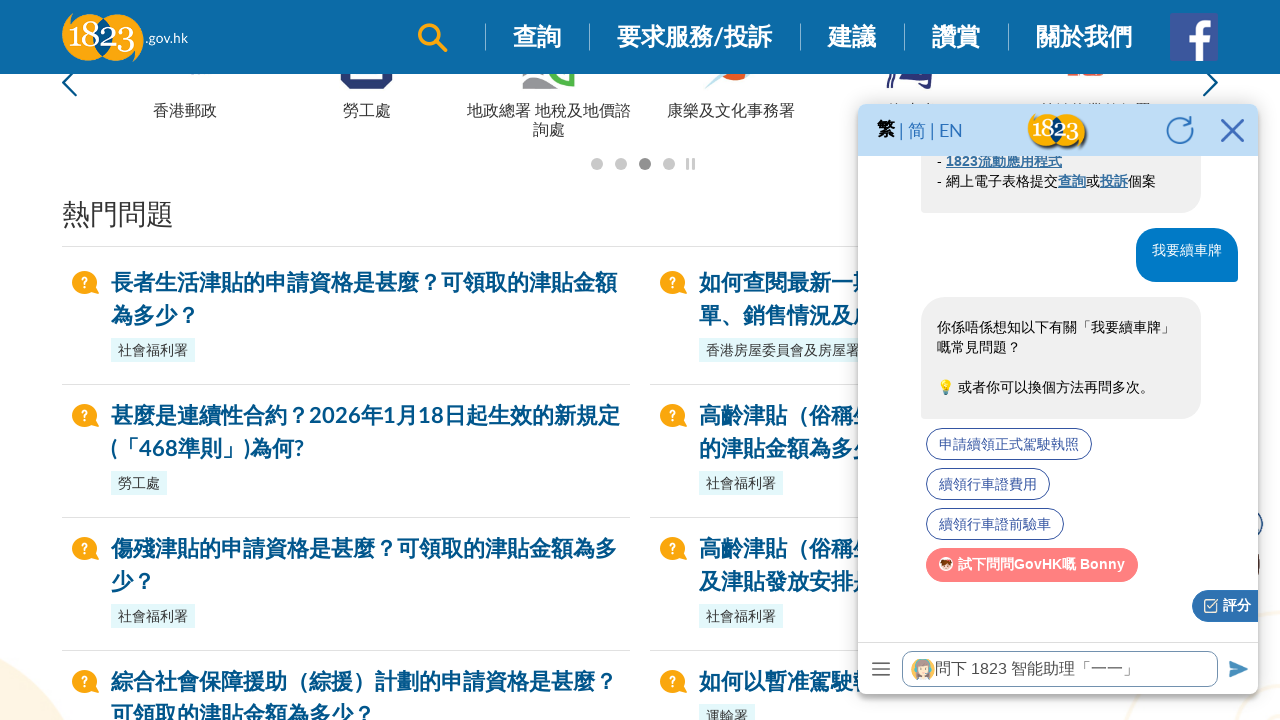

Waited 500ms for chatbot response
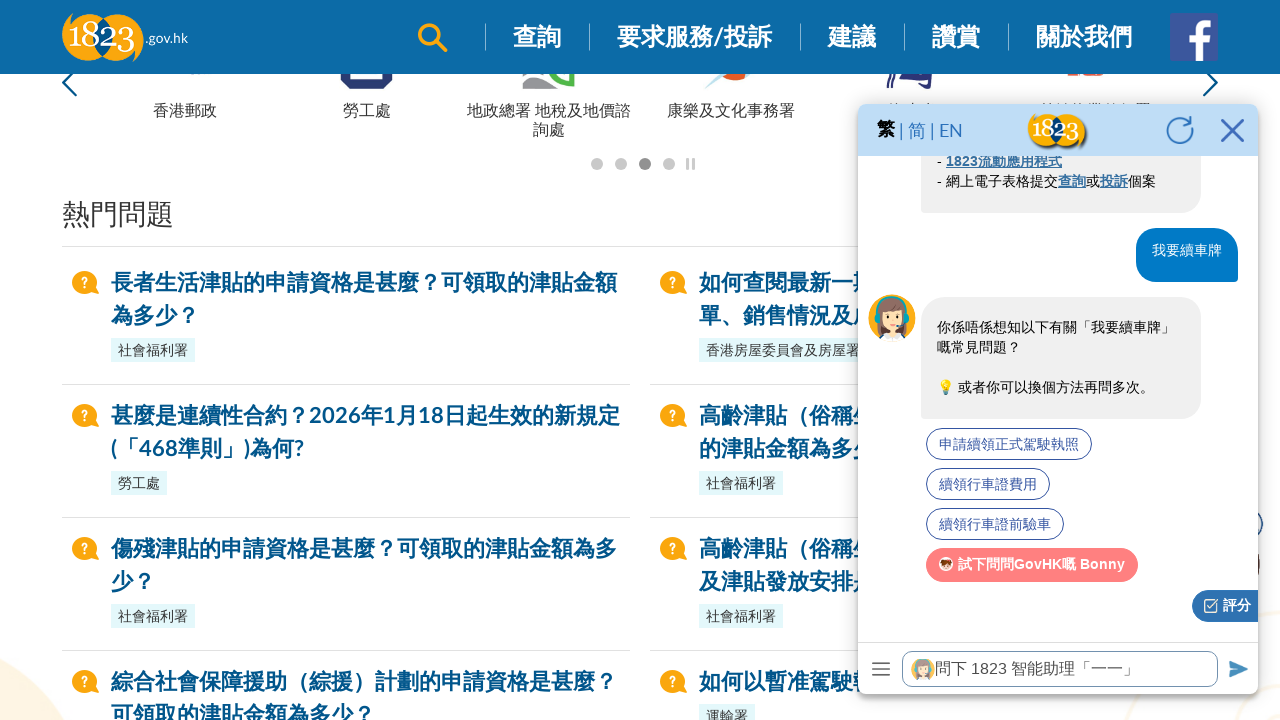

Waited 500ms for chatbot response
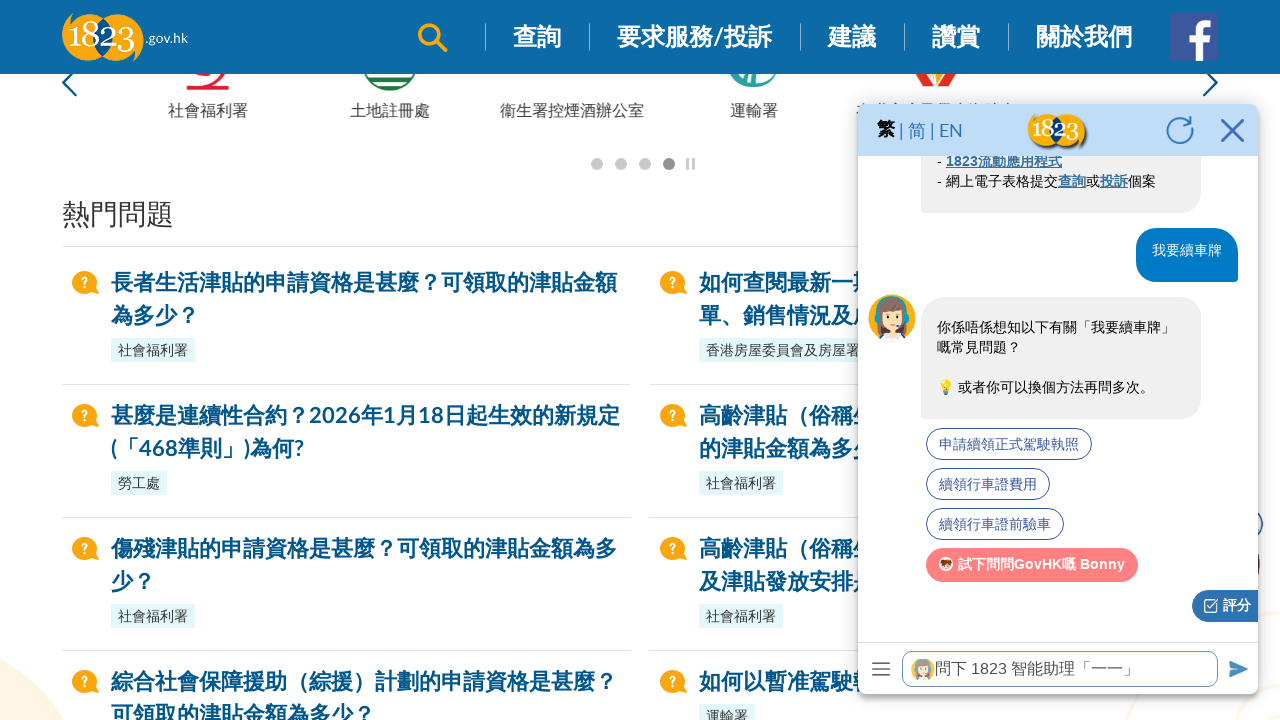

Waited 500ms for chatbot response
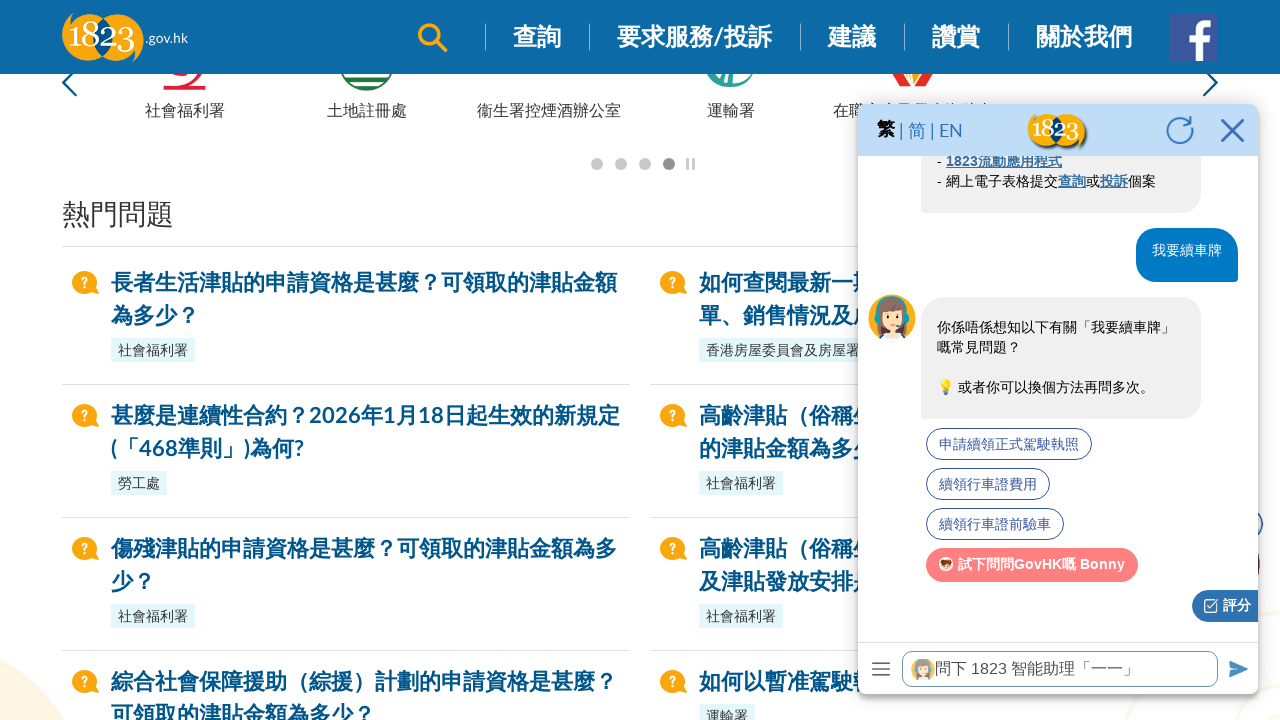

Waited 500ms for chatbot response
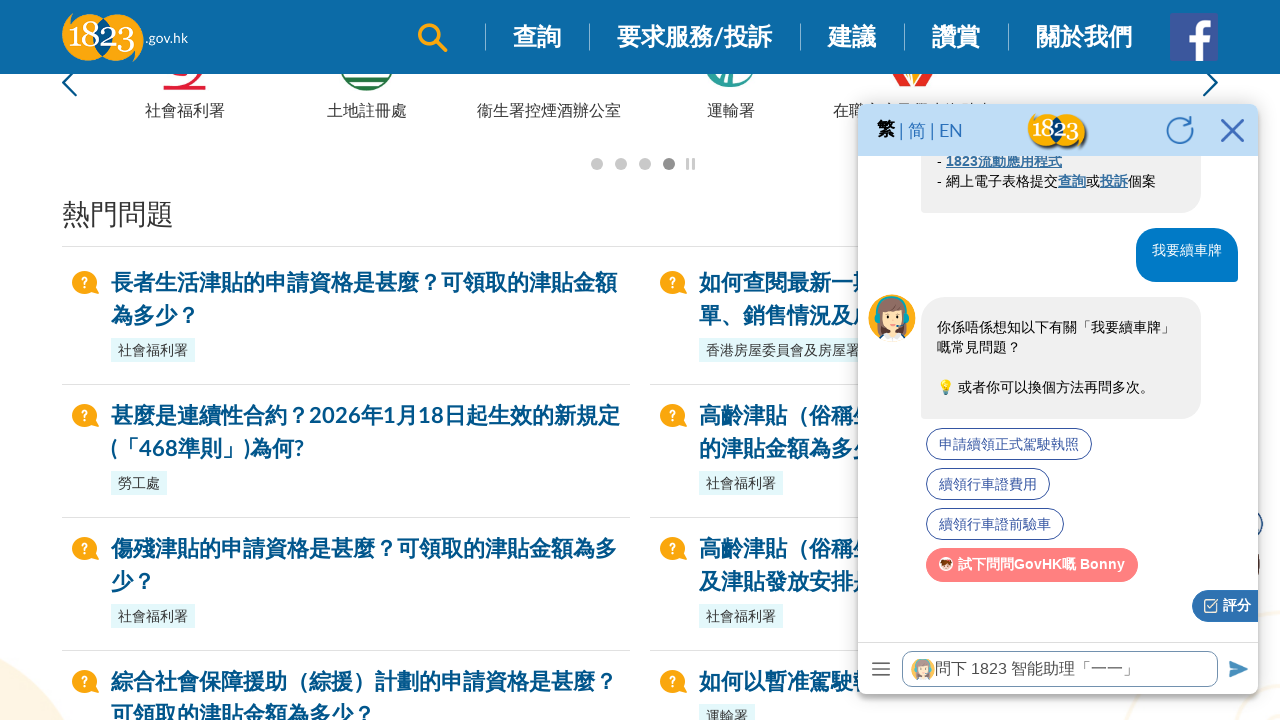

Waited 500ms for chatbot response
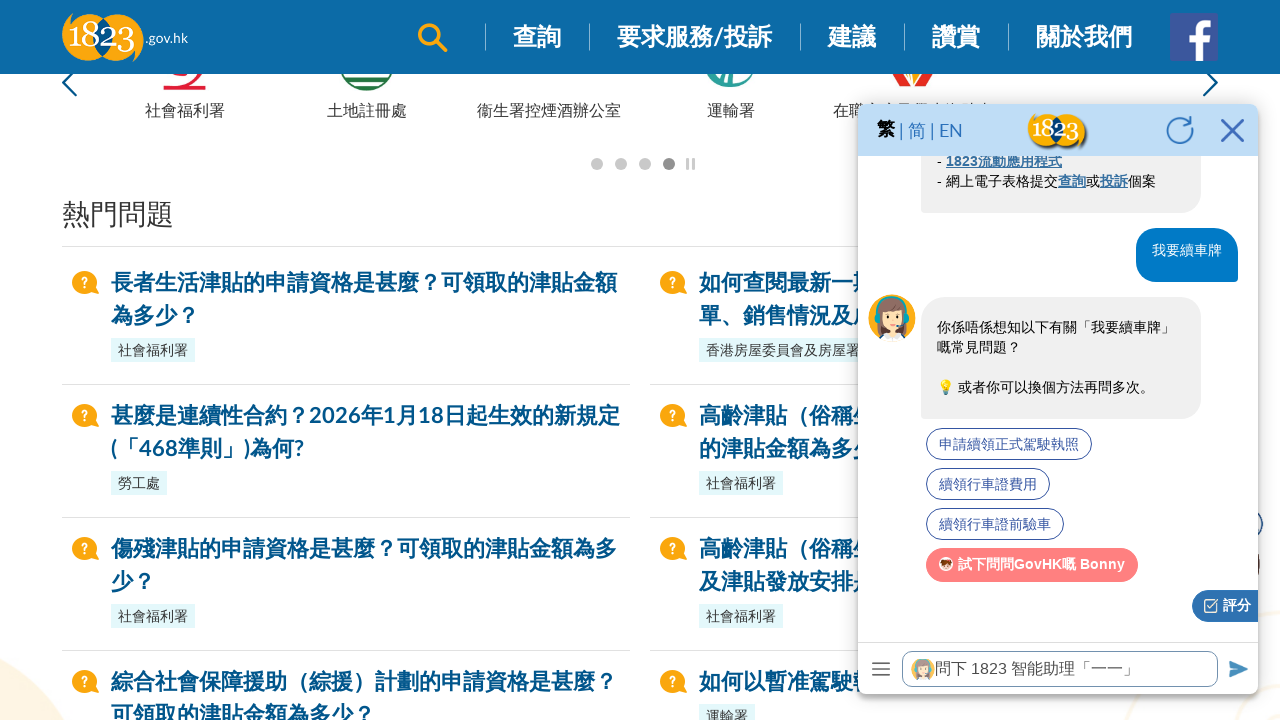

Waited 500ms for chatbot response
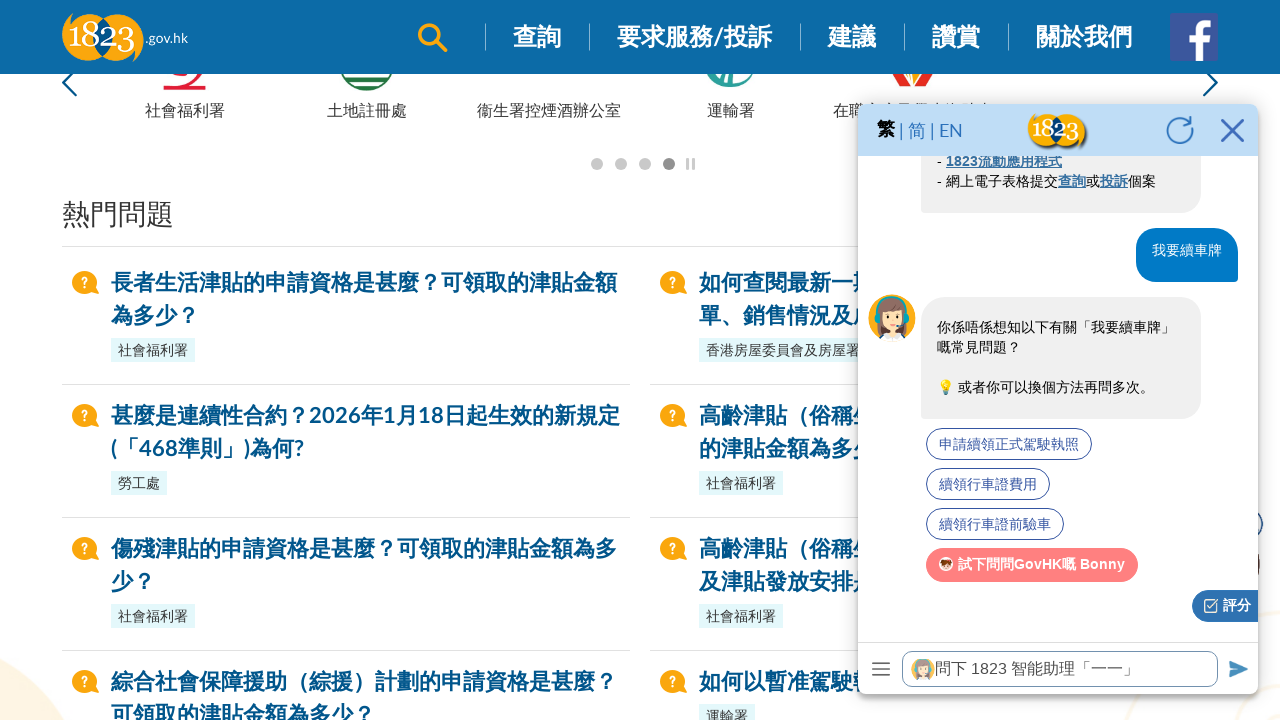

Waited 500ms for chatbot response
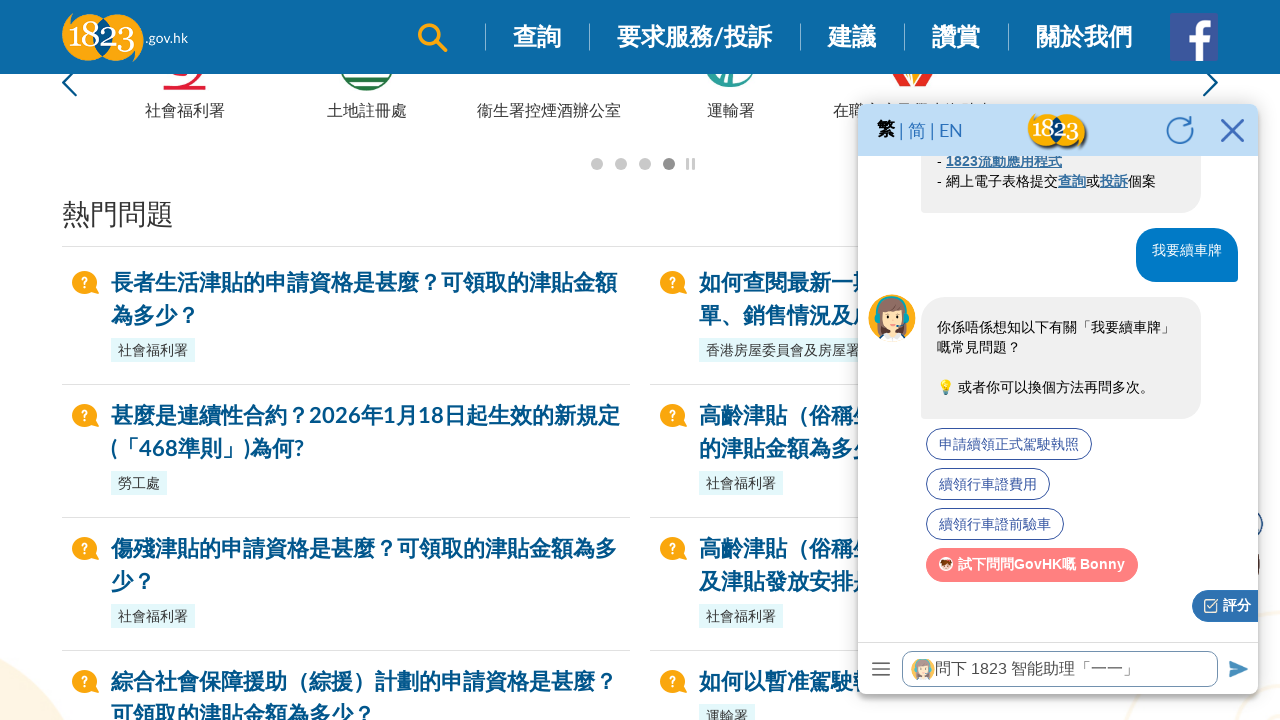

Waited 500ms for chatbot response
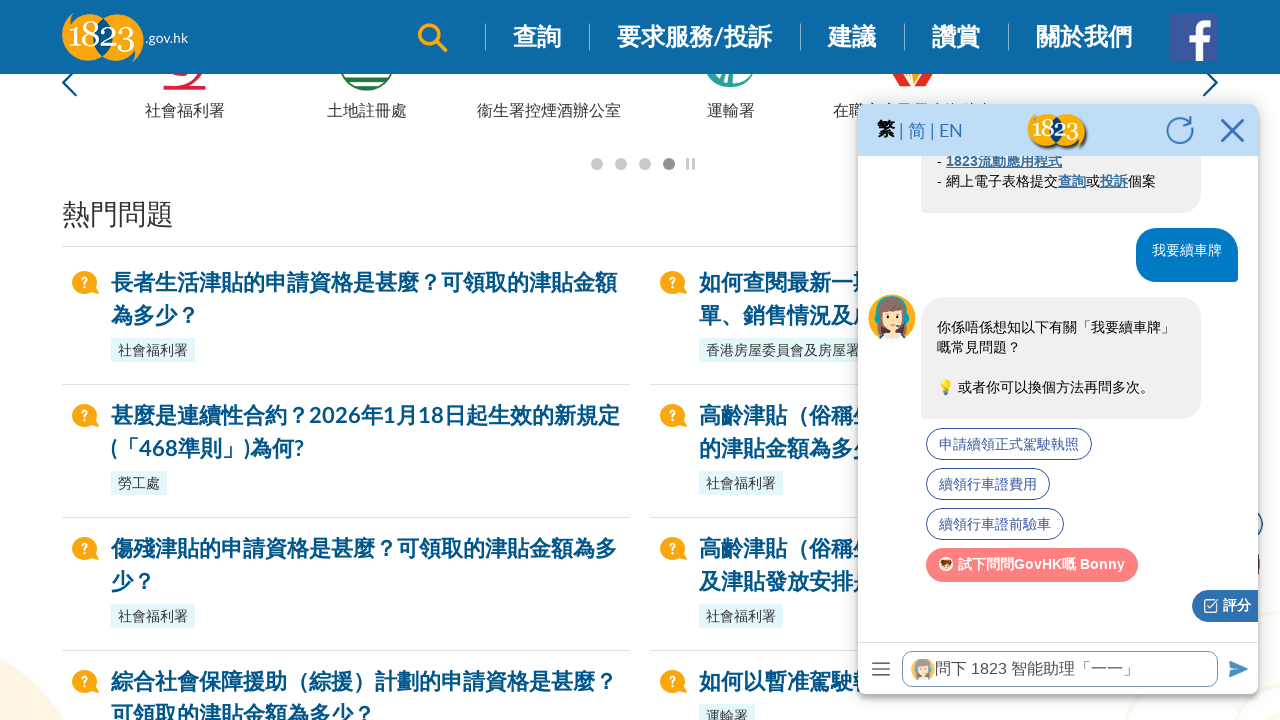

Clicked chat input field to focus (question: '如何申請狗牌？') at (1060, 668) on xpath=//iframe[@id='ml-webchat-iframe'] >> internal:control=enter-frame >> xpath
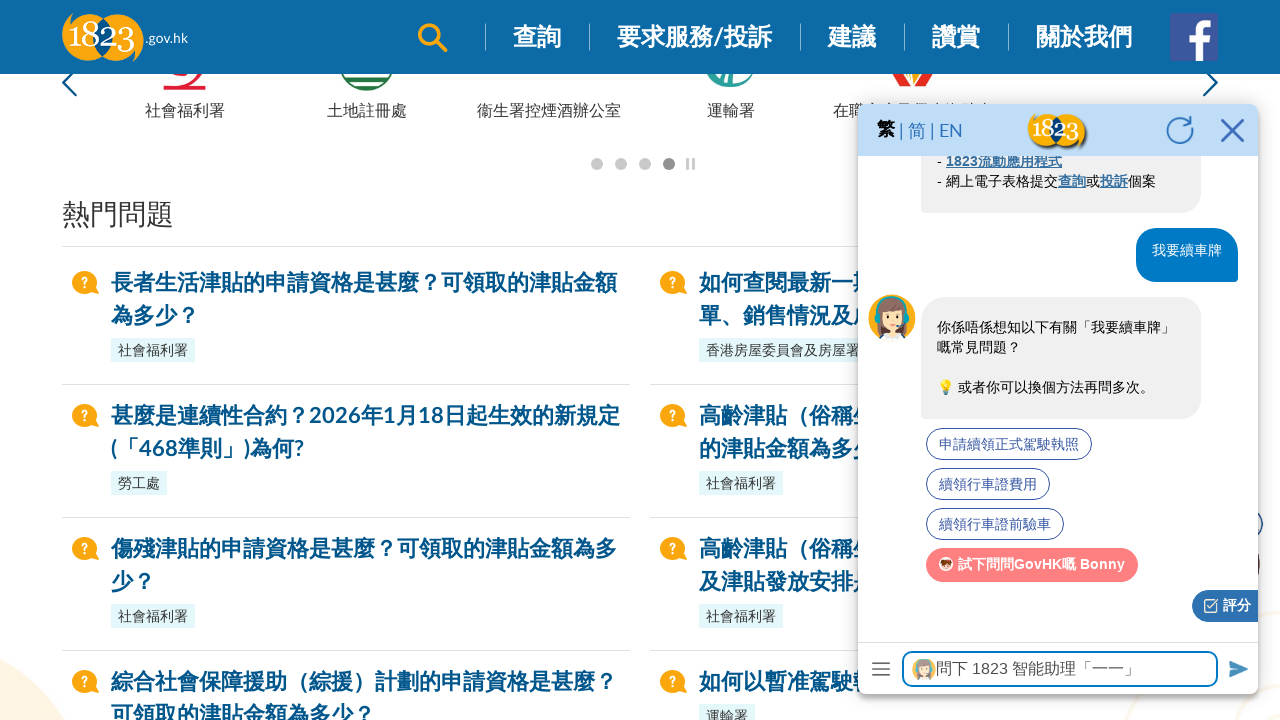

Filled chat input with question: '如何申請狗牌？' on xpath=//iframe[@id='ml-webchat-iframe'] >> internal:control=enter-frame >> xpath
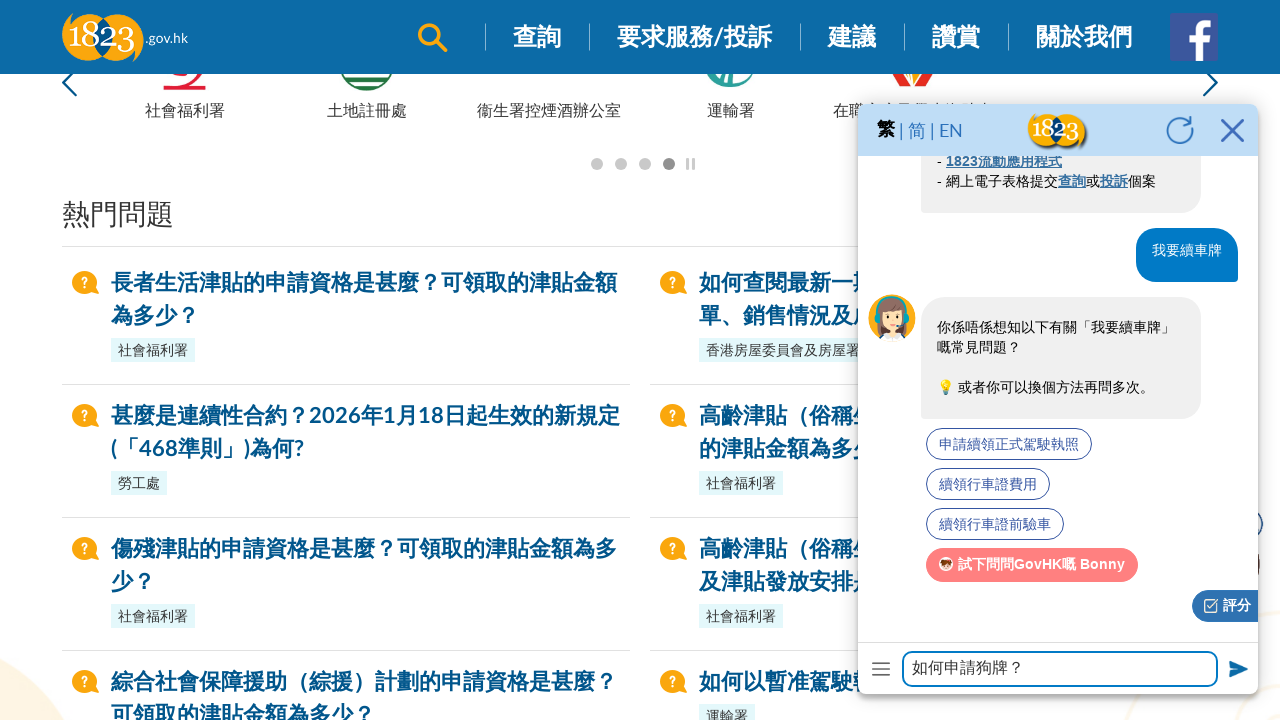

Waited 500ms for input to be processed
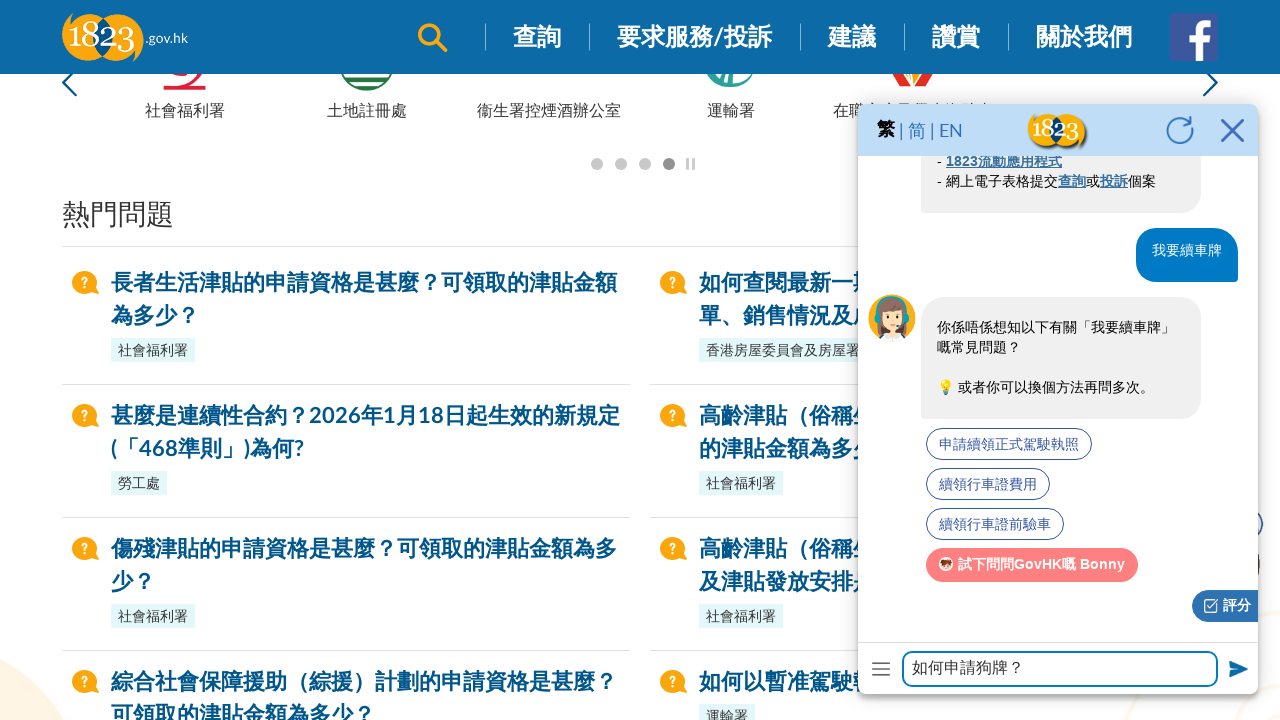

Counted current responses: 0
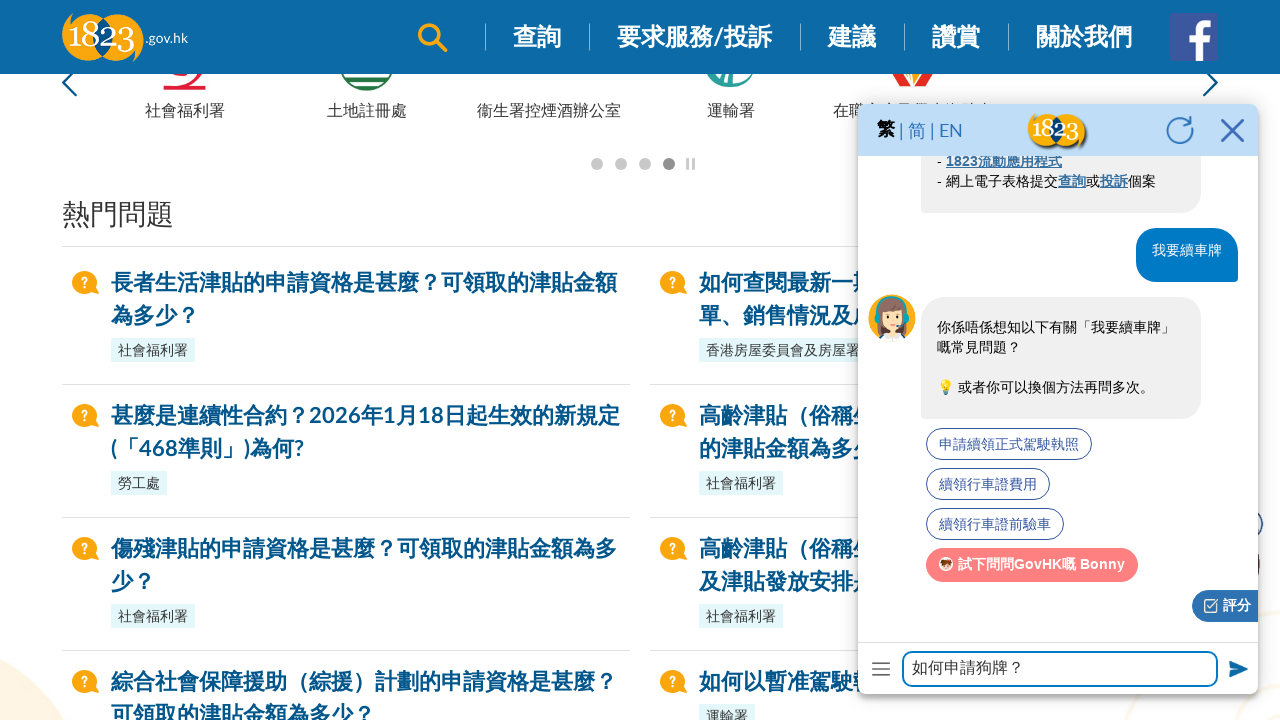

Clicked send button to submit question: '如何申請狗牌？' at (1236, 668) on xpath=//iframe[@id='ml-webchat-iframe'] >> internal:control=enter-frame >> xpath
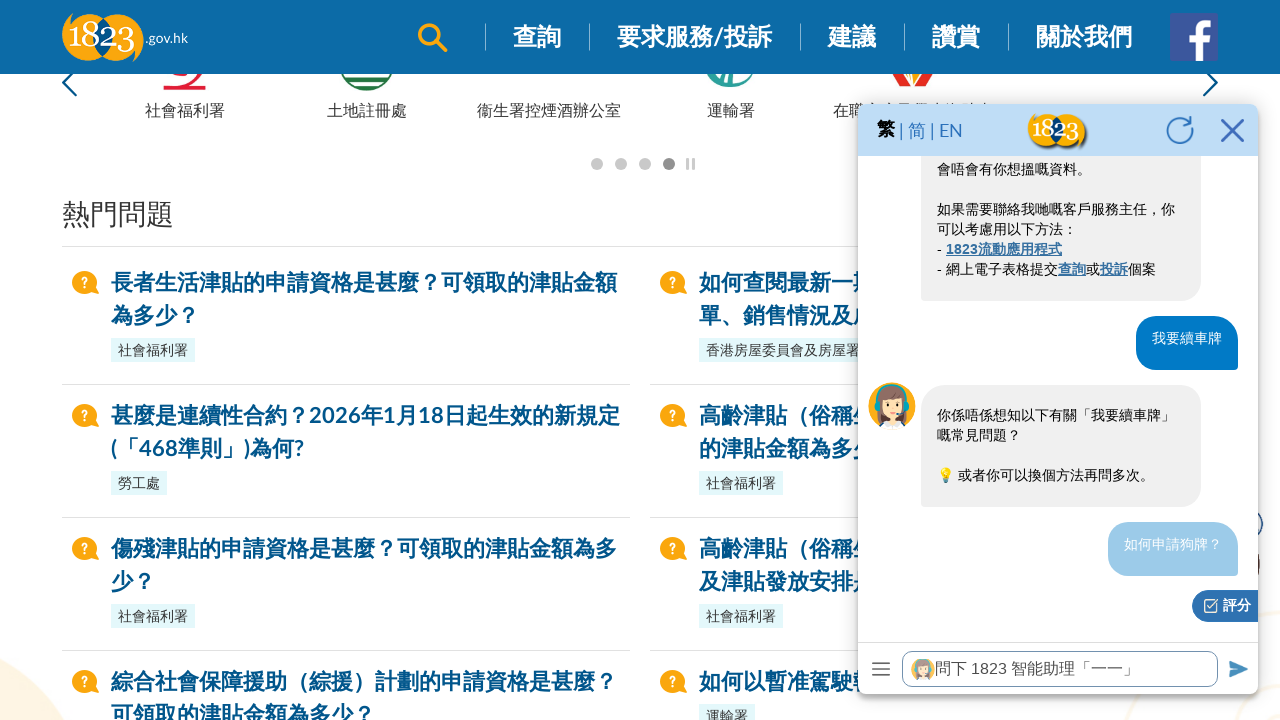

Waited 500ms for chatbot response
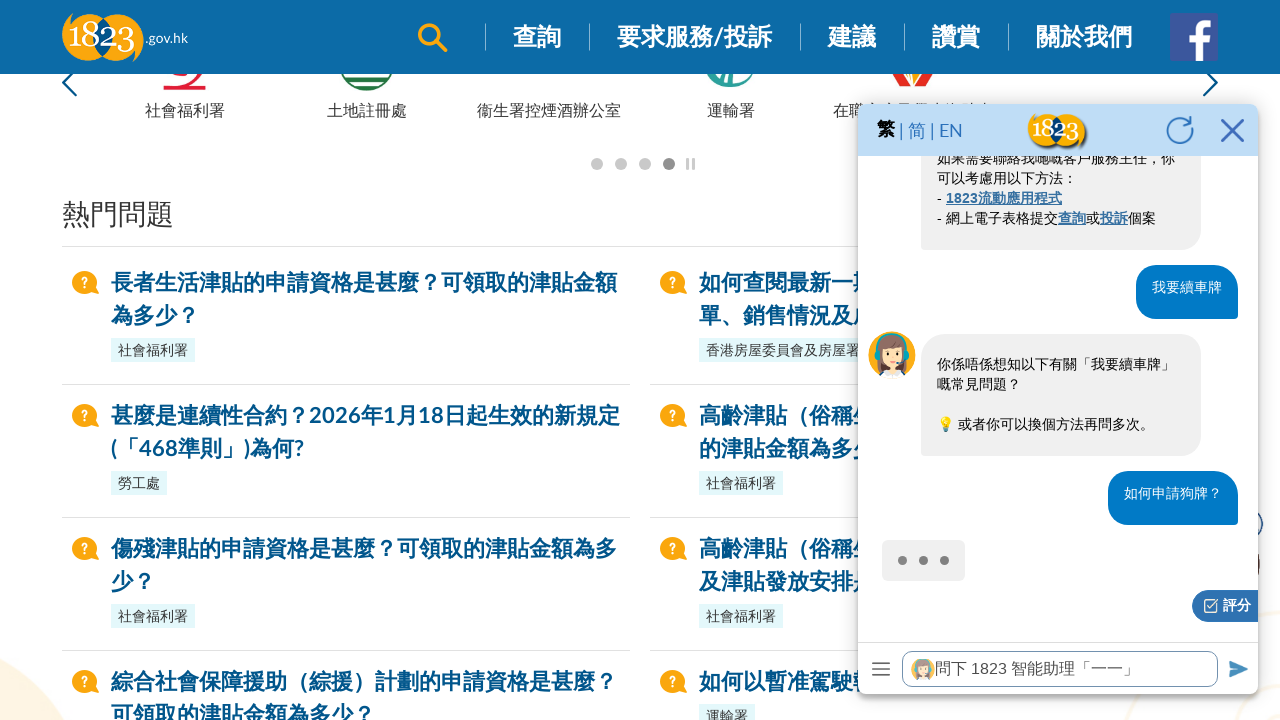

Waited 500ms for chatbot response
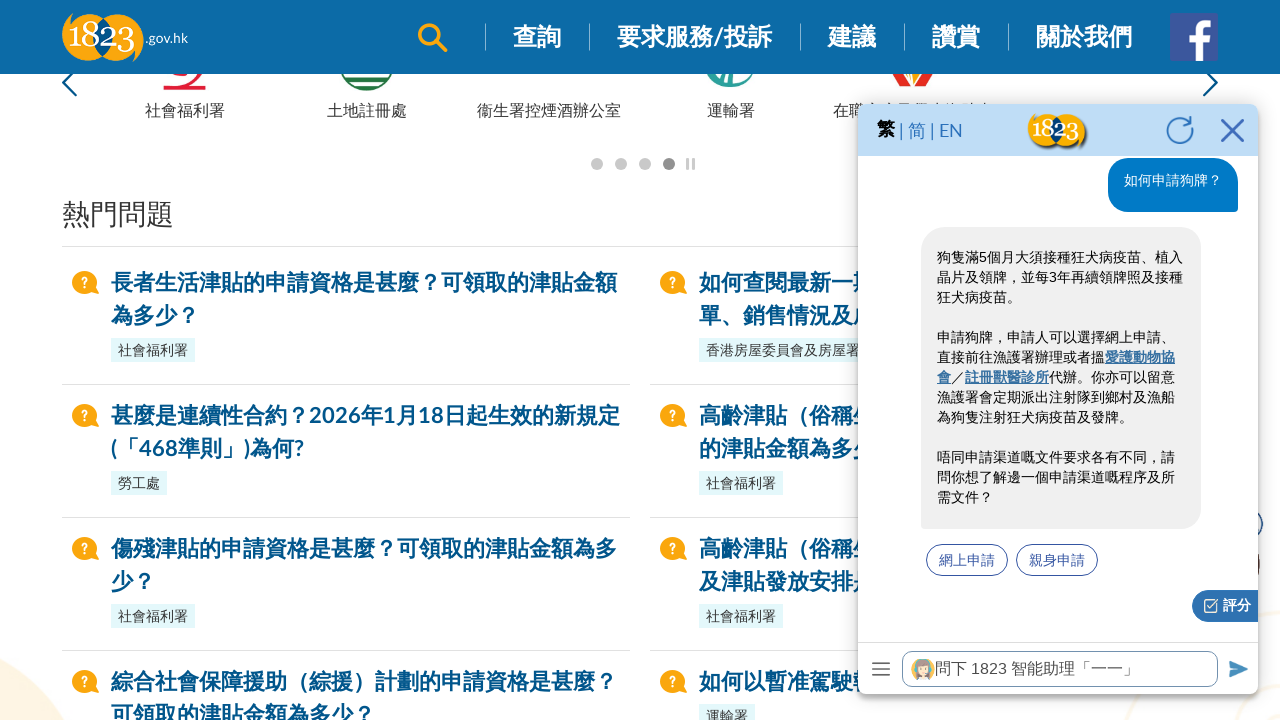

Waited 500ms for chatbot response
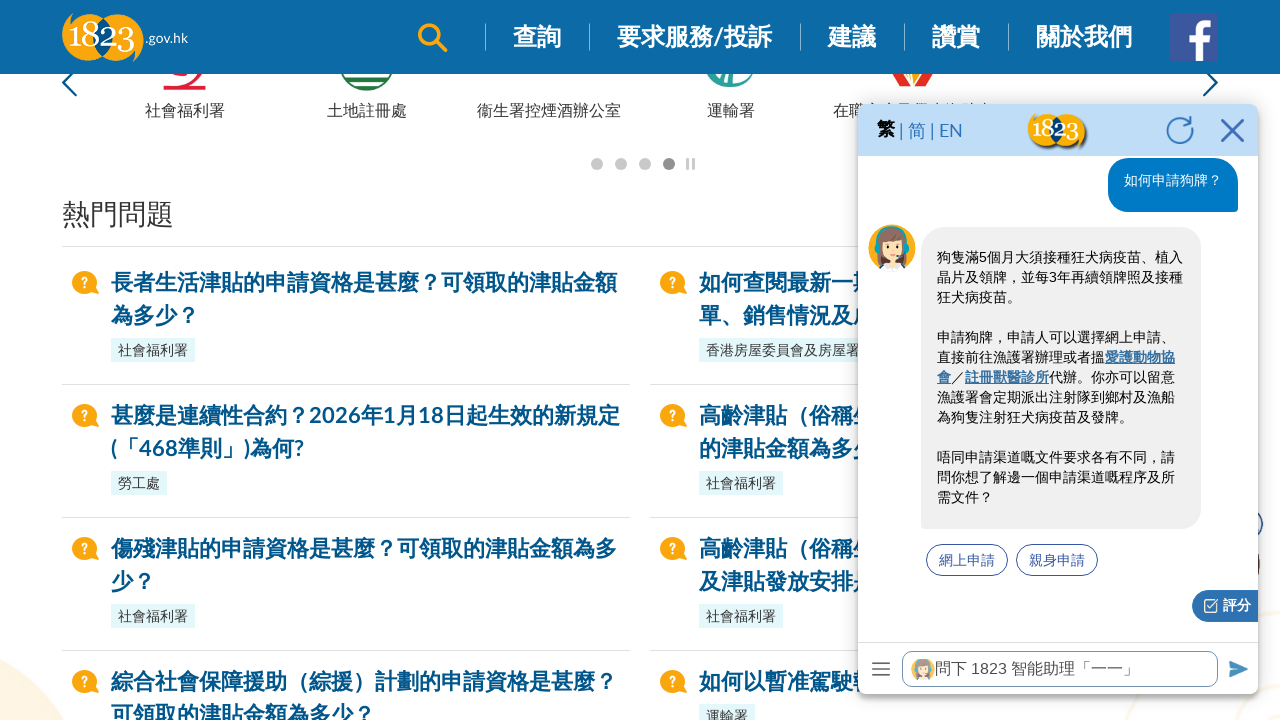

Waited 500ms for chatbot response
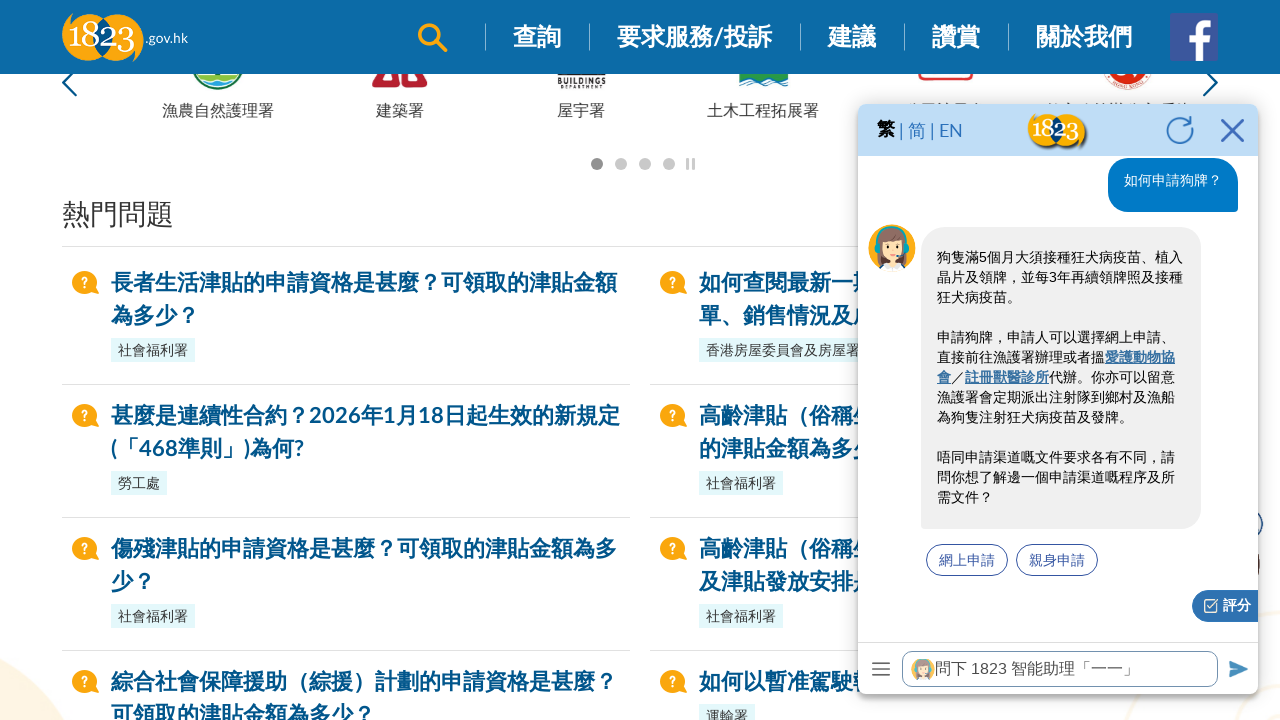

Waited 500ms for chatbot response
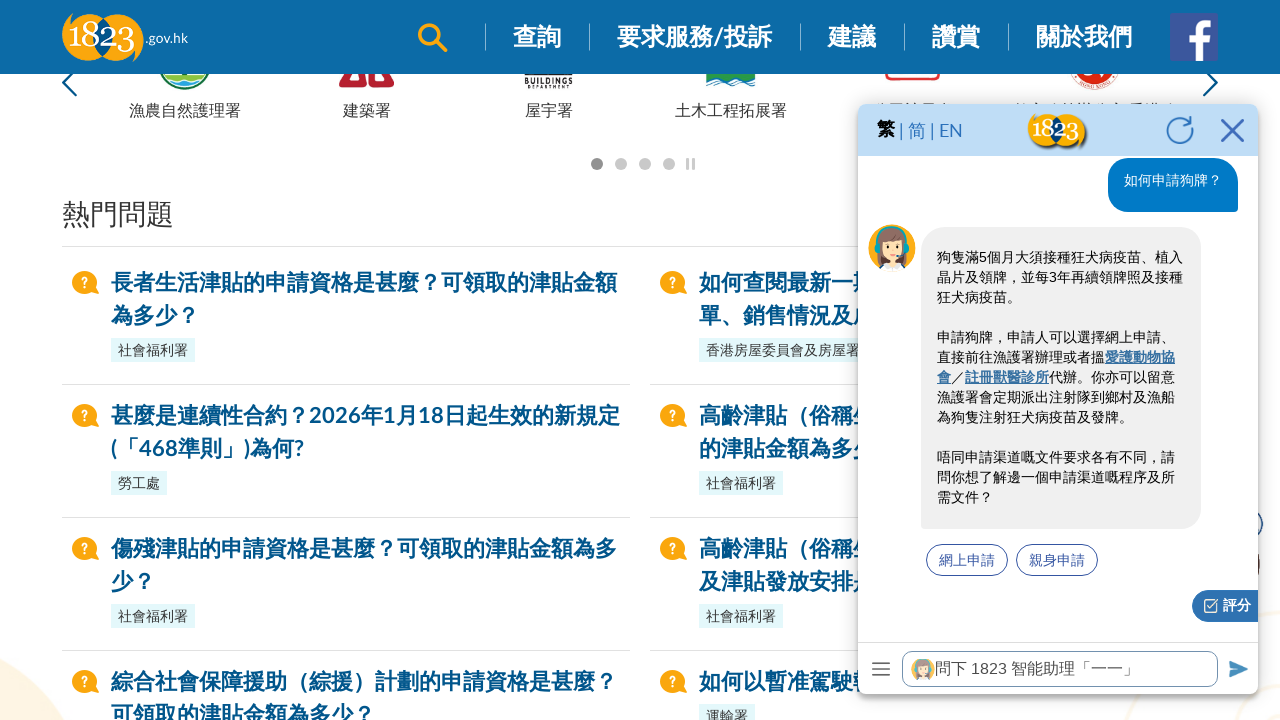

Waited 500ms for chatbot response
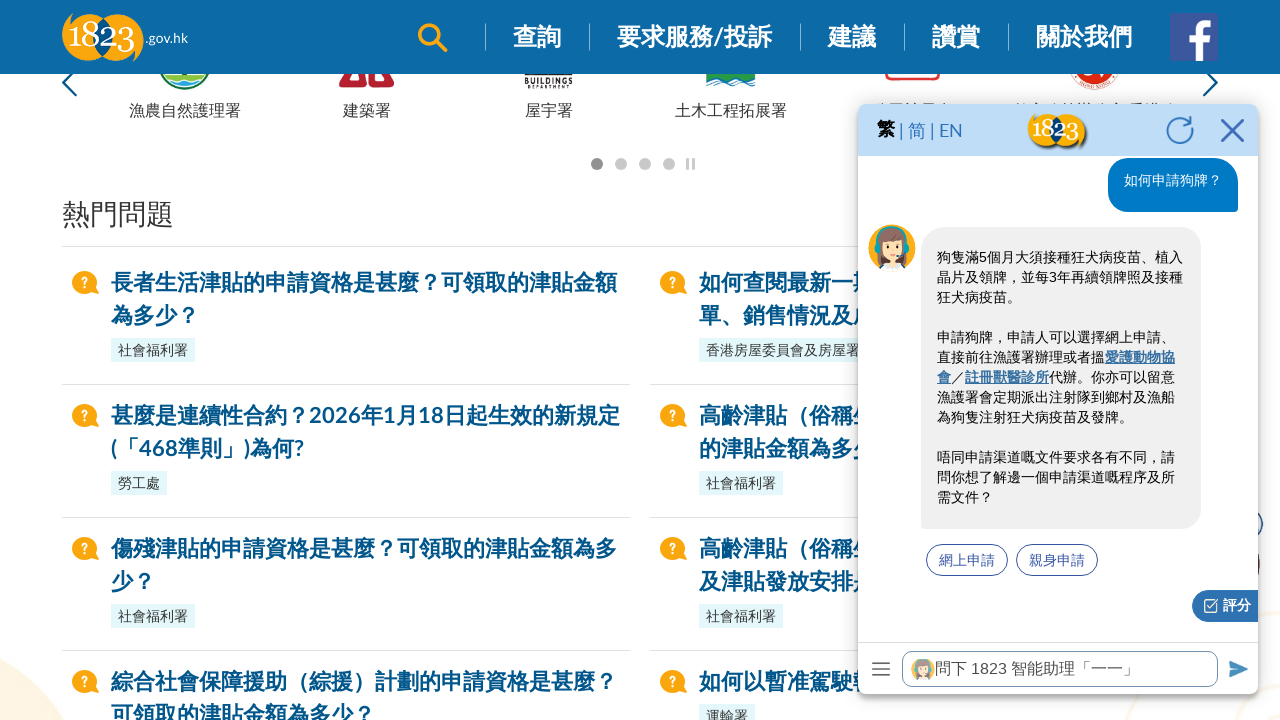

Waited 500ms for chatbot response
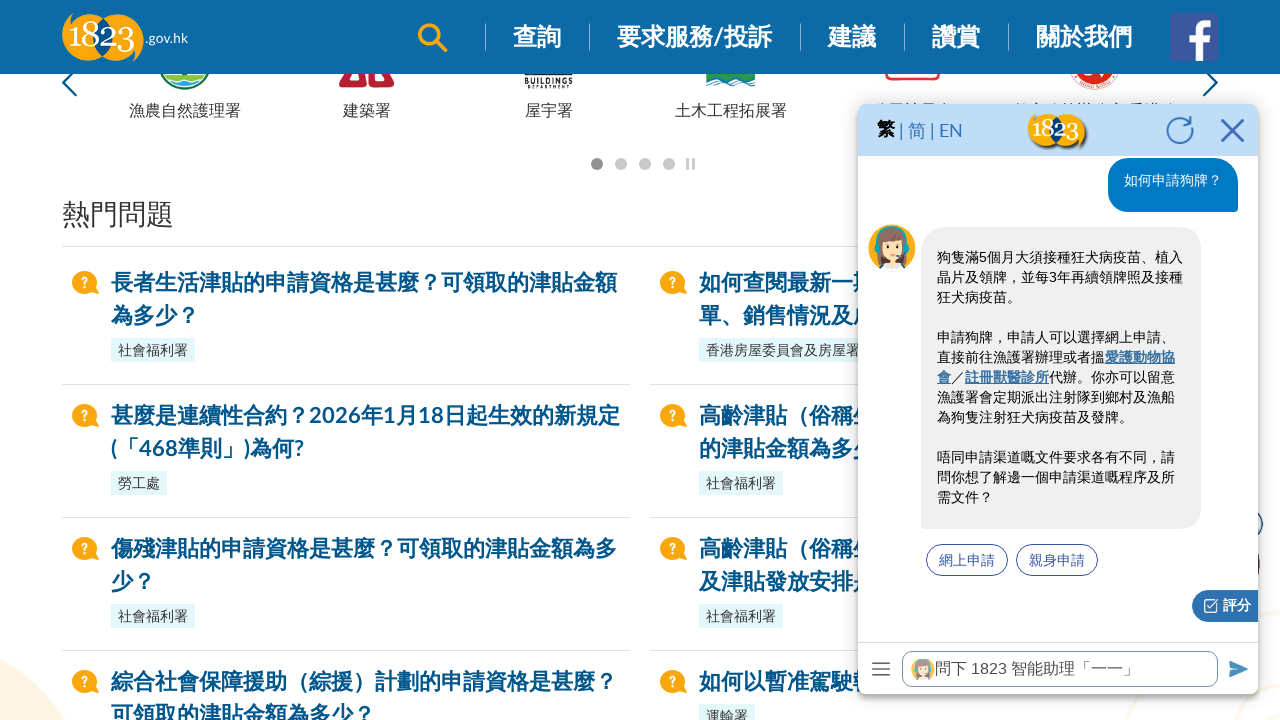

Waited 500ms for chatbot response
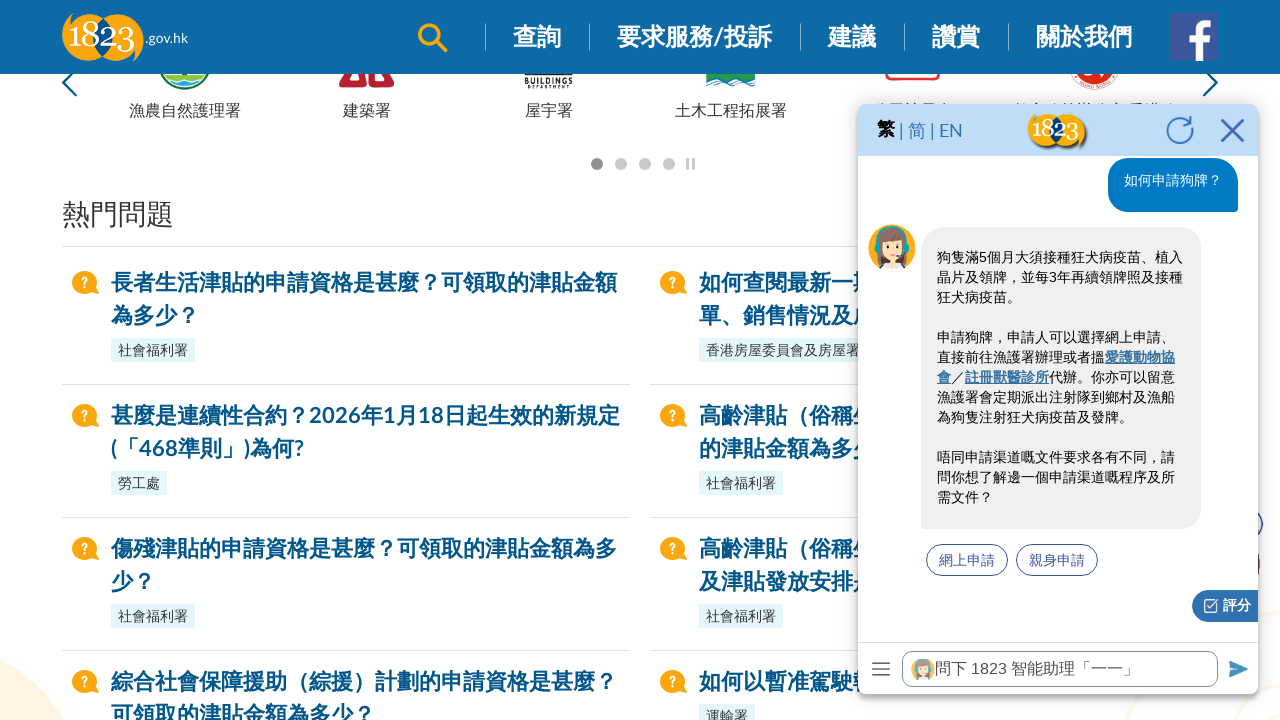

Waited 500ms for chatbot response
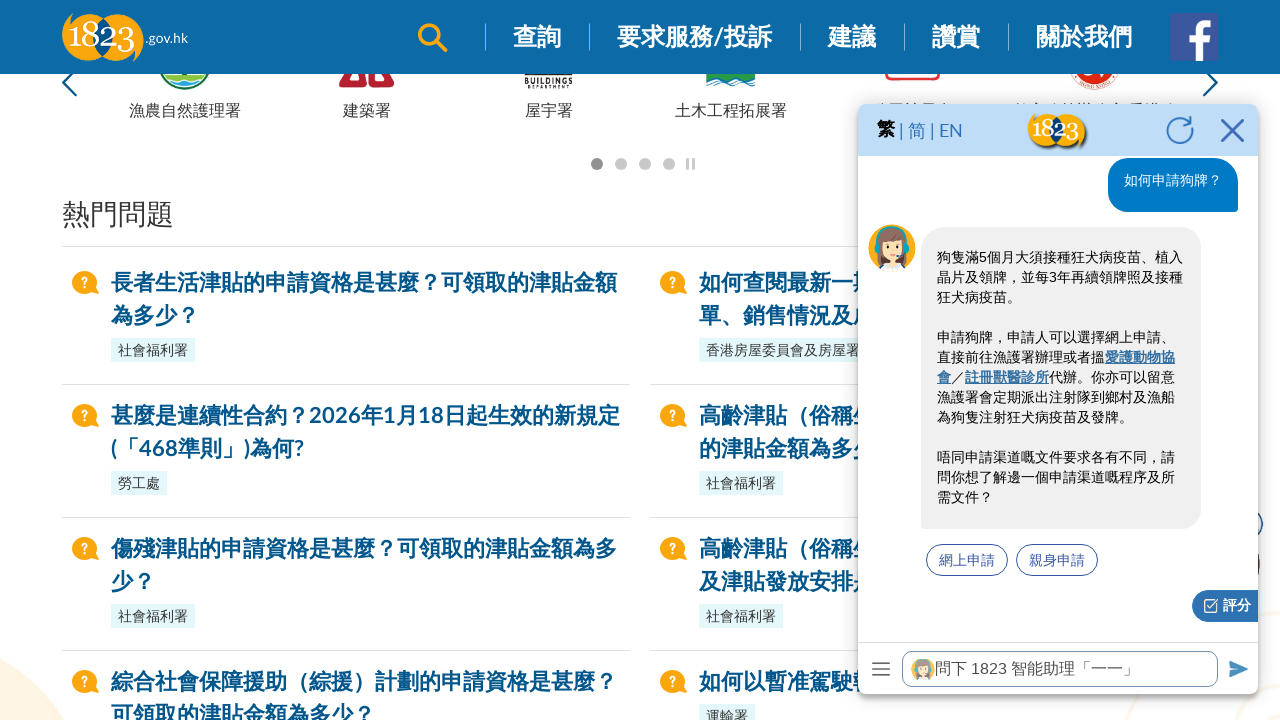

Waited 500ms for chatbot response
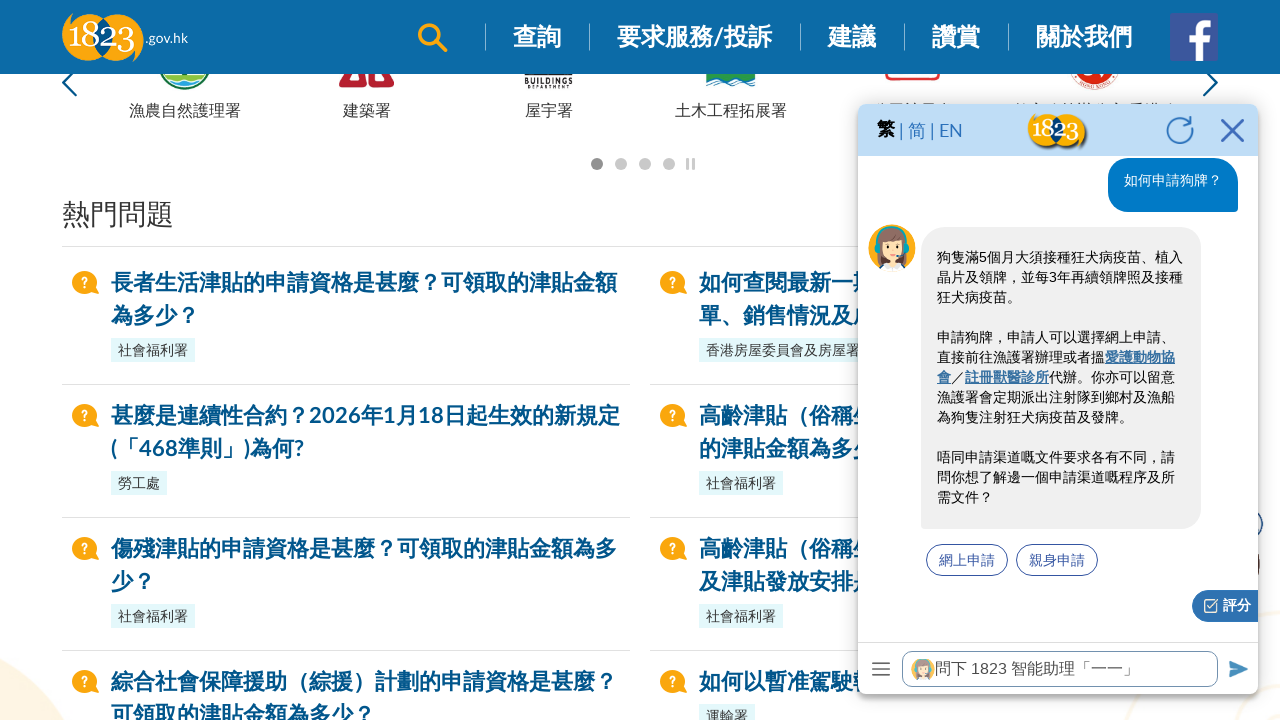

Clicked chat input field to focus (question: '你可以幫我搵路政署嘅電話嗎？') at (1060, 668) on xpath=//iframe[@id='ml-webchat-iframe'] >> internal:control=enter-frame >> xpath
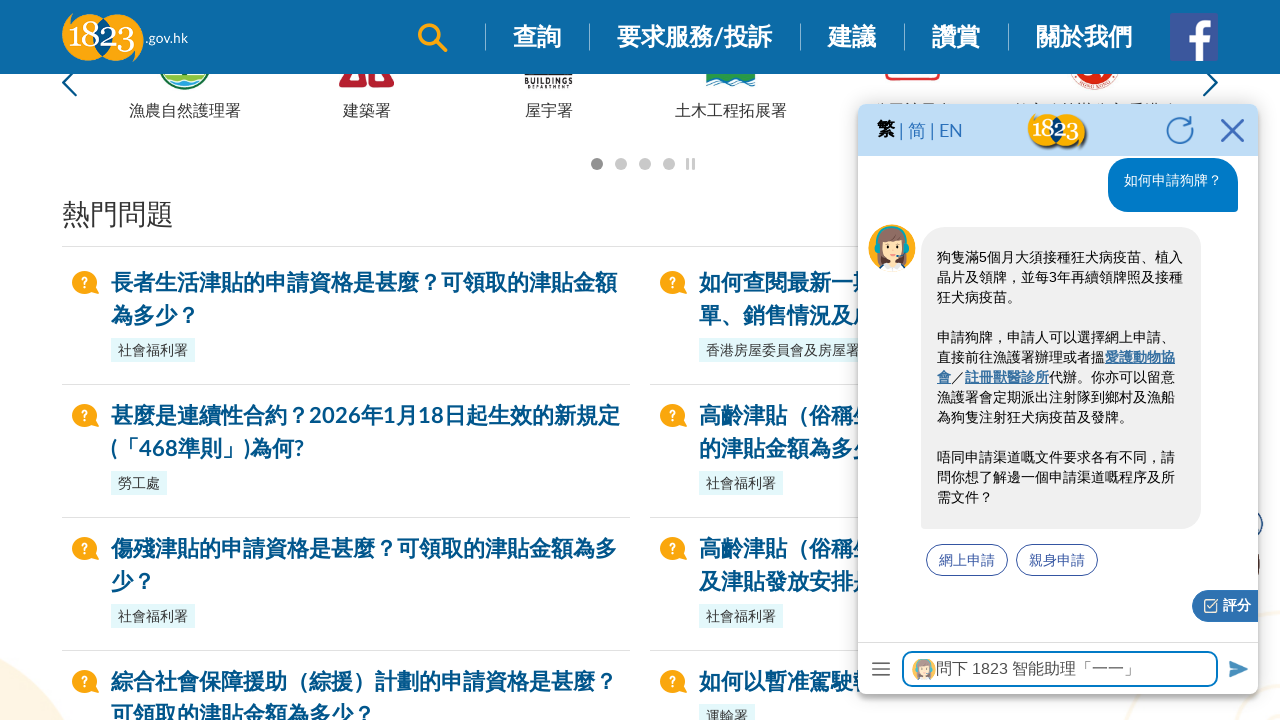

Filled chat input with question: '你可以幫我搵路政署嘅電話嗎？' on xpath=//iframe[@id='ml-webchat-iframe'] >> internal:control=enter-frame >> xpath
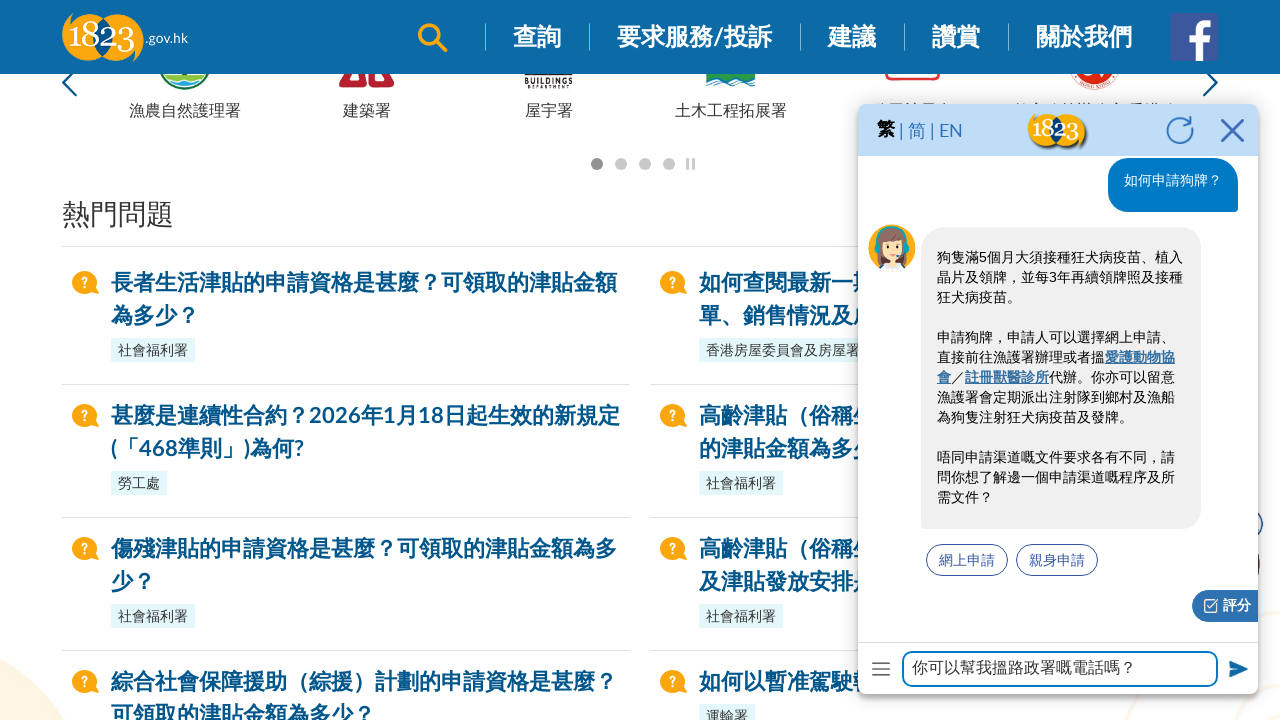

Waited 500ms for input to be processed
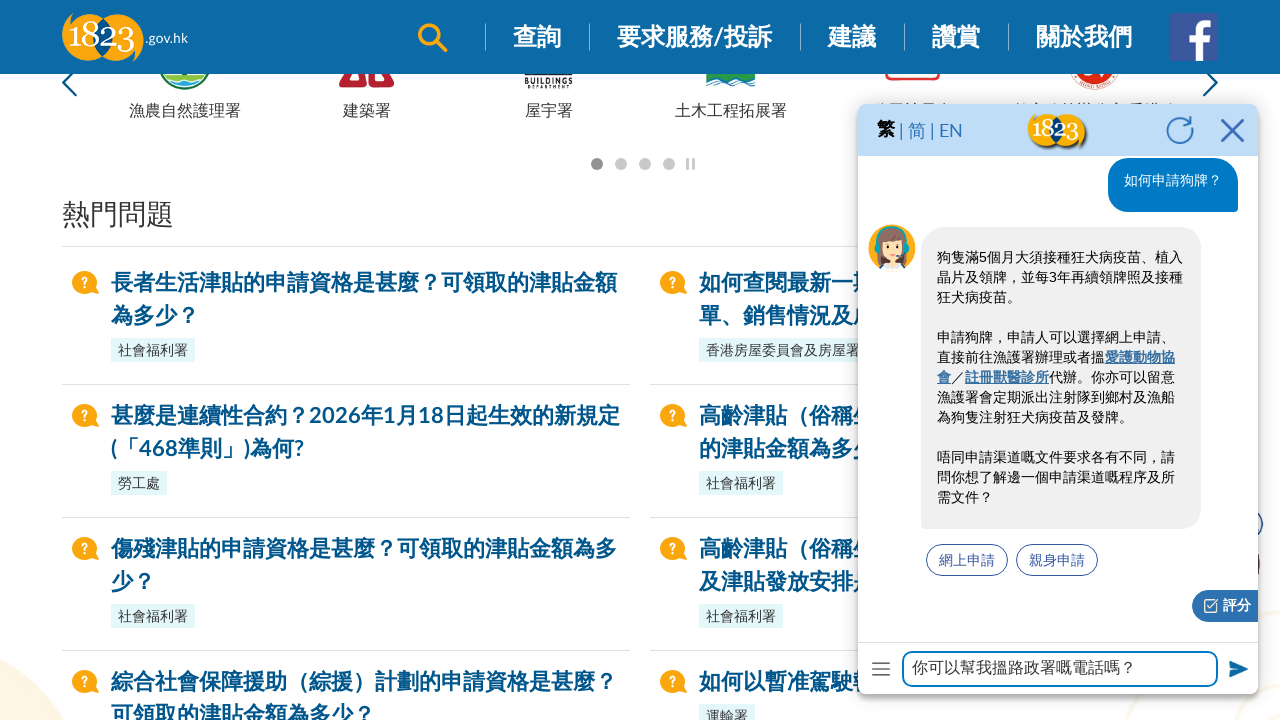

Counted current responses: 0
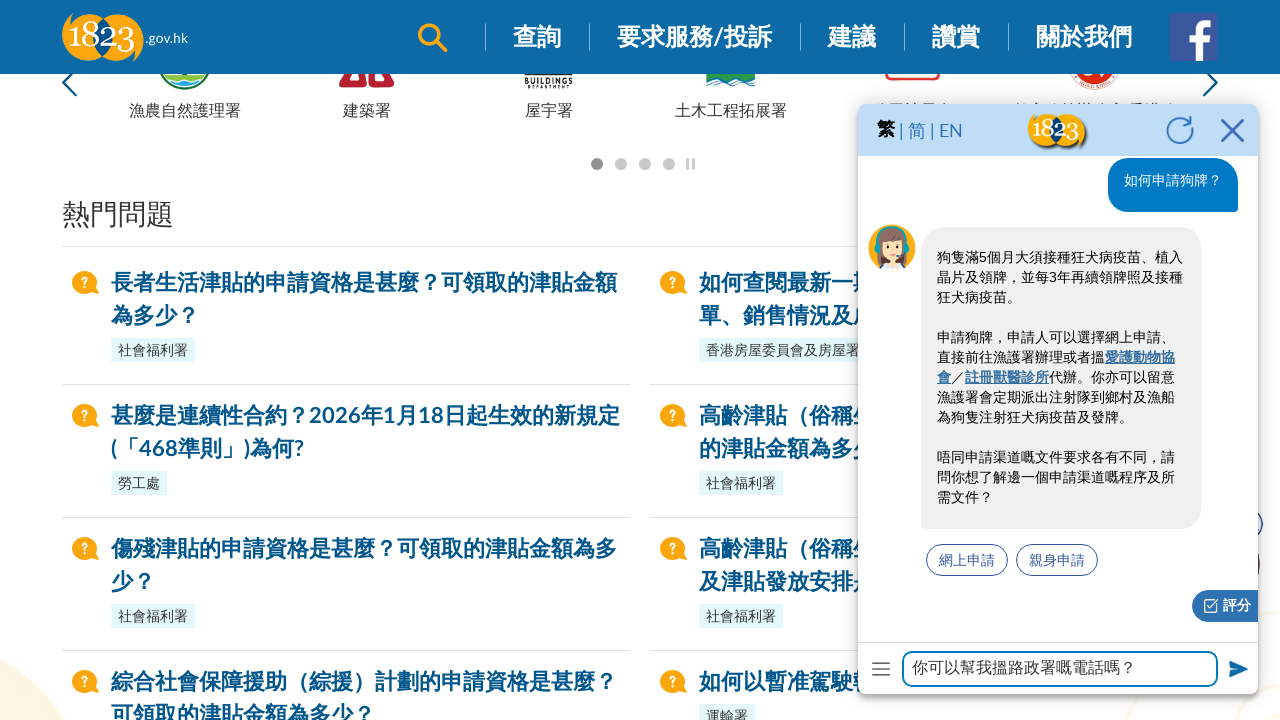

Clicked send button to submit question: '你可以幫我搵路政署嘅電話嗎？' at (1236, 668) on xpath=//iframe[@id='ml-webchat-iframe'] >> internal:control=enter-frame >> xpath
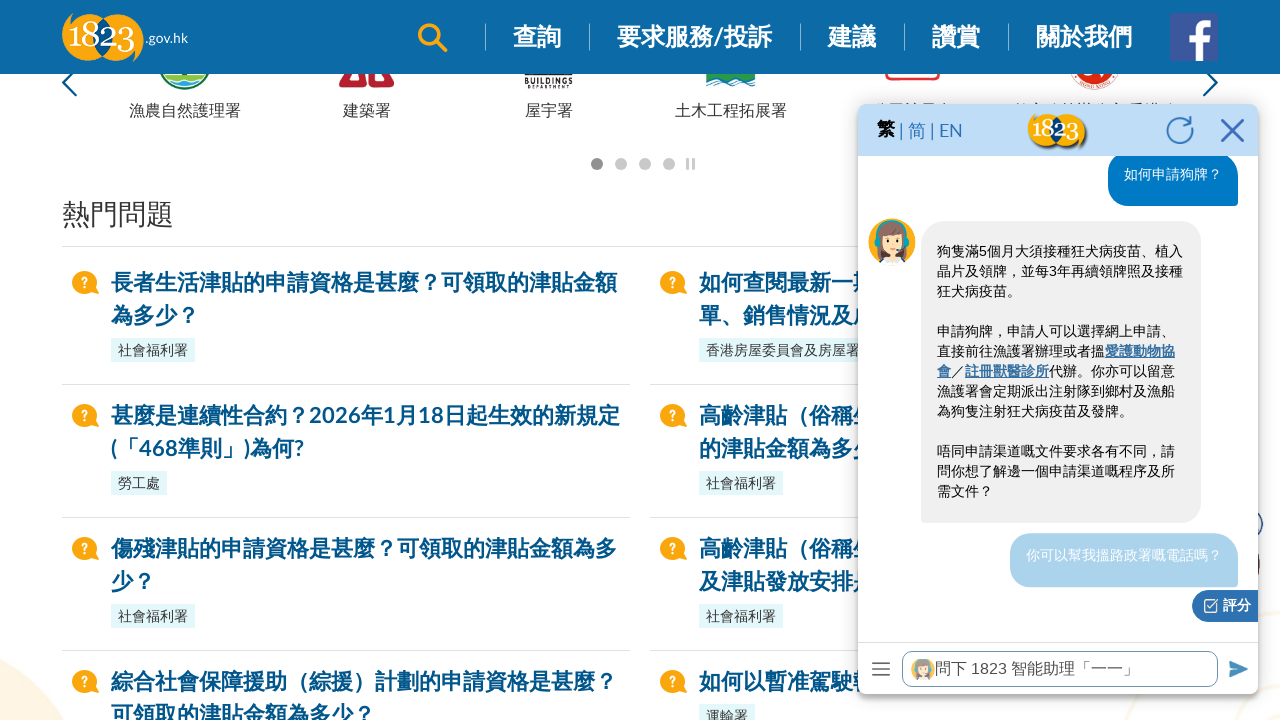

Waited 500ms for chatbot response
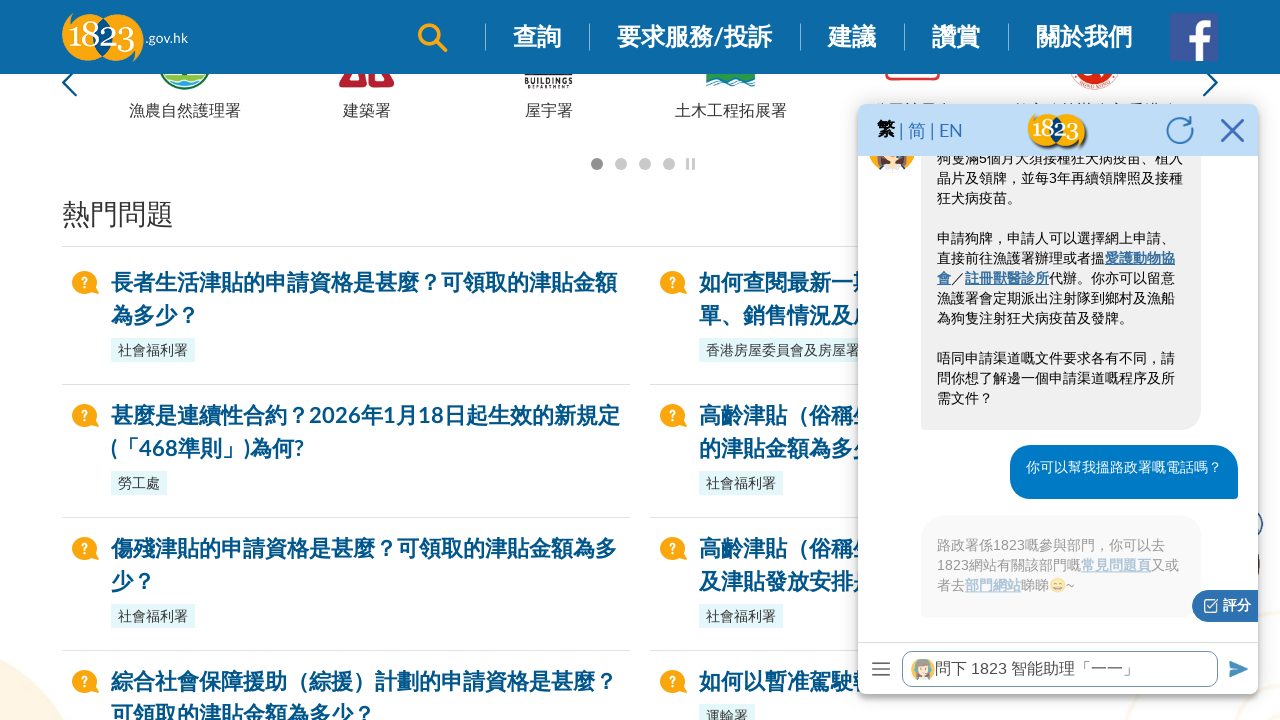

Waited 500ms for chatbot response
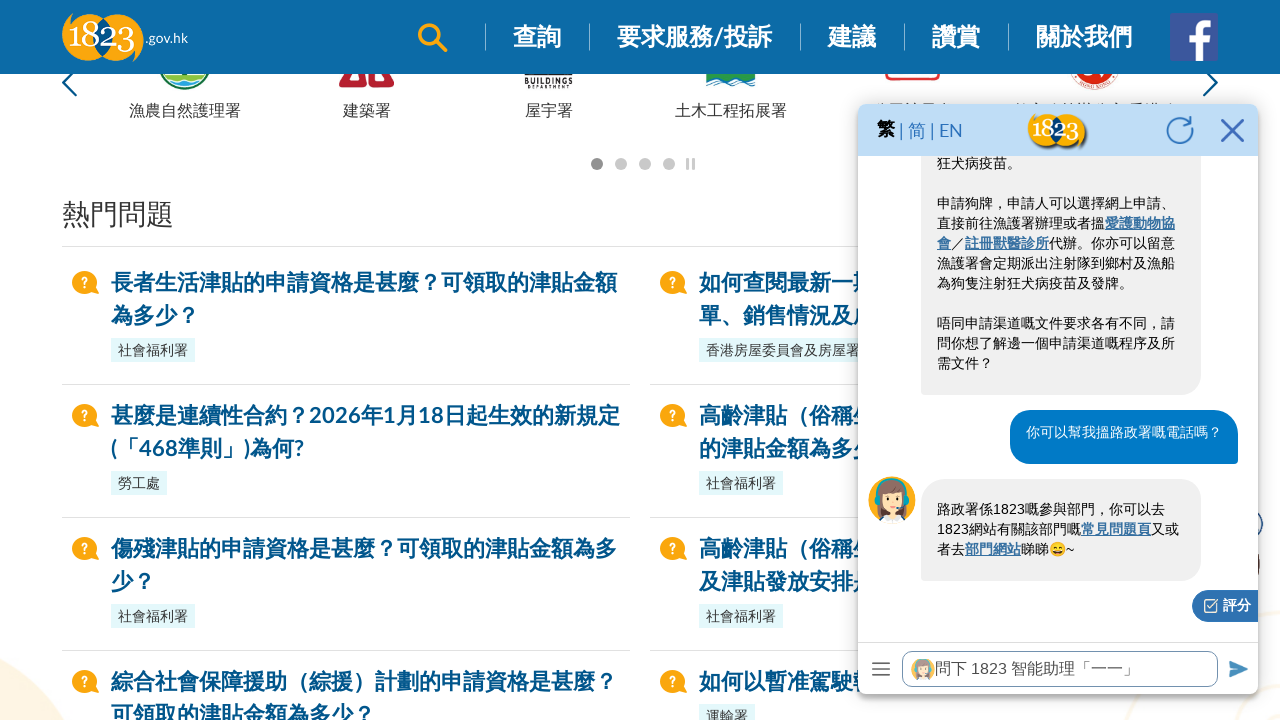

Waited 500ms for chatbot response
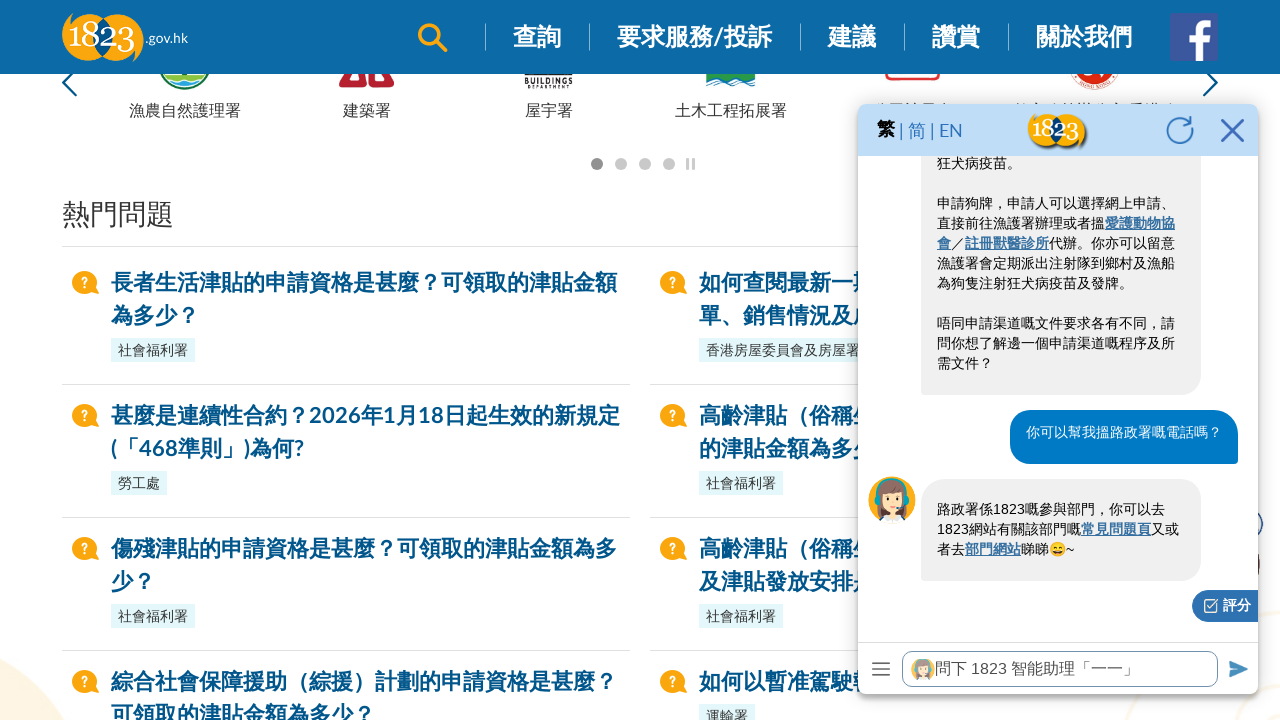

Waited 500ms for chatbot response
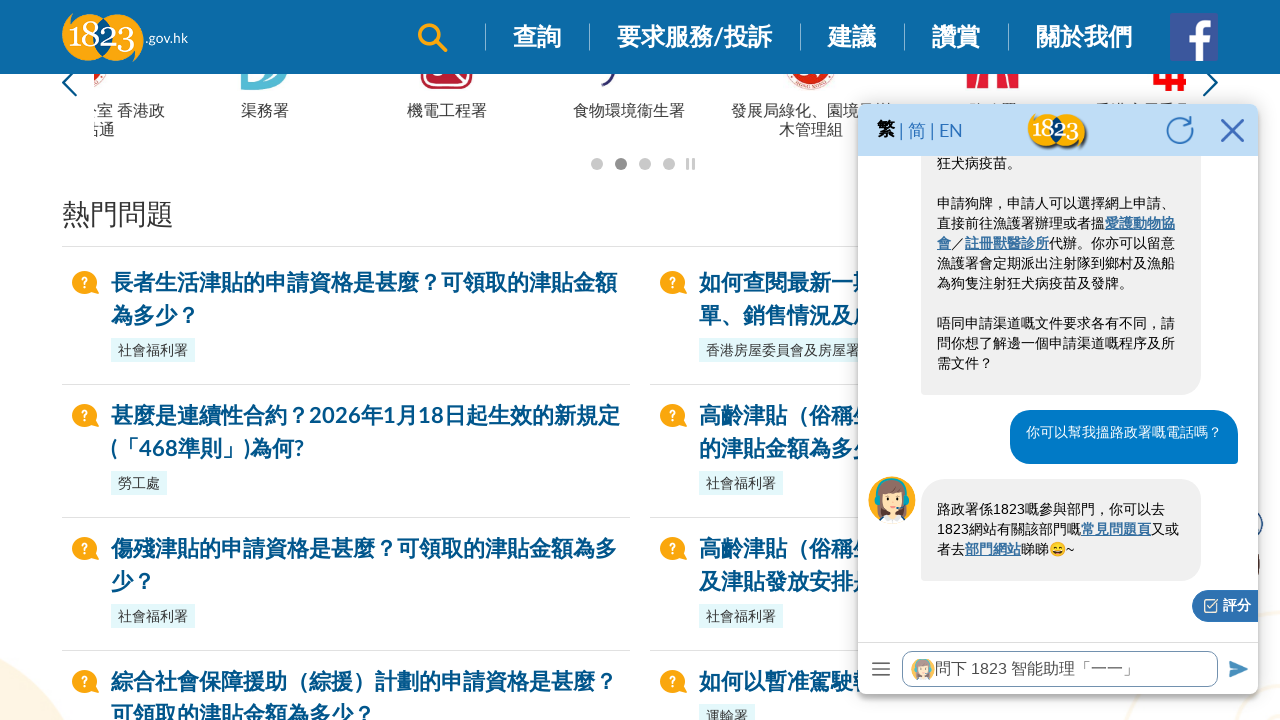

Waited 500ms for chatbot response
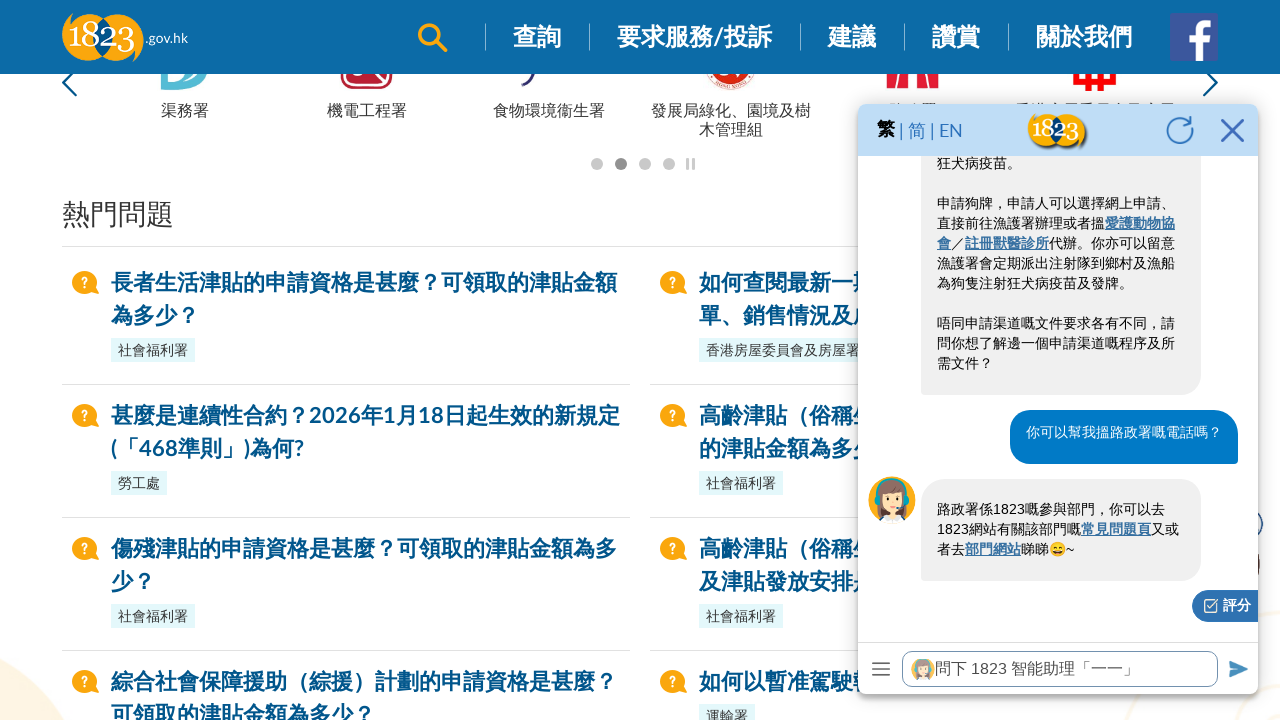

Waited 500ms for chatbot response
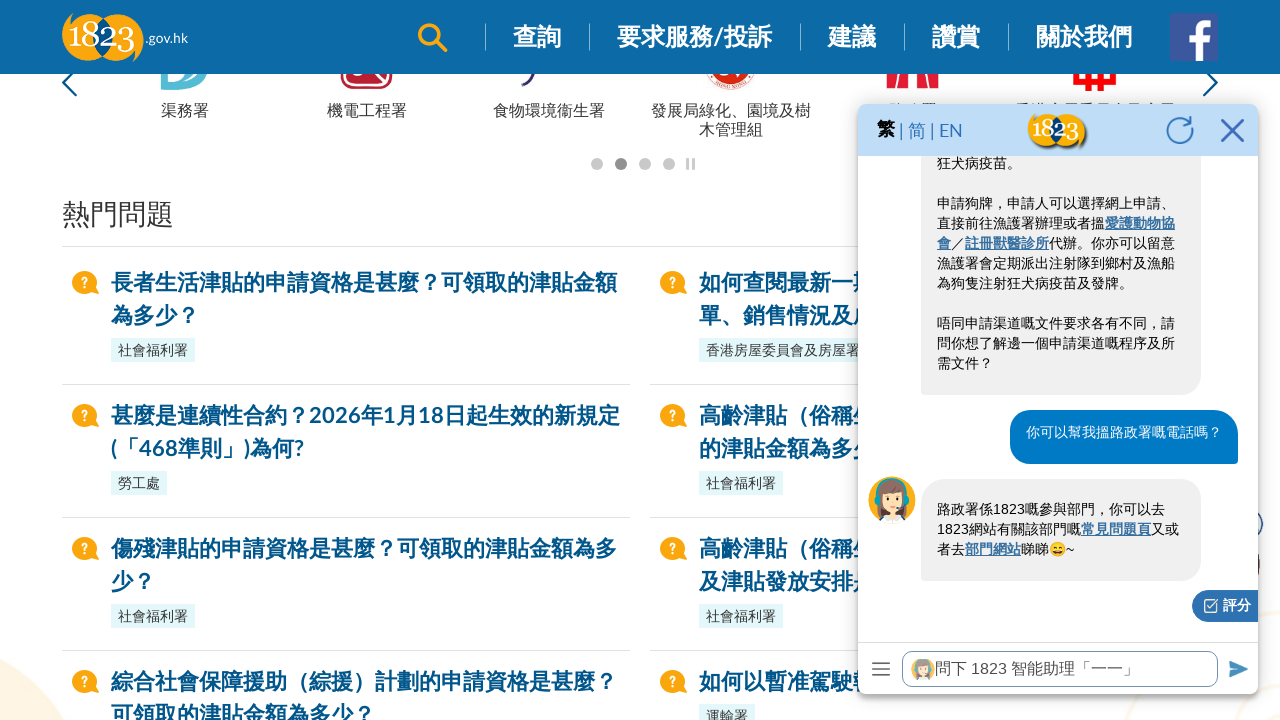

Waited 500ms for chatbot response
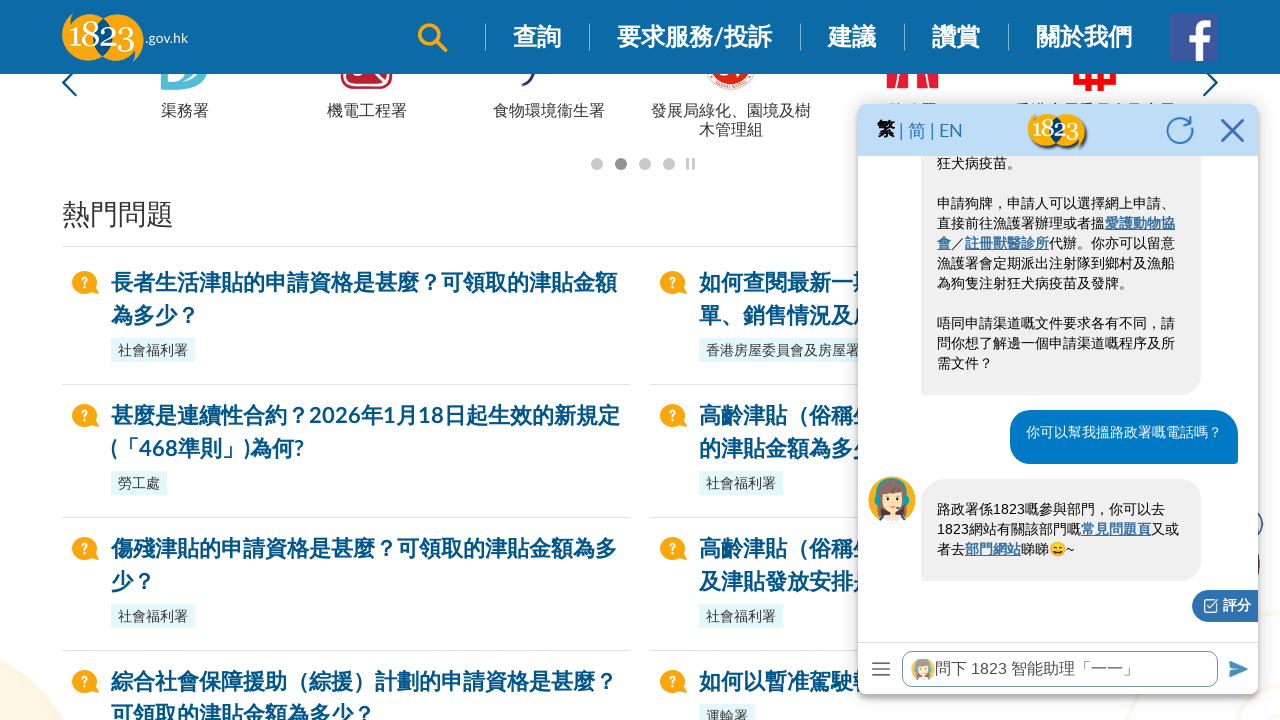

Waited 500ms for chatbot response
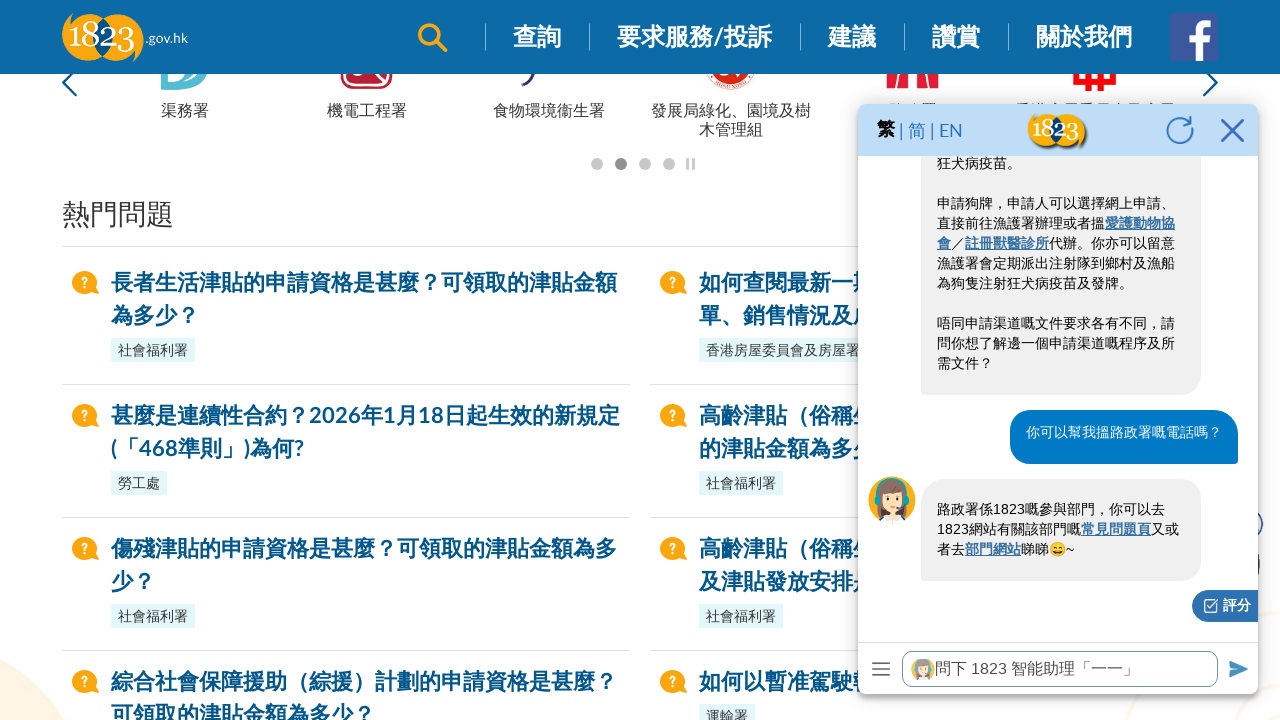

Waited 500ms for chatbot response
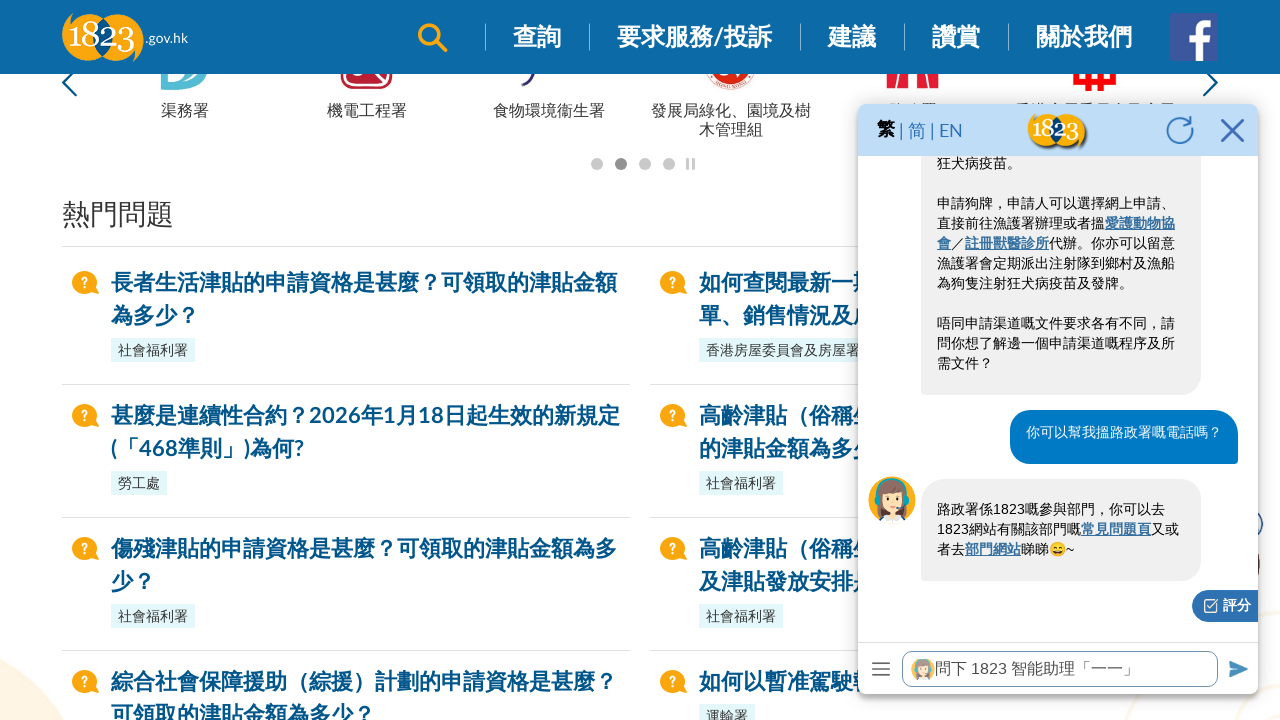

Waited 500ms for chatbot response
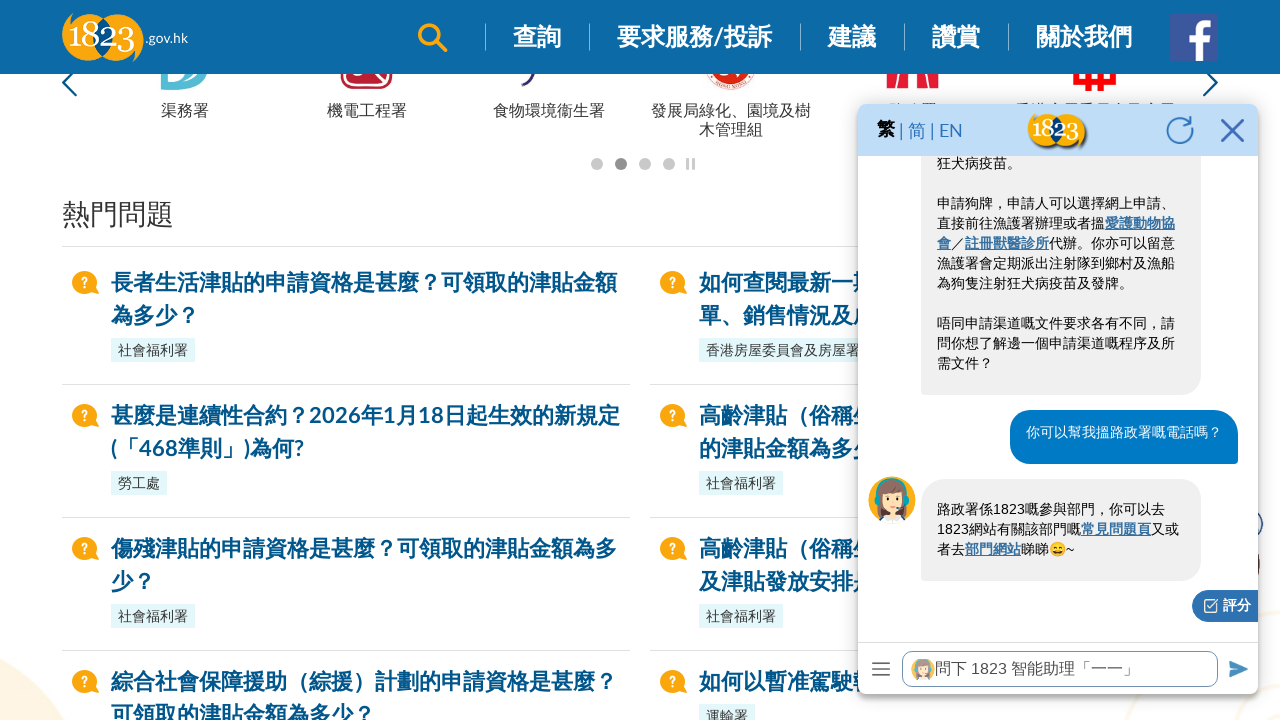

Clicked chat input field to focus (question: '啊？') at (1060, 668) on xpath=//iframe[@id='ml-webchat-iframe'] >> internal:control=enter-frame >> xpath
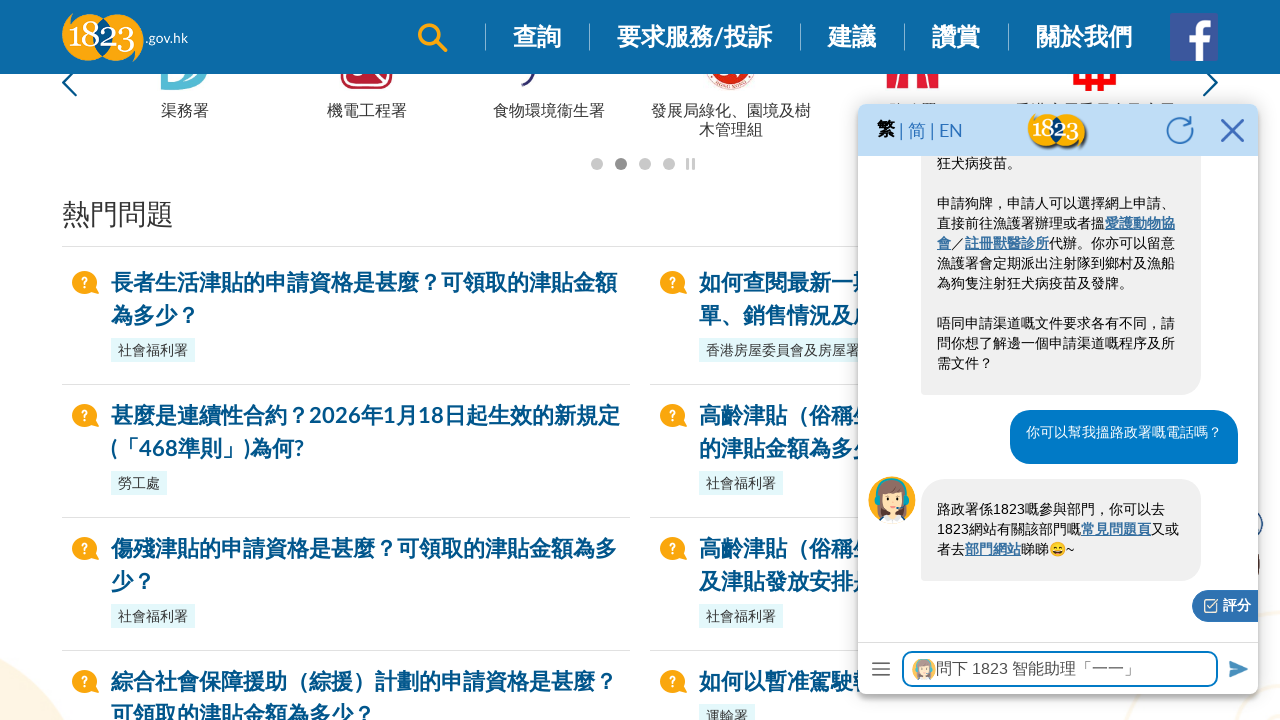

Filled chat input with question: '啊？' on xpath=//iframe[@id='ml-webchat-iframe'] >> internal:control=enter-frame >> xpath
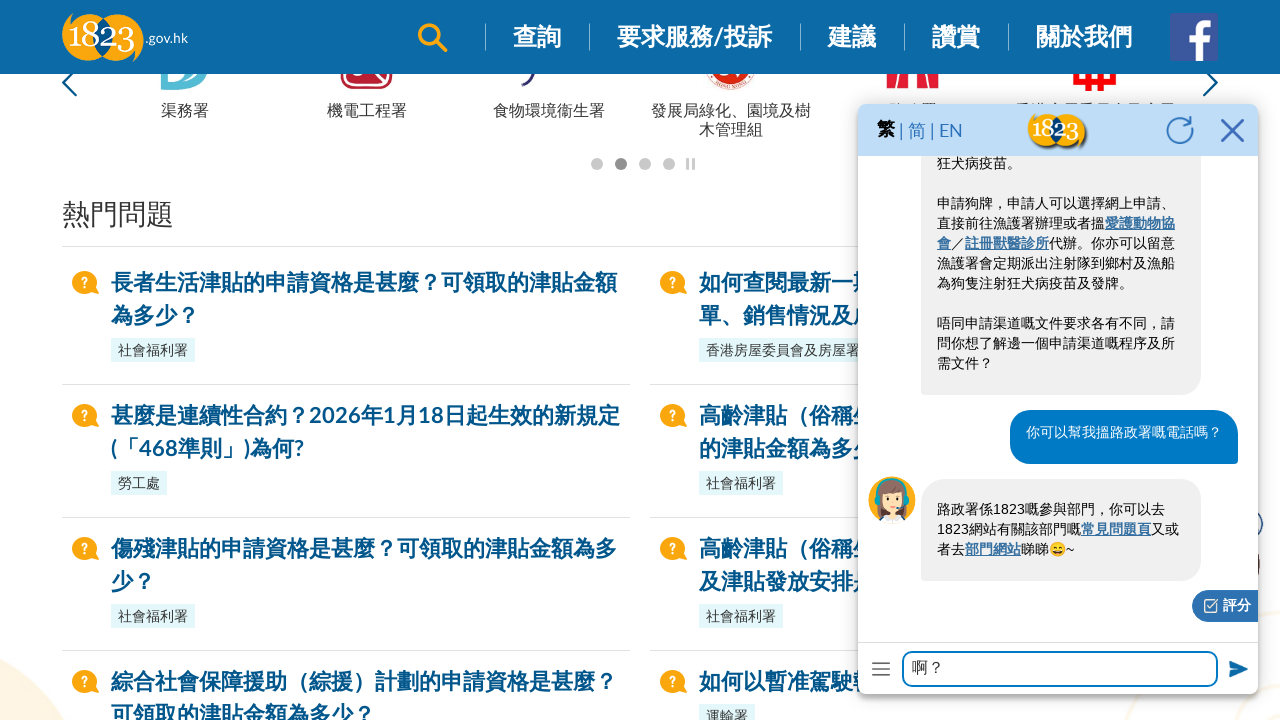

Waited 500ms for input to be processed
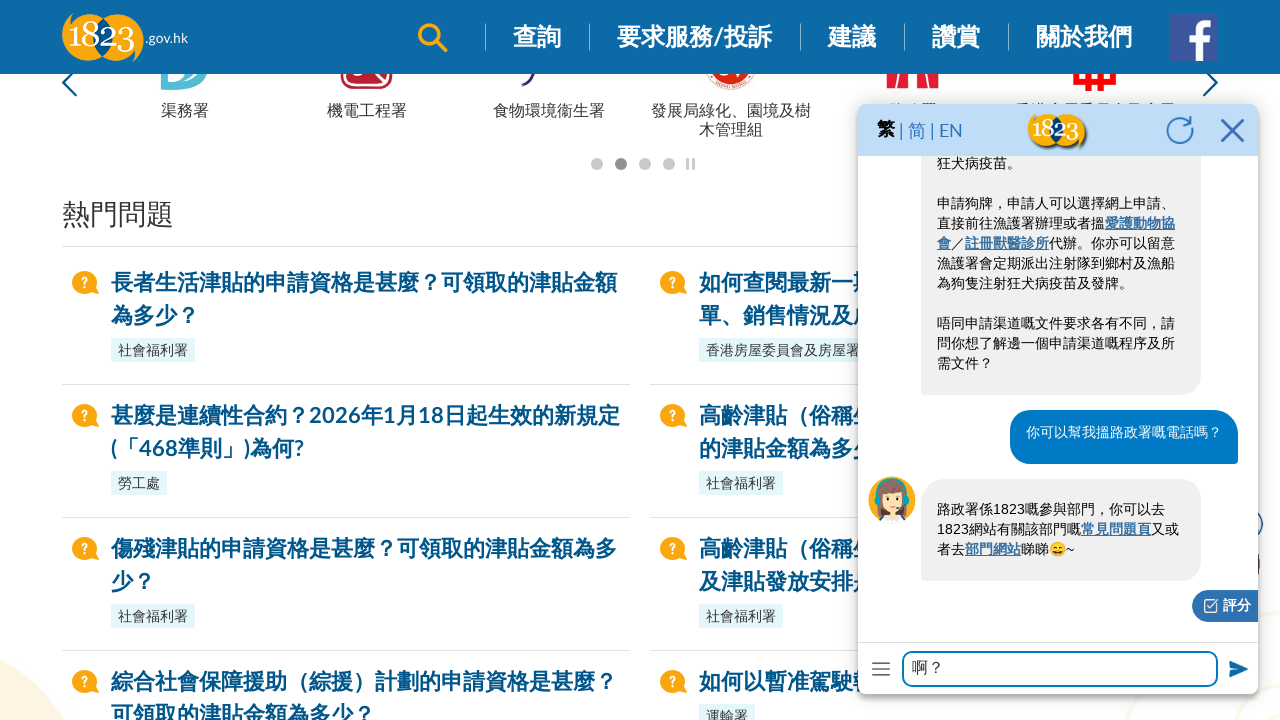

Counted current responses: 0
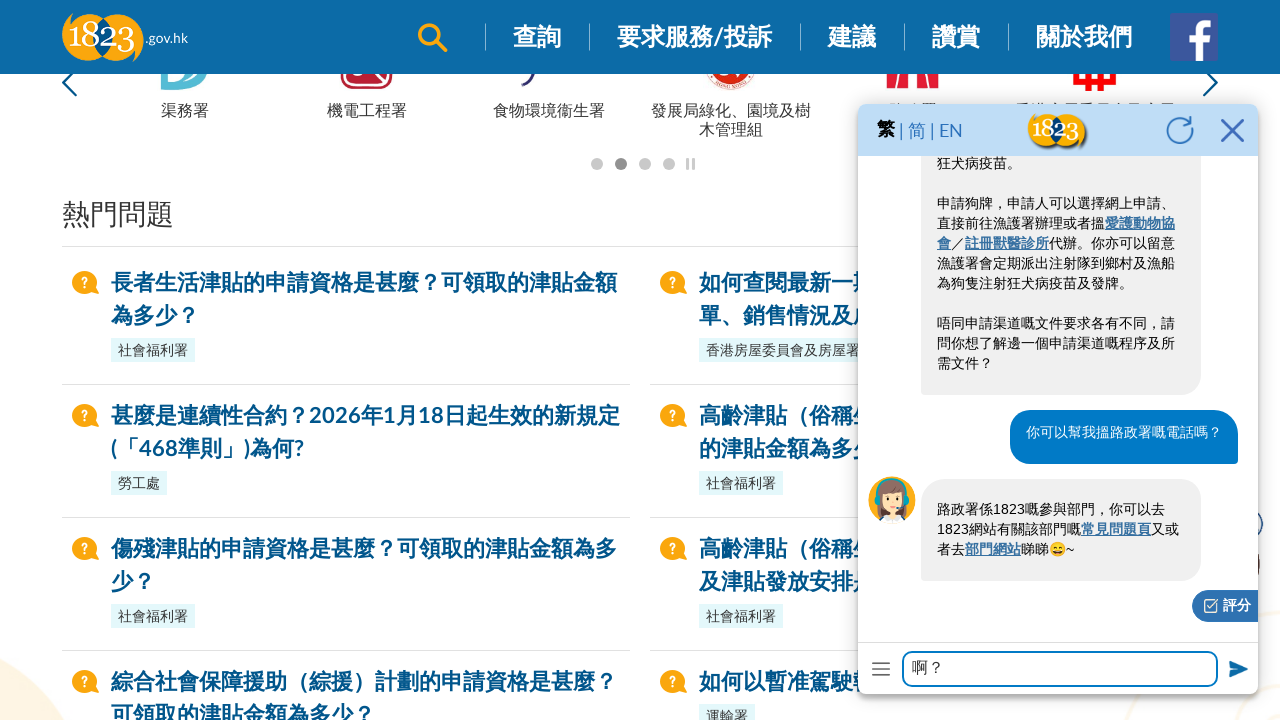

Clicked send button to submit question: '啊？' at (1236, 668) on xpath=//iframe[@id='ml-webchat-iframe'] >> internal:control=enter-frame >> xpath
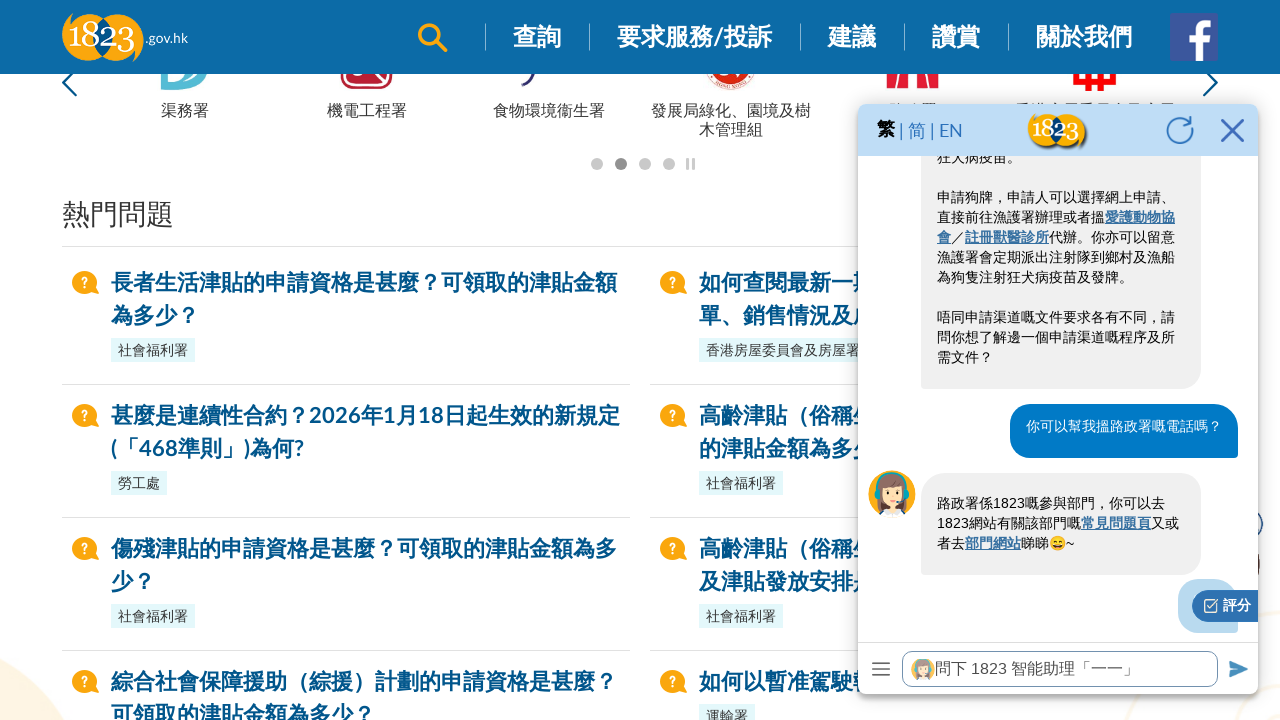

Waited 500ms for chatbot response
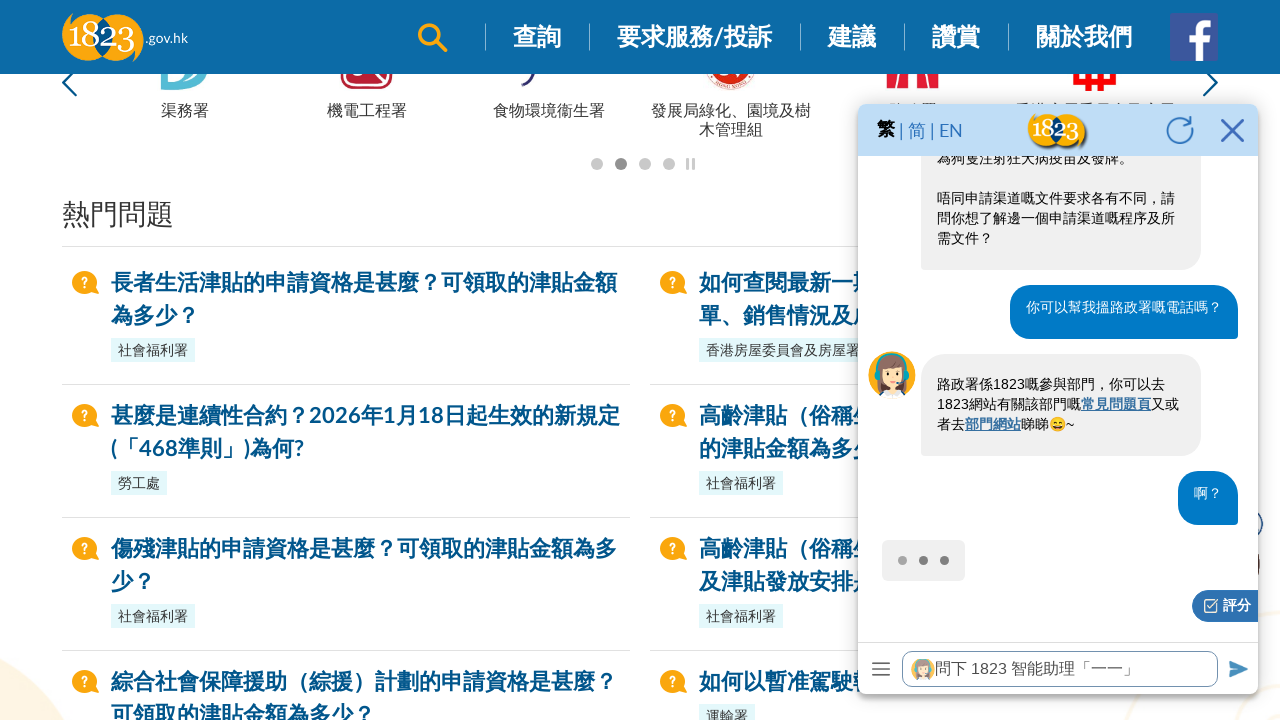

Waited 500ms for chatbot response
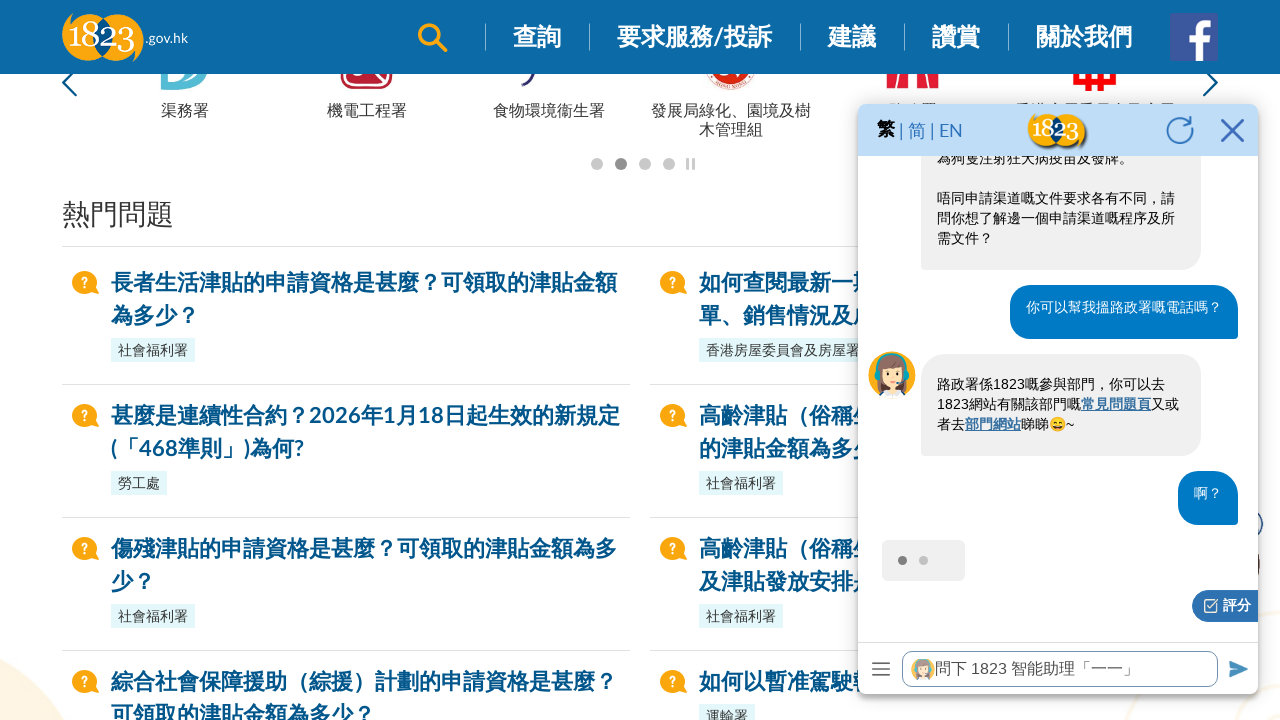

Waited 500ms for chatbot response
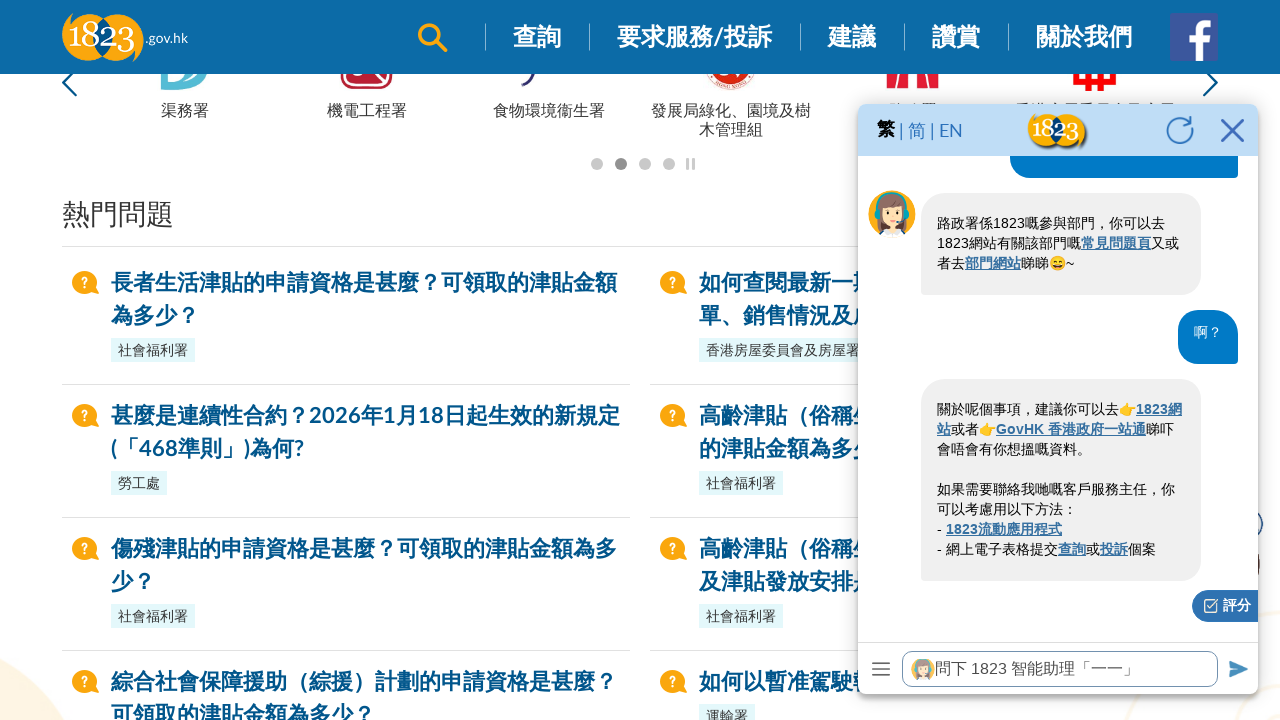

Waited 500ms for chatbot response
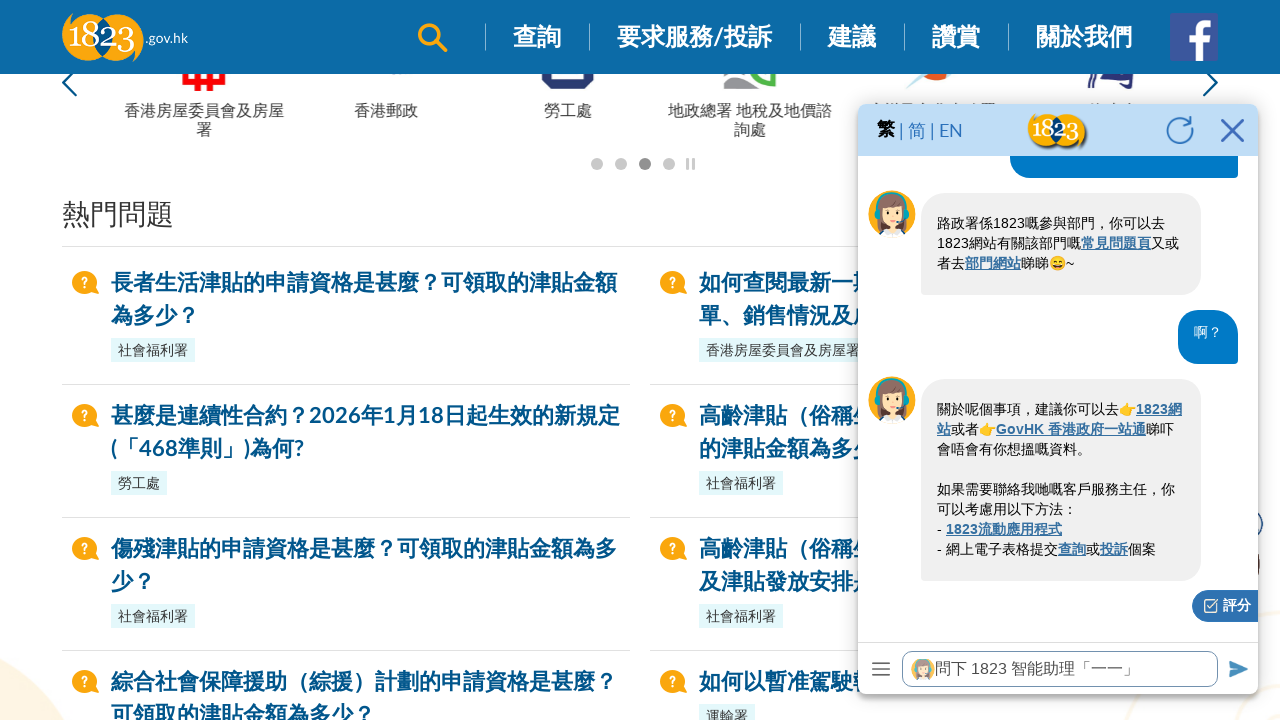

Waited 500ms for chatbot response
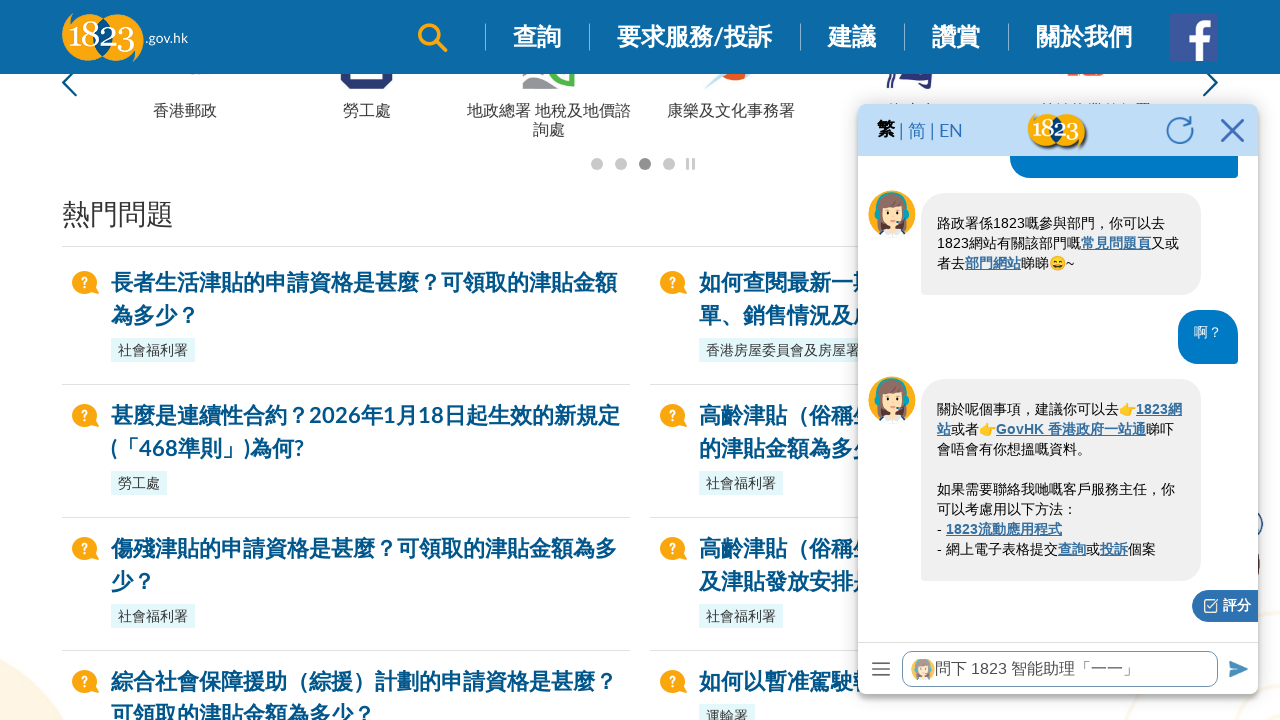

Waited 500ms for chatbot response
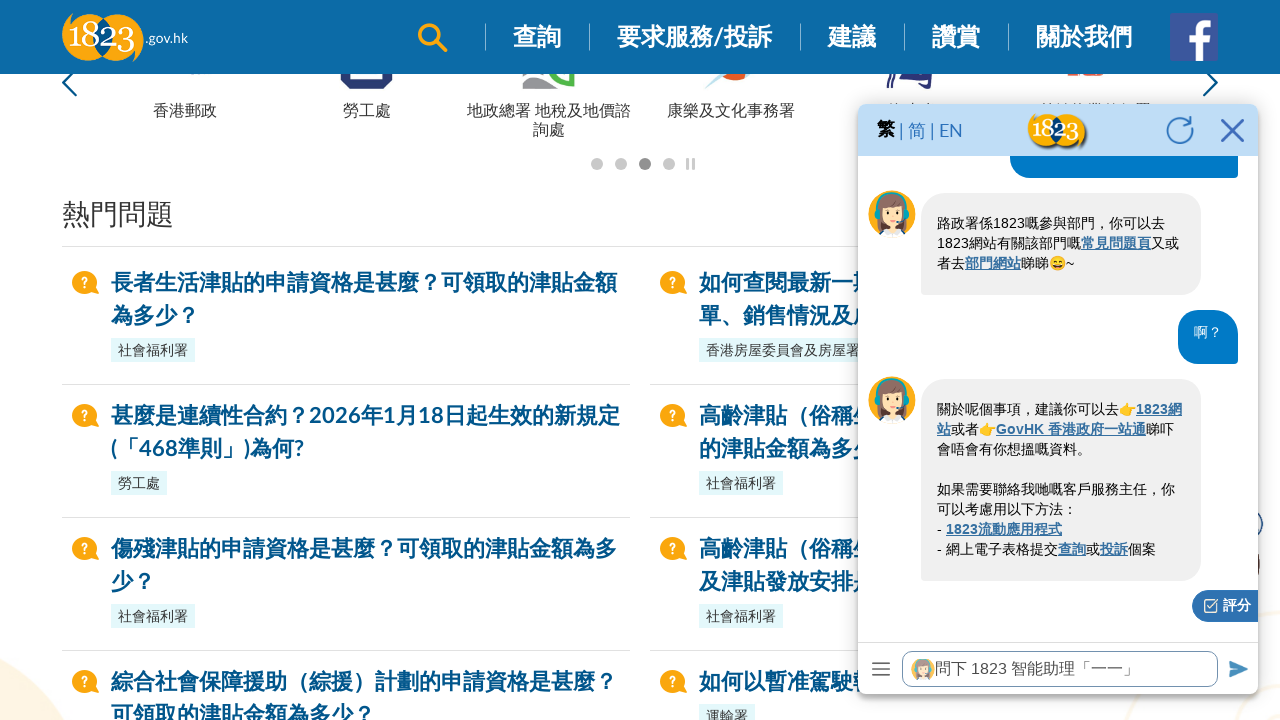

Waited 500ms for chatbot response
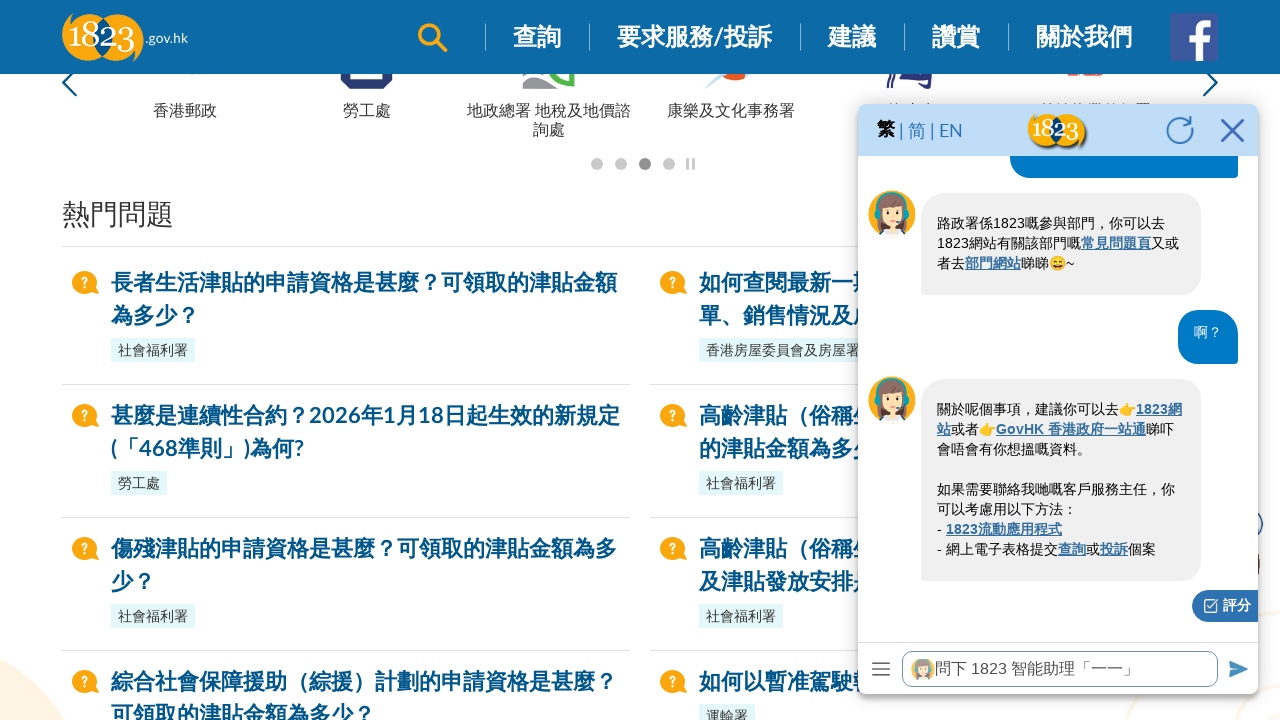

Waited 500ms for chatbot response
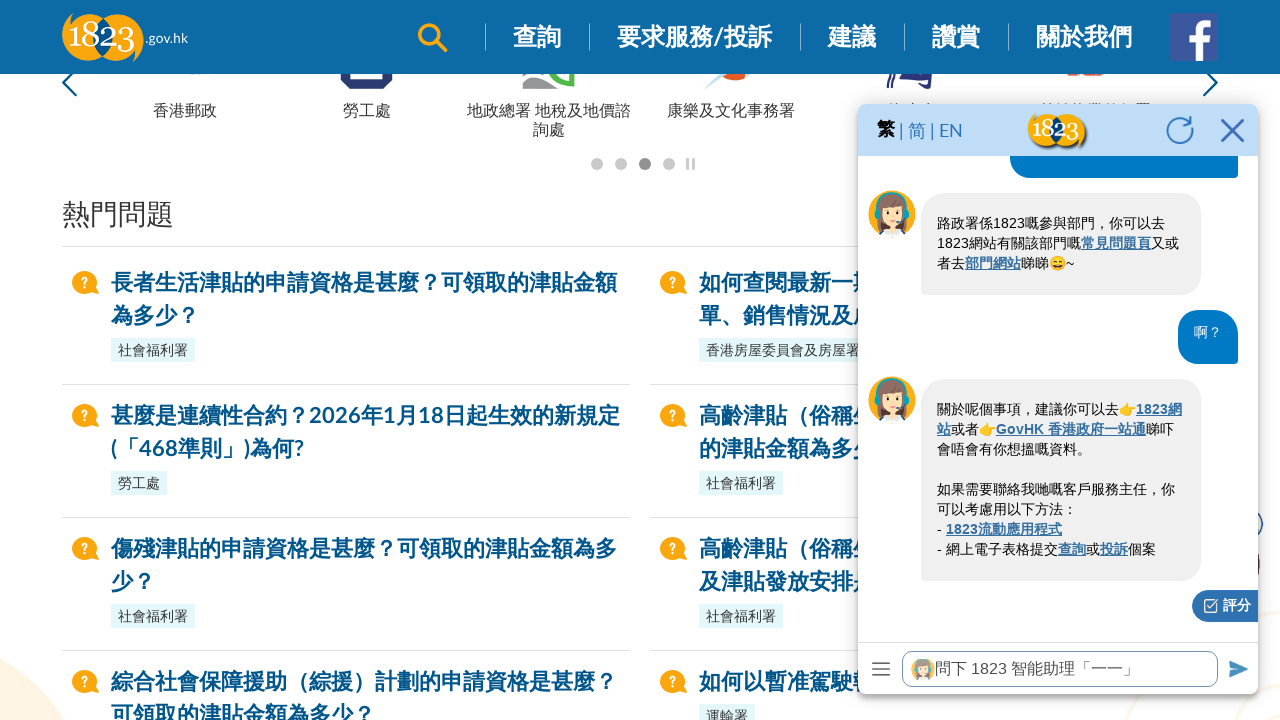

Waited 500ms for chatbot response
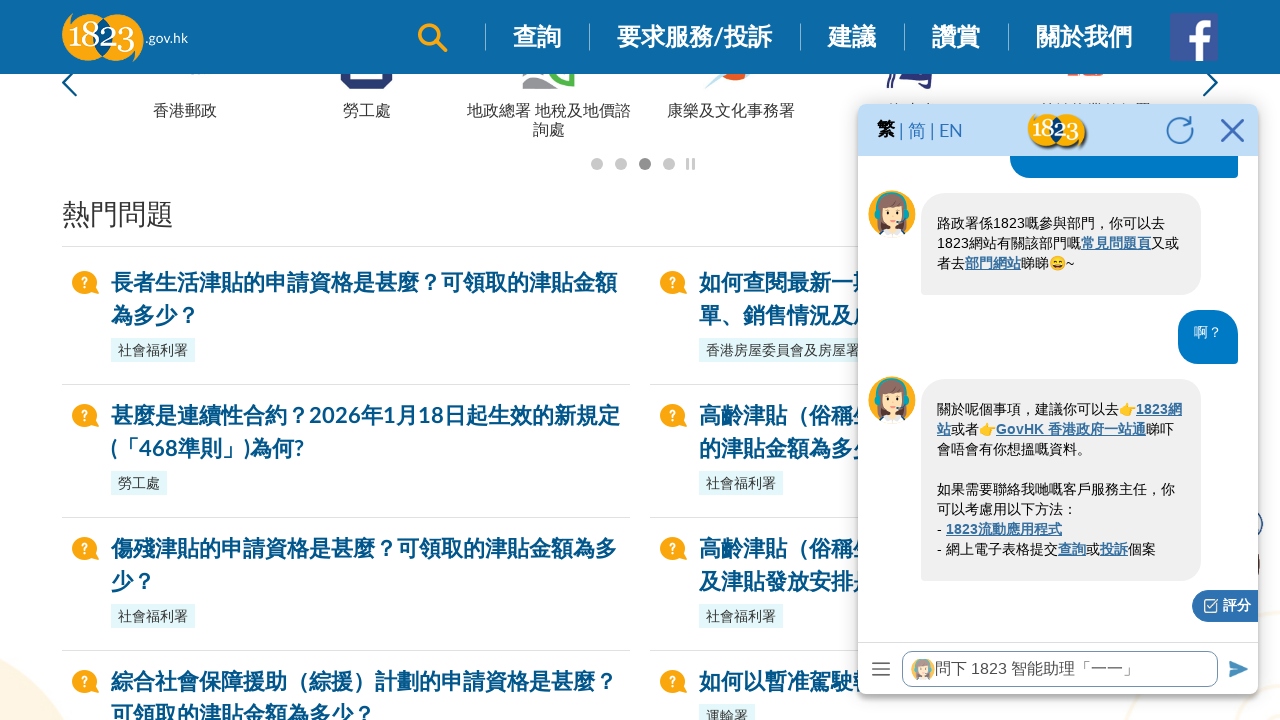

Waited 500ms for chatbot response
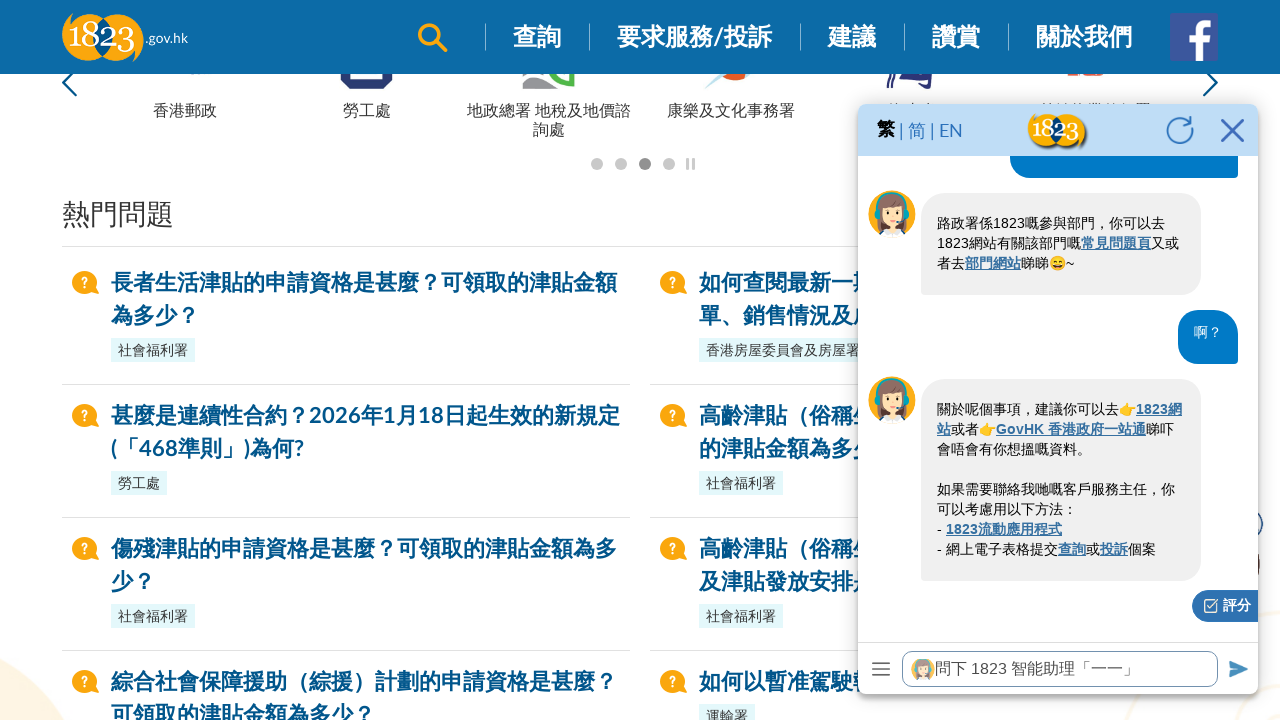

Clicked chat input field to focus (question: '123456') at (1060, 668) on xpath=//iframe[@id='ml-webchat-iframe'] >> internal:control=enter-frame >> xpath
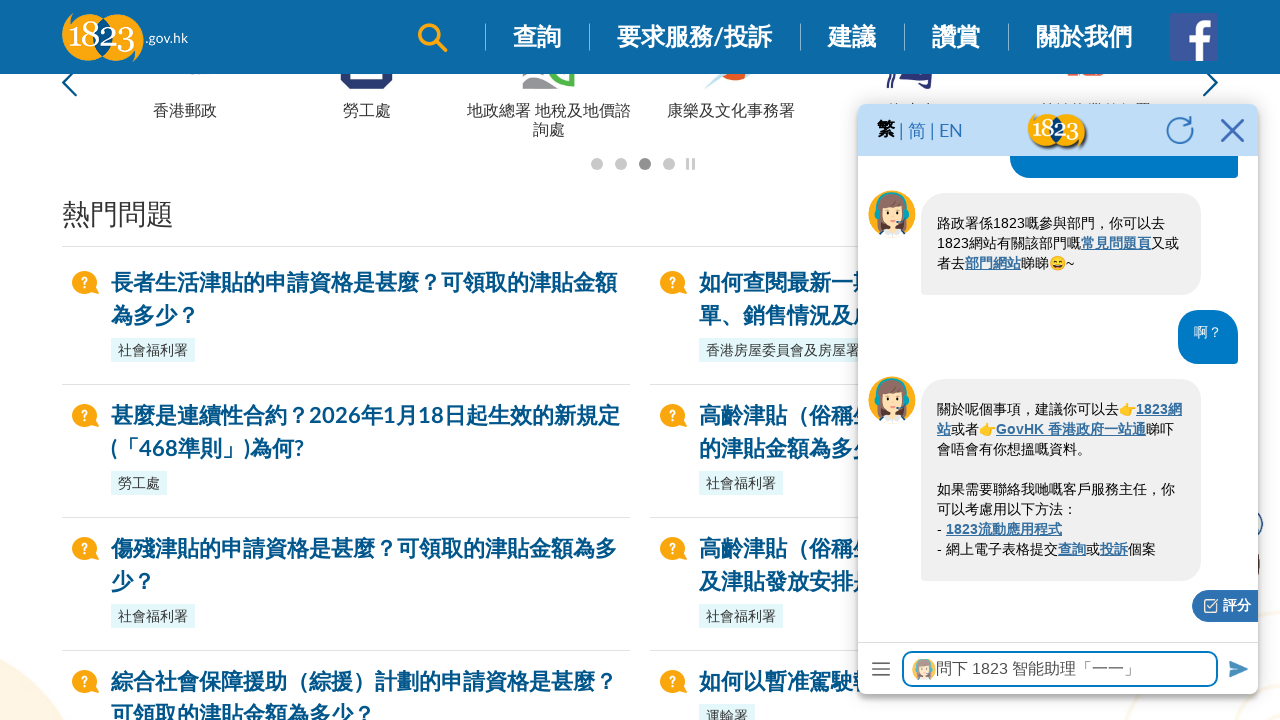

Filled chat input with question: '123456' on xpath=//iframe[@id='ml-webchat-iframe'] >> internal:control=enter-frame >> xpath
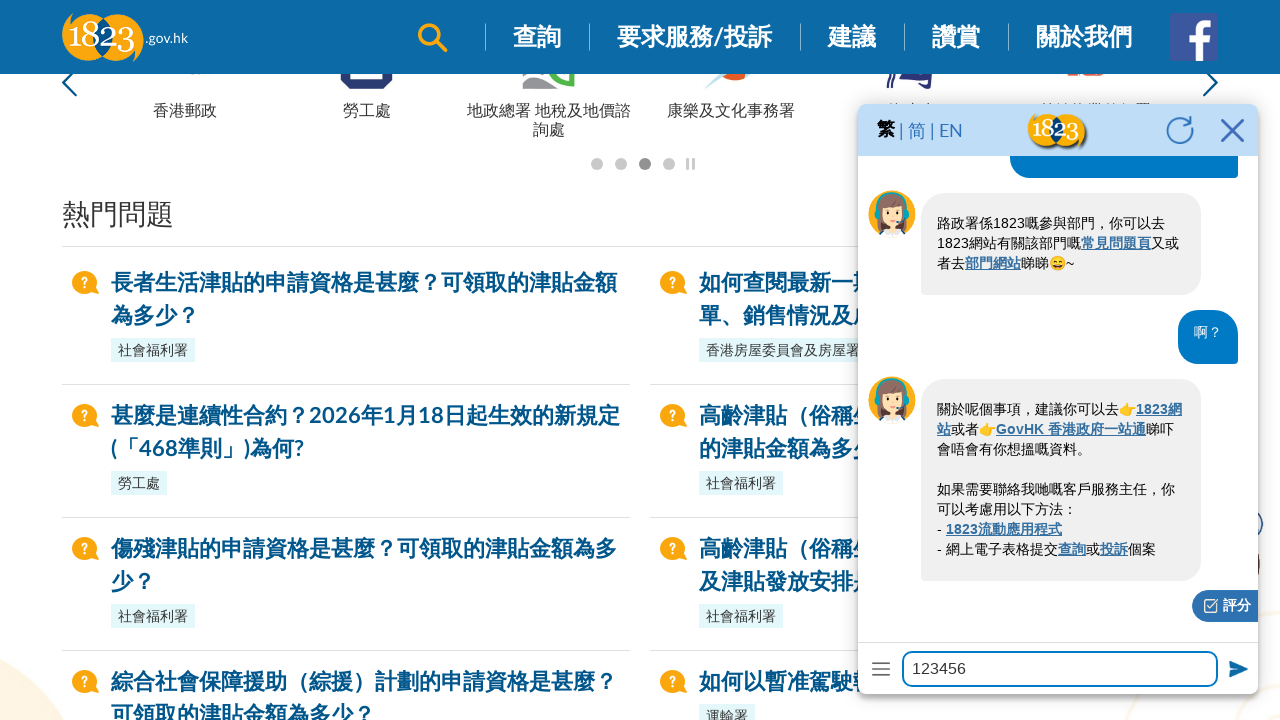

Waited 500ms for input to be processed
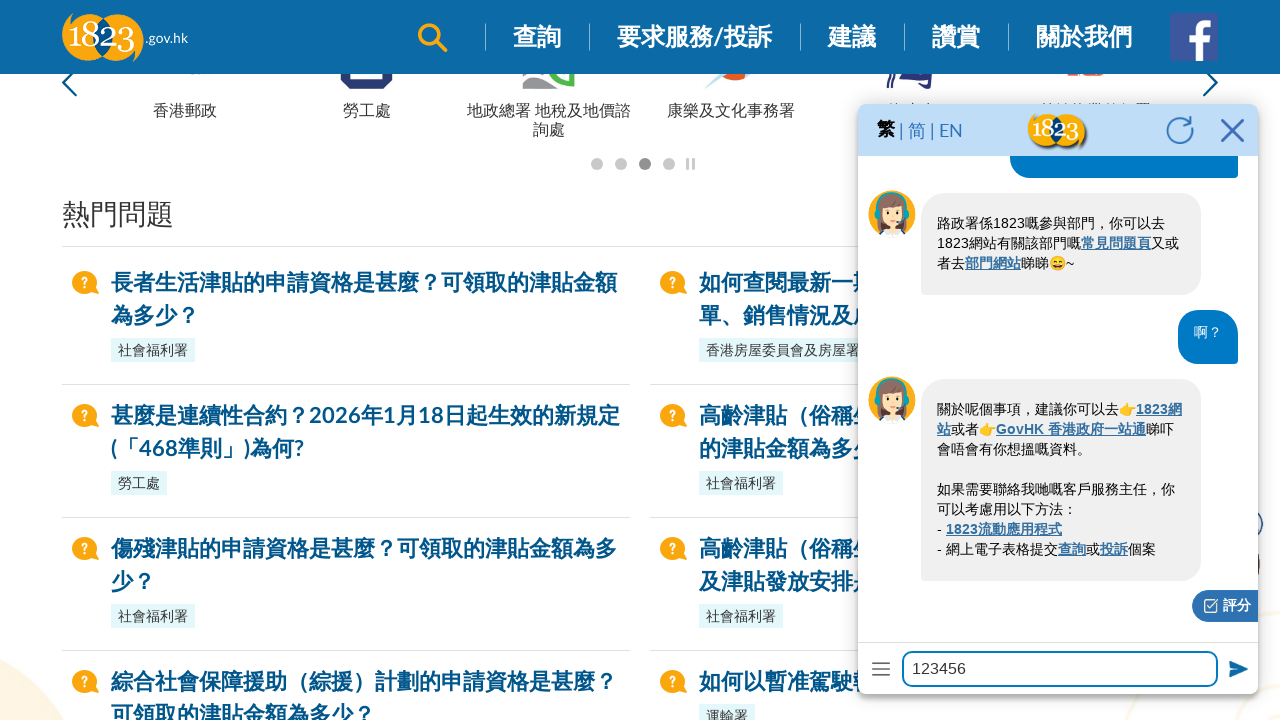

Counted current responses: 0
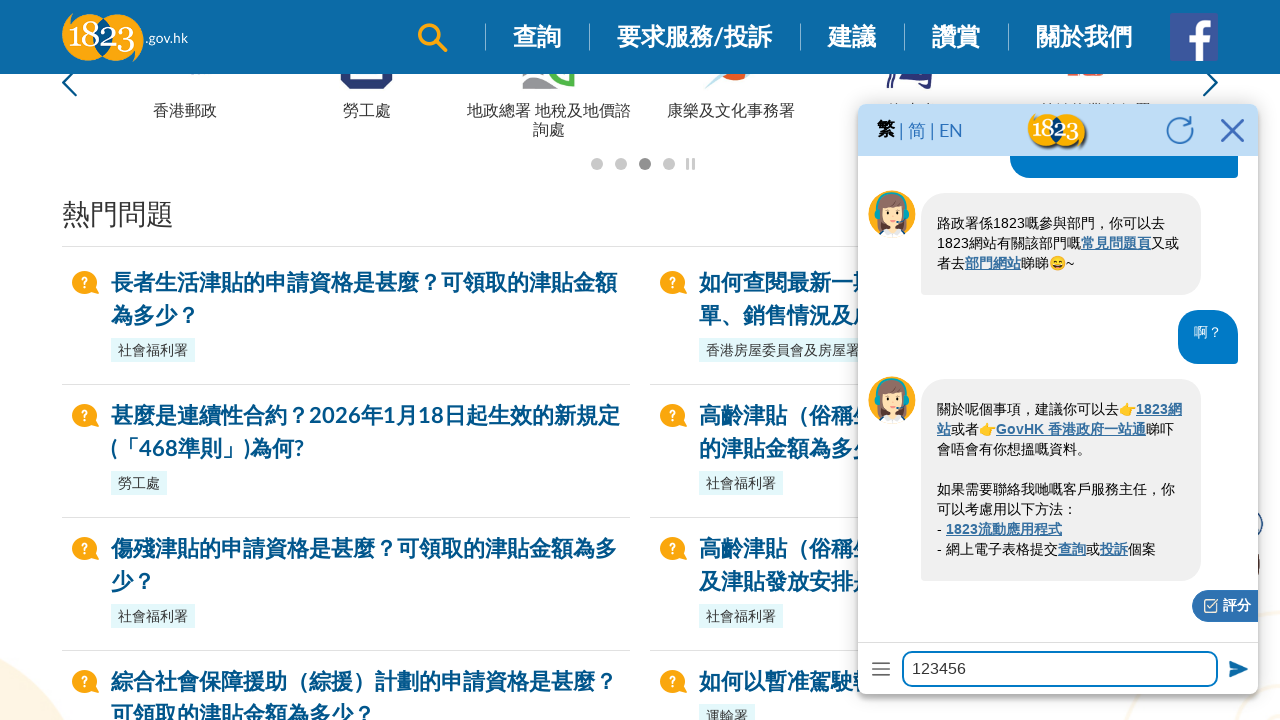

Clicked send button to submit question: '123456' at (1236, 668) on xpath=//iframe[@id='ml-webchat-iframe'] >> internal:control=enter-frame >> xpath
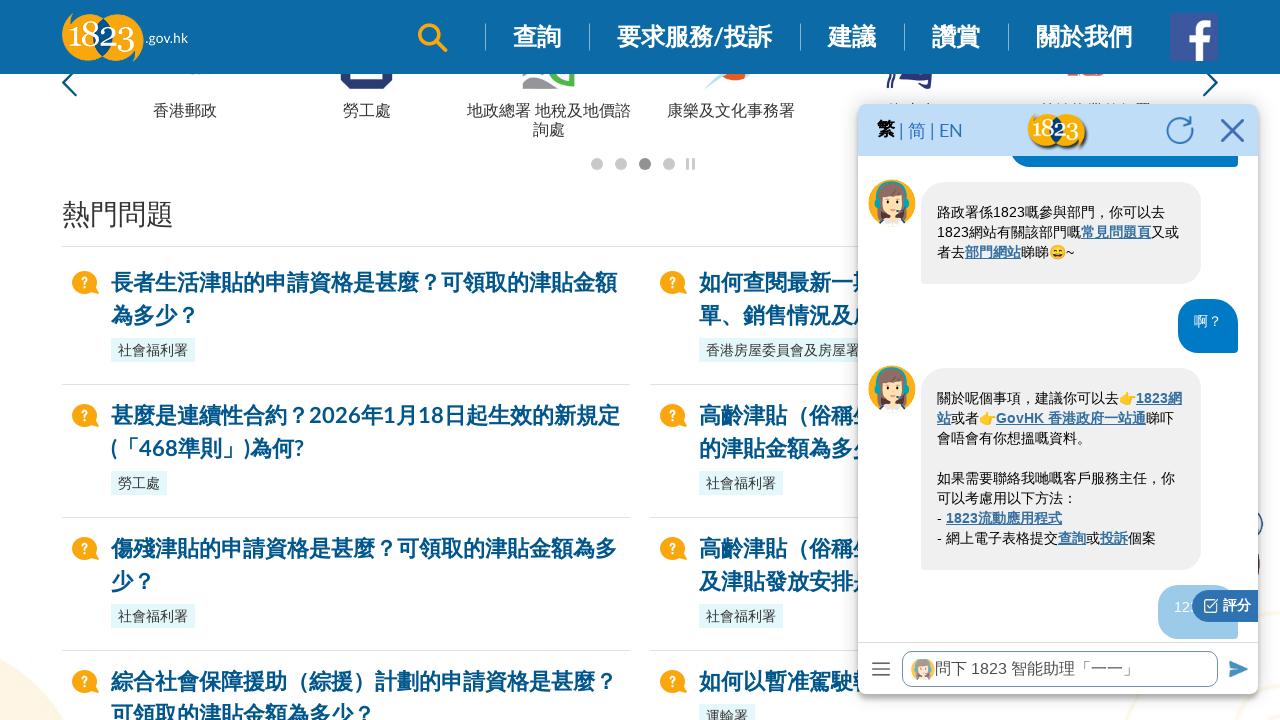

Waited 500ms for chatbot response
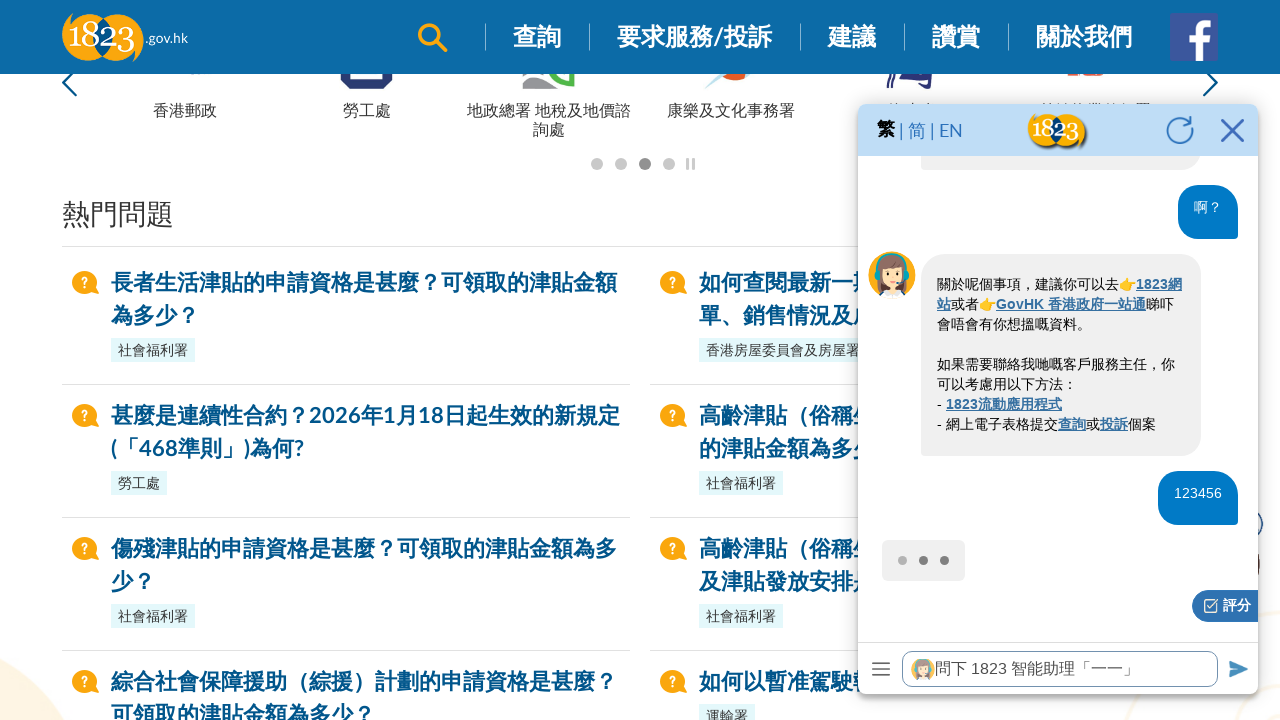

Waited 500ms for chatbot response
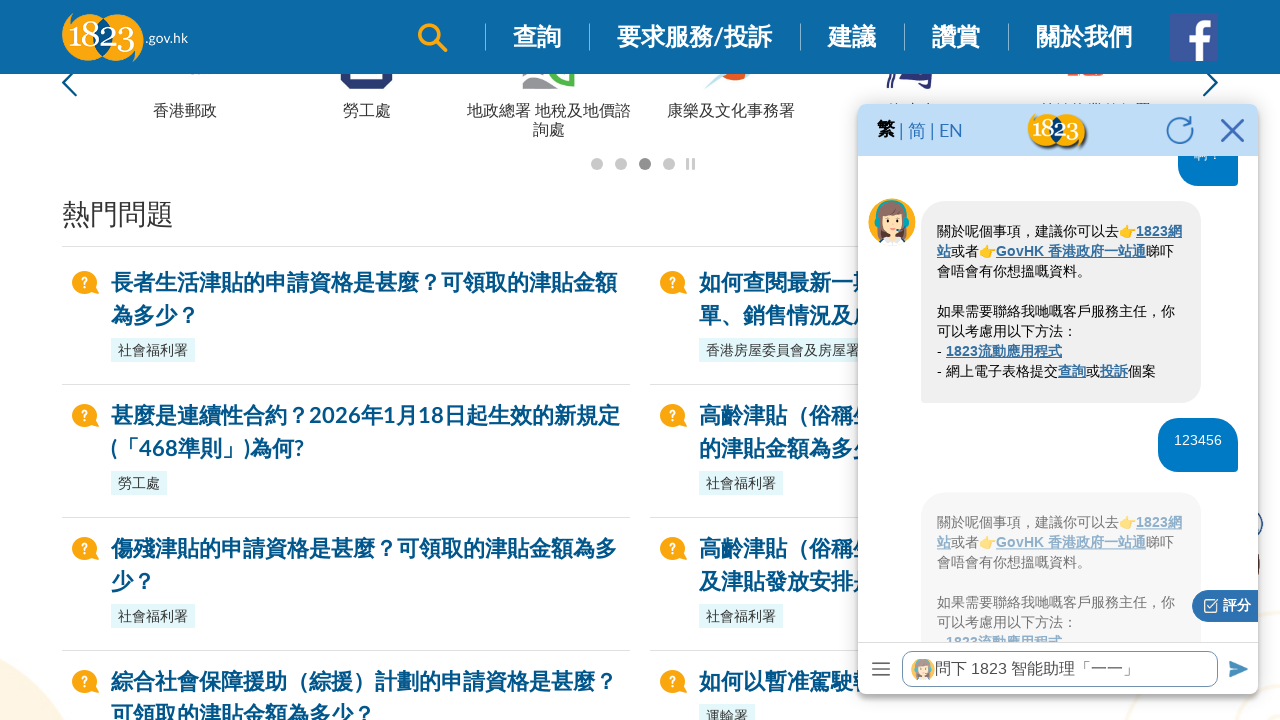

Waited 500ms for chatbot response
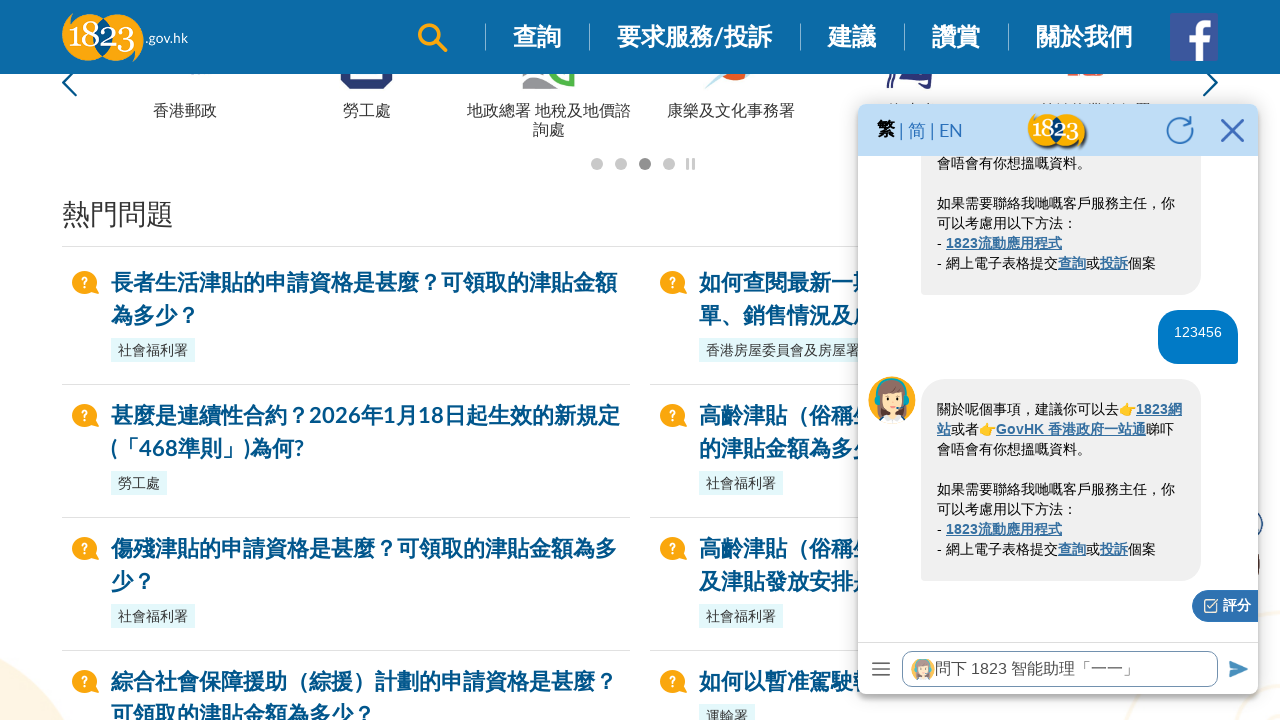

Waited 500ms for chatbot response
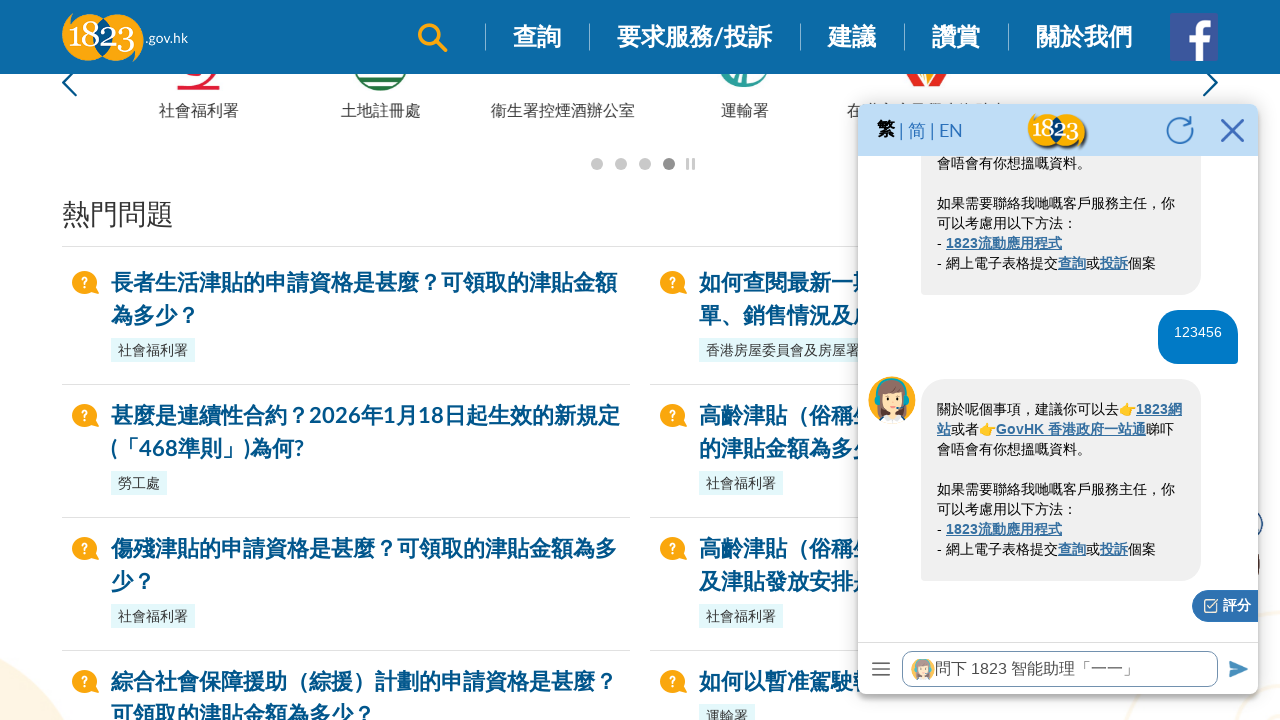

Waited 500ms for chatbot response
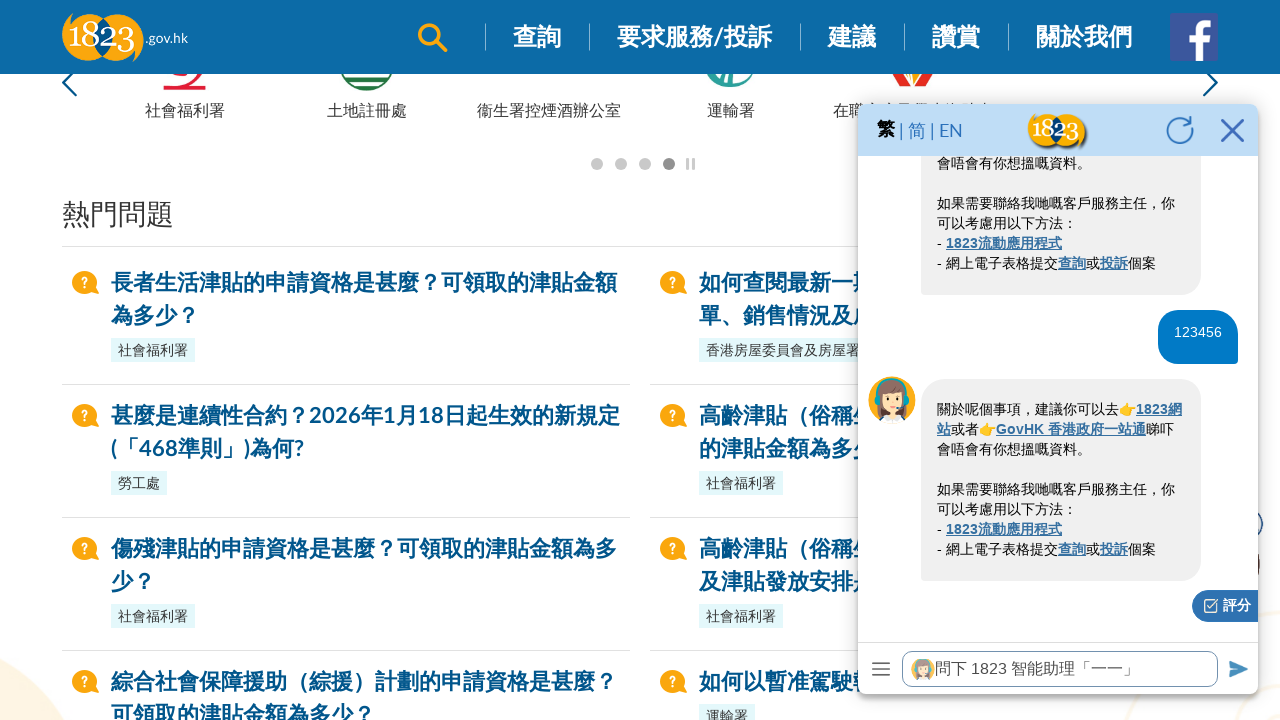

Waited 500ms for chatbot response
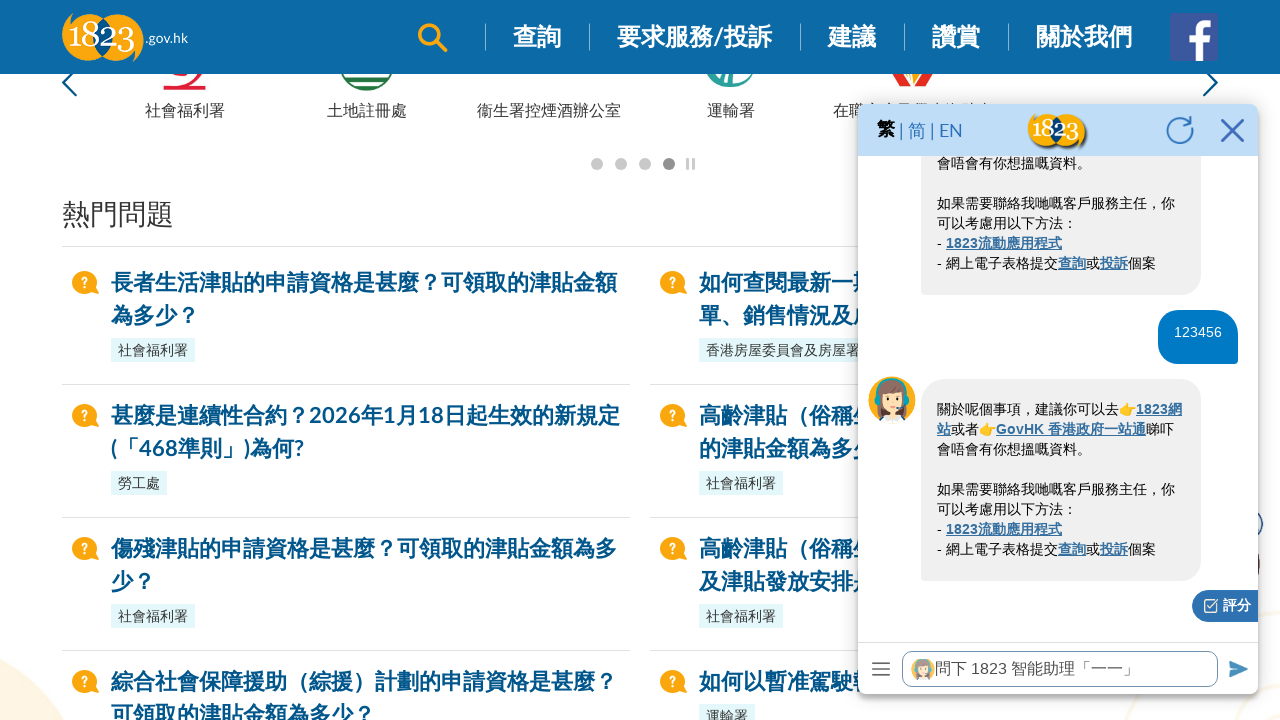

Waited 500ms for chatbot response
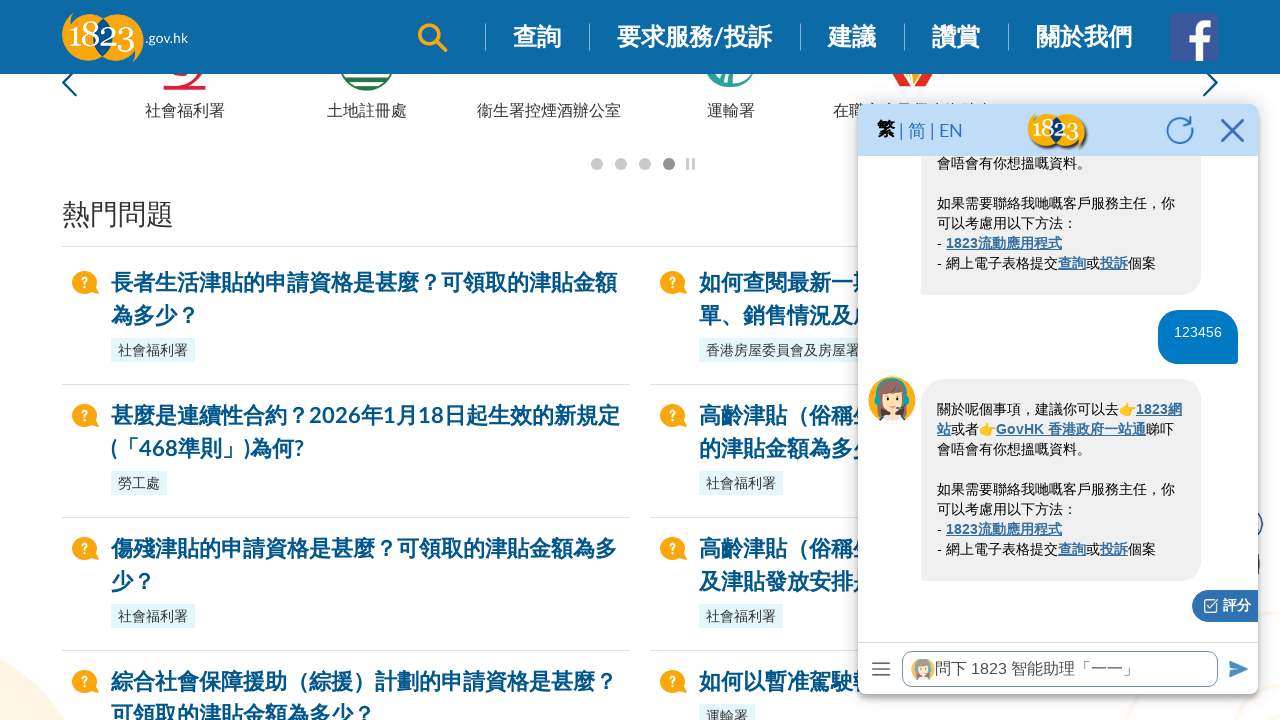

Waited 500ms for chatbot response
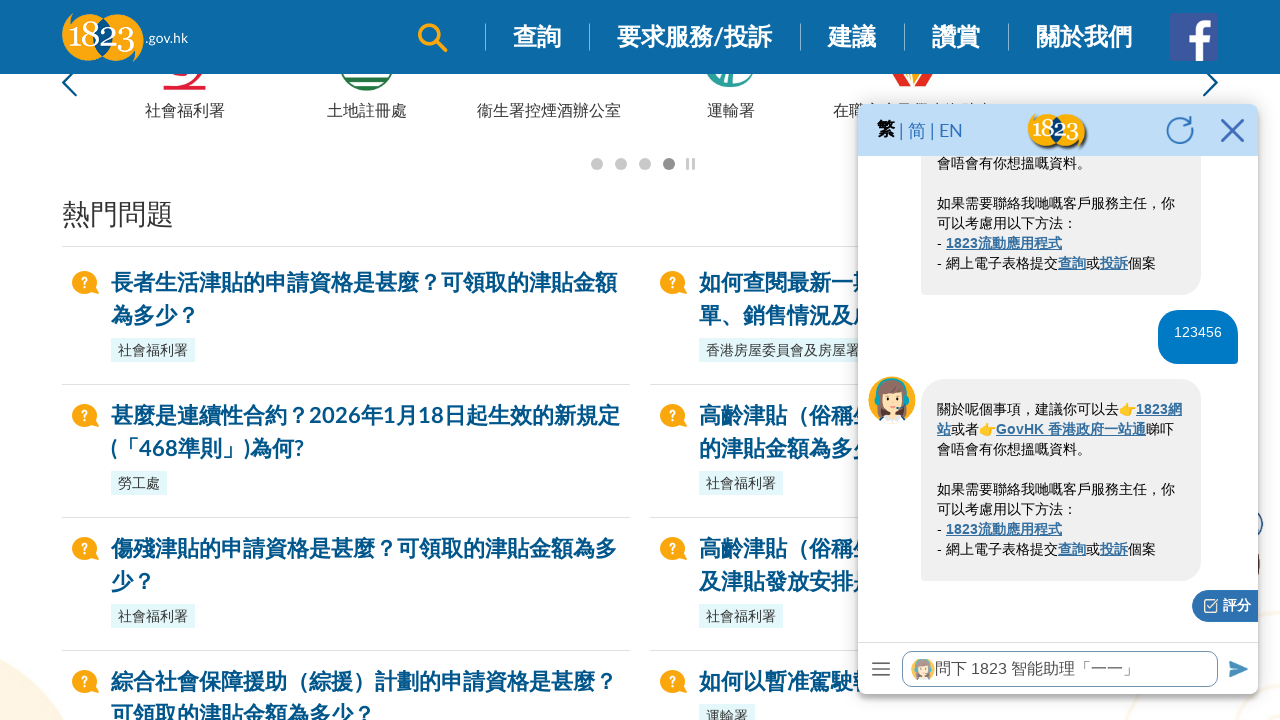

Waited 500ms for chatbot response
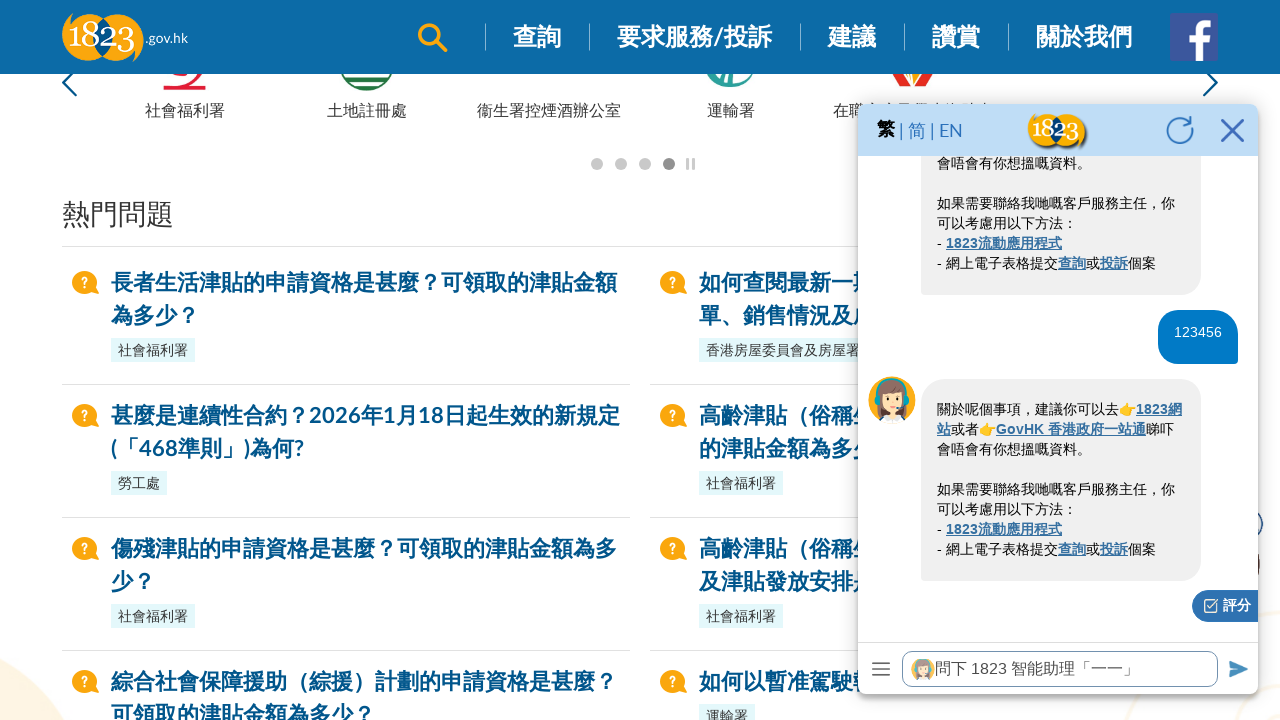

Waited 500ms for chatbot response
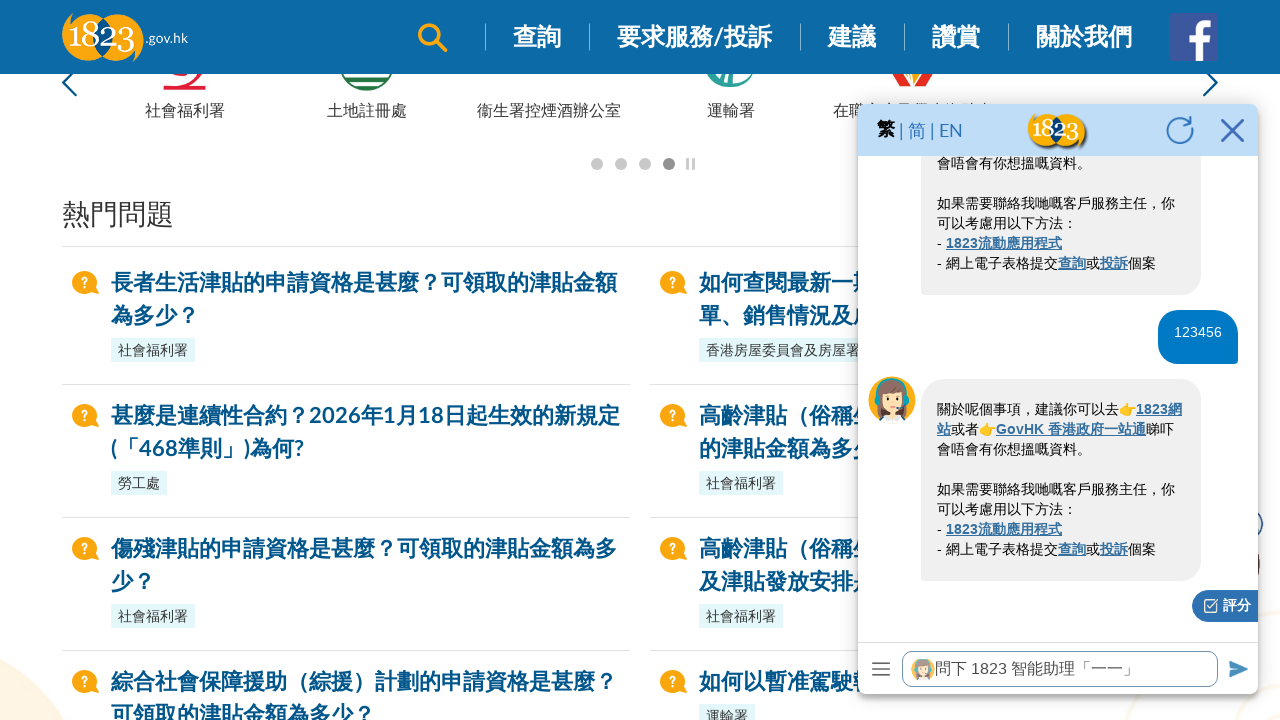

Clicked chat input field to focus (question: '') at (1060, 668) on xpath=//iframe[@id='ml-webchat-iframe'] >> internal:control=enter-frame >> xpath
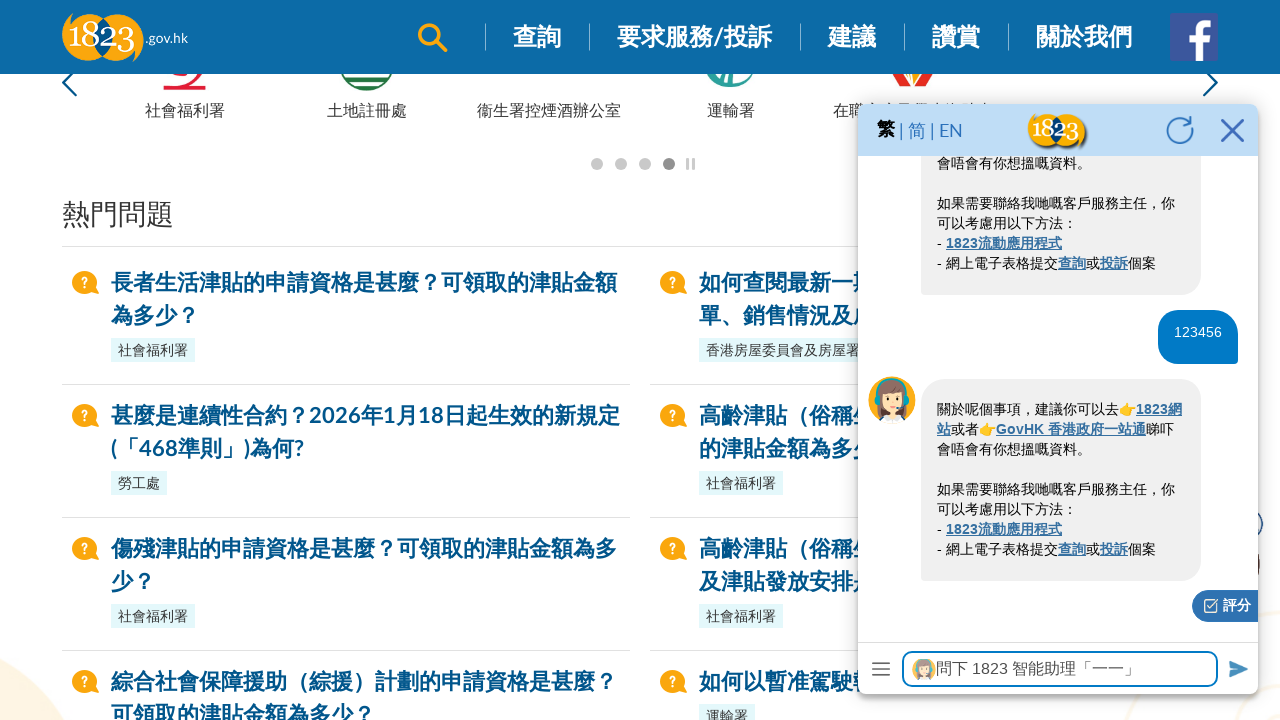

Filled chat input with question: '' on xpath=//iframe[@id='ml-webchat-iframe'] >> internal:control=enter-frame >> xpath
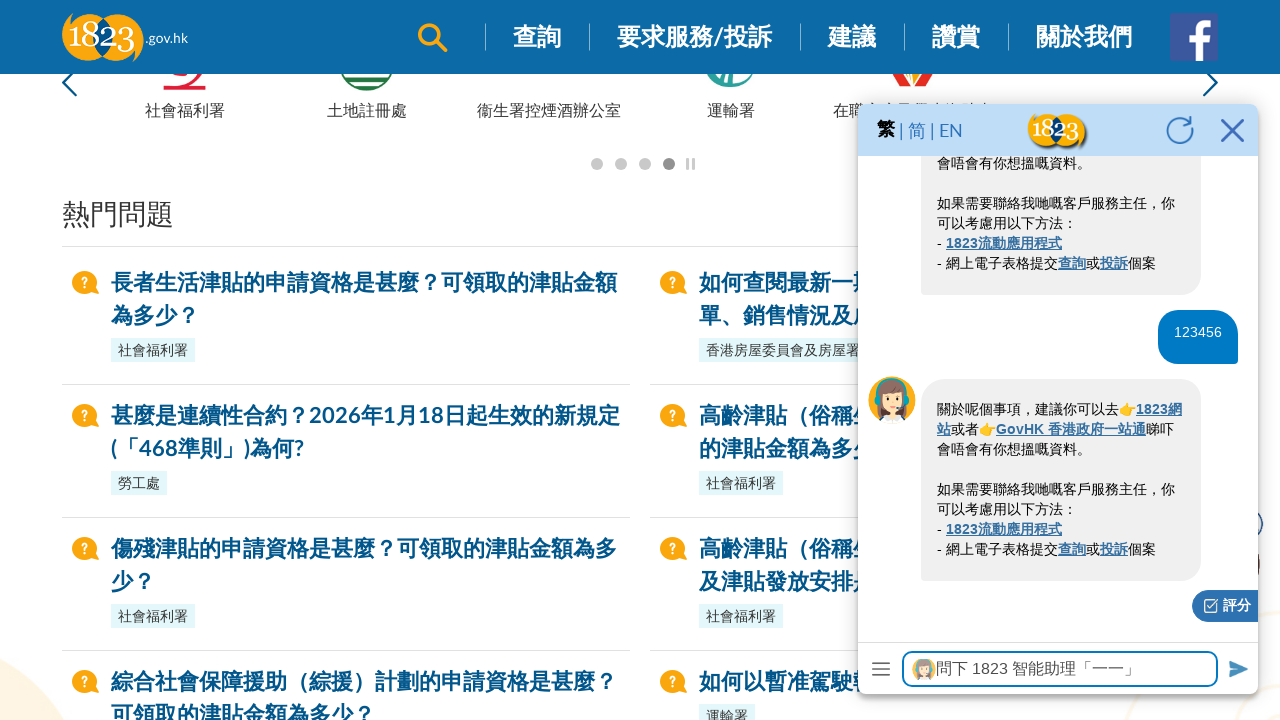

Waited 500ms for input to be processed
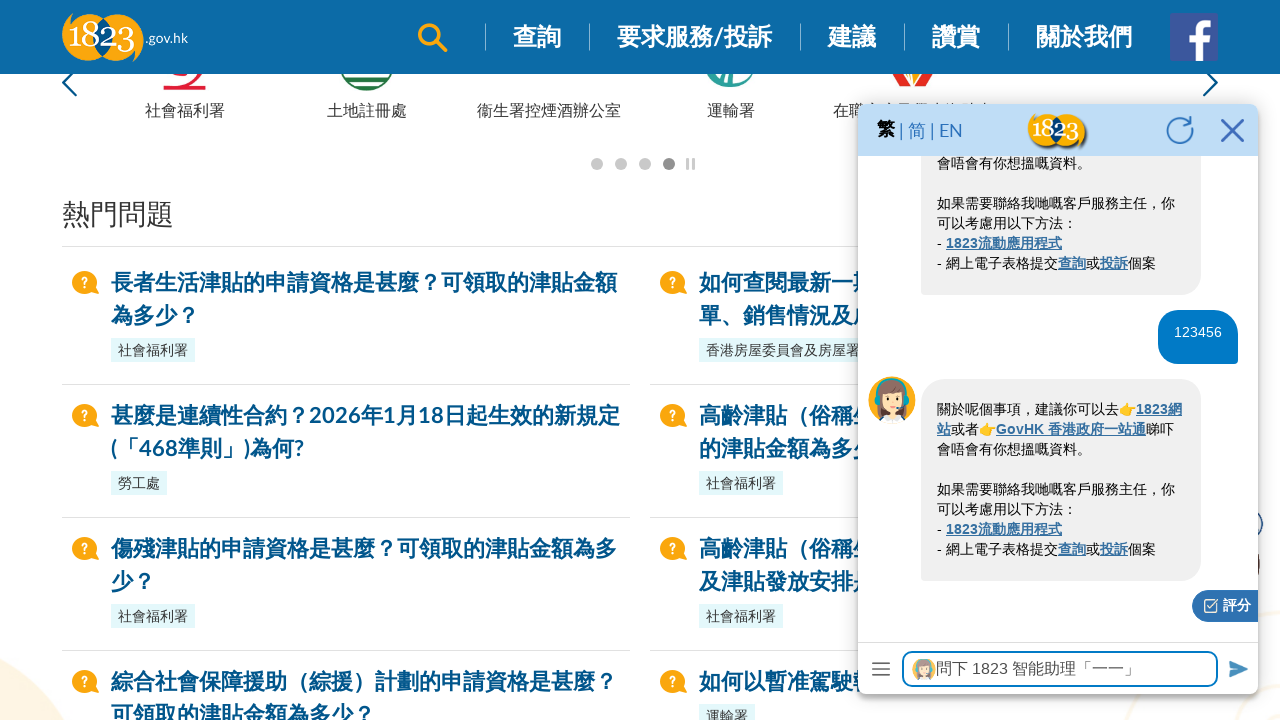

Counted current responses: 0
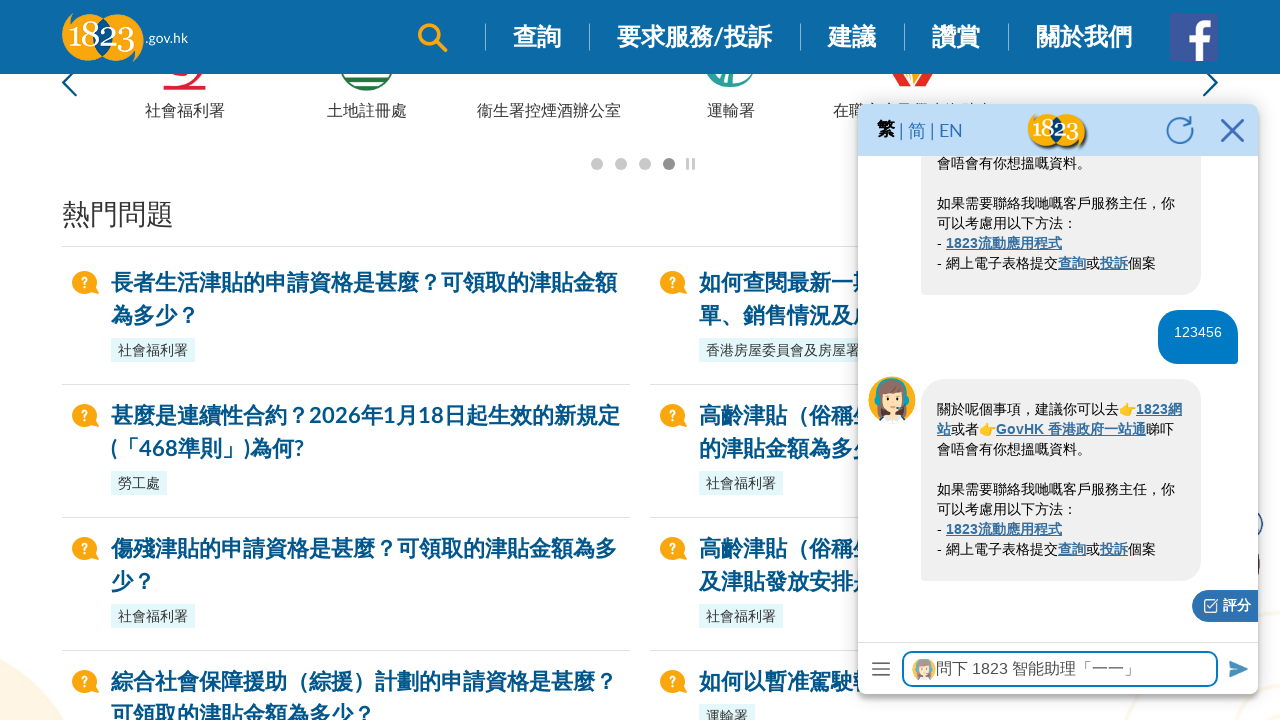

Clicked send button to submit question: '' at (1236, 668) on xpath=//iframe[@id='ml-webchat-iframe'] >> internal:control=enter-frame >> xpath
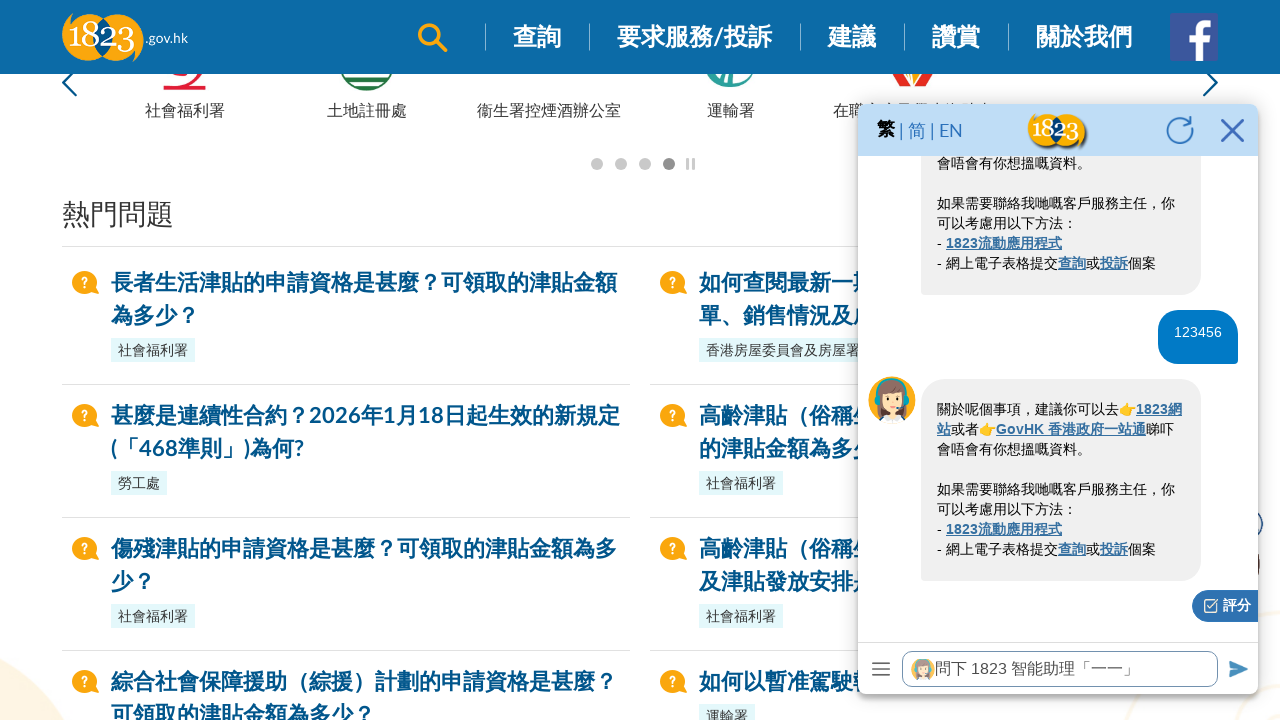

Waited 500ms for chatbot response
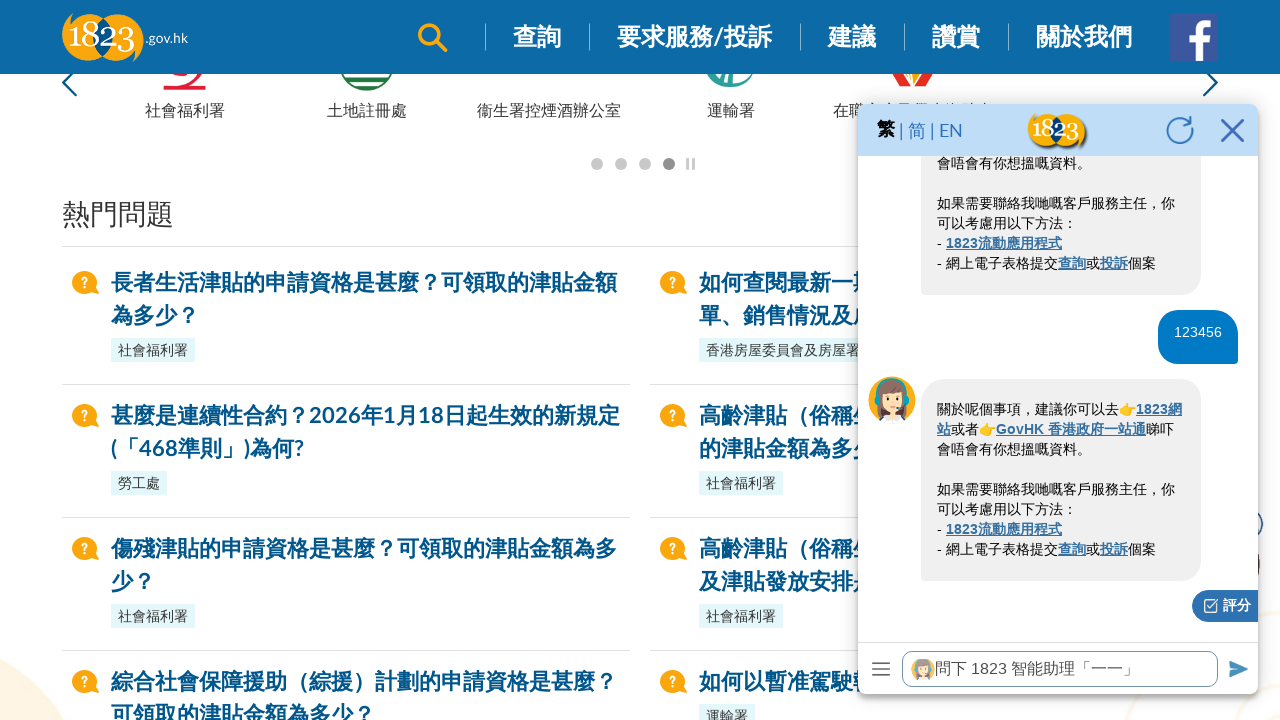

Waited 500ms for chatbot response
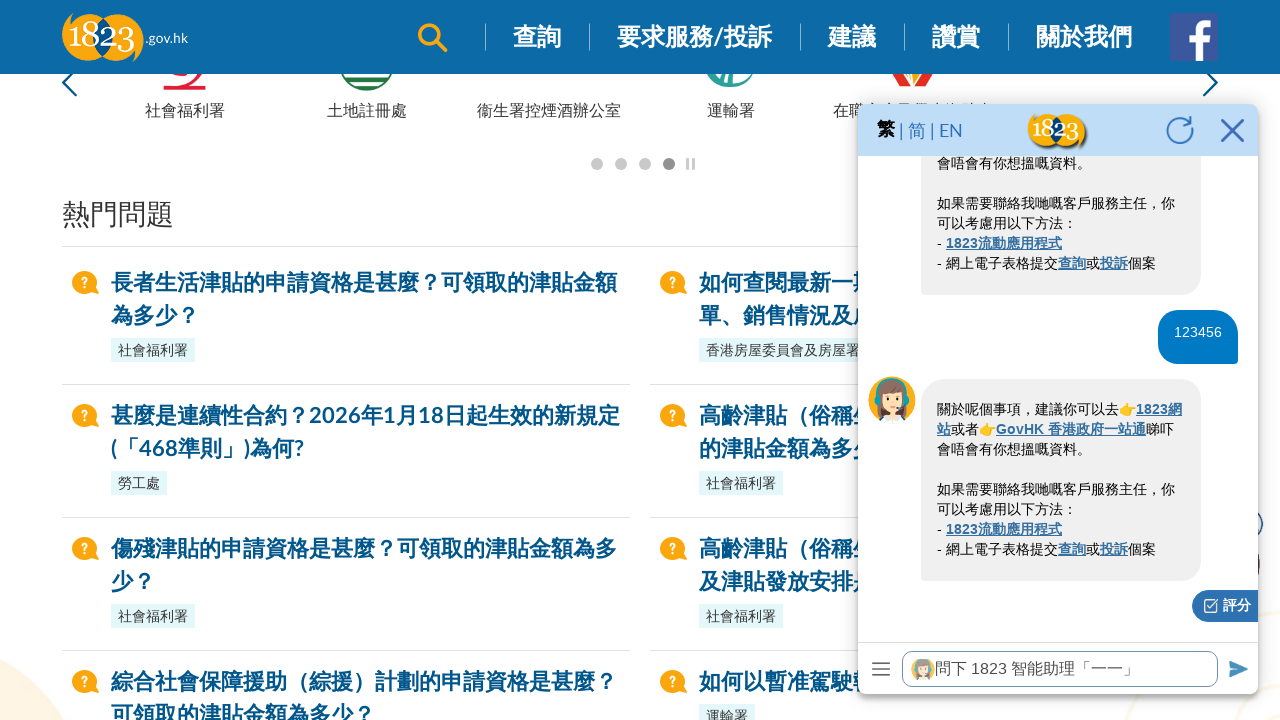

Waited 500ms for chatbot response
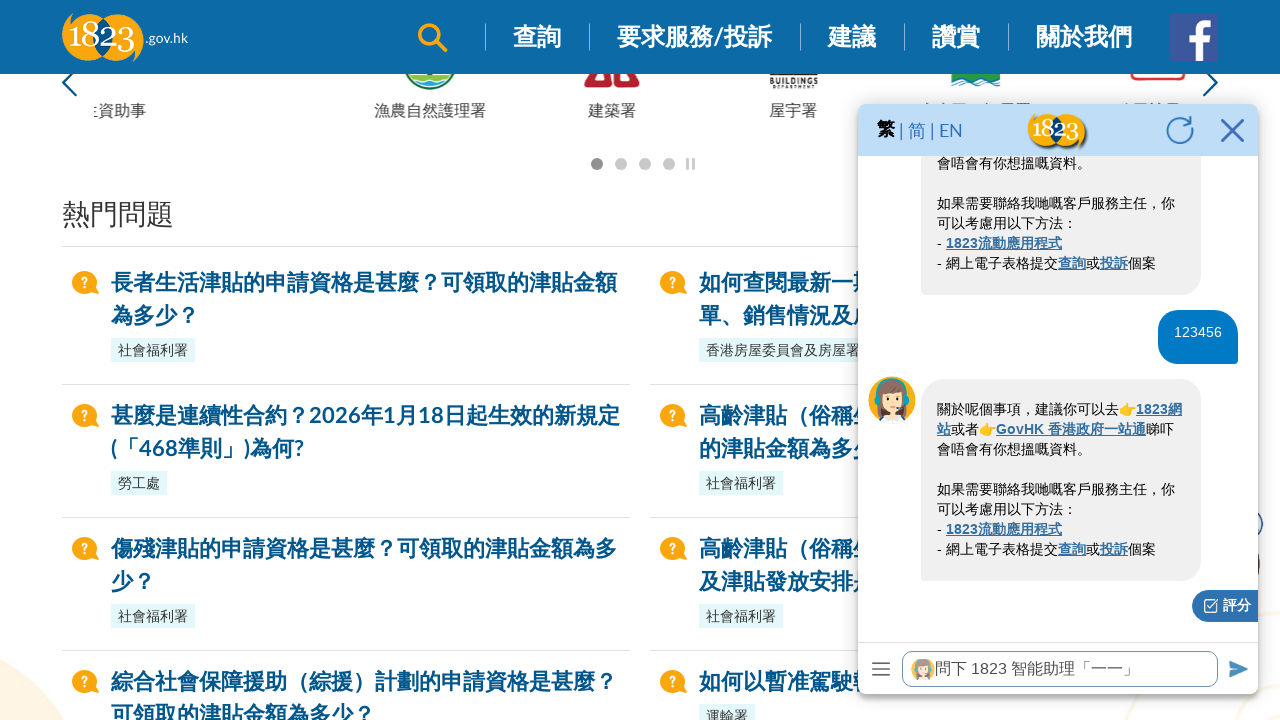

Waited 500ms for chatbot response
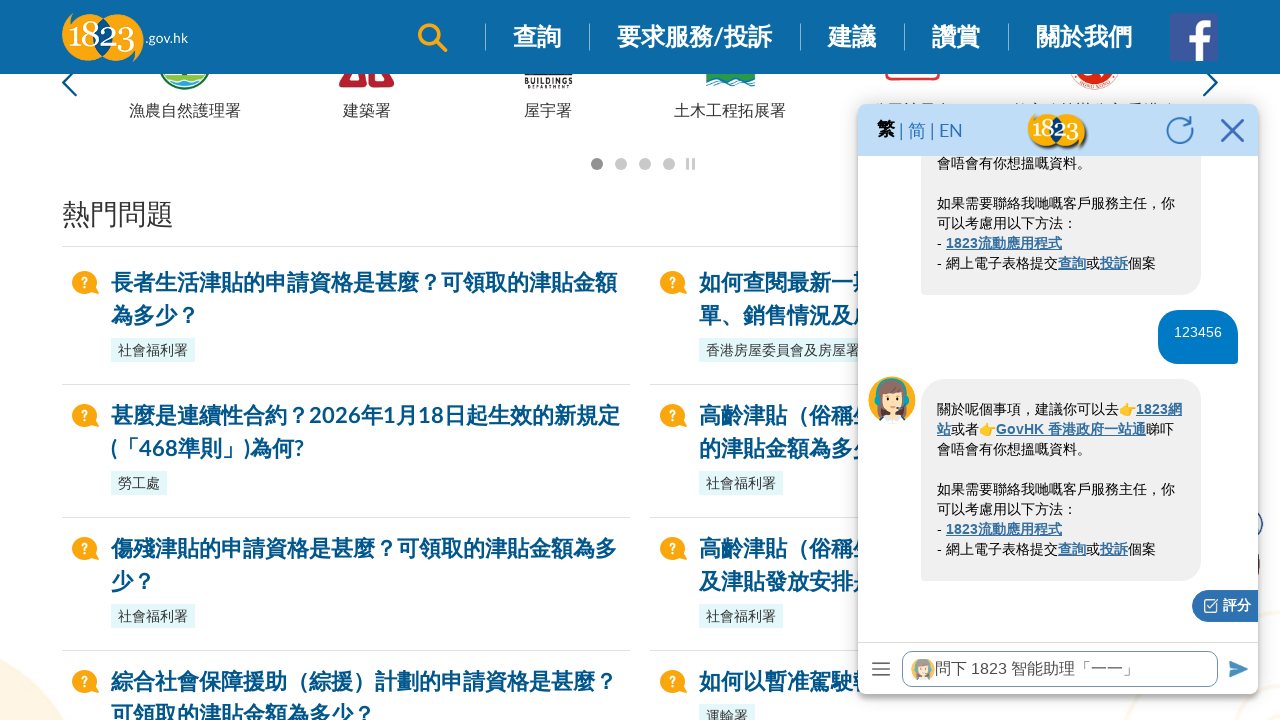

Waited 500ms for chatbot response
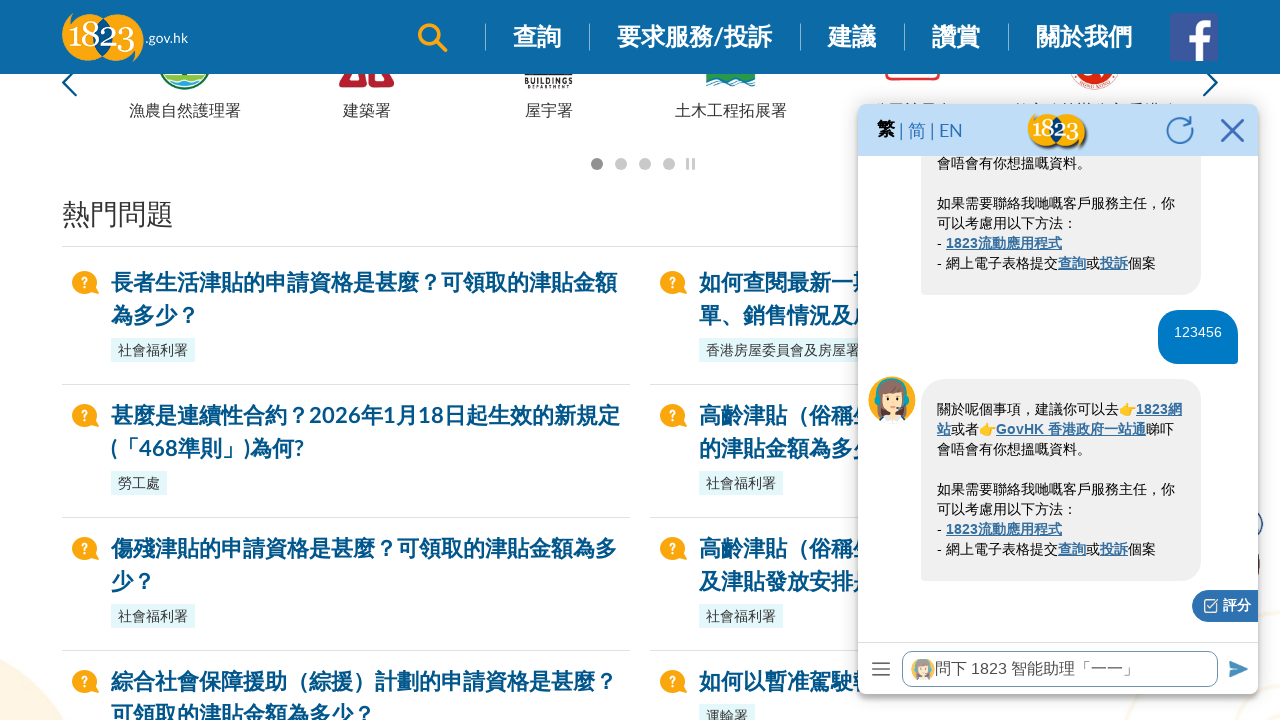

Waited 500ms for chatbot response
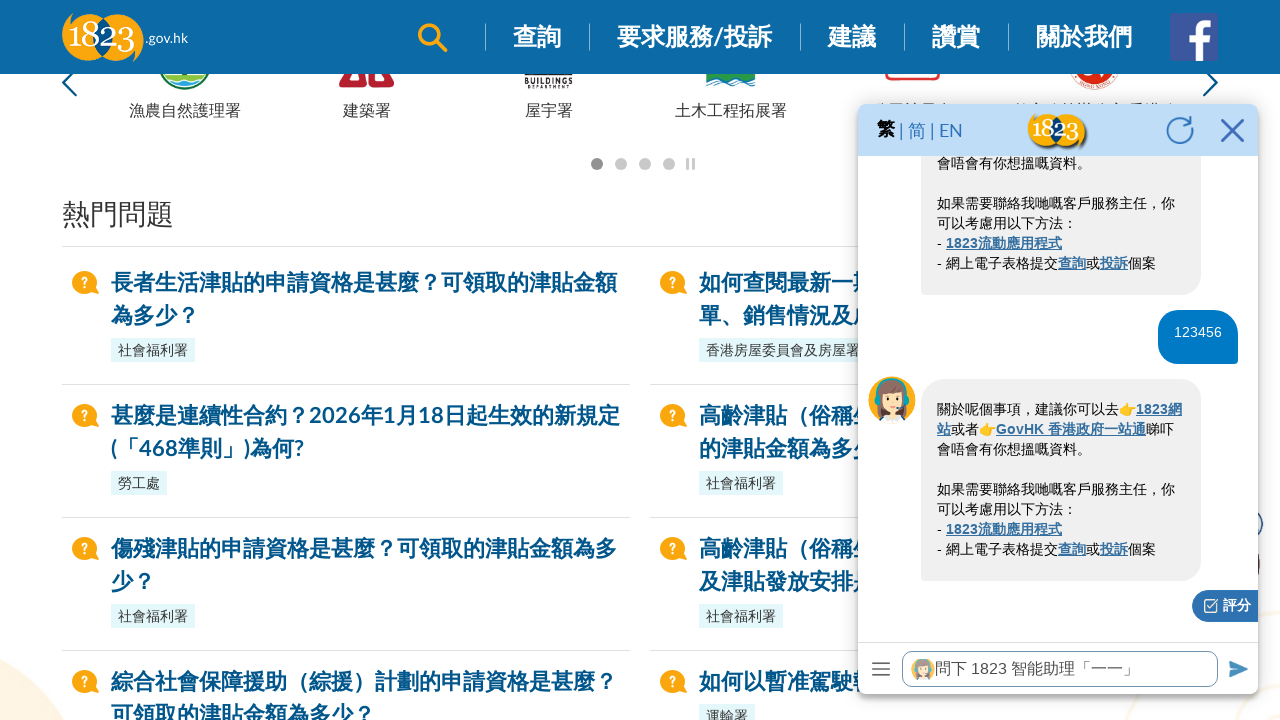

Waited 500ms for chatbot response
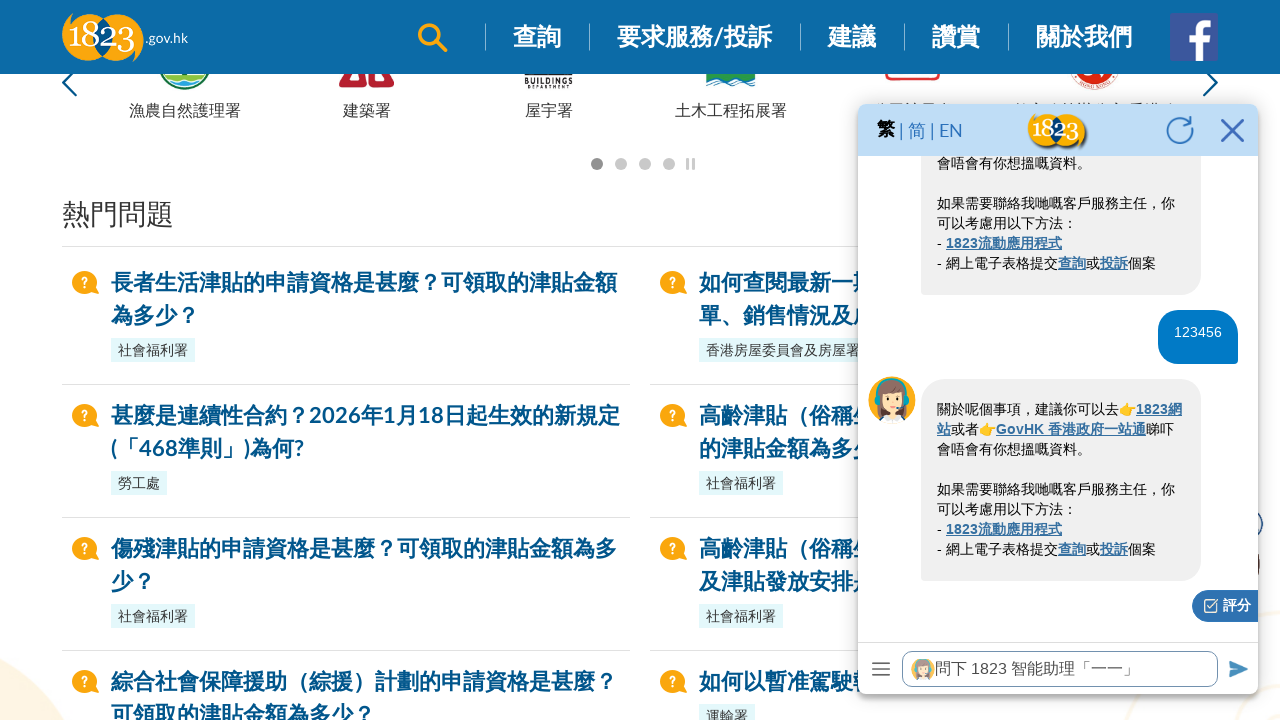

Waited 500ms for chatbot response
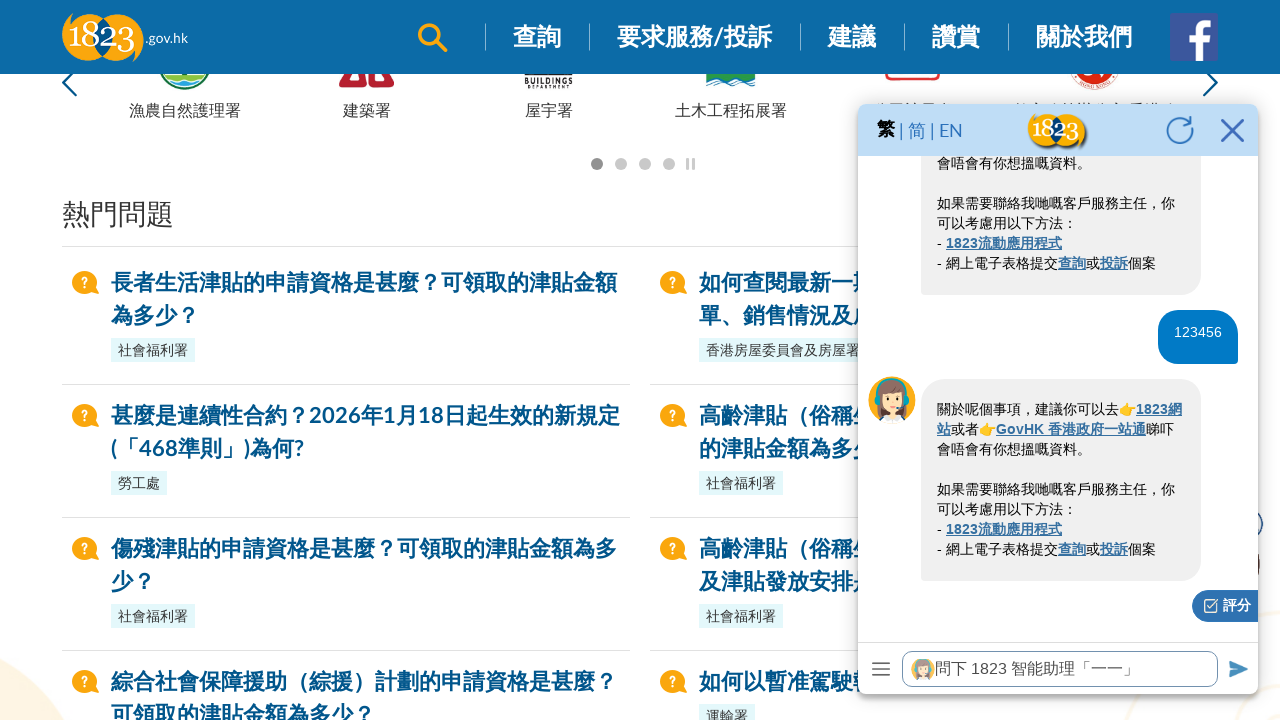

Waited 500ms for chatbot response
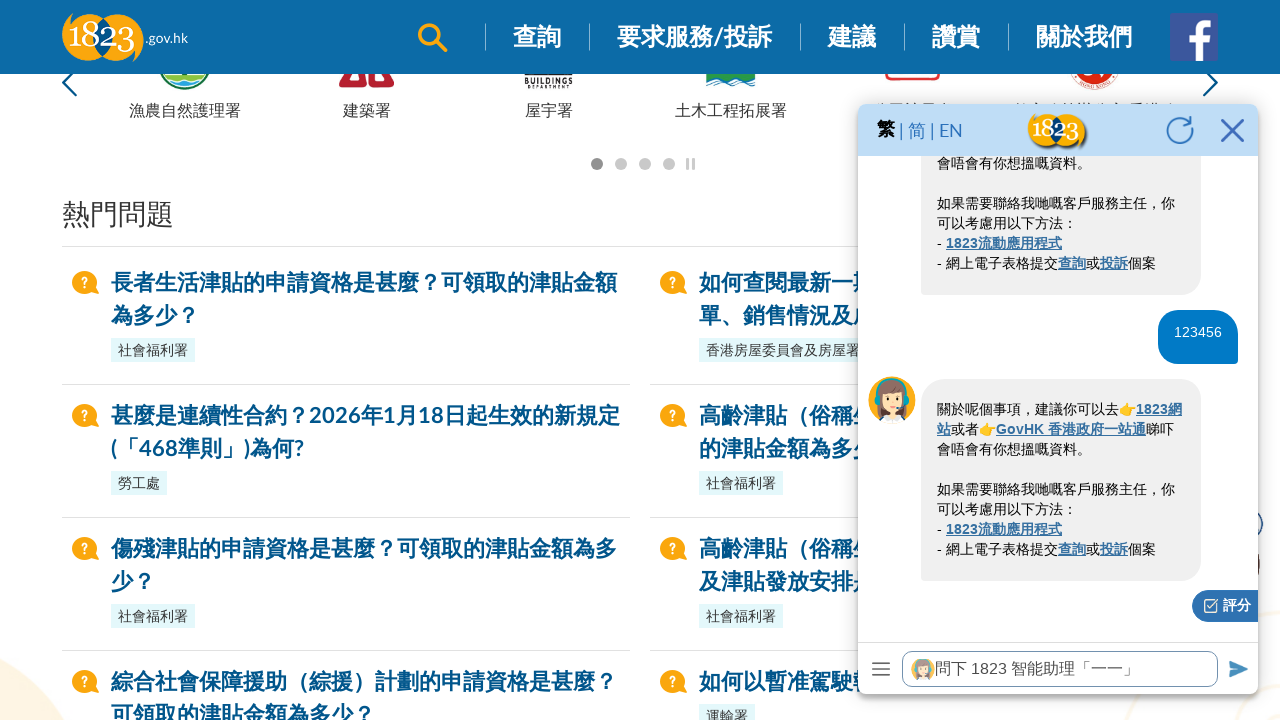

Waited 500ms for chatbot response
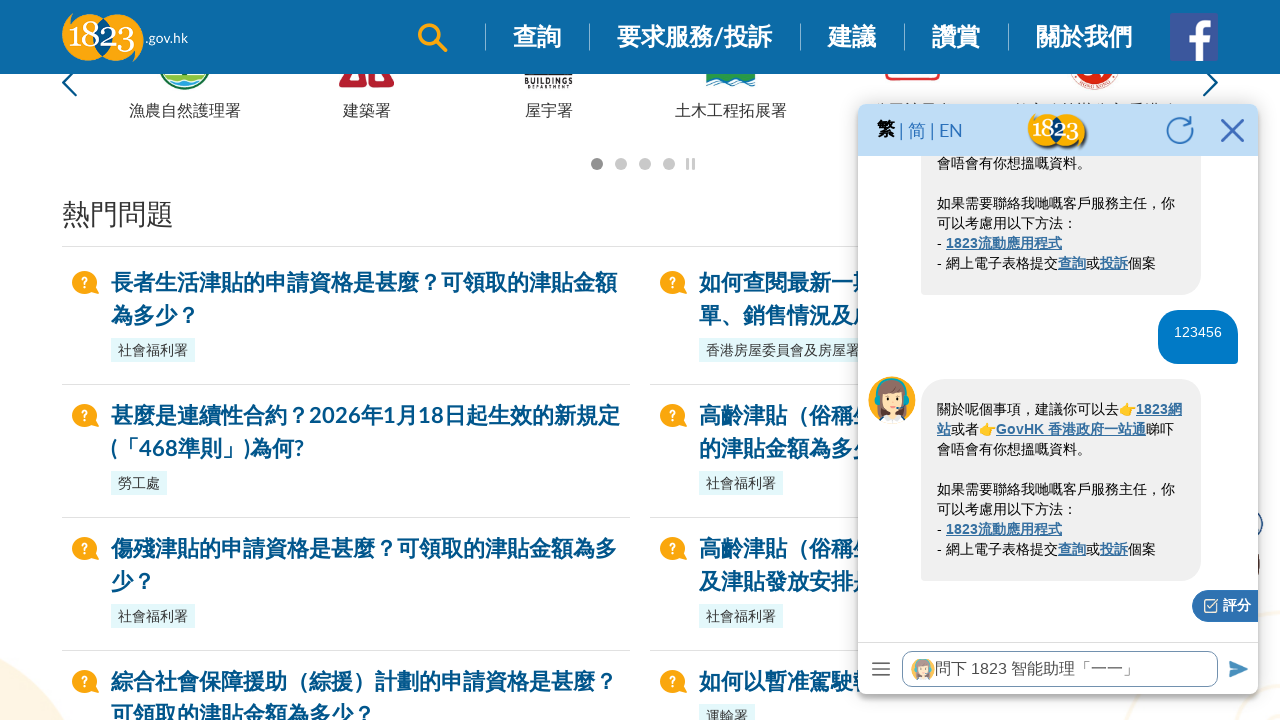

Clicked chat input field to focus (question: '!@#$%^&*()') at (1060, 668) on xpath=//iframe[@id='ml-webchat-iframe'] >> internal:control=enter-frame >> xpath
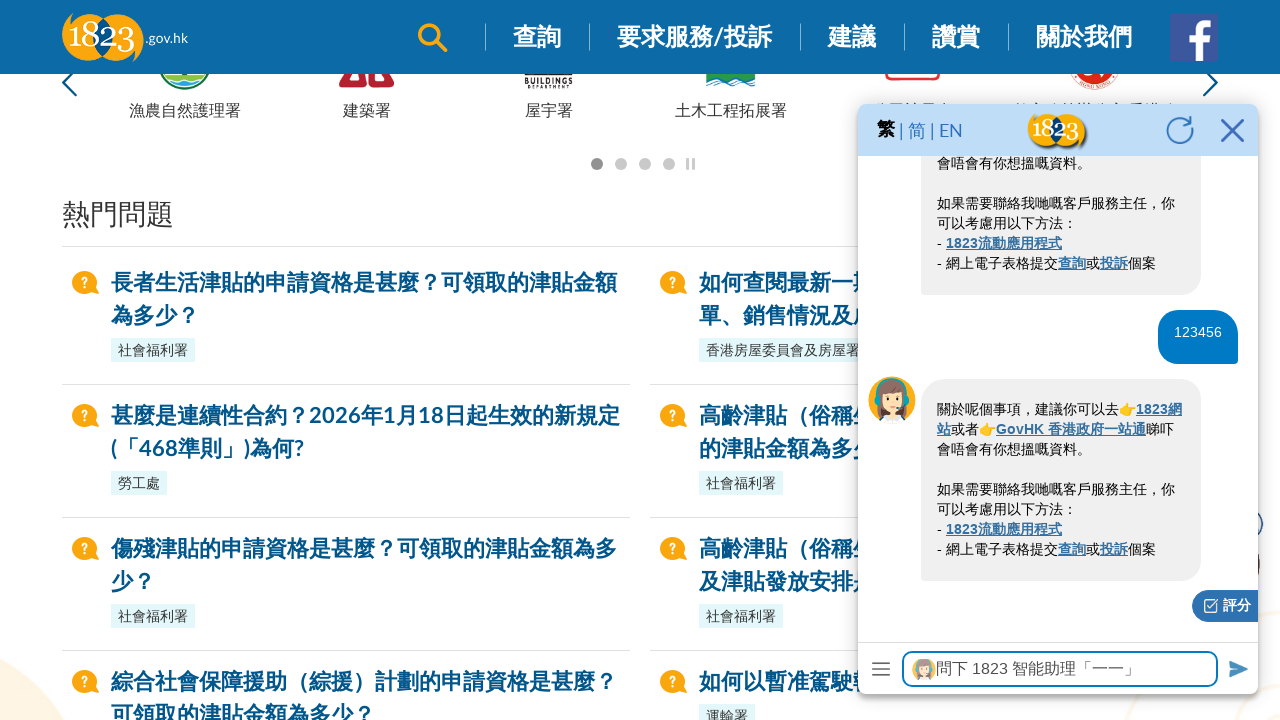

Filled chat input with question: '!@#$%^&*()' on xpath=//iframe[@id='ml-webchat-iframe'] >> internal:control=enter-frame >> xpath
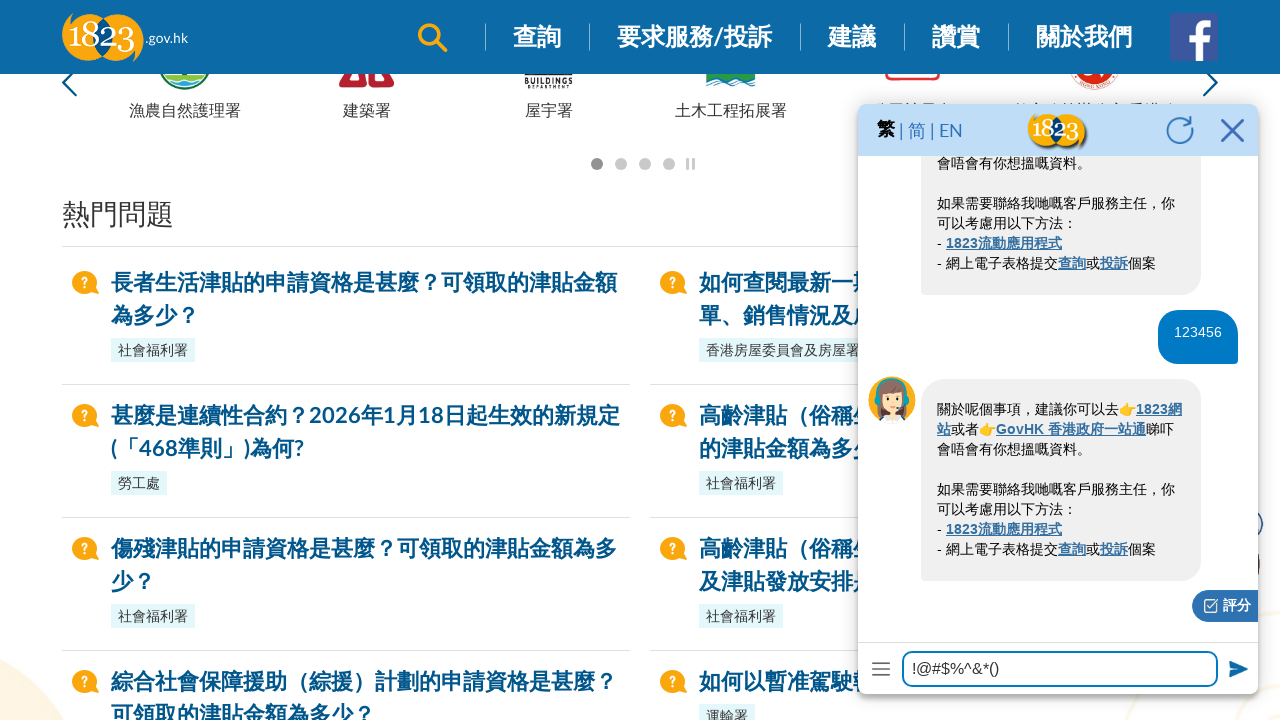

Waited 500ms for input to be processed
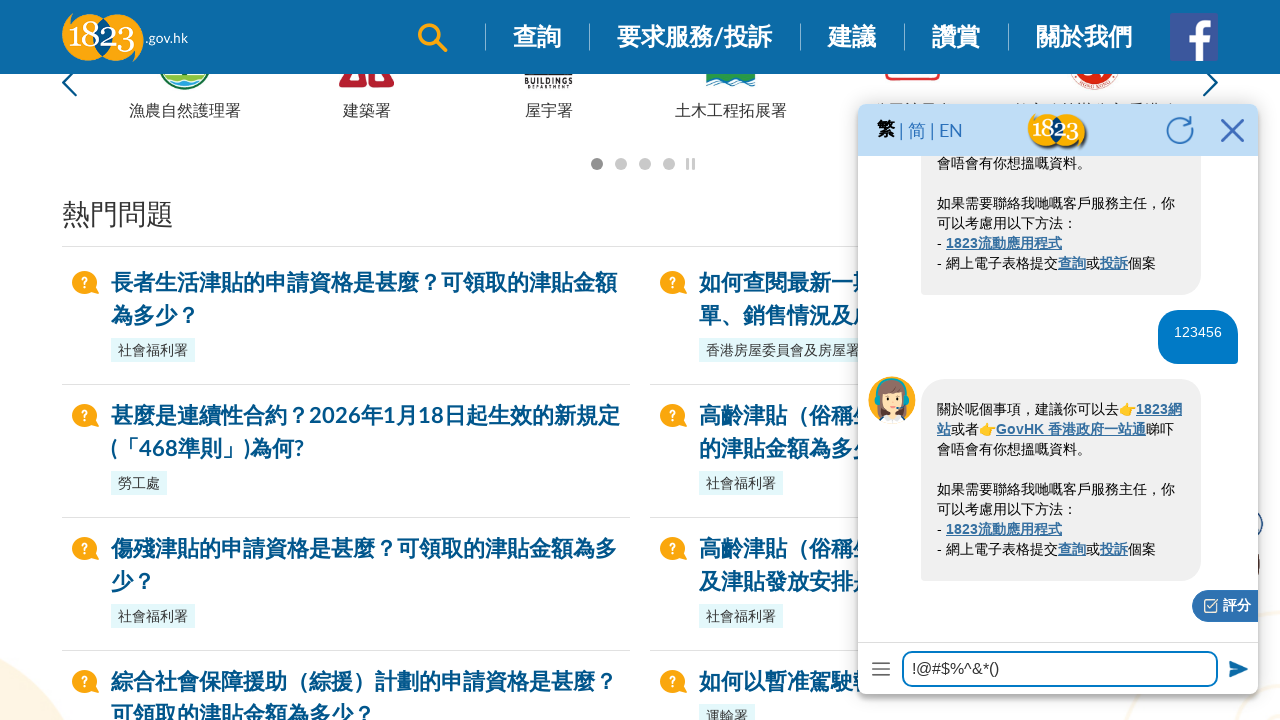

Counted current responses: 0
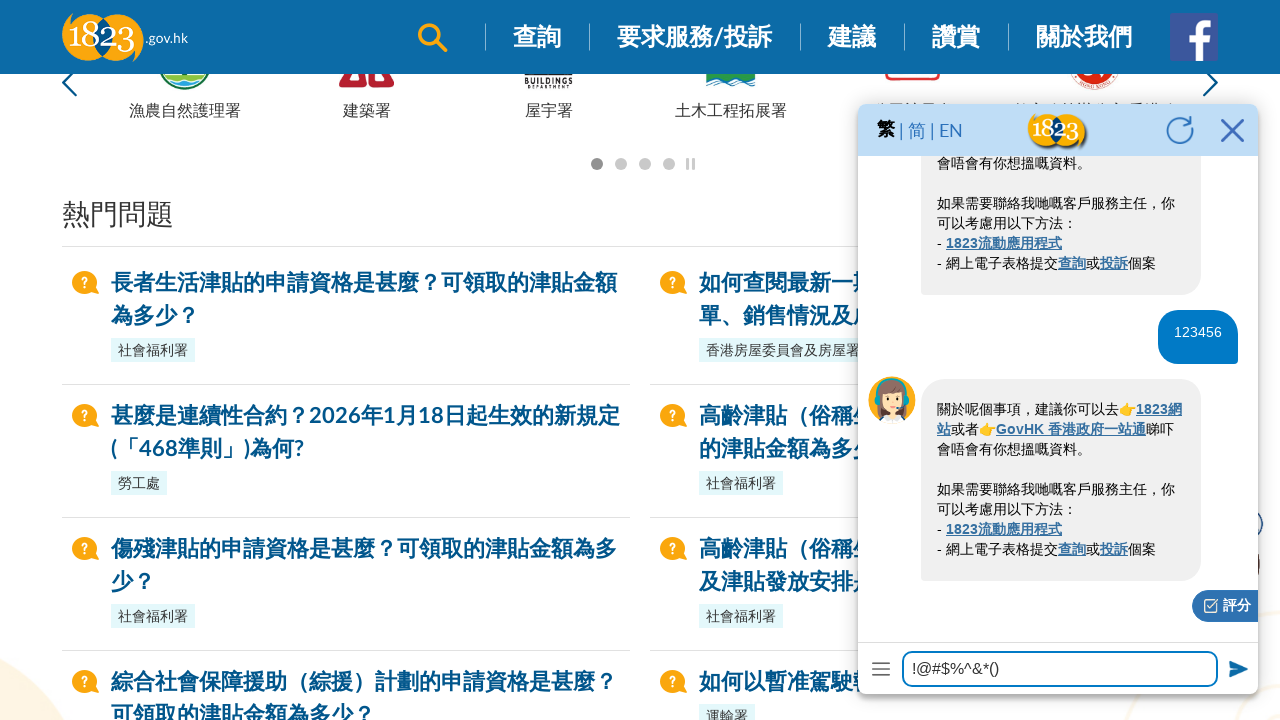

Clicked send button to submit question: '!@#$%^&*()' at (1236, 668) on xpath=//iframe[@id='ml-webchat-iframe'] >> internal:control=enter-frame >> xpath
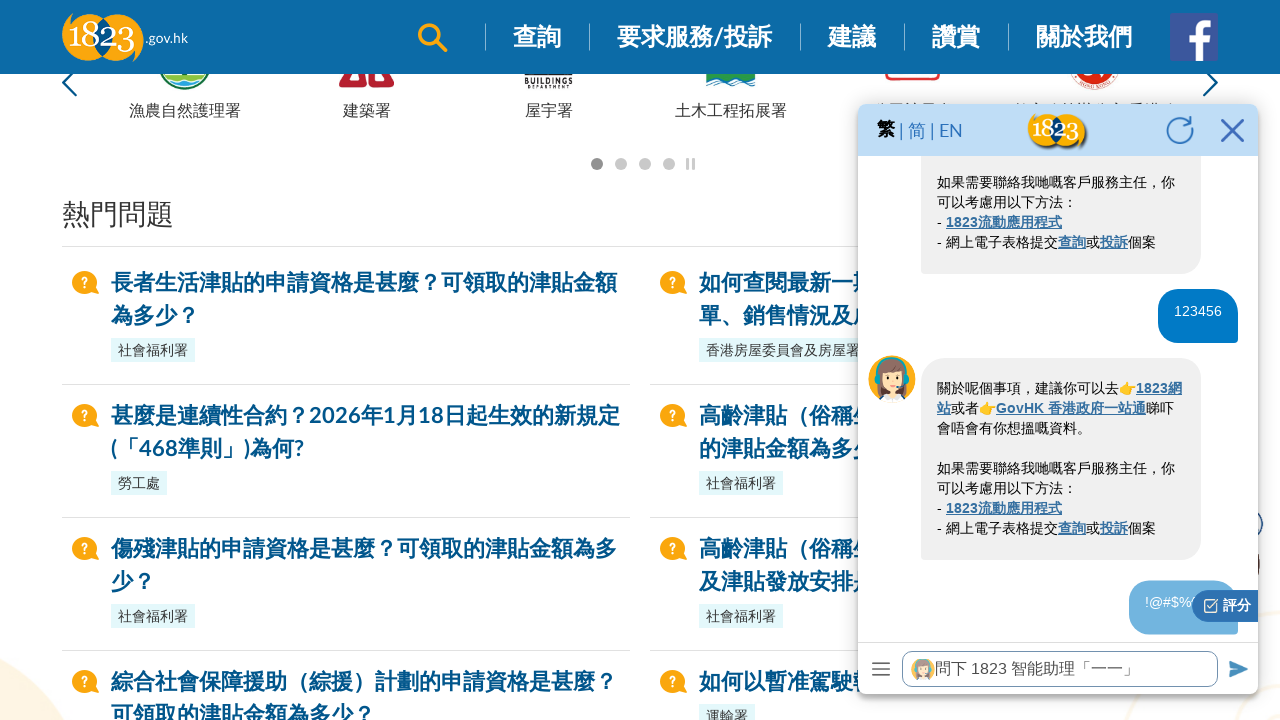

Waited 500ms for chatbot response
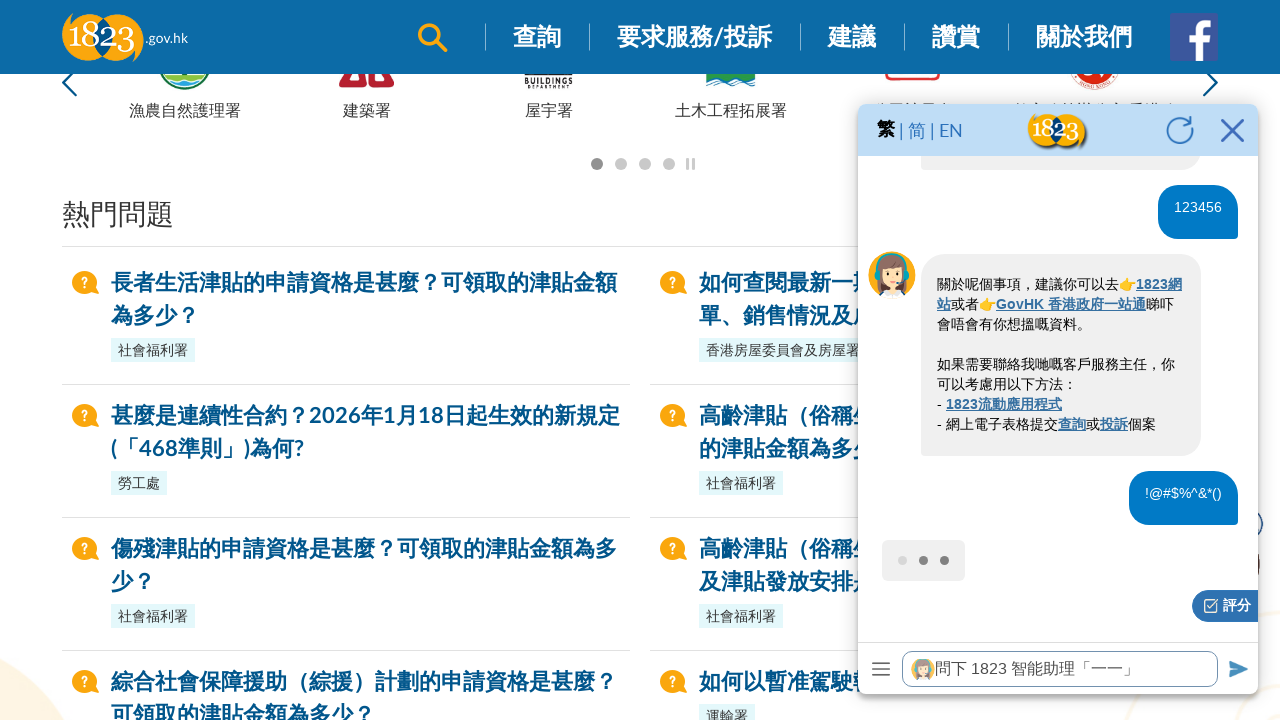

Waited 500ms for chatbot response
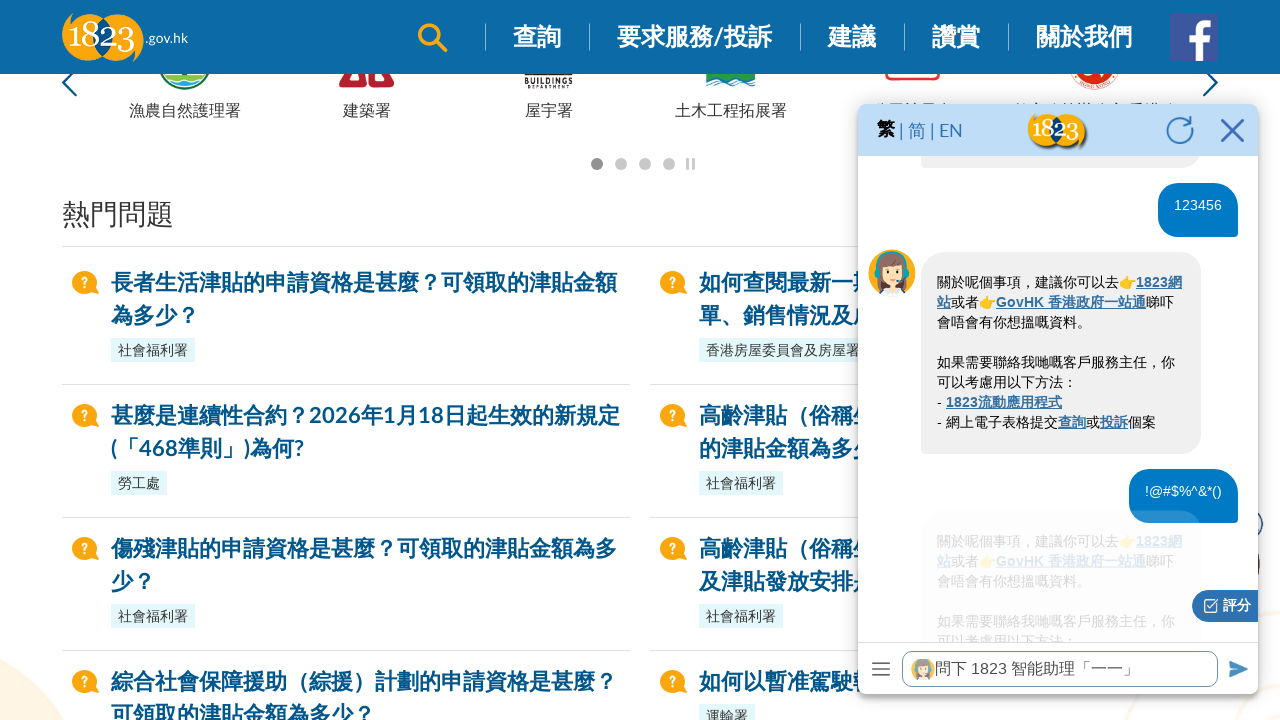

Waited 500ms for chatbot response
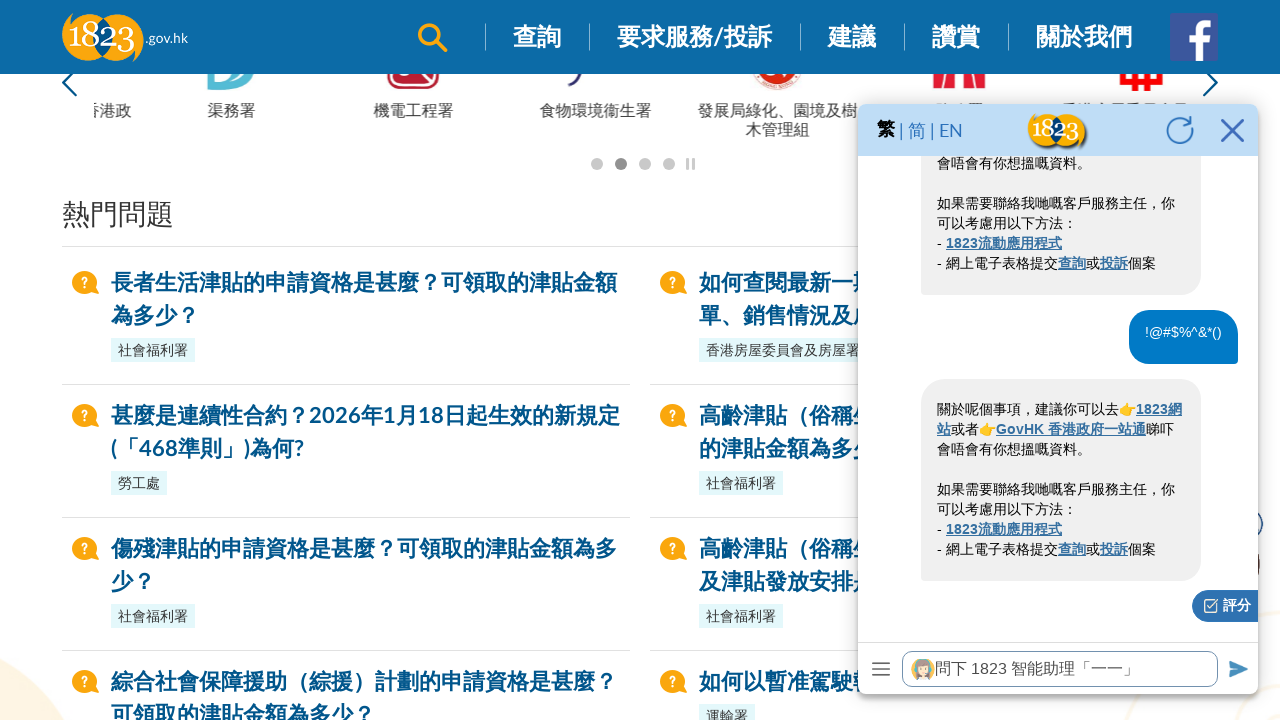

Waited 500ms for chatbot response
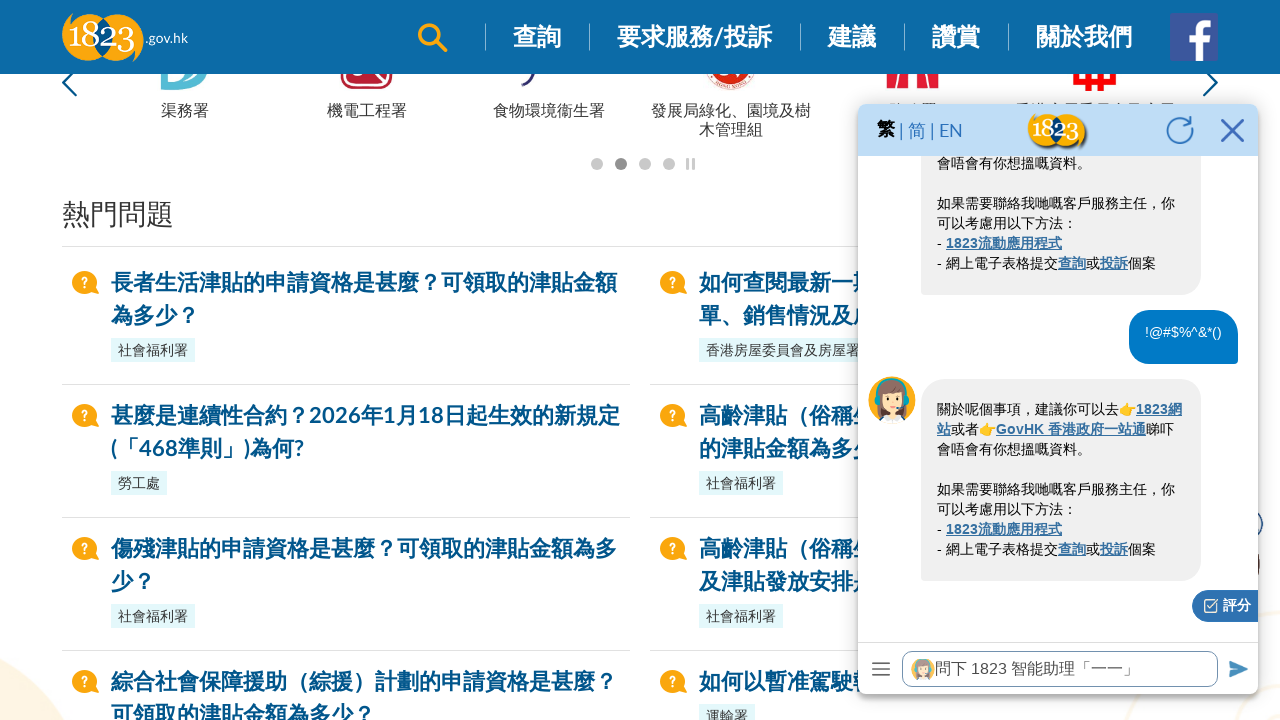

Waited 500ms for chatbot response
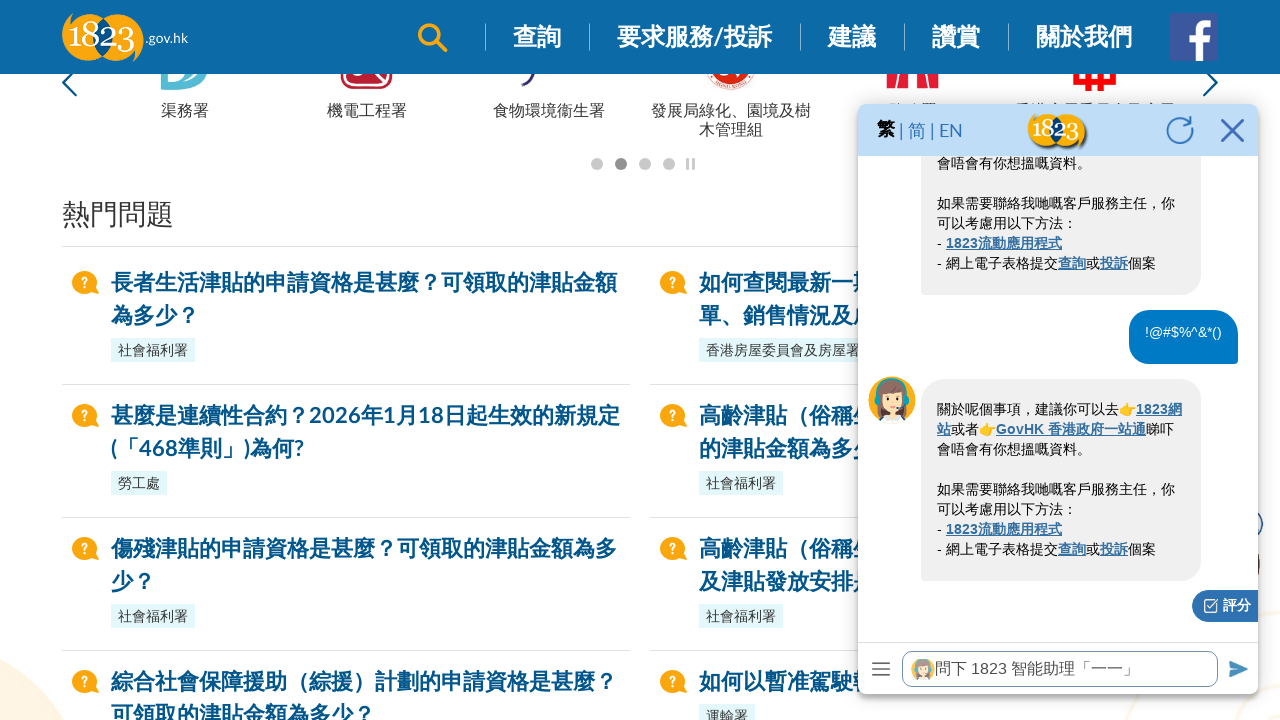

Waited 500ms for chatbot response
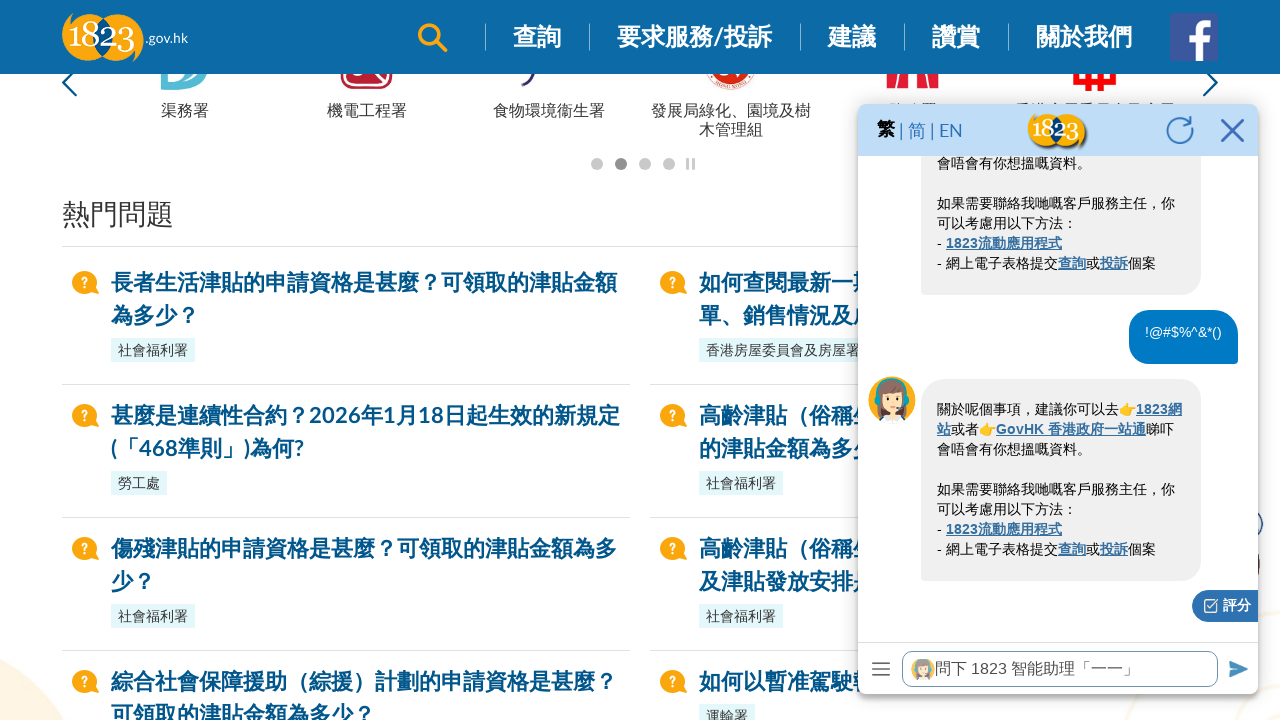

Waited 500ms for chatbot response
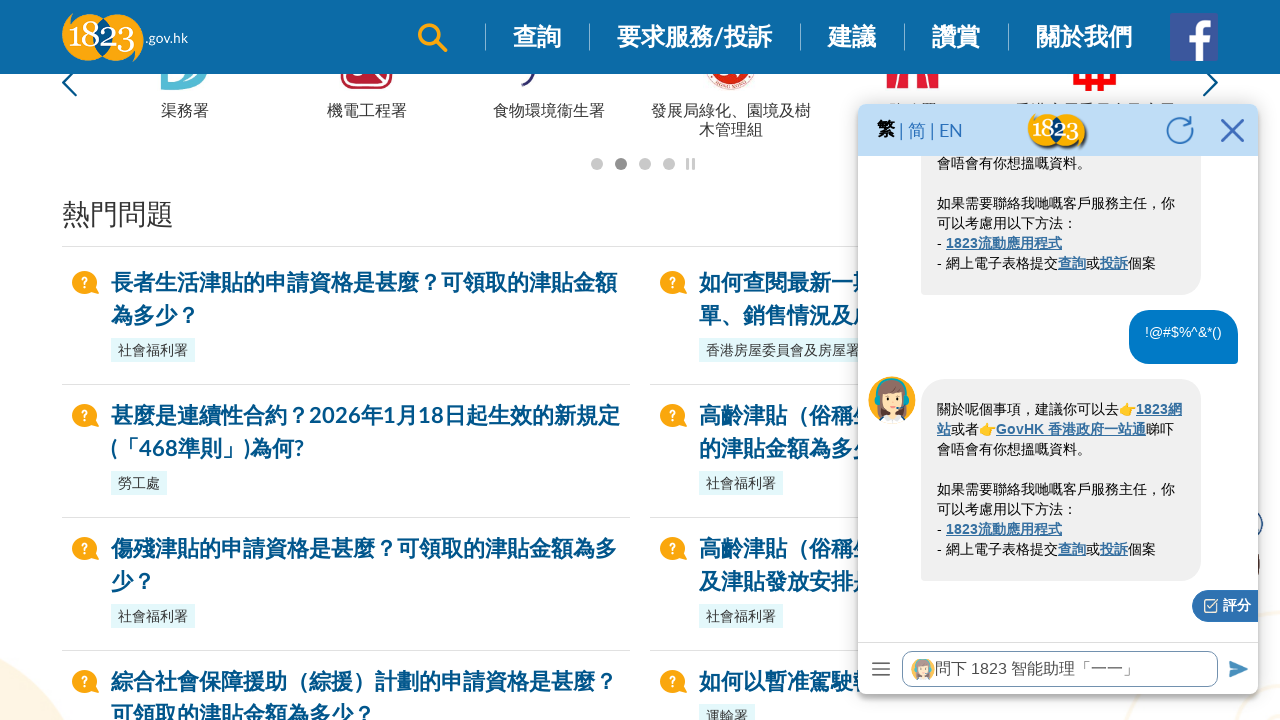

Waited 500ms for chatbot response
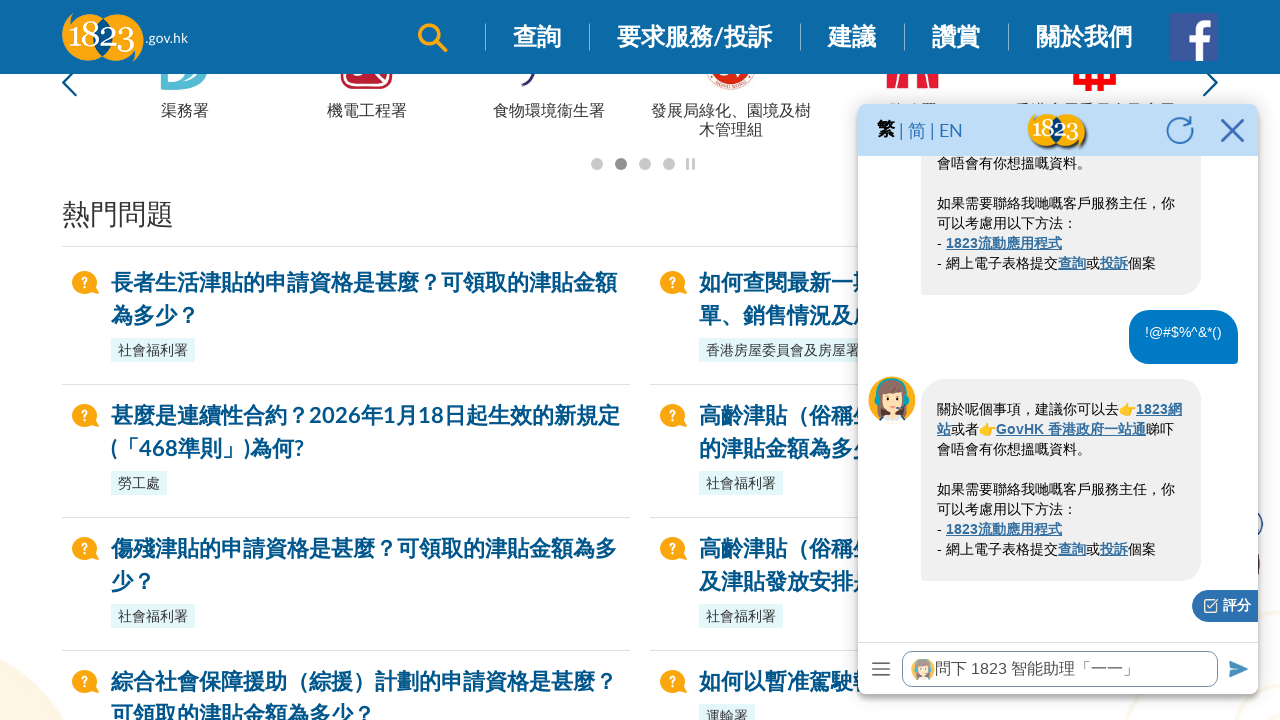

Waited 500ms for chatbot response
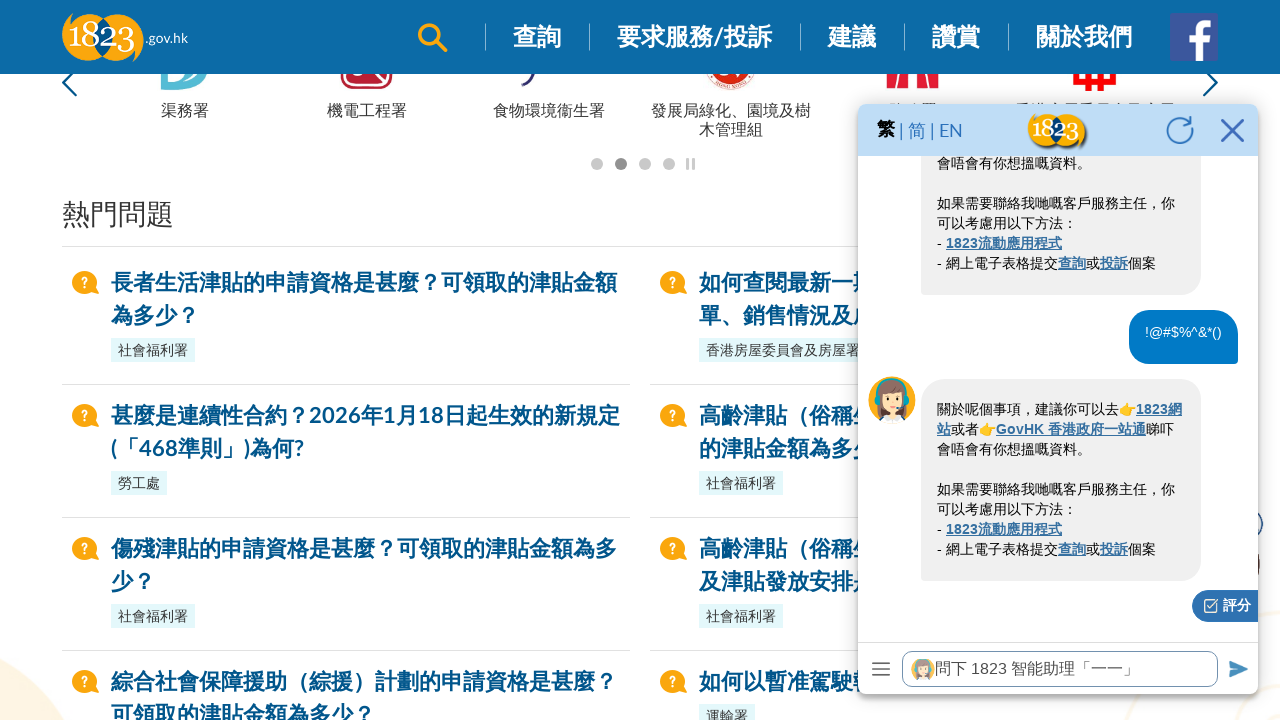

Waited 500ms for chatbot response
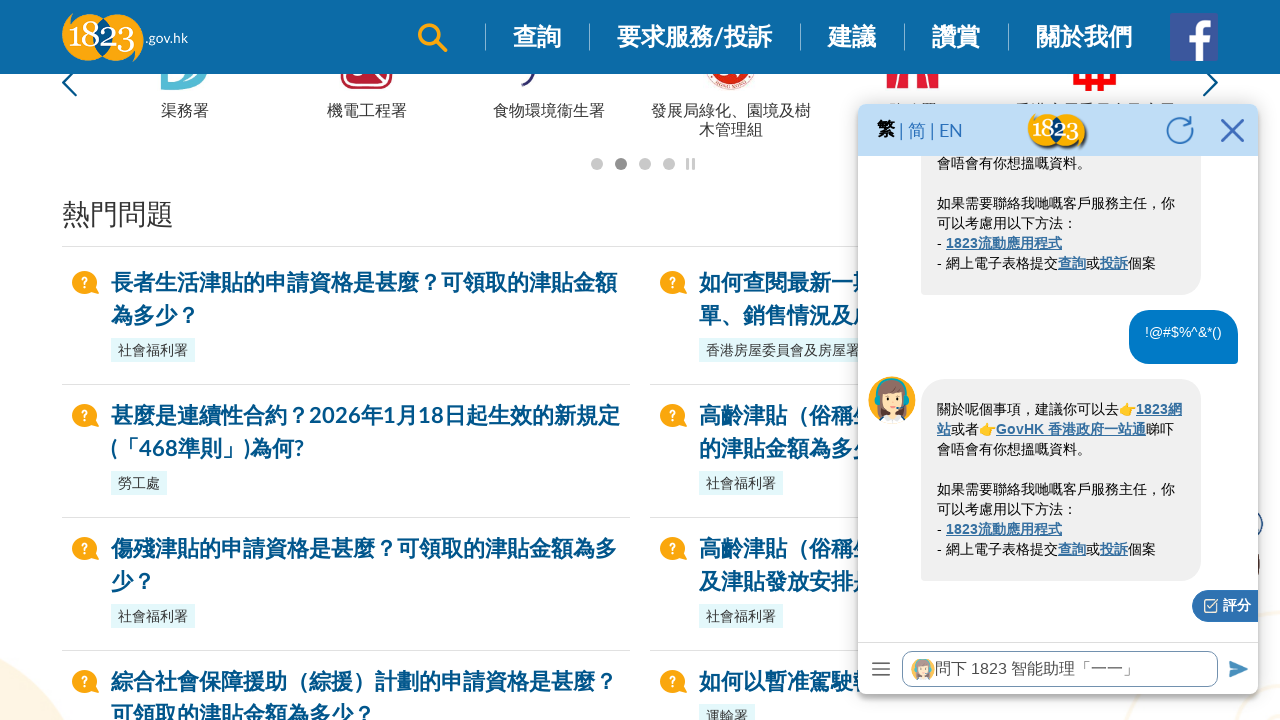

Clicked chat input field to focus (question: 'Thank you!') at (1060, 668) on xpath=//iframe[@id='ml-webchat-iframe'] >> internal:control=enter-frame >> xpath
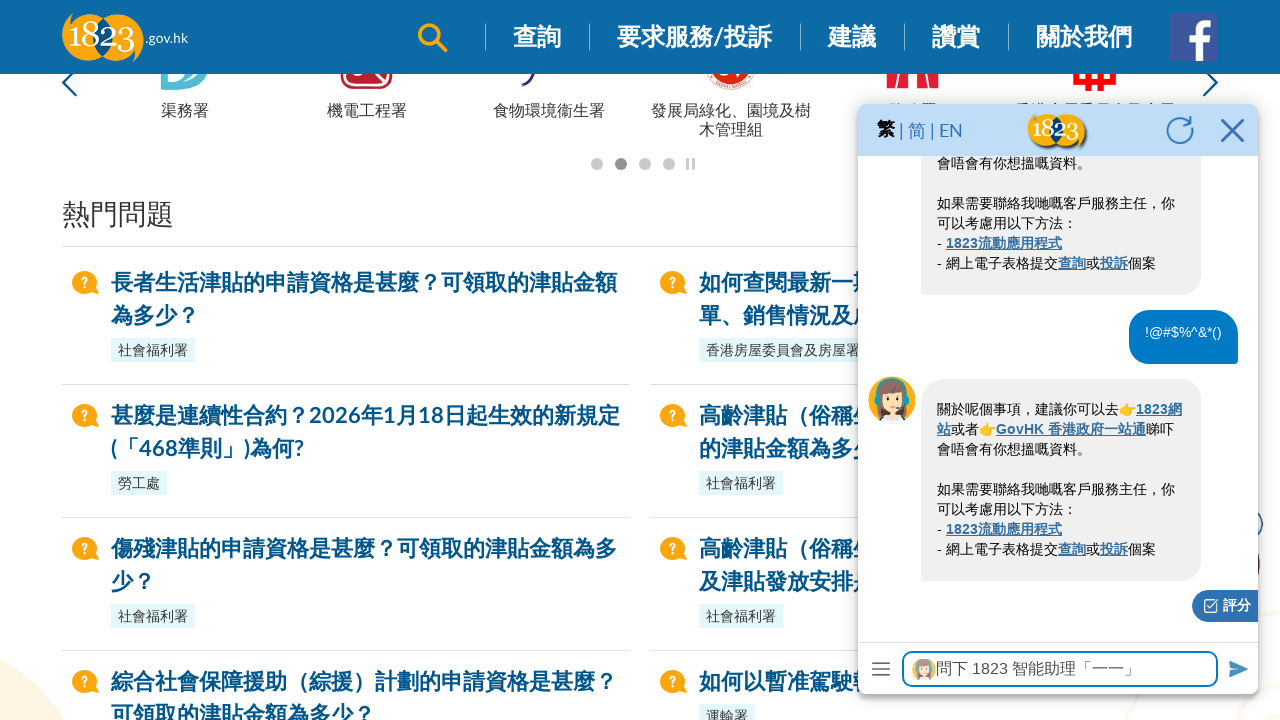

Filled chat input with question: 'Thank you!' on xpath=//iframe[@id='ml-webchat-iframe'] >> internal:control=enter-frame >> xpath
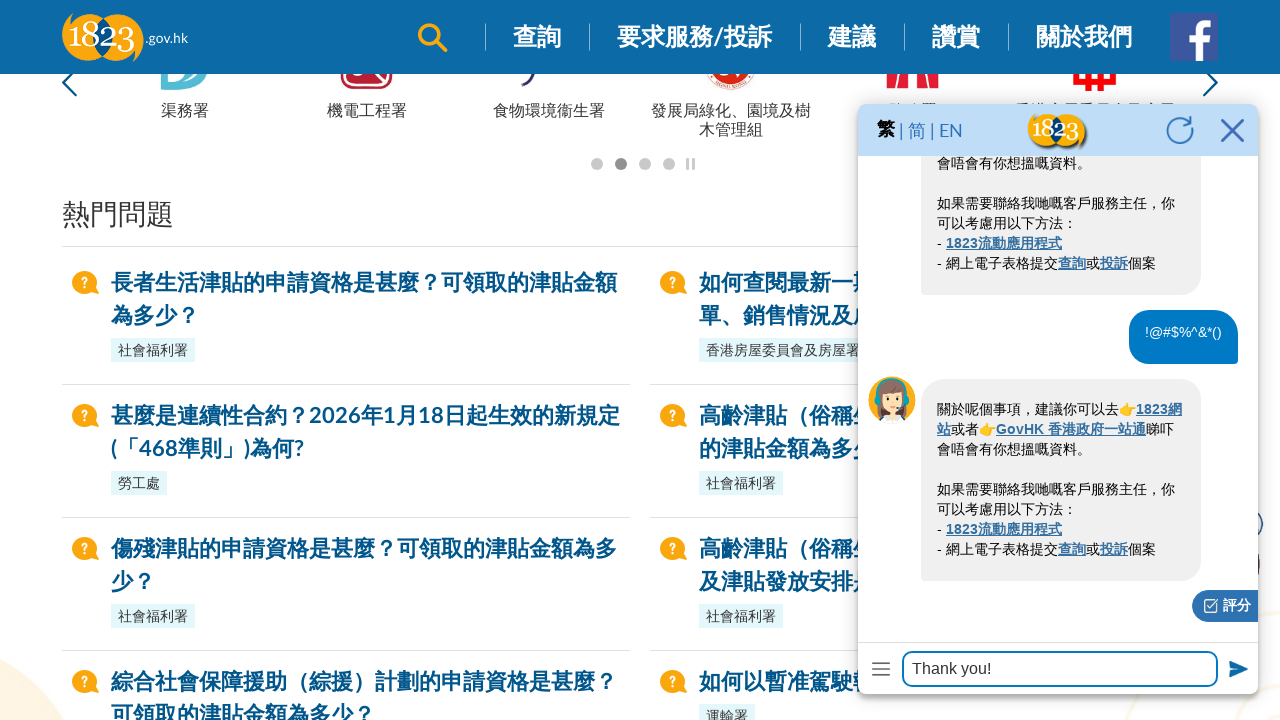

Waited 500ms for input to be processed
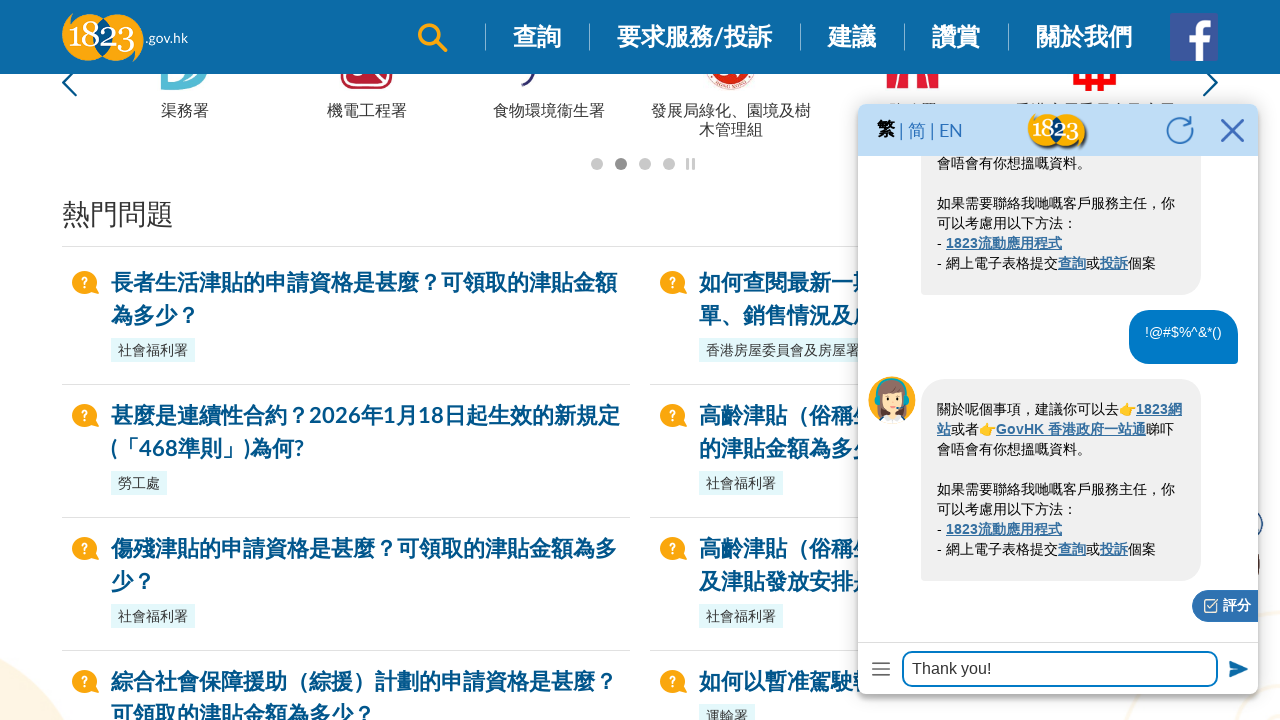

Counted current responses: 0
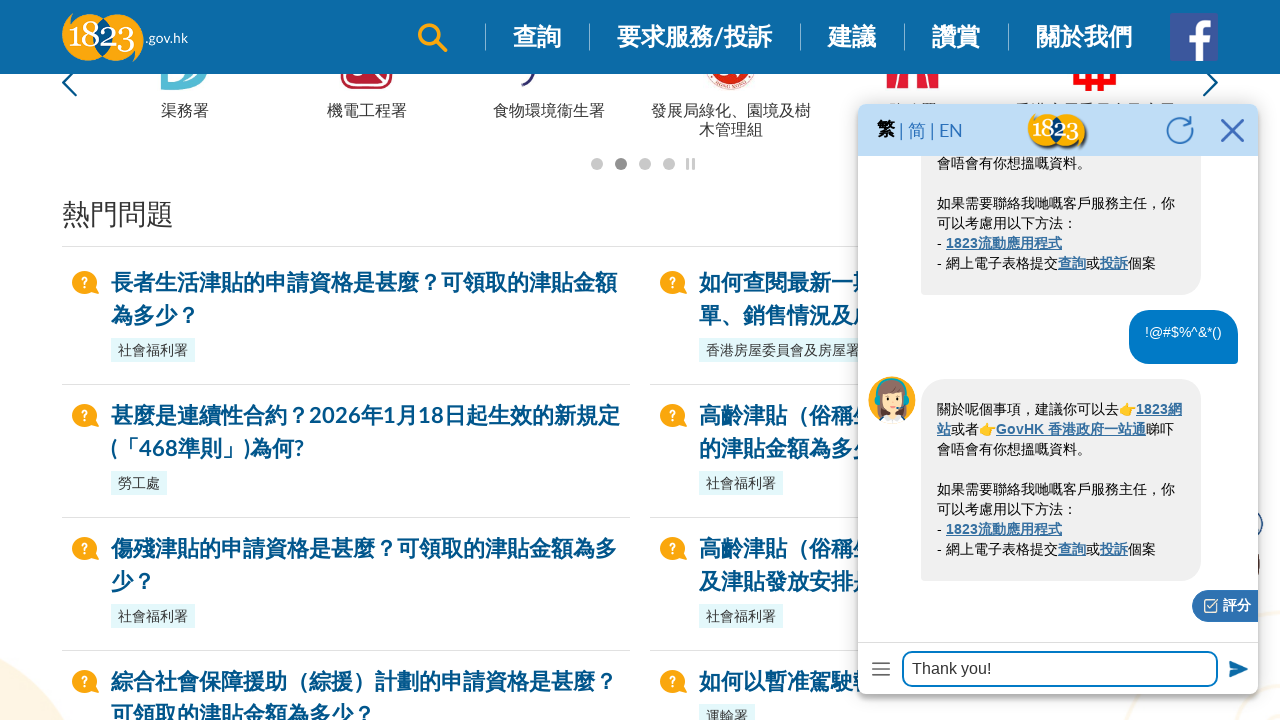

Clicked send button to submit question: 'Thank you!' at (1236, 668) on xpath=//iframe[@id='ml-webchat-iframe'] >> internal:control=enter-frame >> xpath
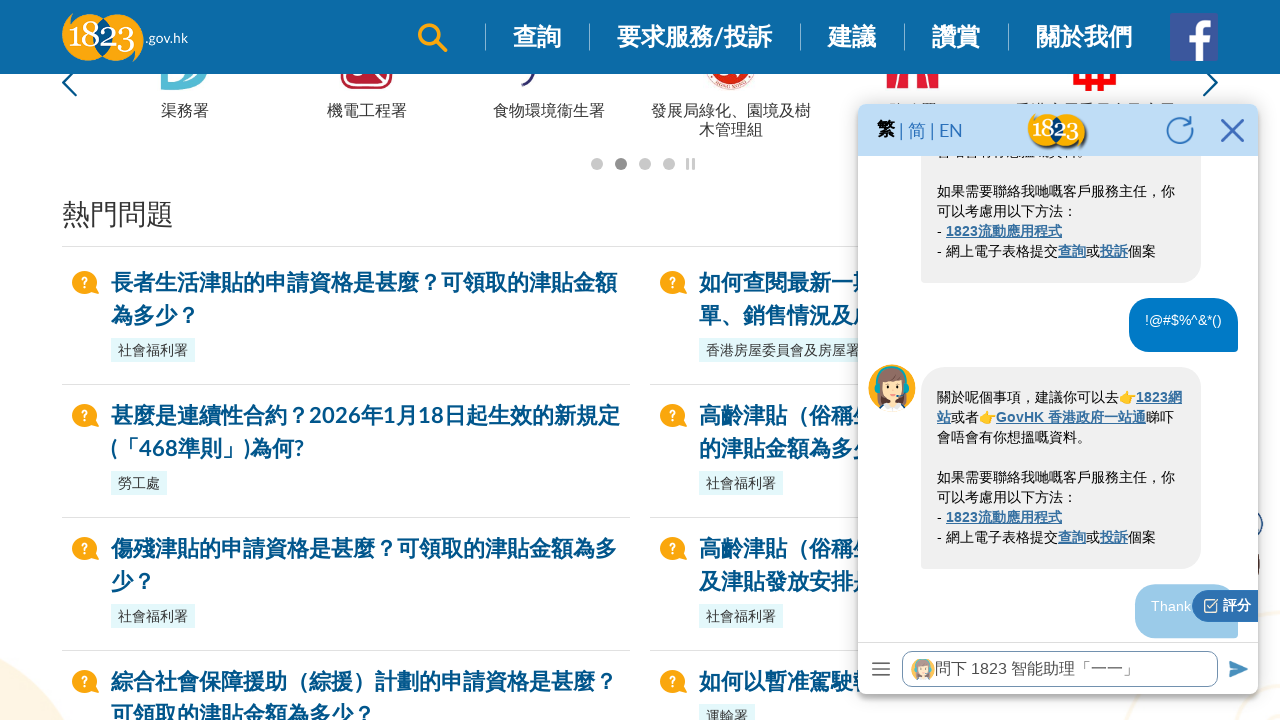

Waited 500ms for chatbot response
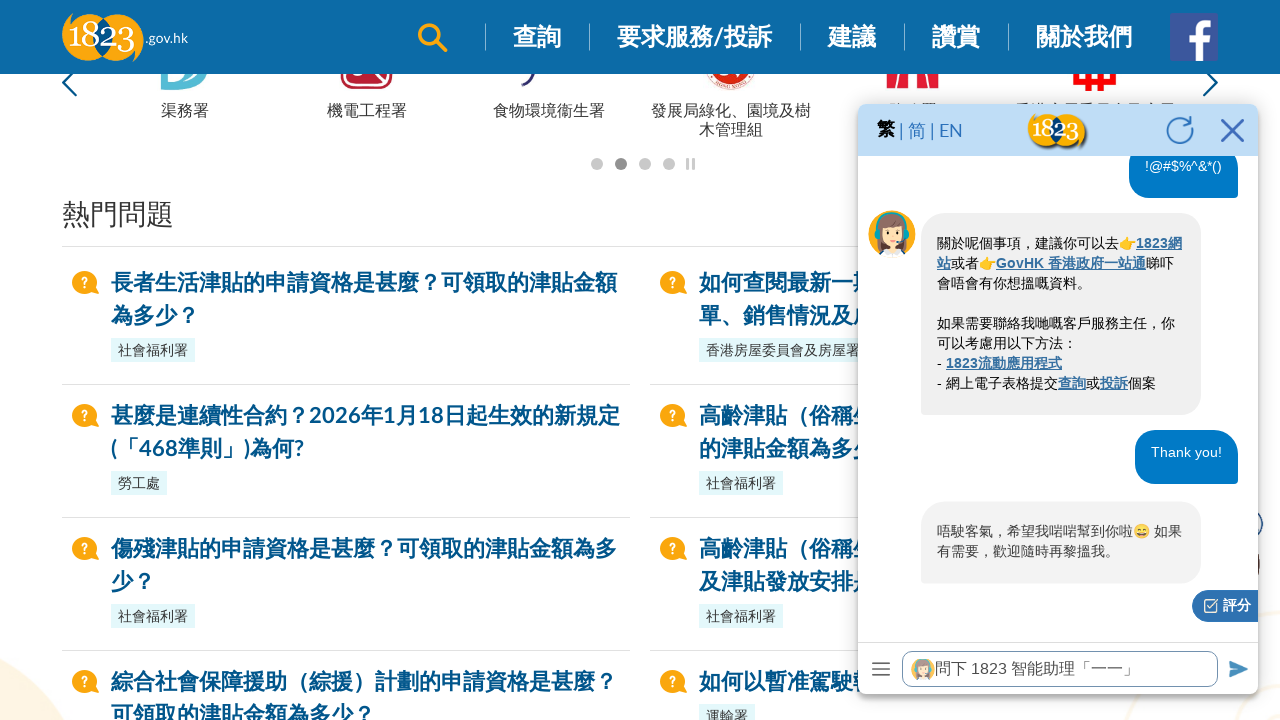

Waited 500ms for chatbot response
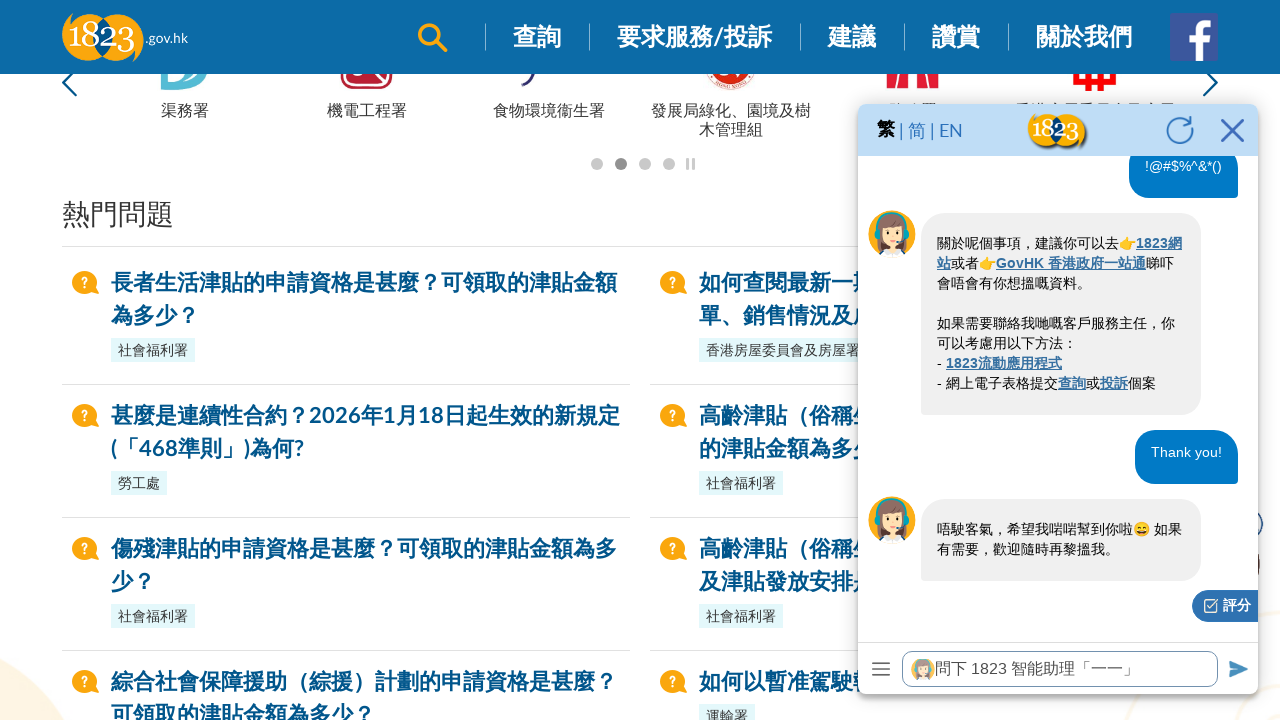

Waited 500ms for chatbot response
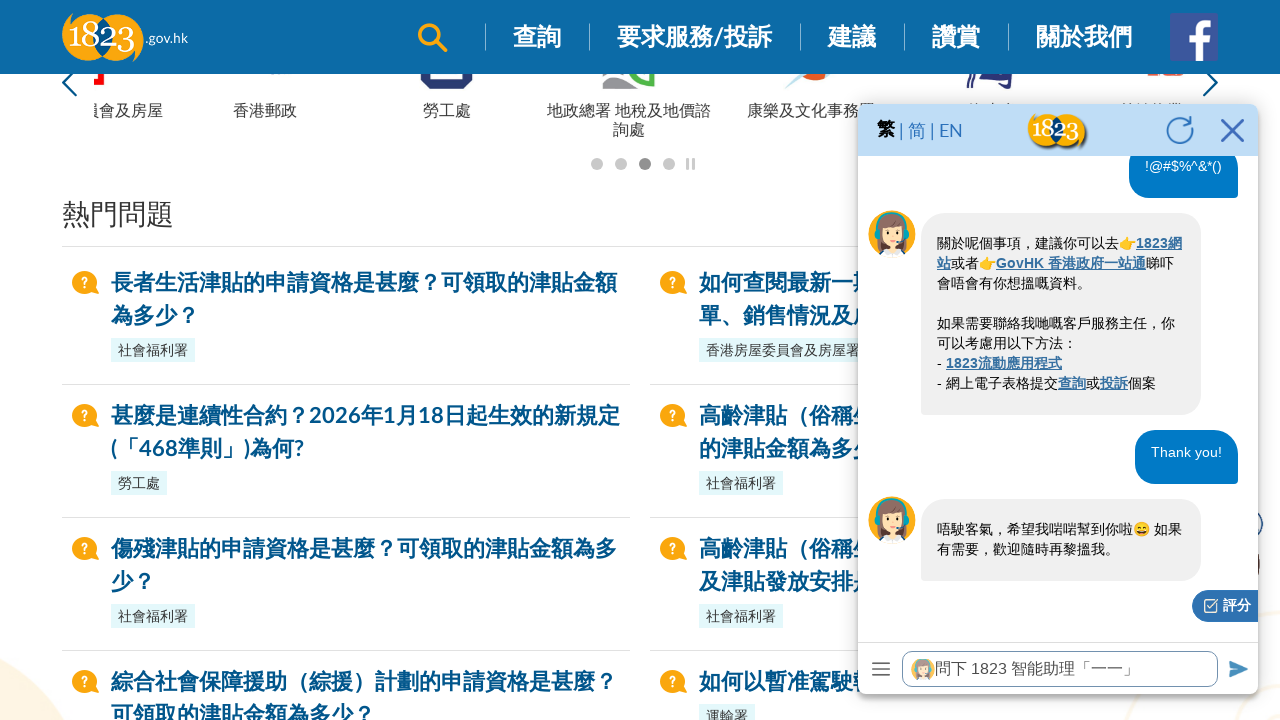

Waited 500ms for chatbot response
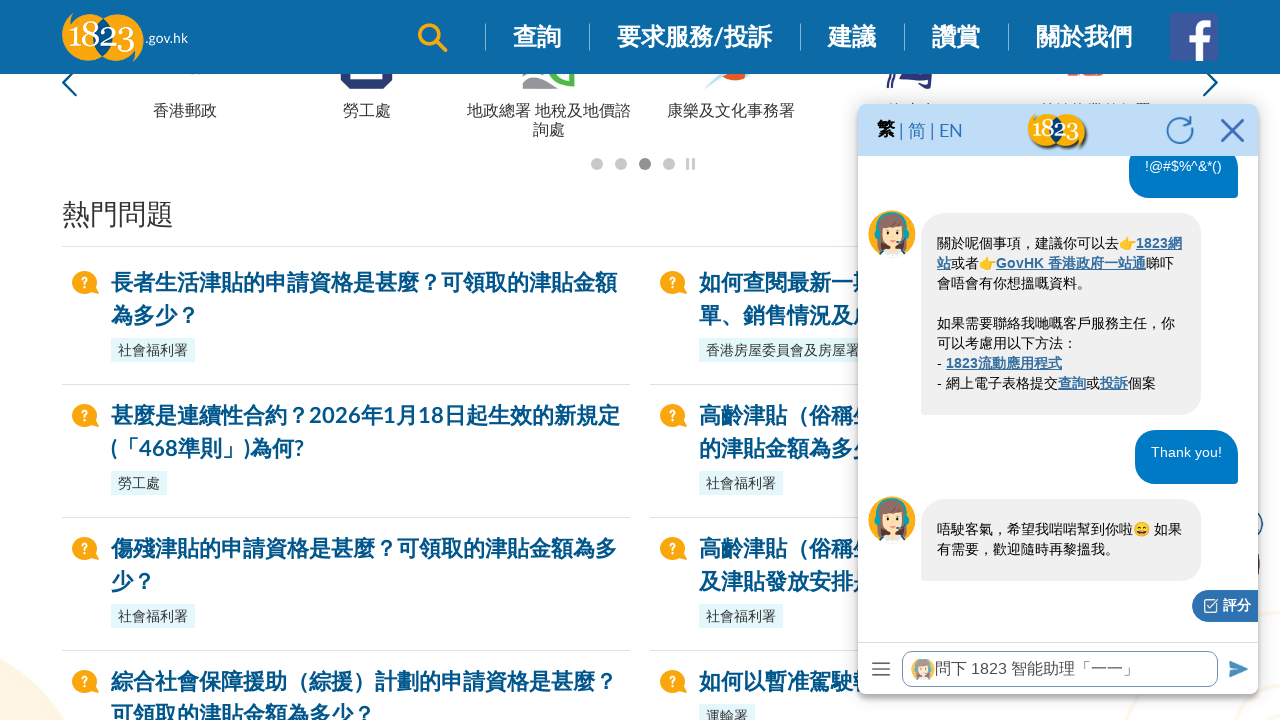

Waited 500ms for chatbot response
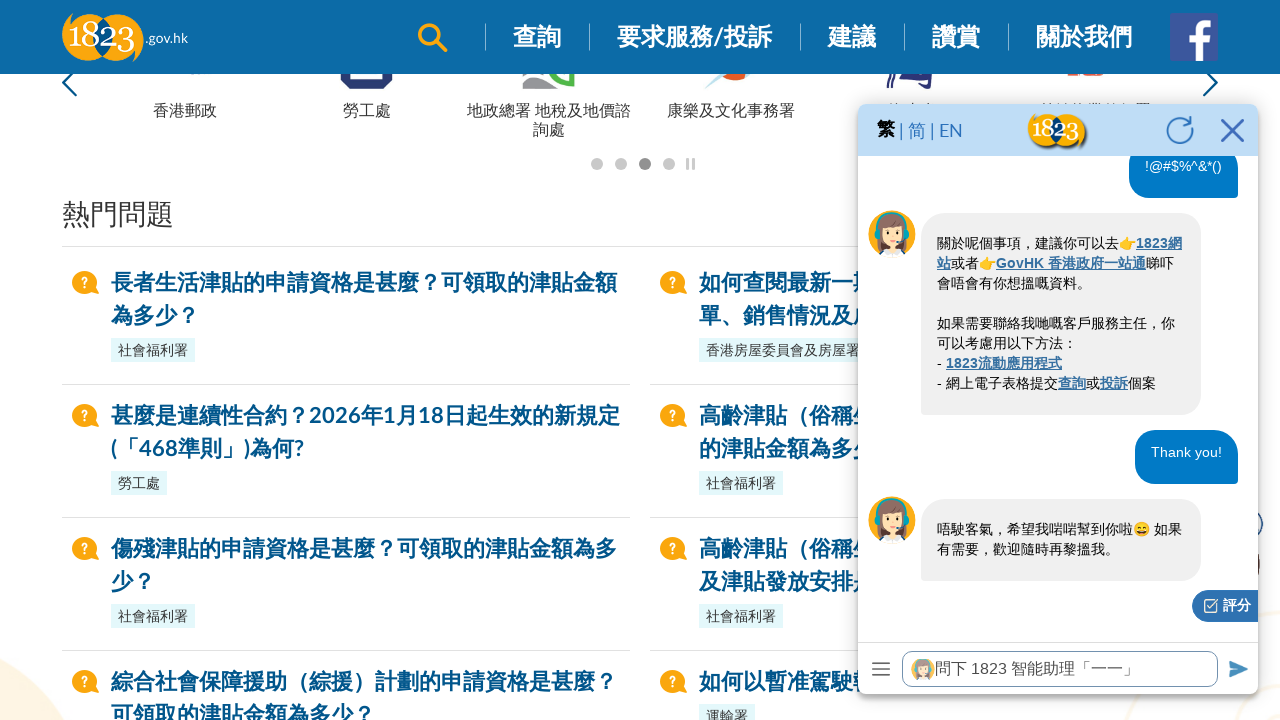

Waited 500ms for chatbot response
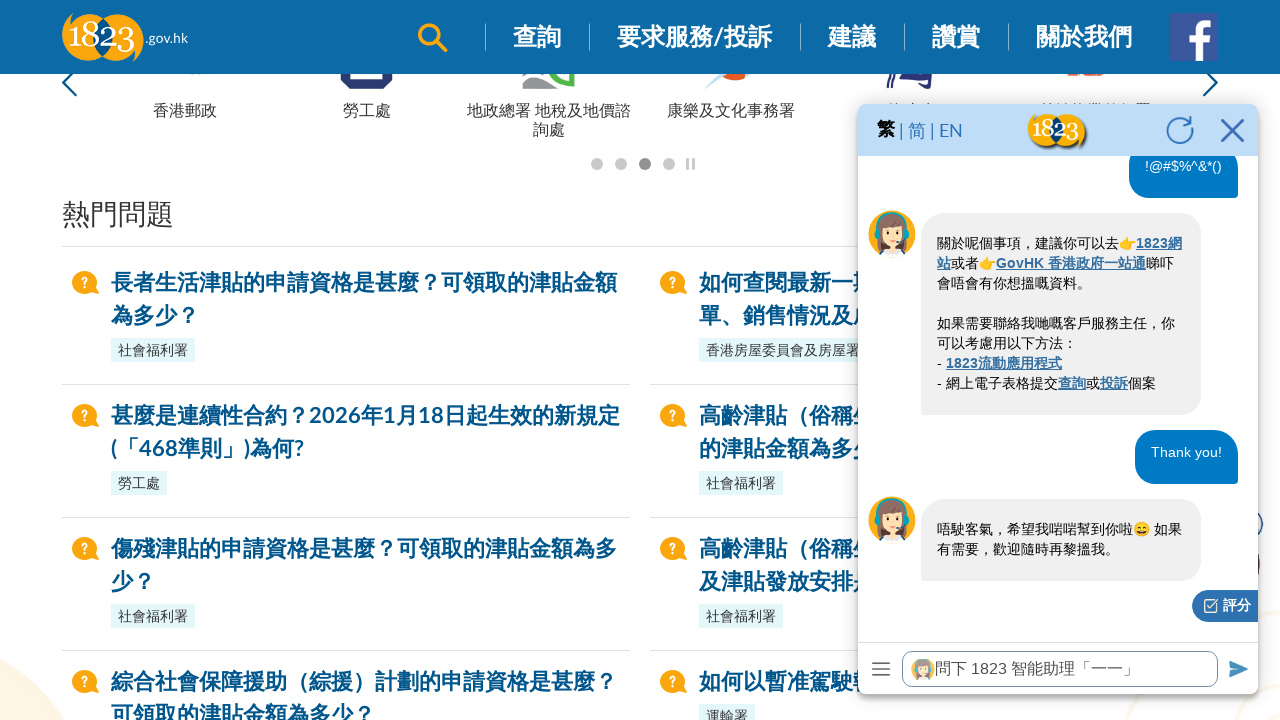

Waited 500ms for chatbot response
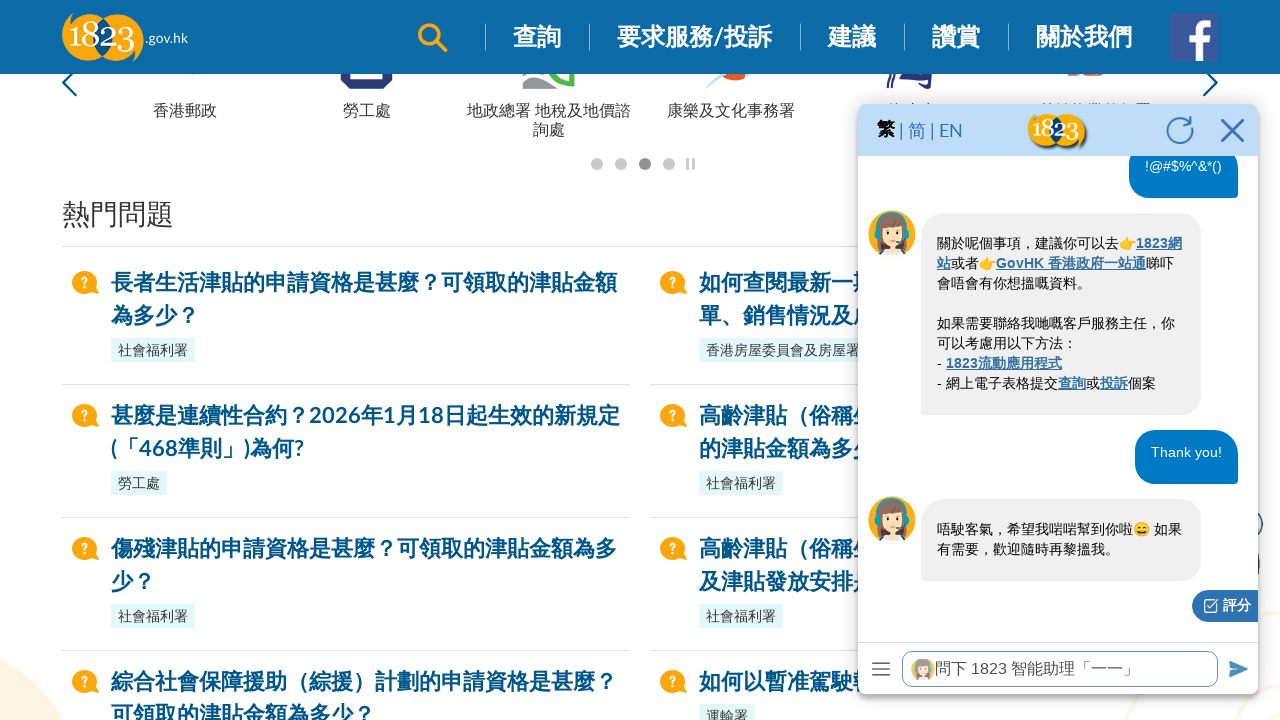

Waited 500ms for chatbot response
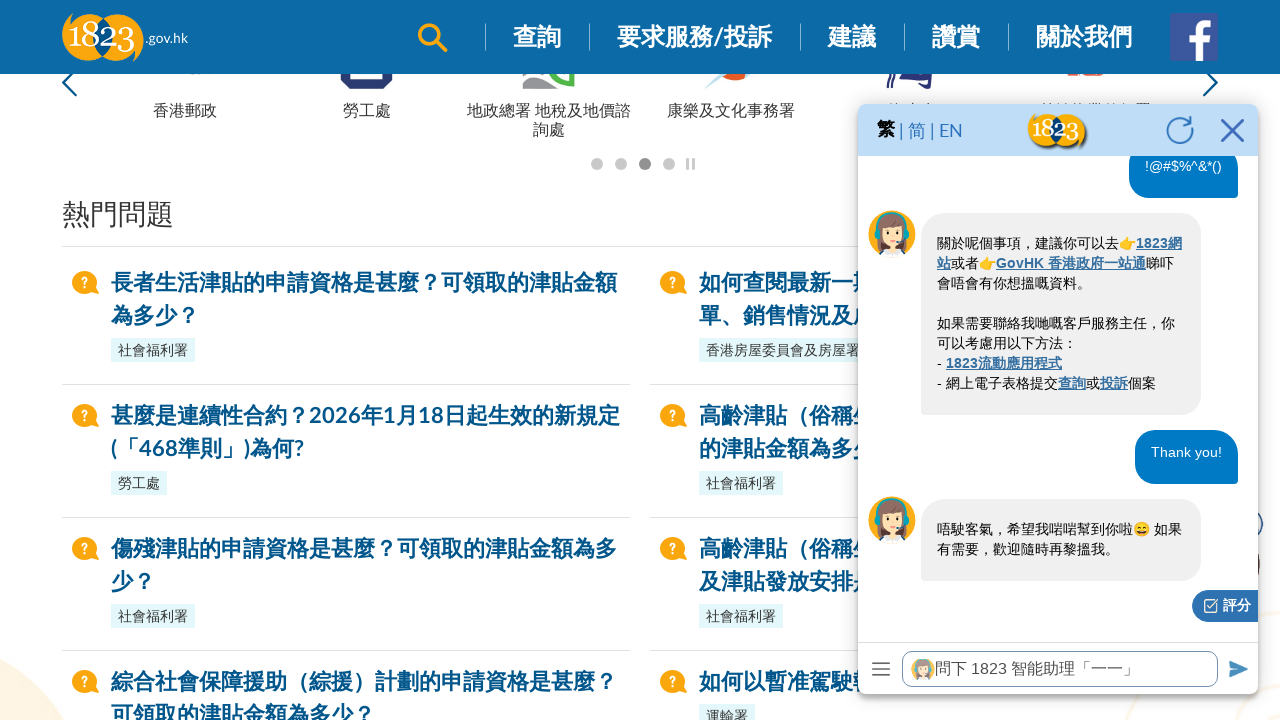

Waited 500ms for chatbot response
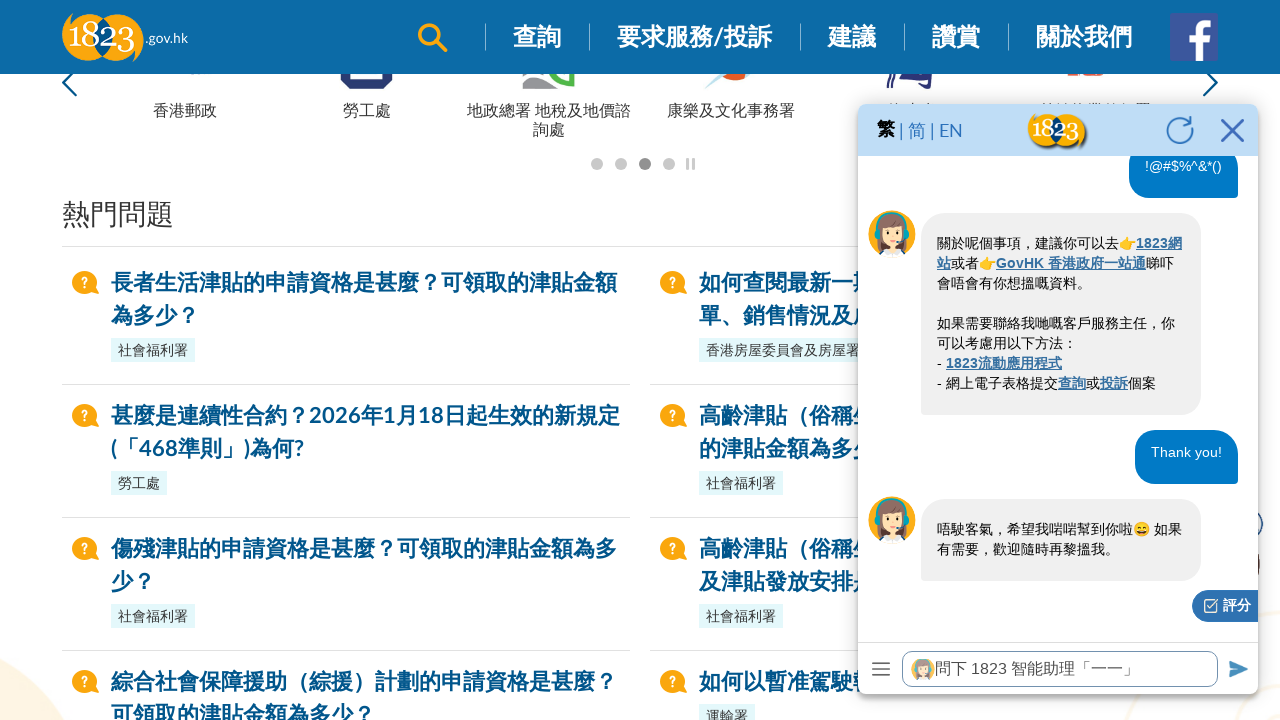

Waited 500ms for chatbot response
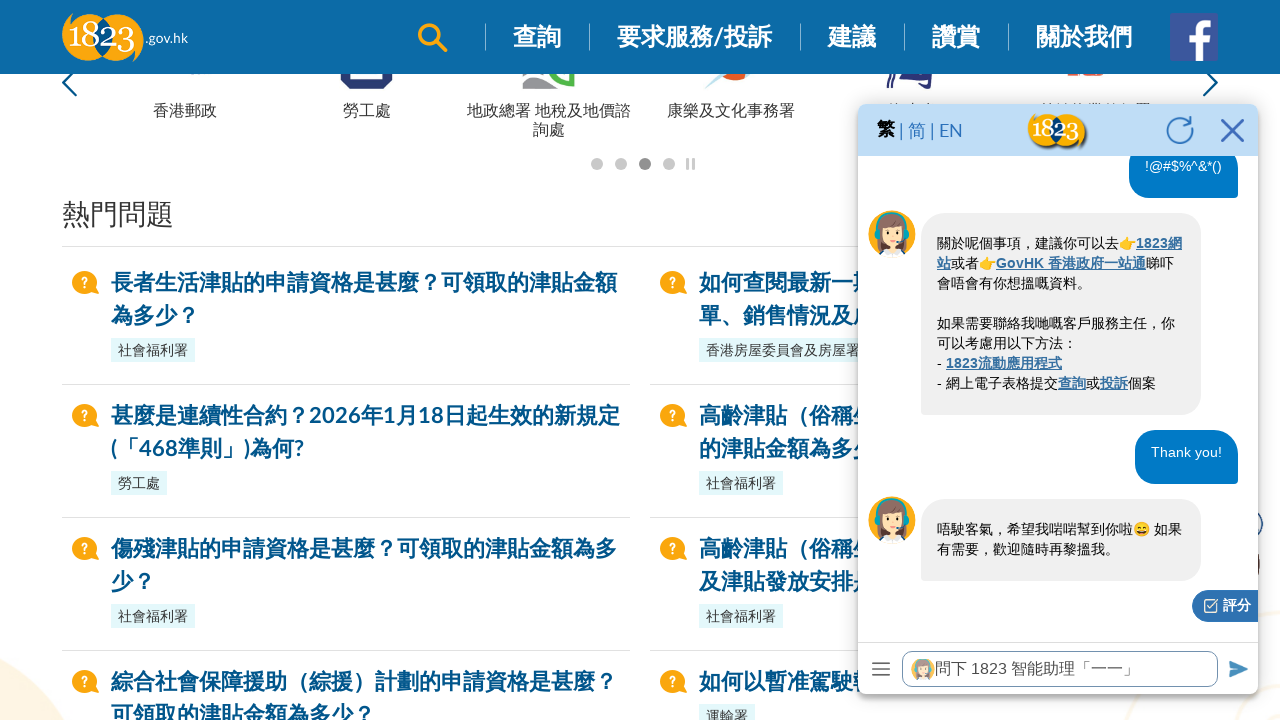

Clicked chat input field to focus (question: '你好') at (1060, 668) on xpath=//iframe[@id='ml-webchat-iframe'] >> internal:control=enter-frame >> xpath
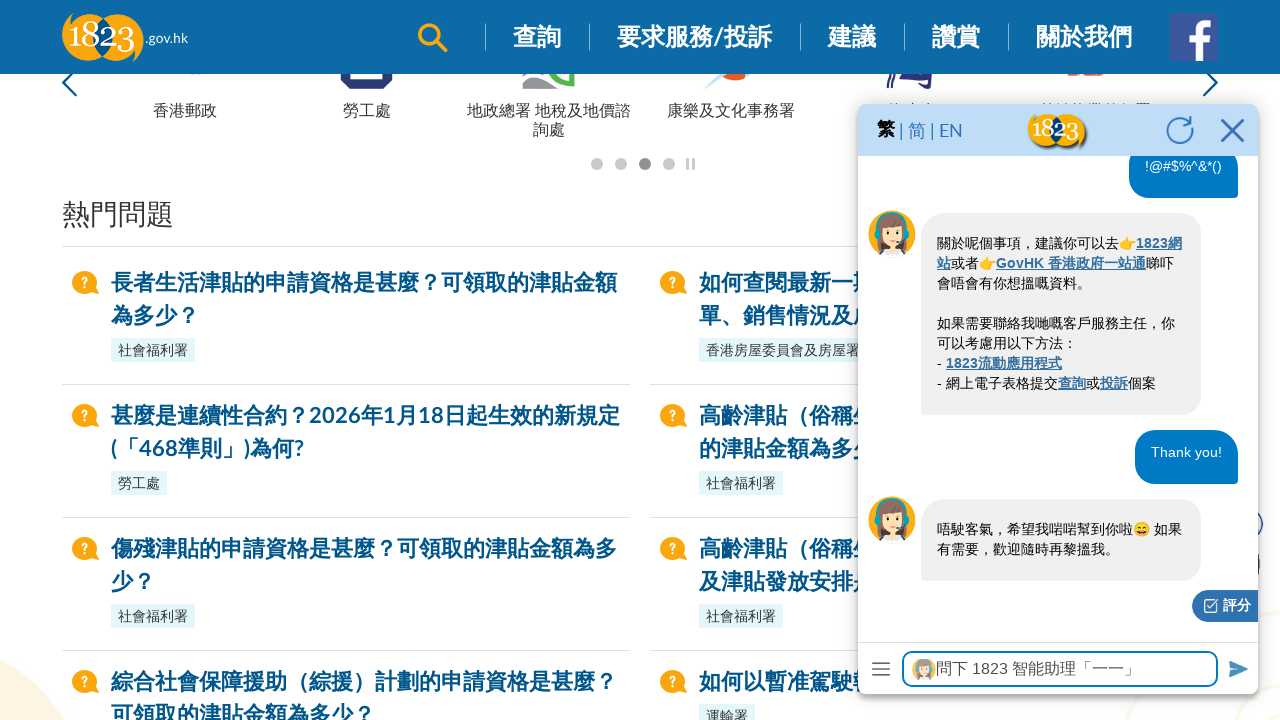

Filled chat input with question: '你好' on xpath=//iframe[@id='ml-webchat-iframe'] >> internal:control=enter-frame >> xpath
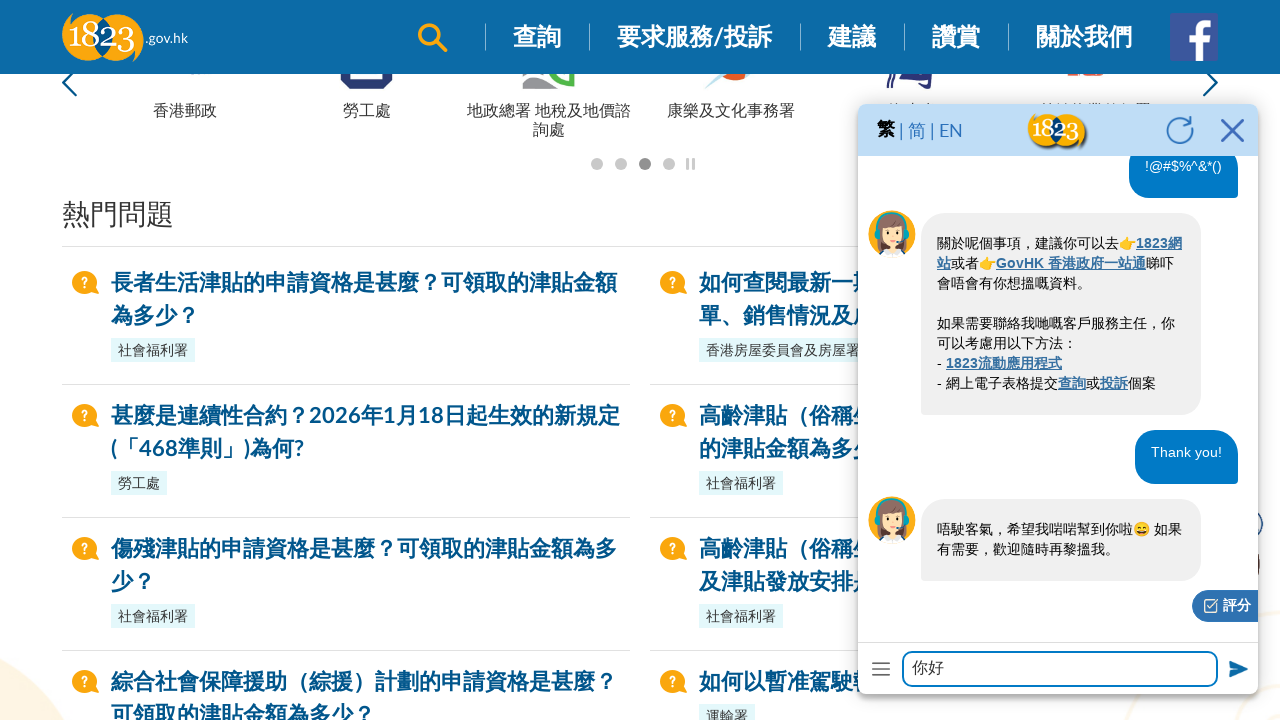

Waited 500ms for input to be processed
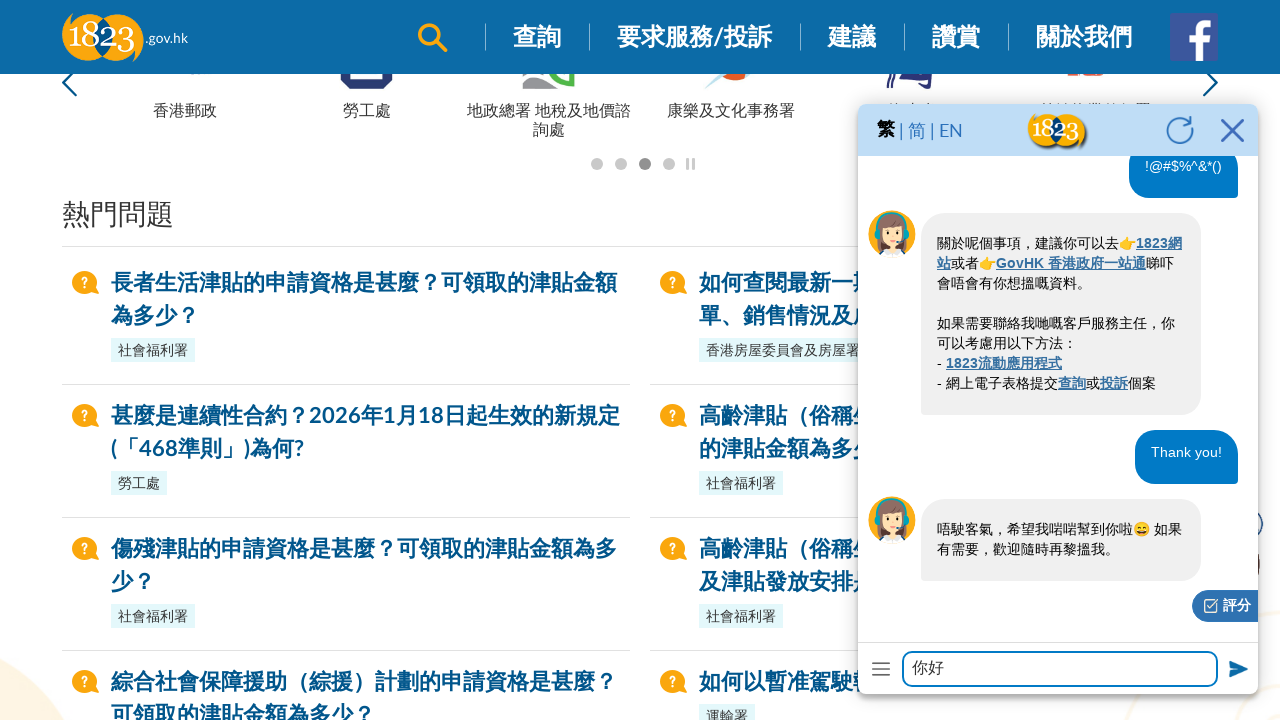

Counted current responses: 0
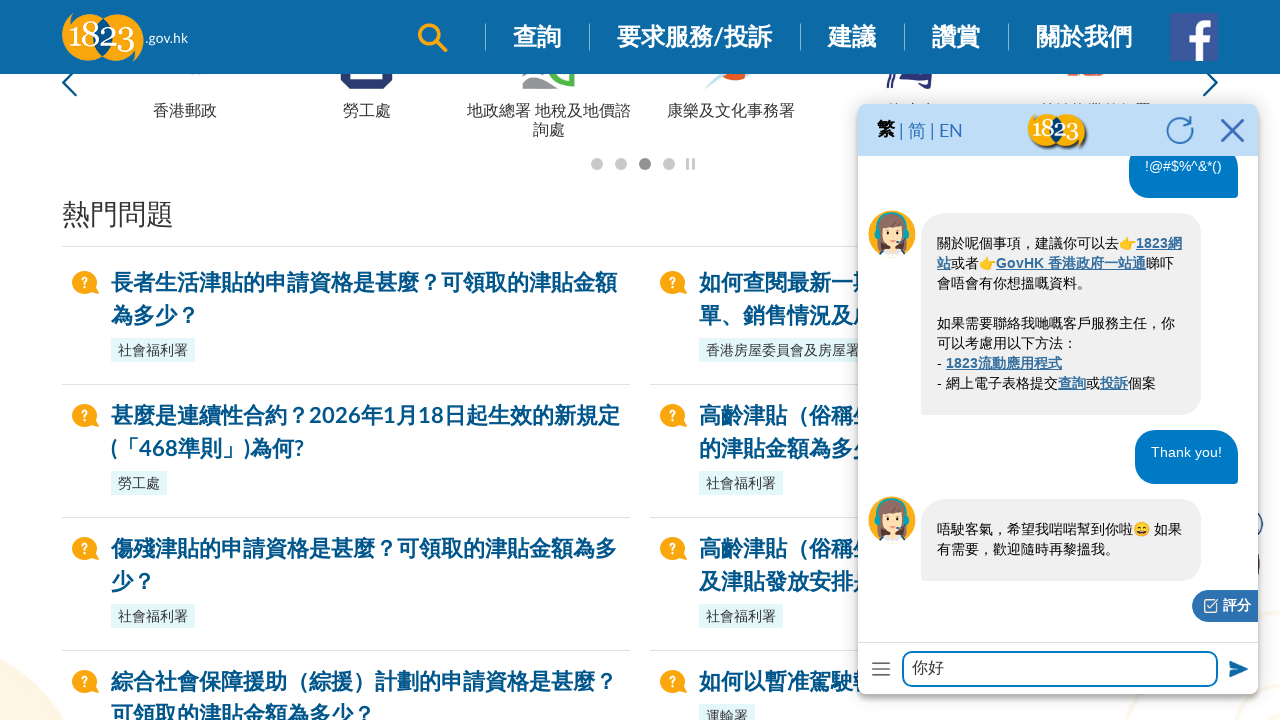

Clicked send button to submit question: '你好' at (1236, 668) on xpath=//iframe[@id='ml-webchat-iframe'] >> internal:control=enter-frame >> xpath
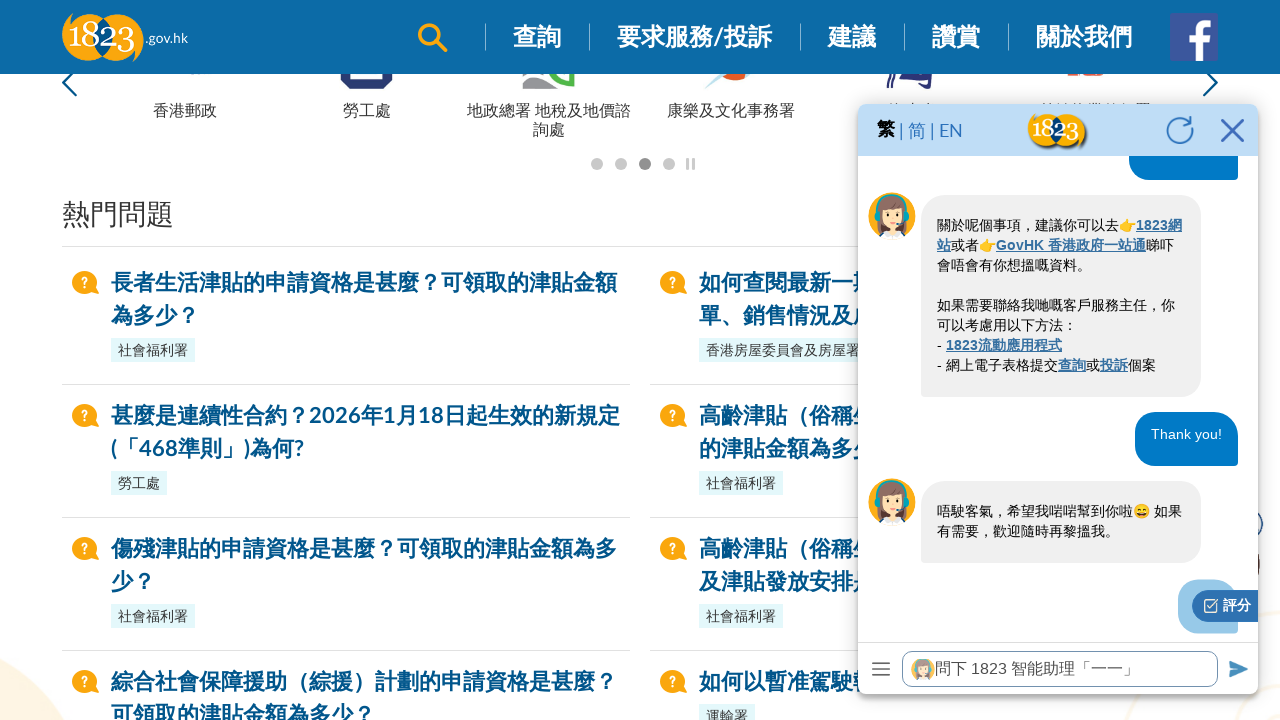

Waited 500ms for chatbot response
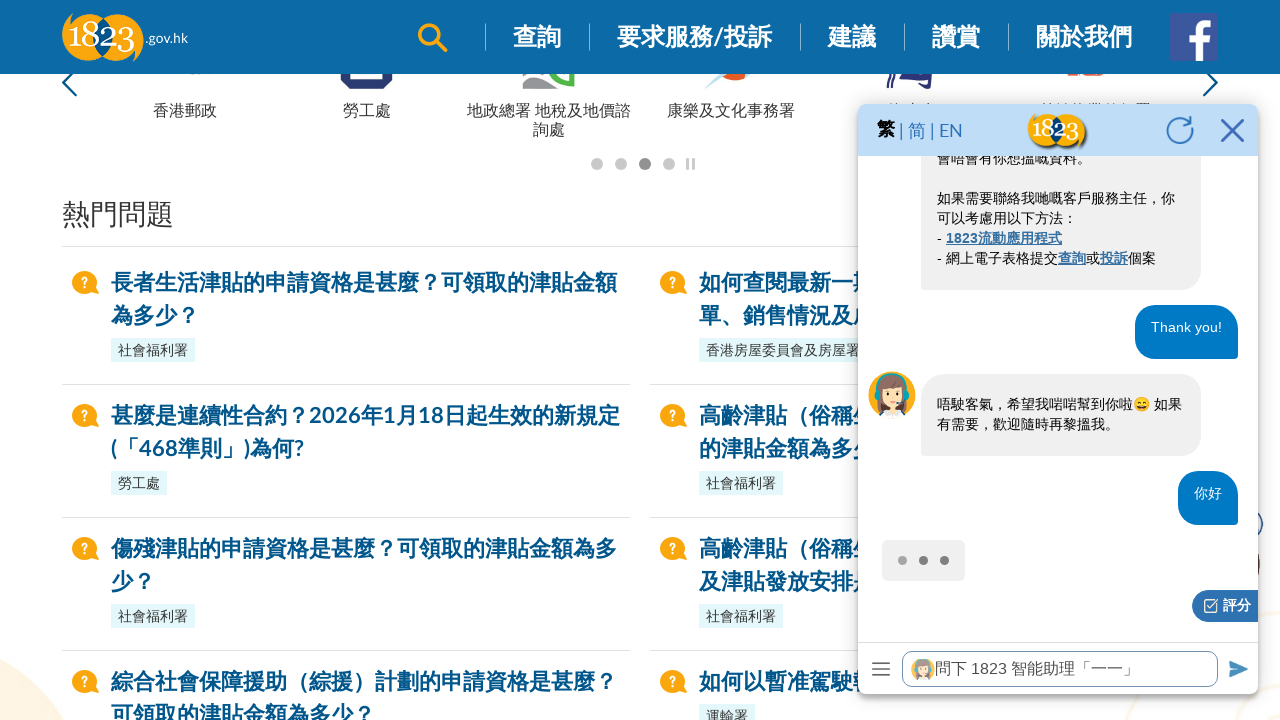

Waited 500ms for chatbot response
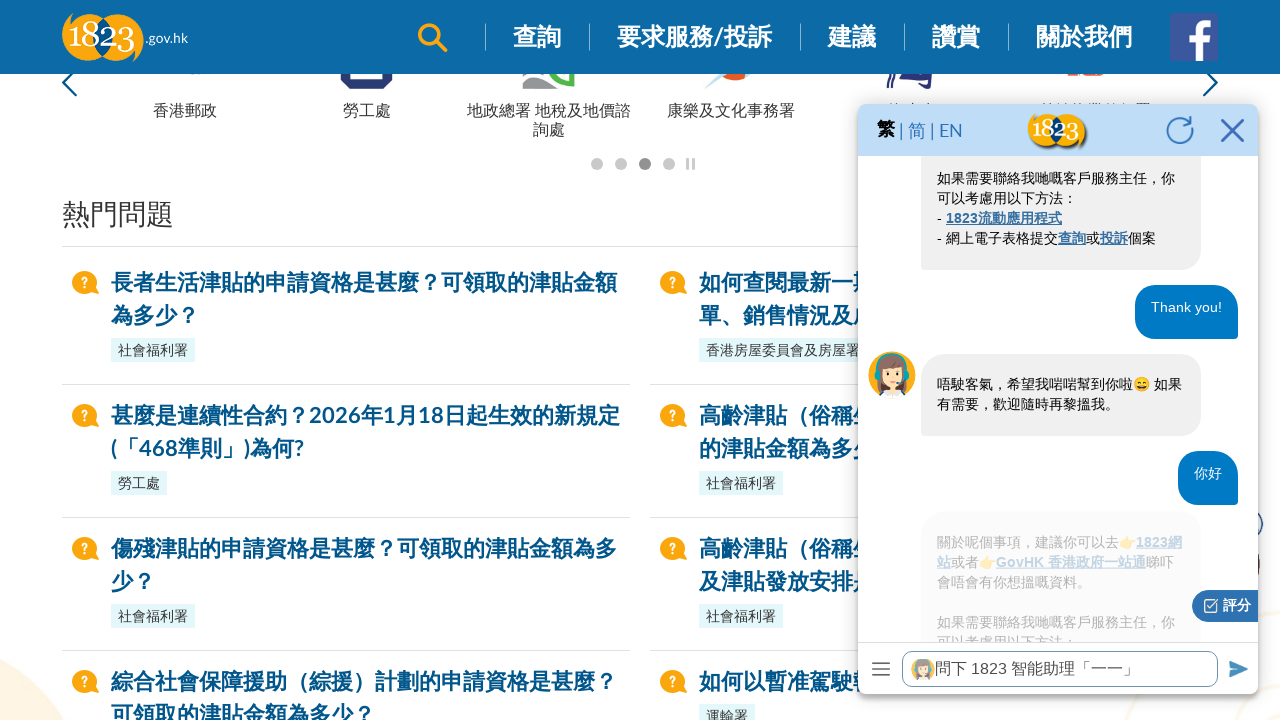

Waited 500ms for chatbot response
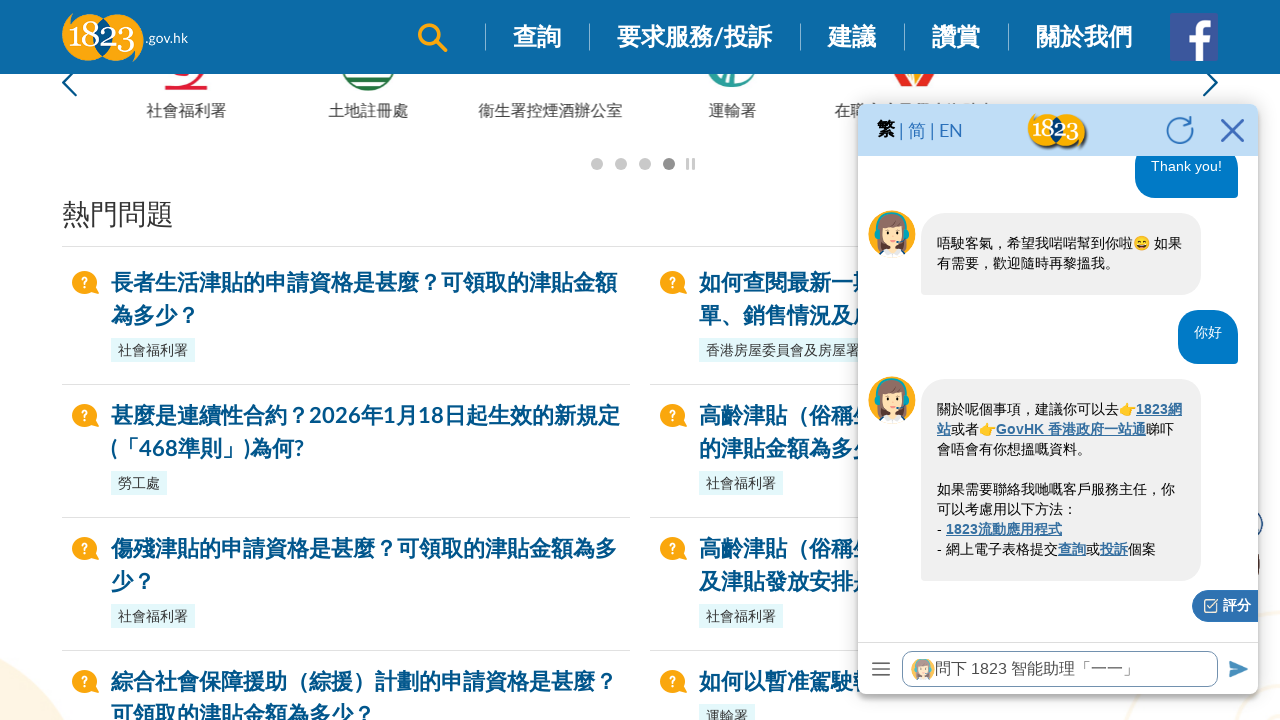

Waited 500ms for chatbot response
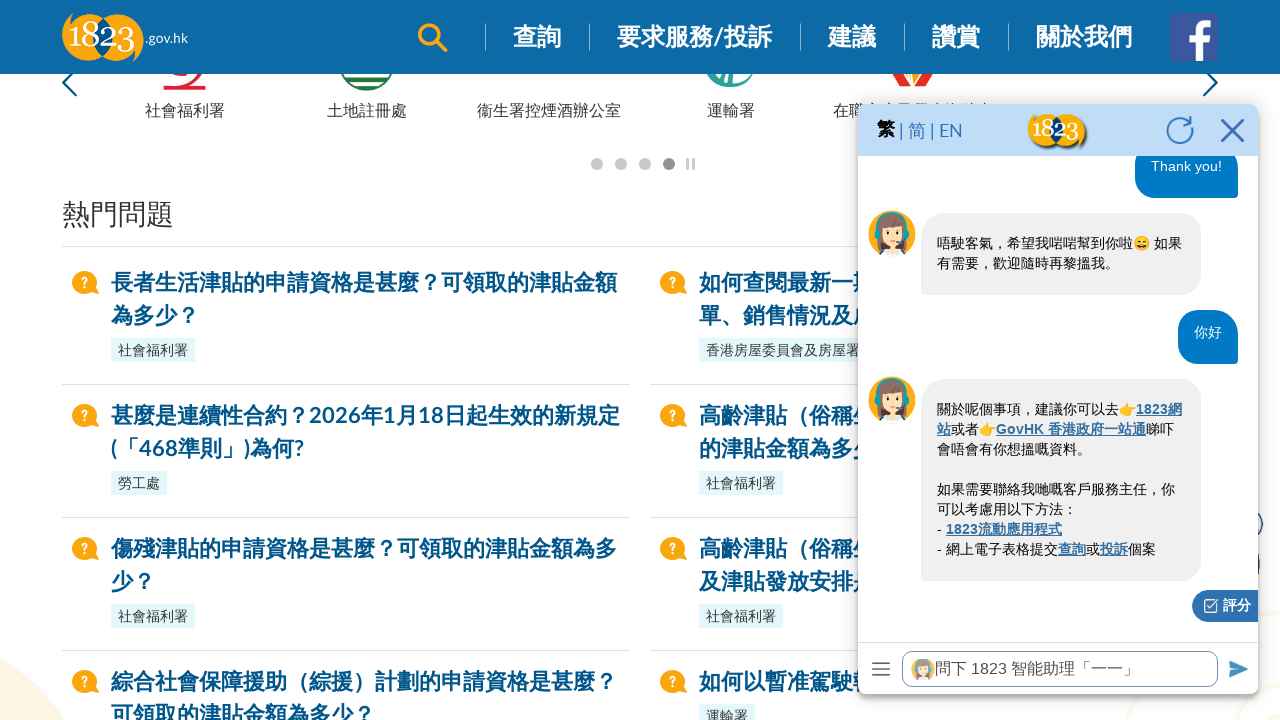

Waited 500ms for chatbot response
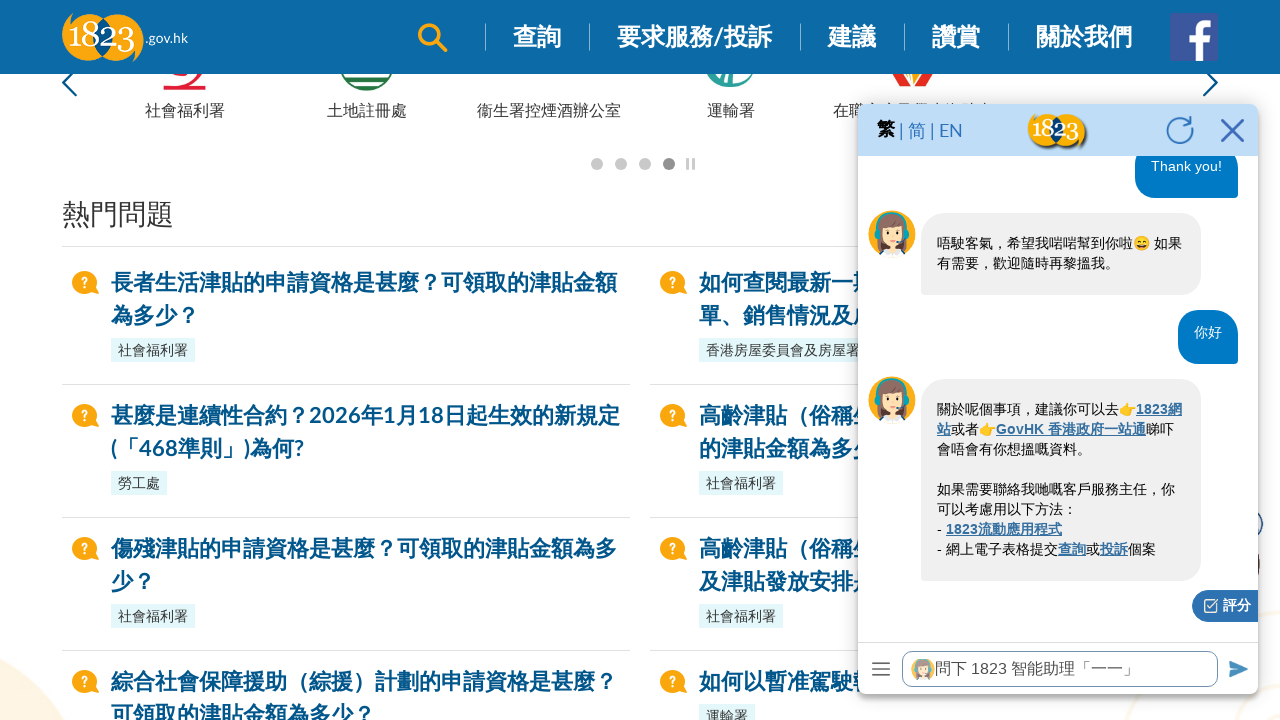

Waited 500ms for chatbot response
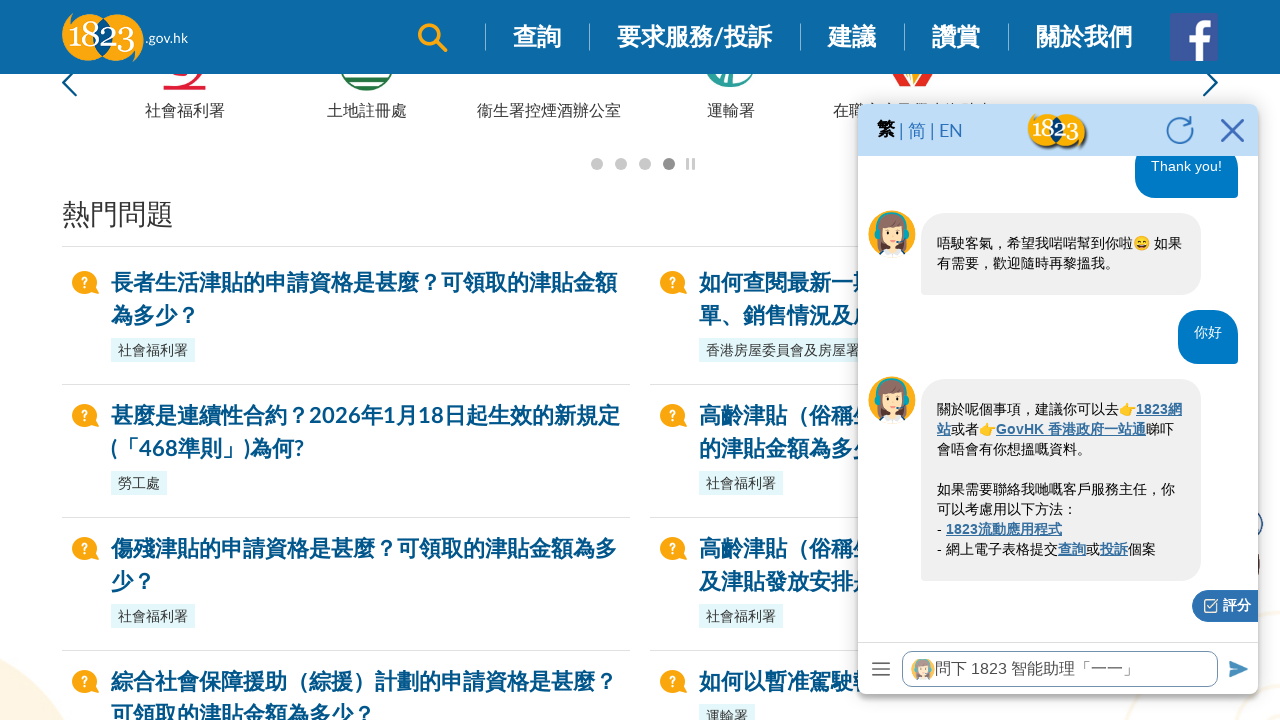

Waited 500ms for chatbot response
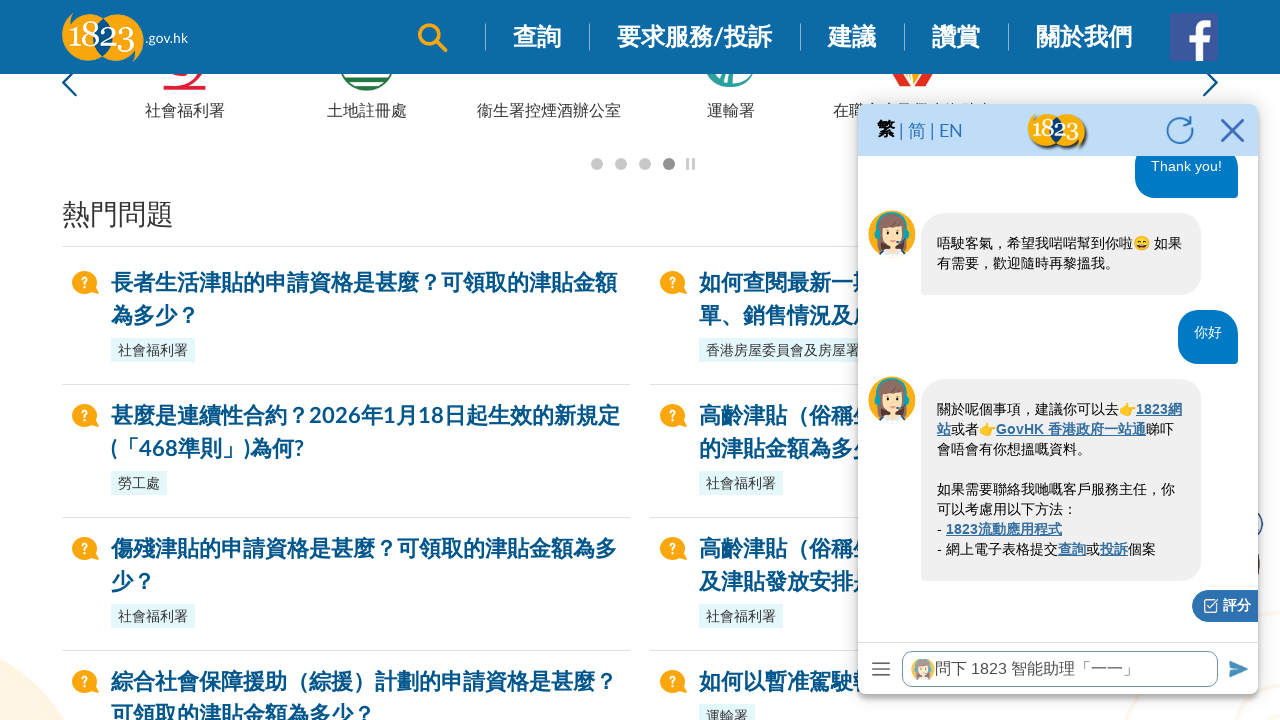

Waited 500ms for chatbot response
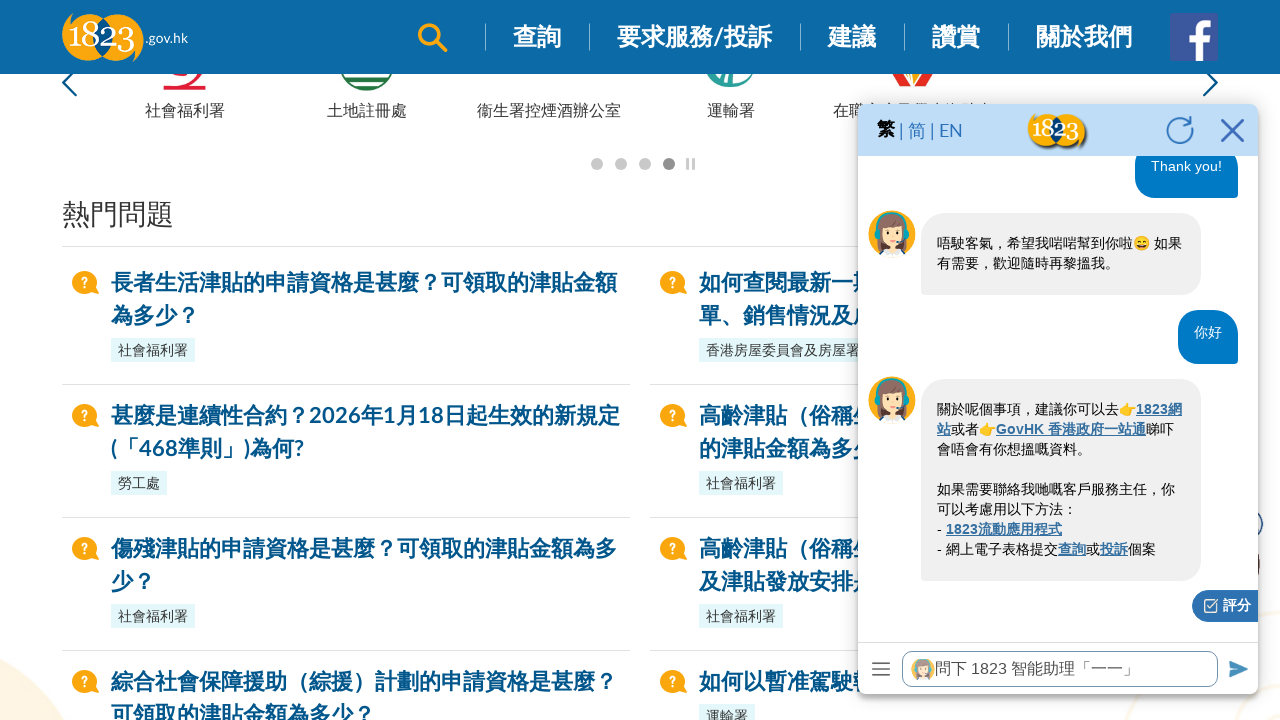

Waited 500ms for chatbot response
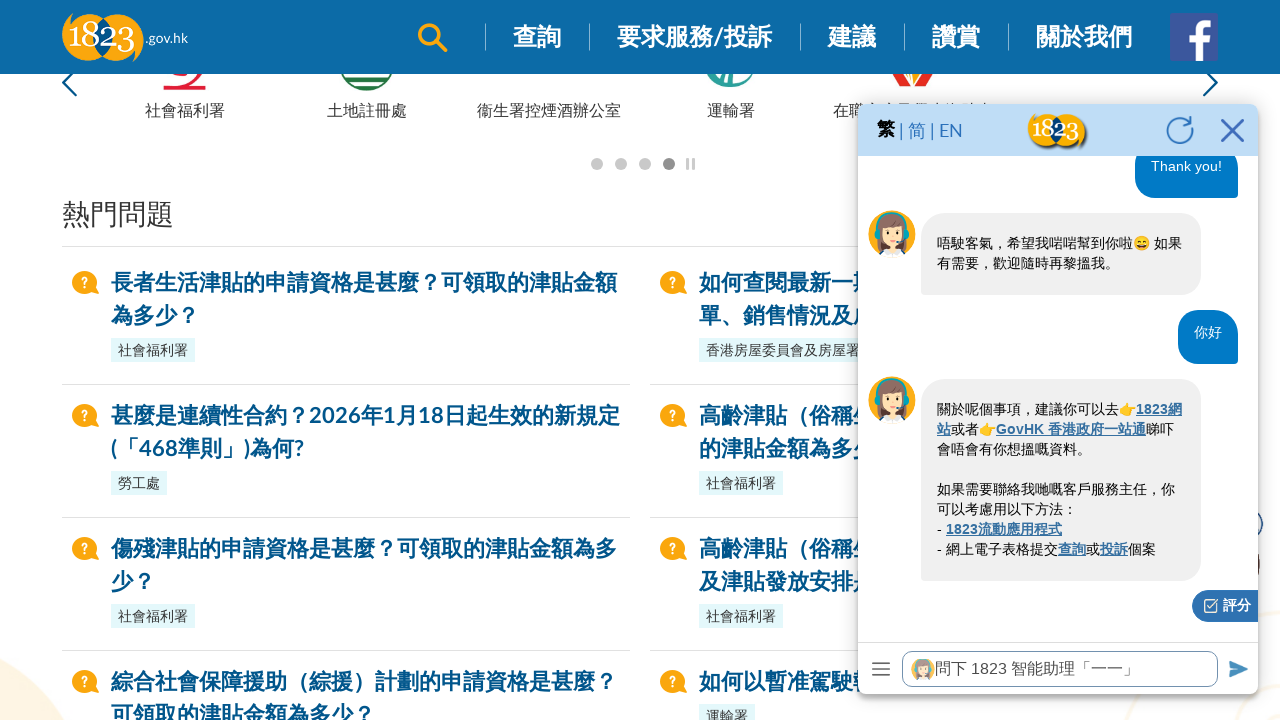

Waited 500ms for chatbot response
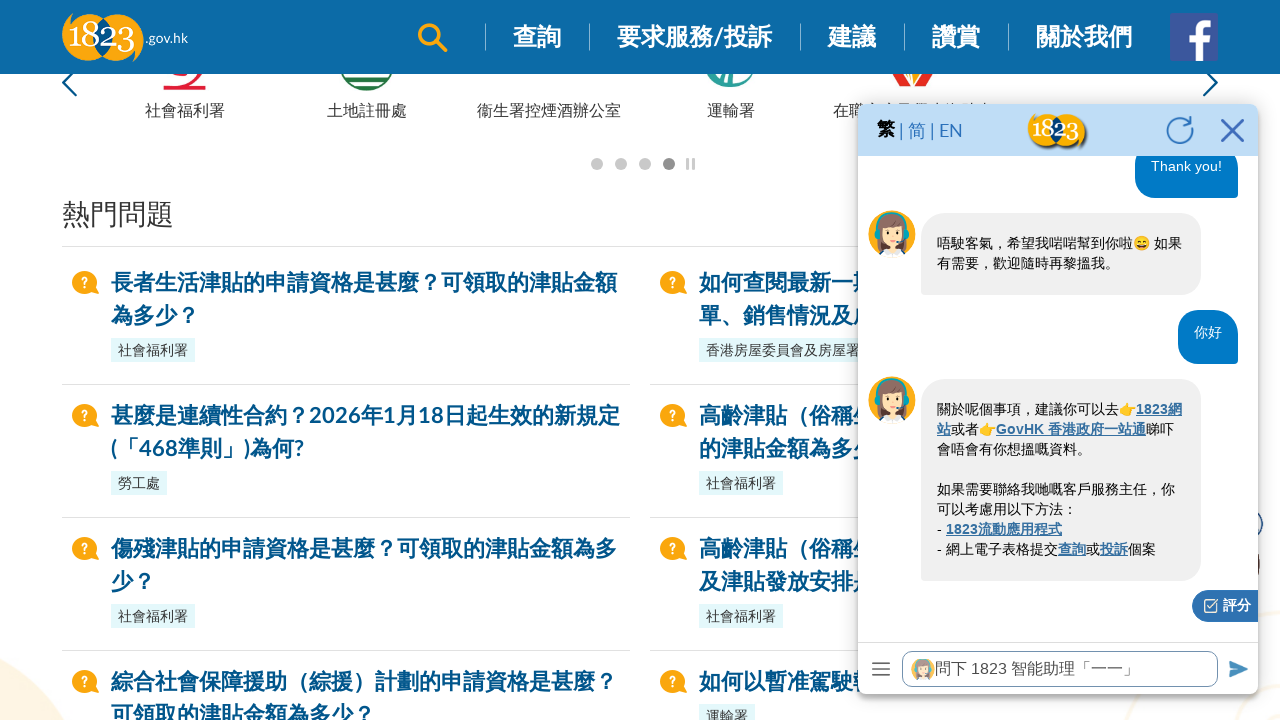

Clicked chat input field to focus (question: '如何申請水費減免？') at (1060, 668) on xpath=//iframe[@id='ml-webchat-iframe'] >> internal:control=enter-frame >> xpath
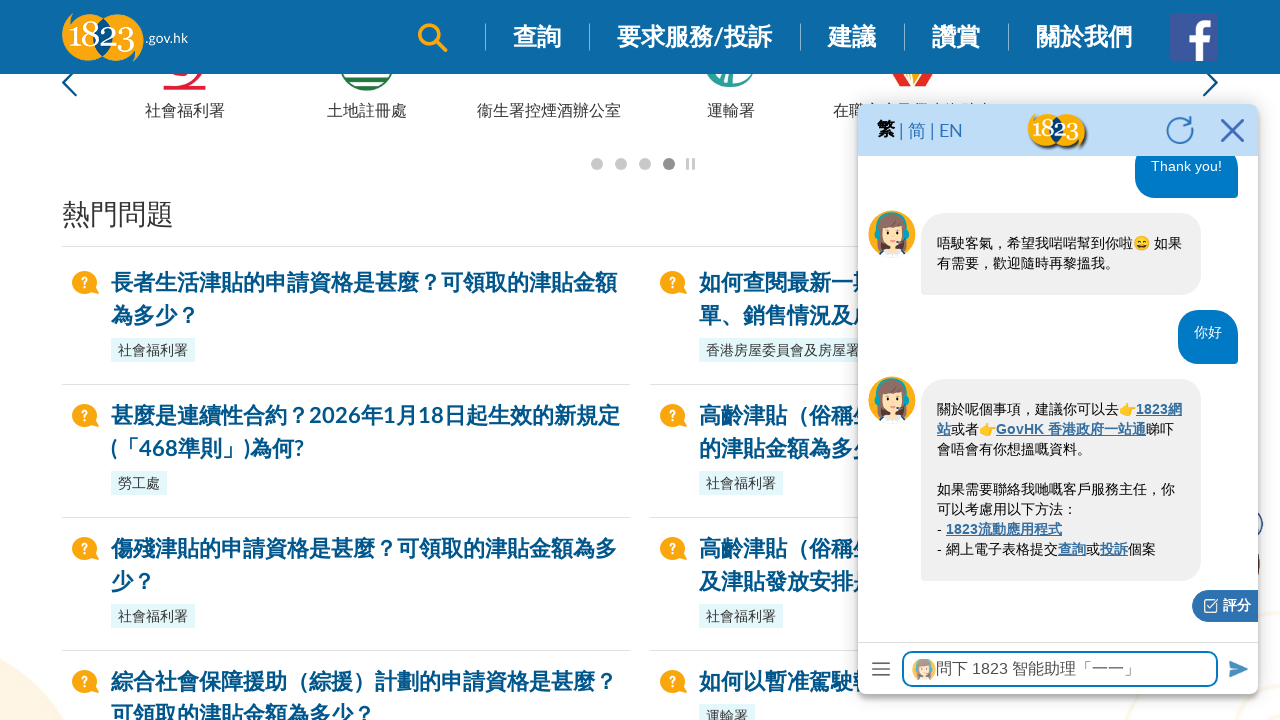

Filled chat input with question: '如何申請水費減免？' on xpath=//iframe[@id='ml-webchat-iframe'] >> internal:control=enter-frame >> xpath
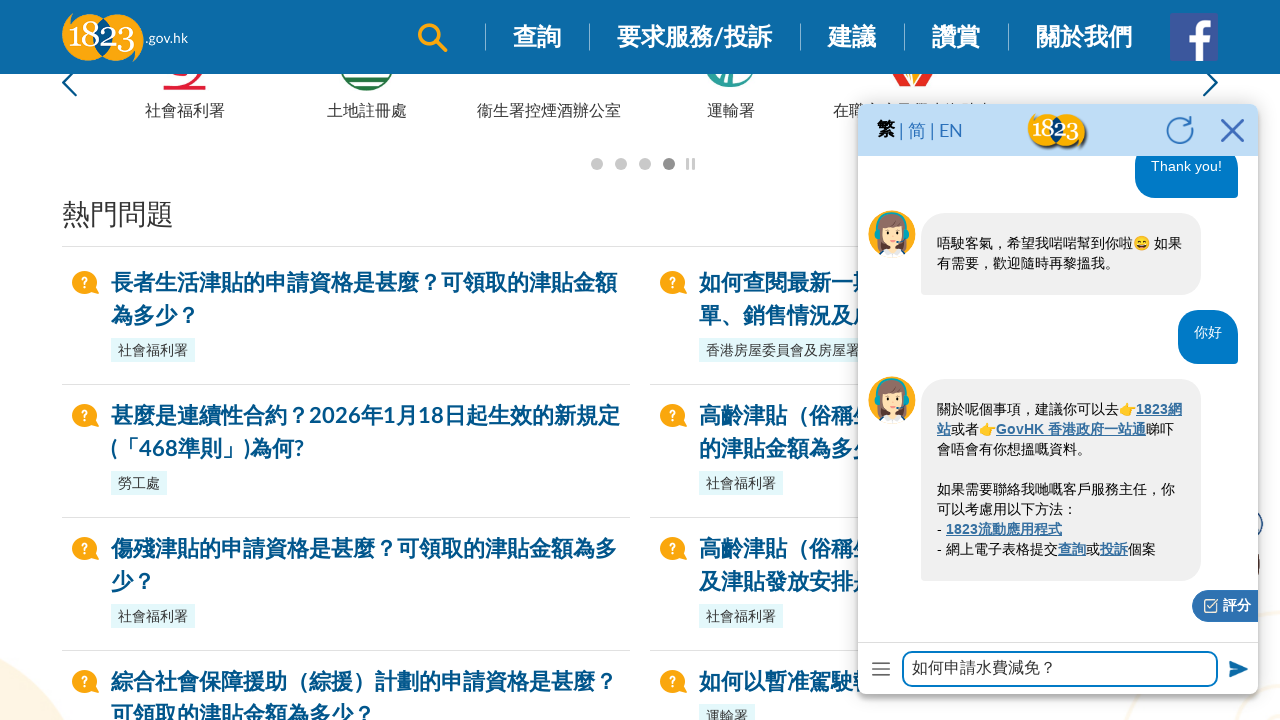

Waited 500ms for input to be processed
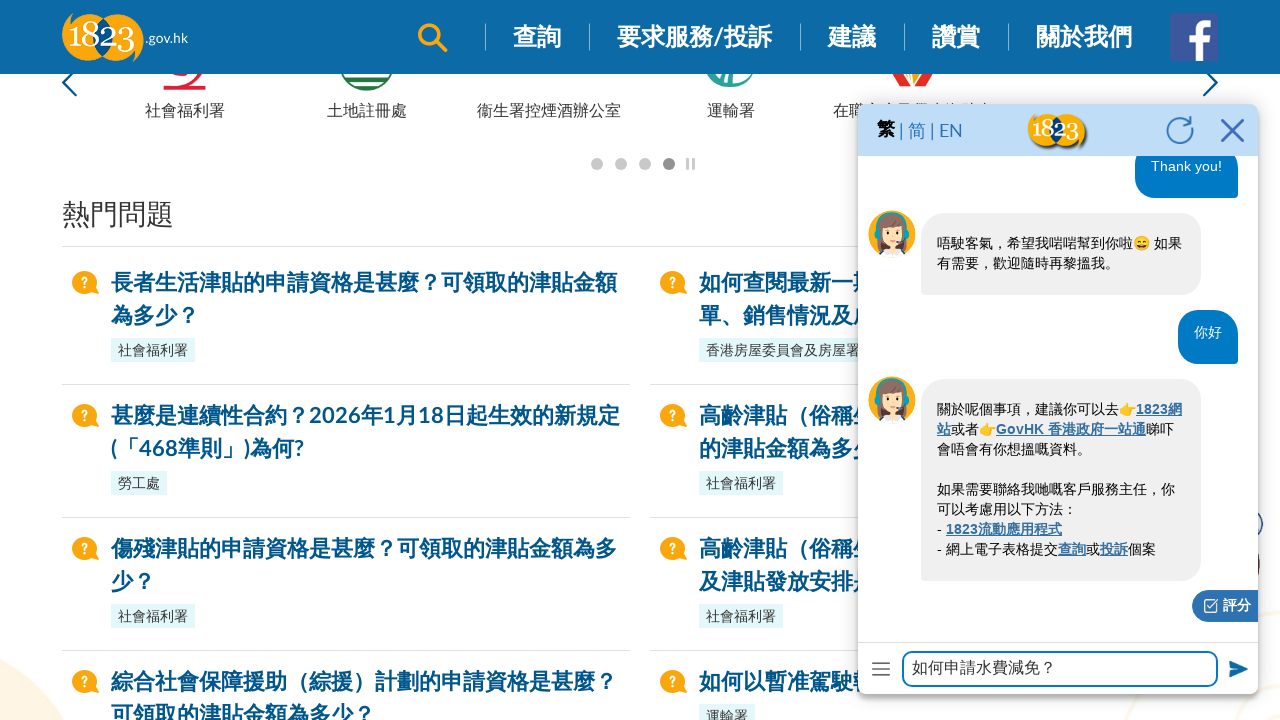

Counted current responses: 0
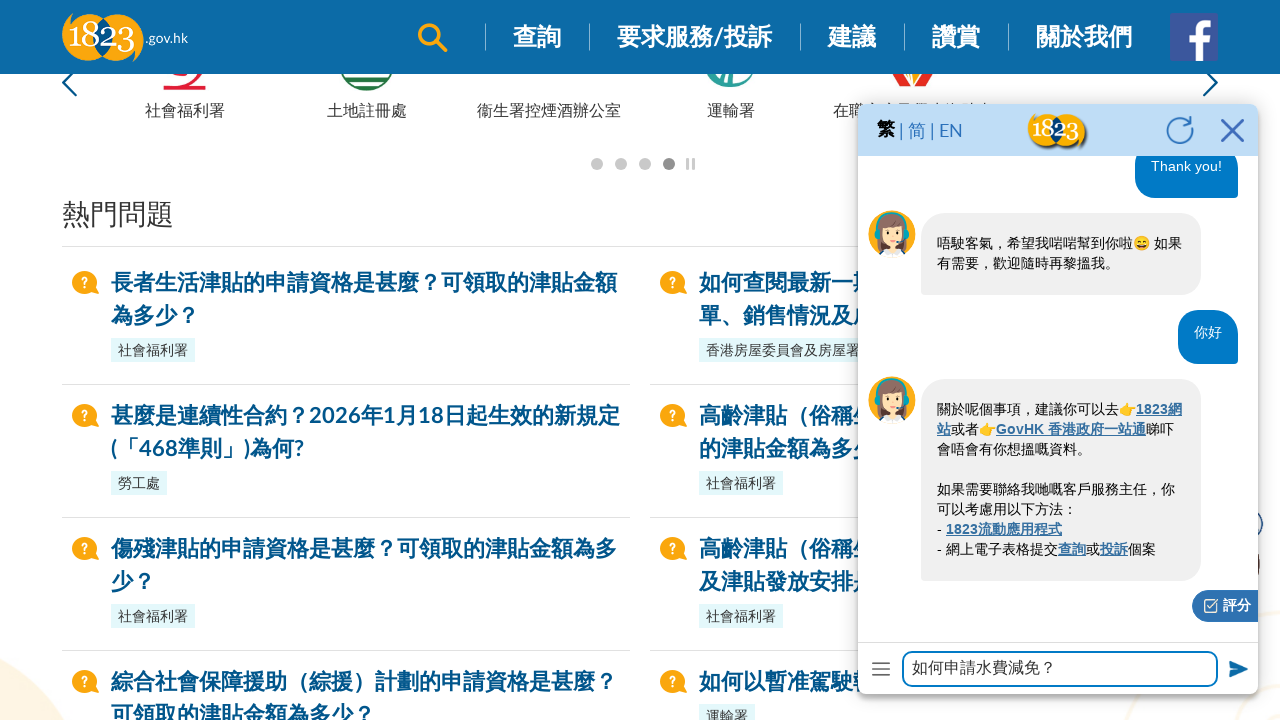

Clicked send button to submit question: '如何申請水費減免？' at (1236, 668) on xpath=//iframe[@id='ml-webchat-iframe'] >> internal:control=enter-frame >> xpath
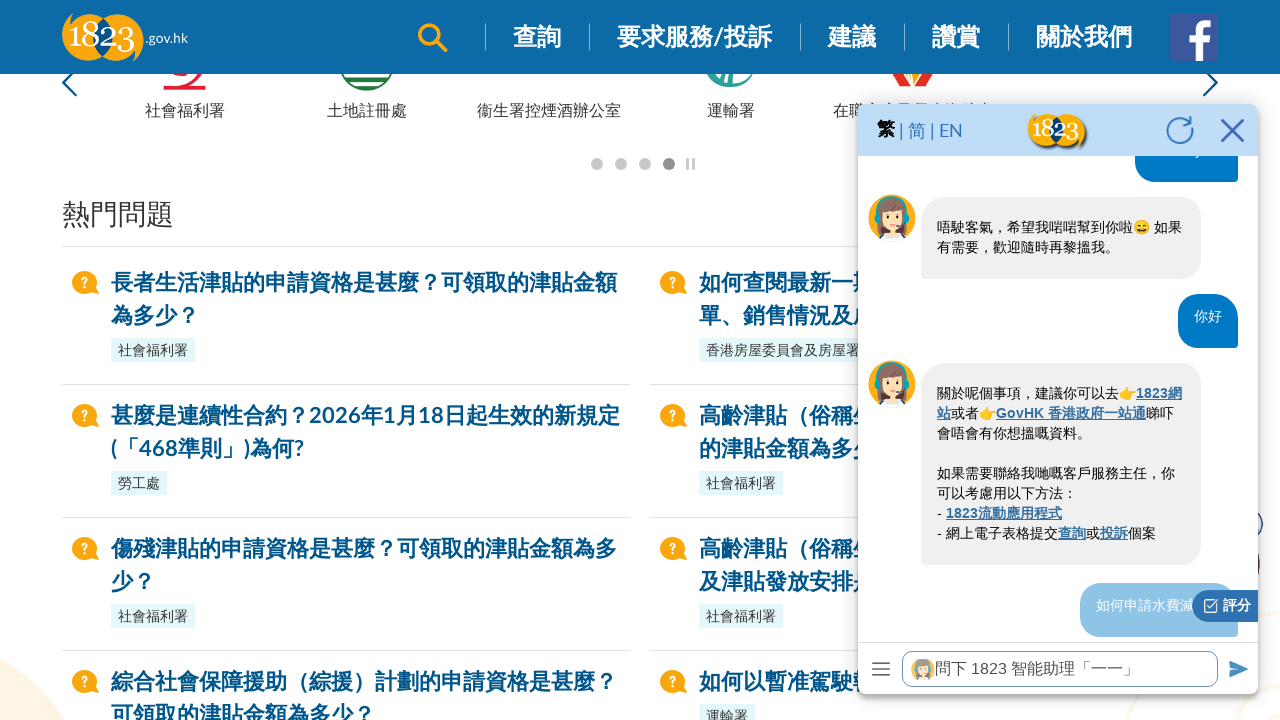

Waited 500ms for chatbot response
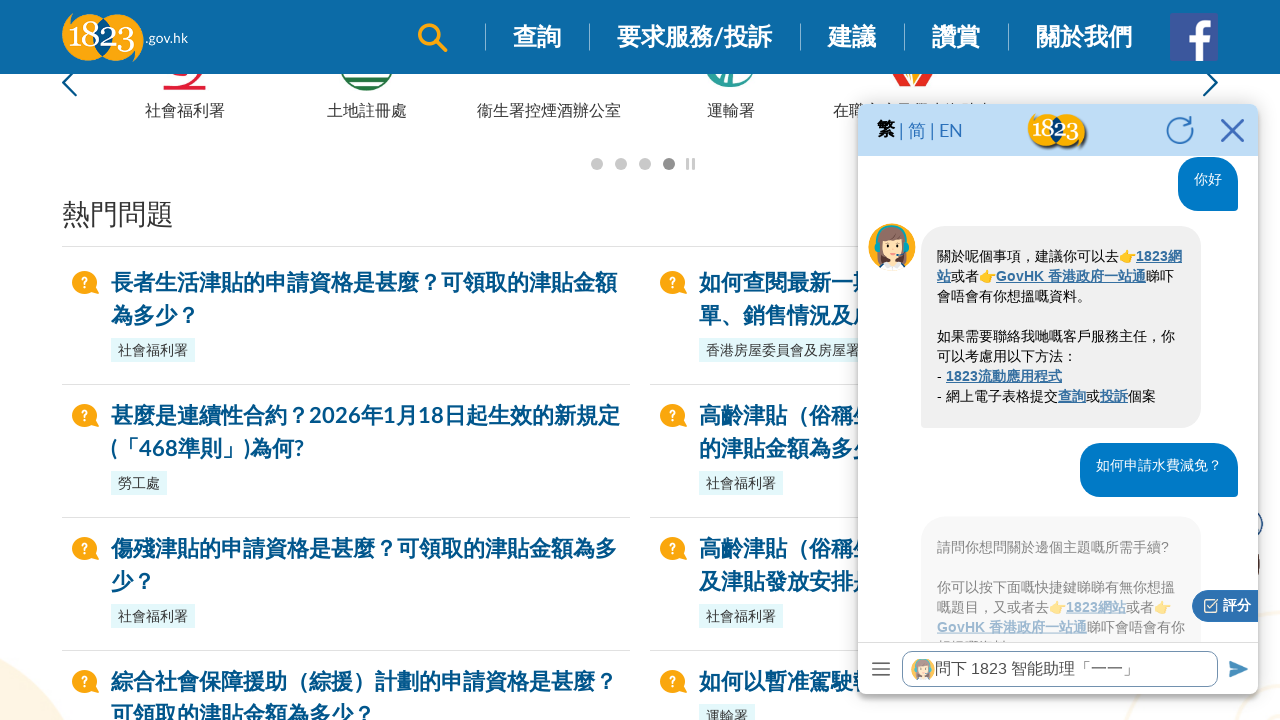

Waited 500ms for chatbot response
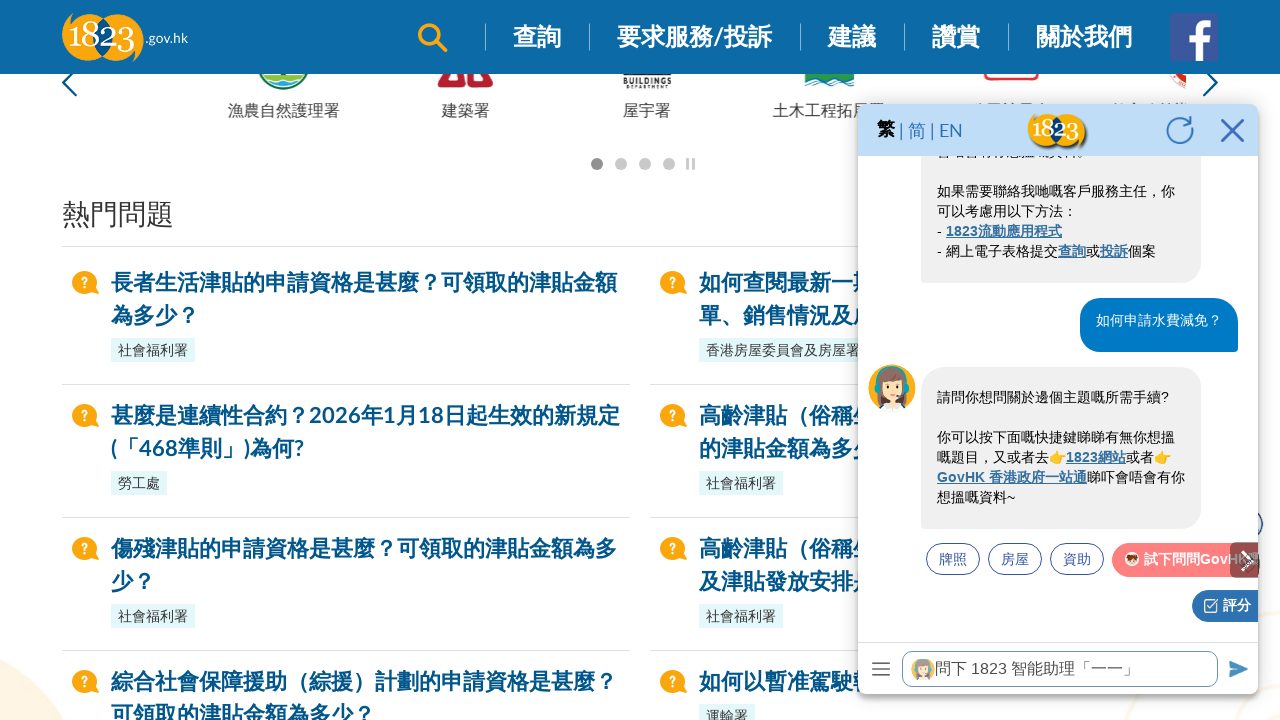

Waited 500ms for chatbot response
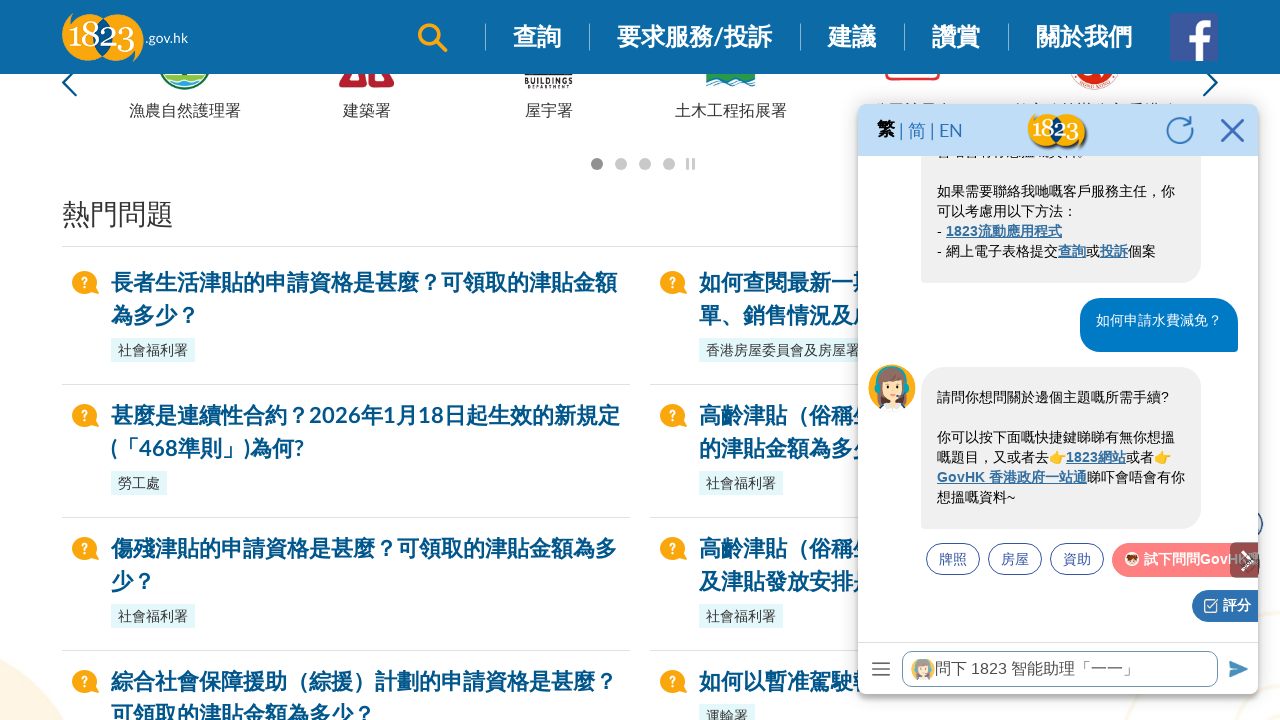

Waited 500ms for chatbot response
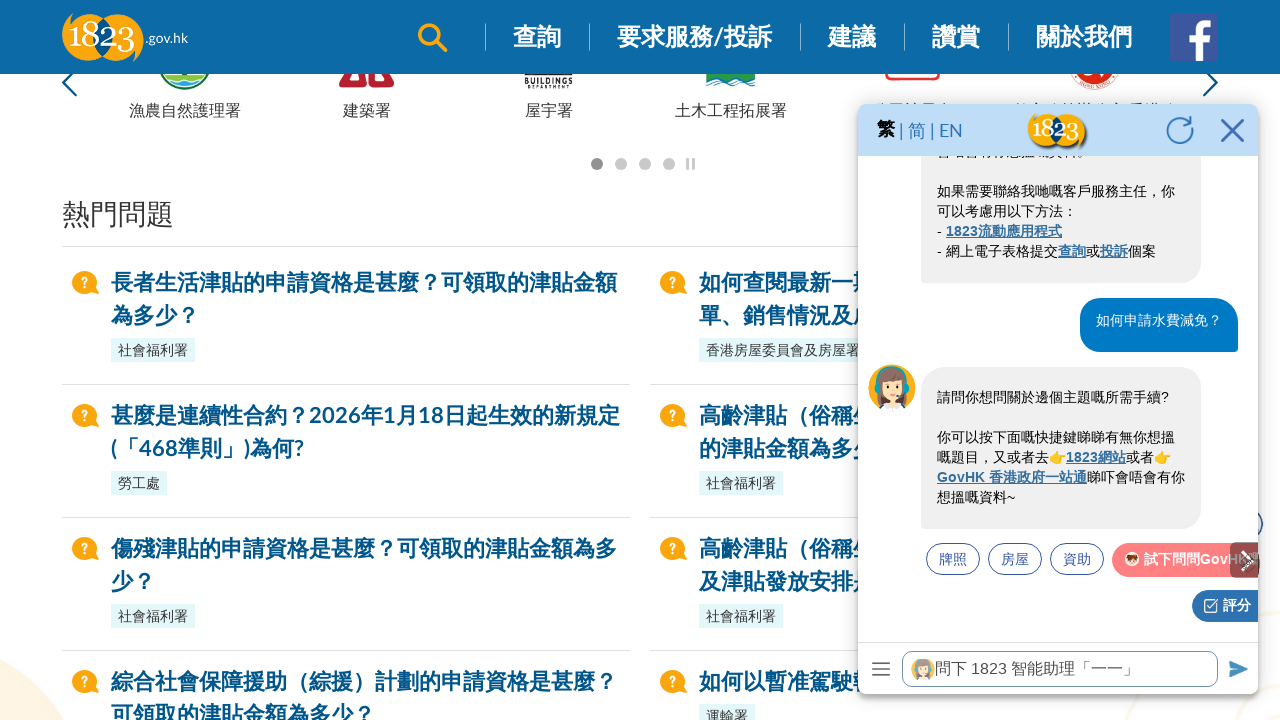

Waited 500ms for chatbot response
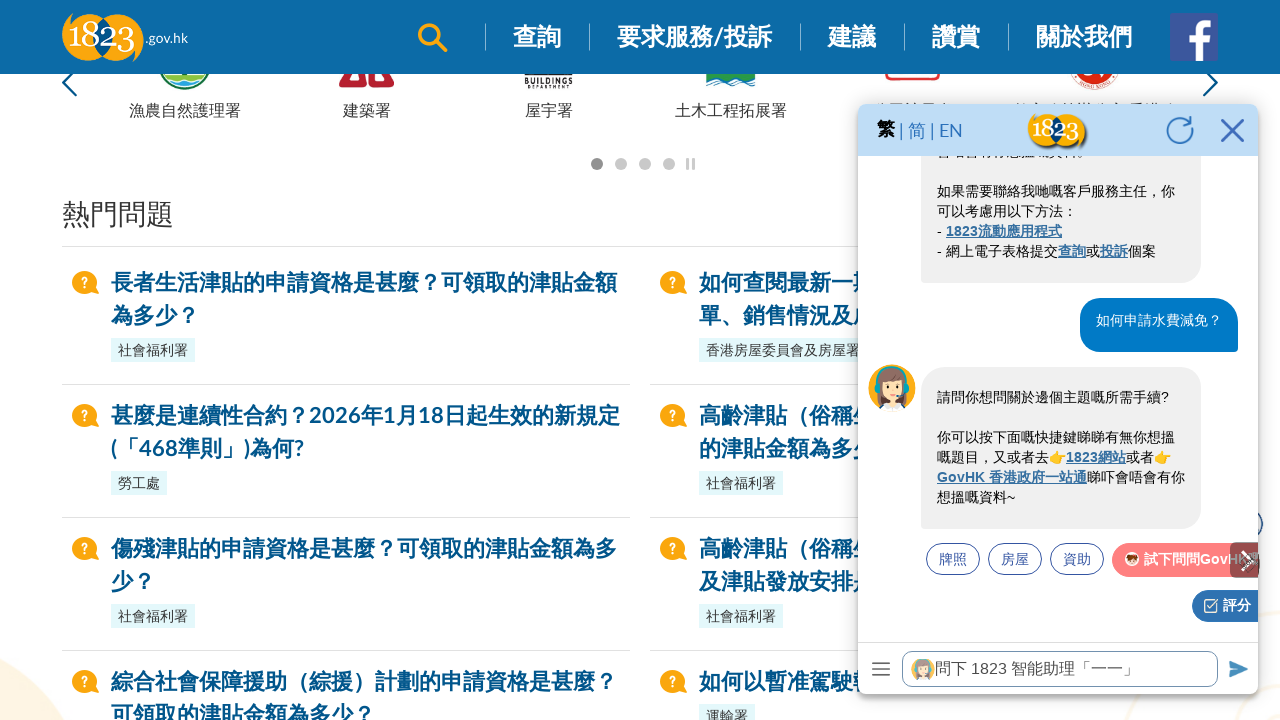

Waited 500ms for chatbot response
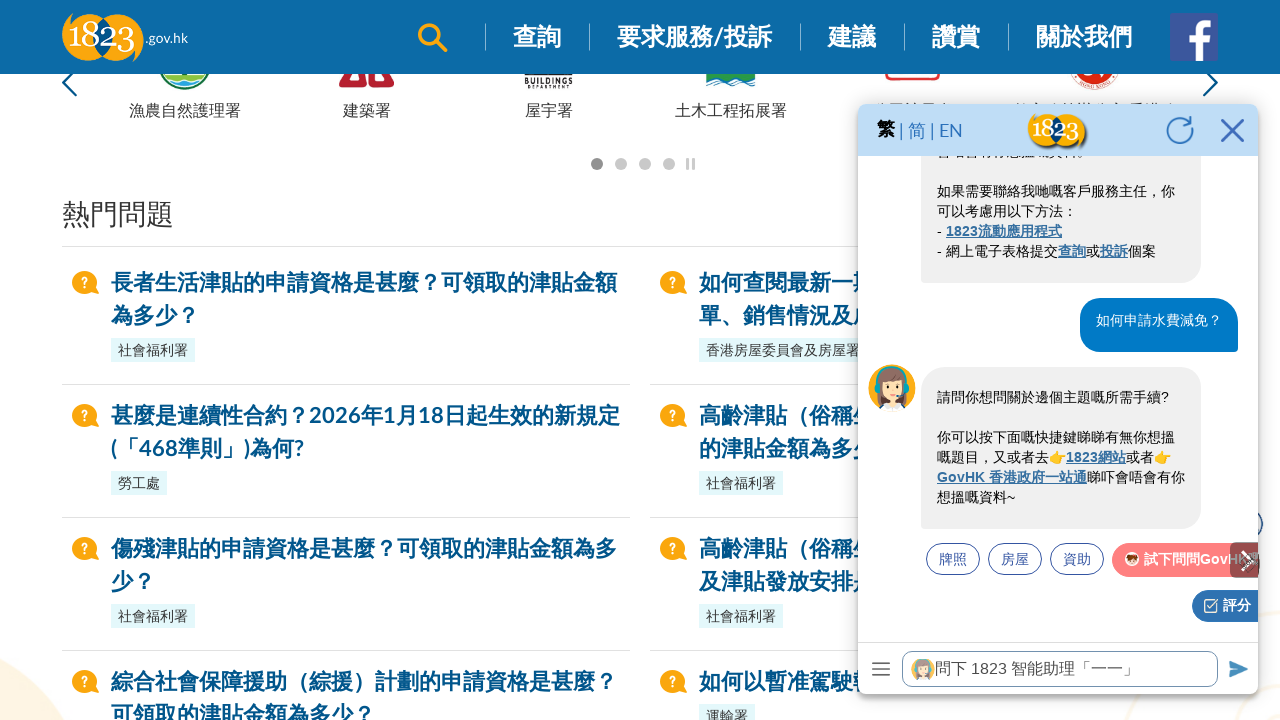

Waited 500ms for chatbot response
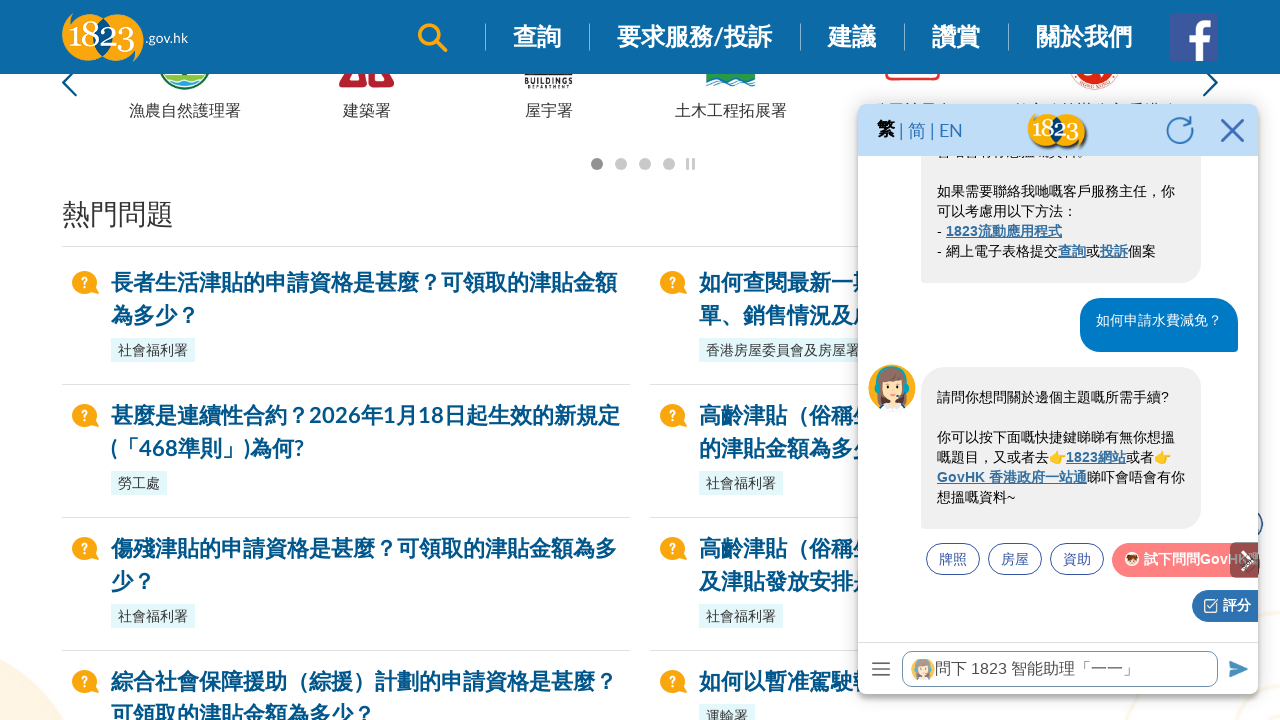

Waited 500ms for chatbot response
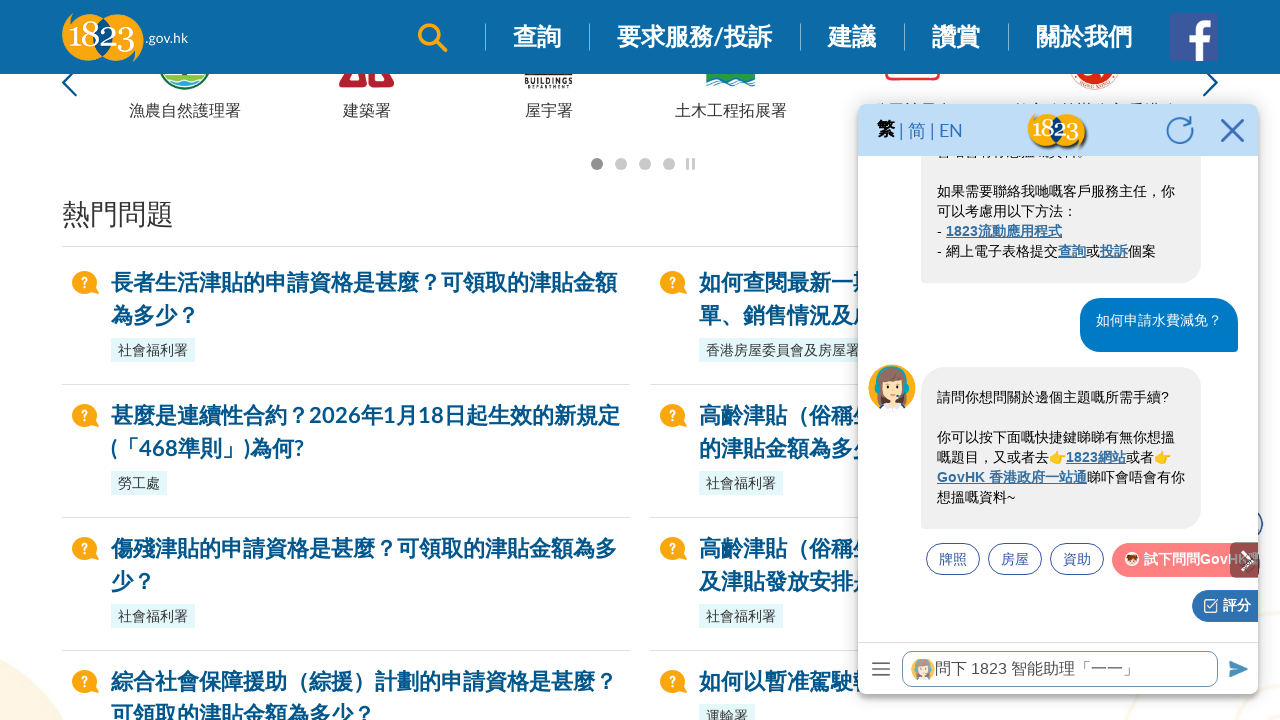

Waited 500ms for chatbot response
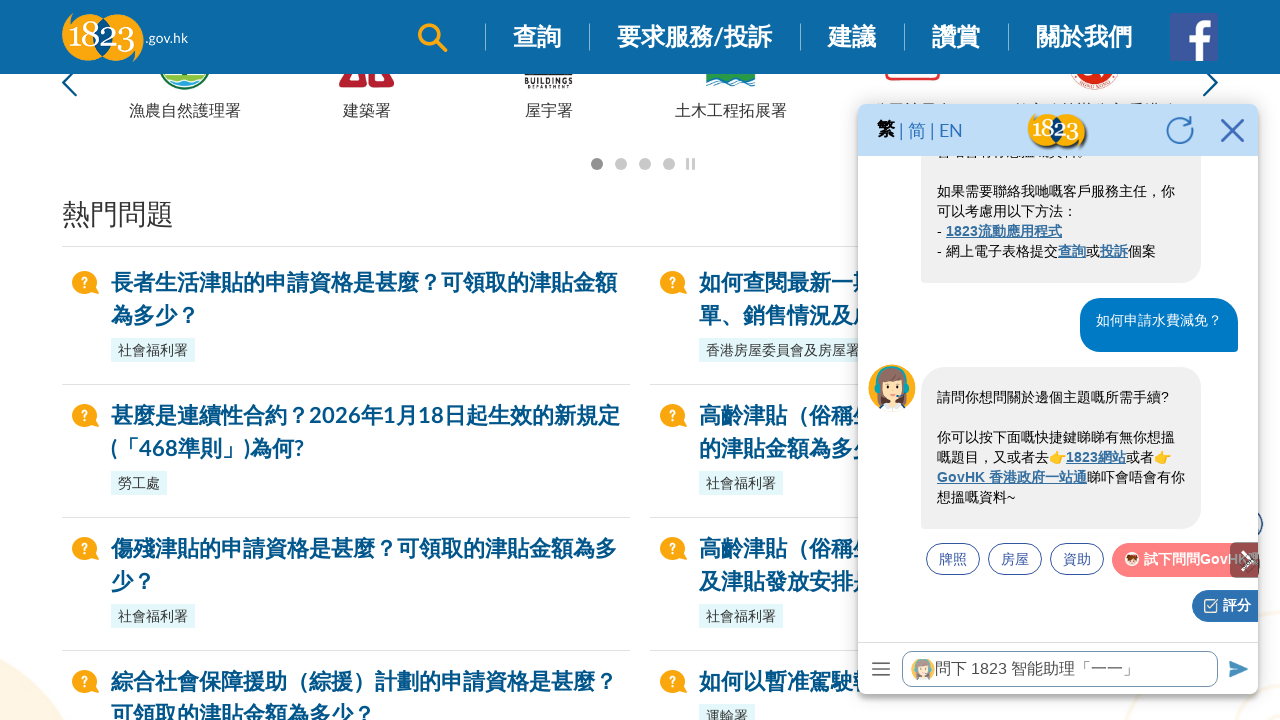

Waited 500ms for chatbot response
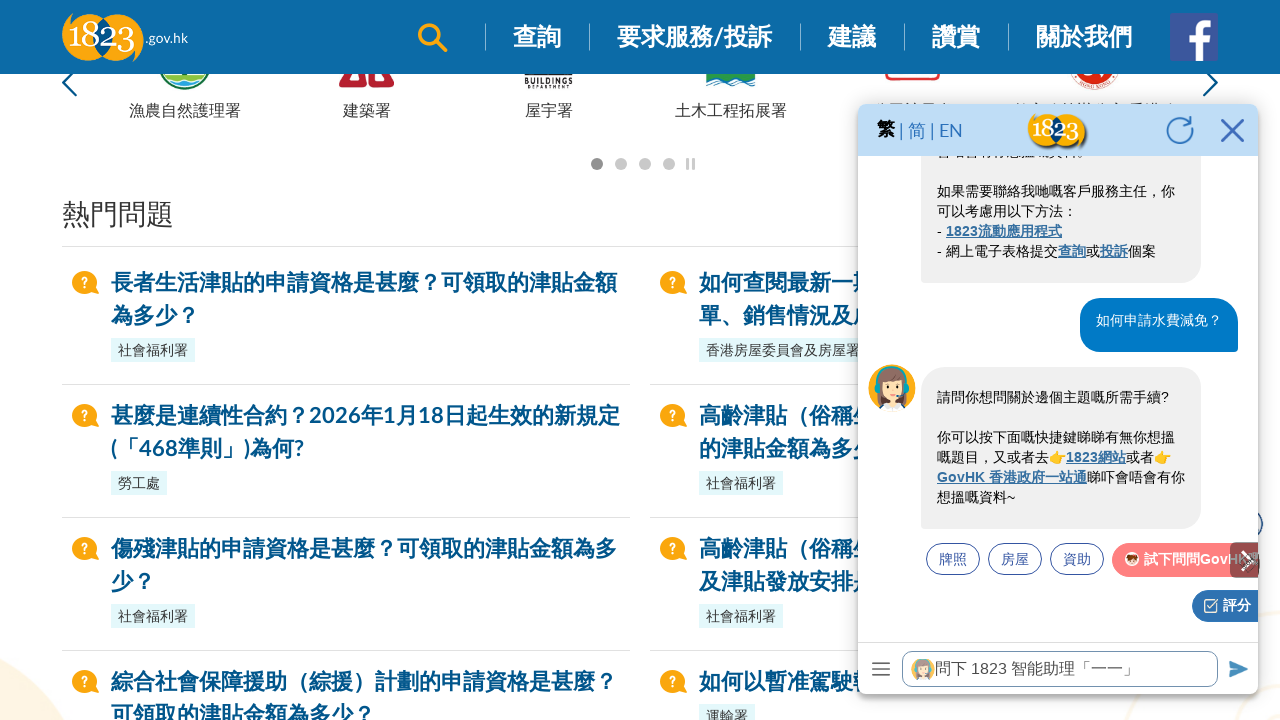

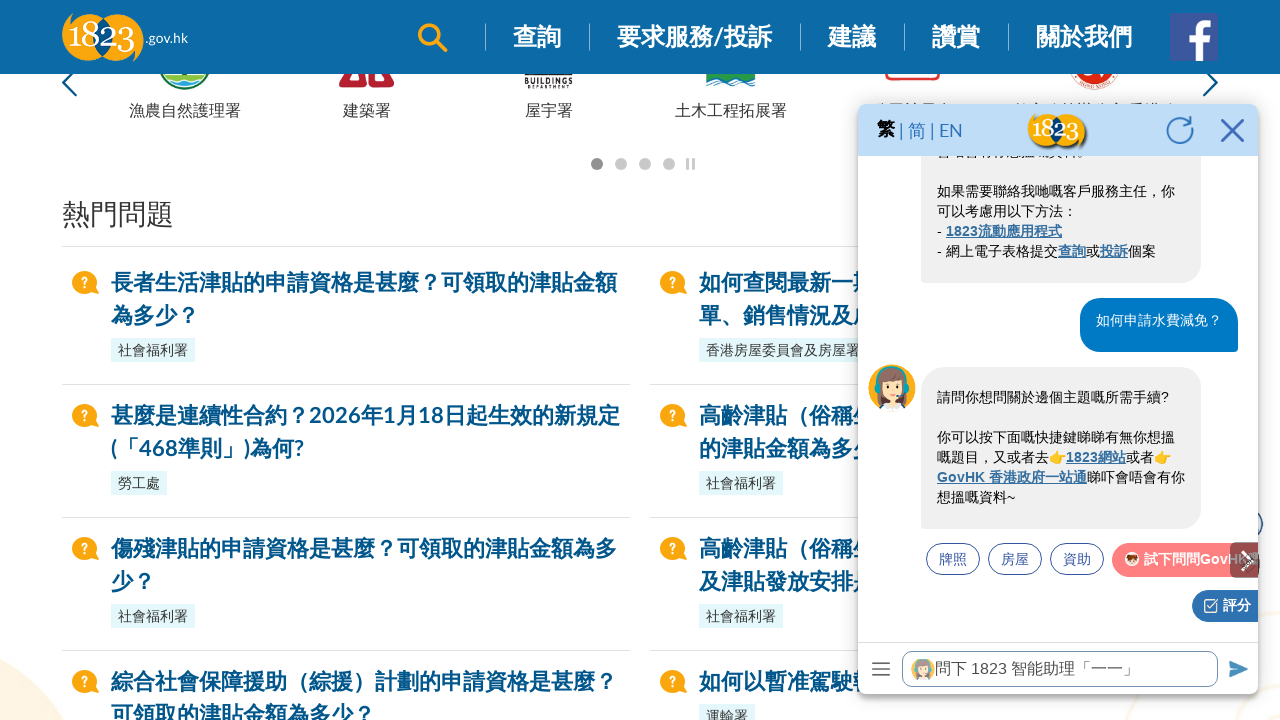